Tests dynamic element creation and deletion by clicking Add Element button 100 times to create elements, then clicking Delete button 50 times to remove some of them

Starting URL: http://the-internet.herokuapp.com/add_remove_elements/

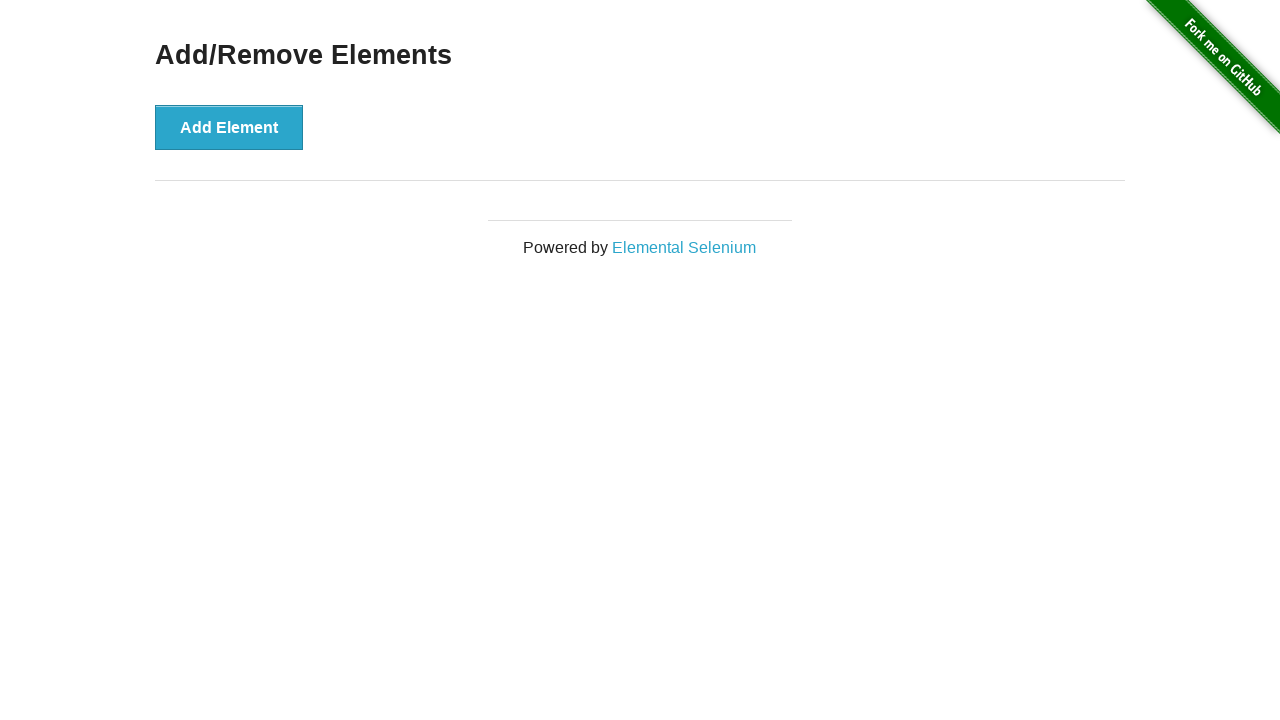

Navigated to Add/Remove Elements page
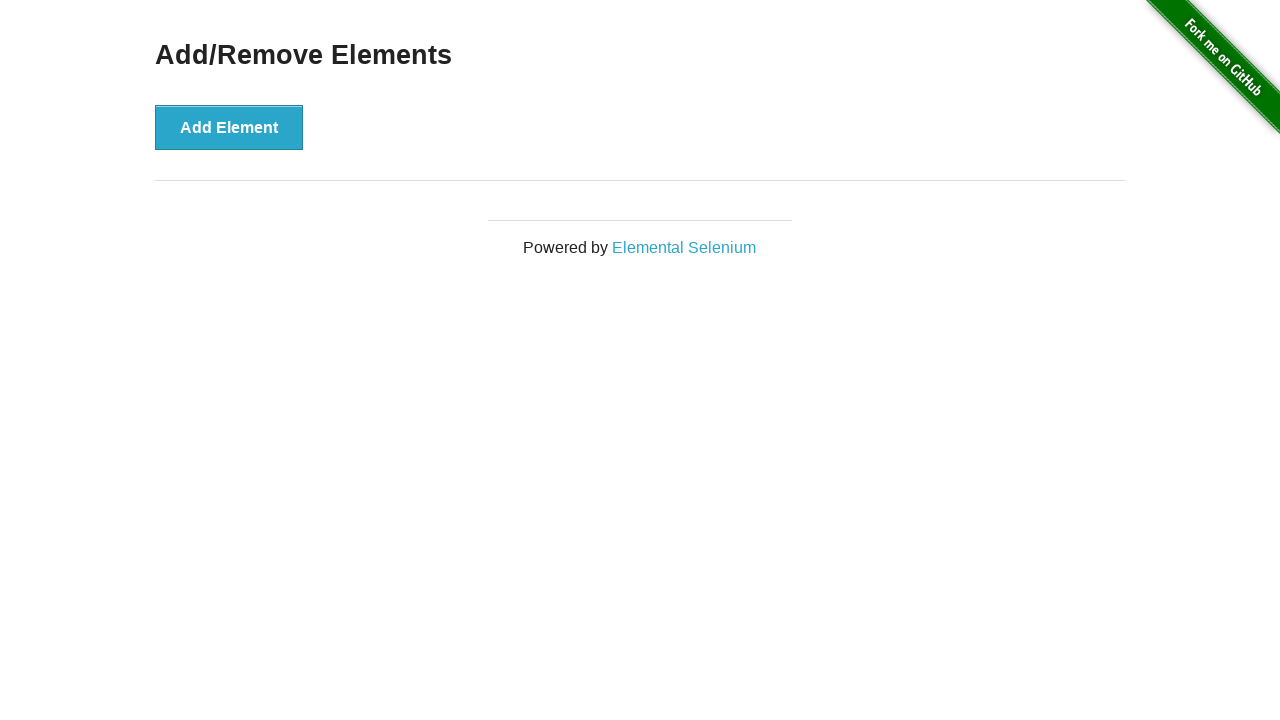

Clicked Add Element button (iteration 1/100) at (229, 127) on xpath=//button[text()='Add Element']
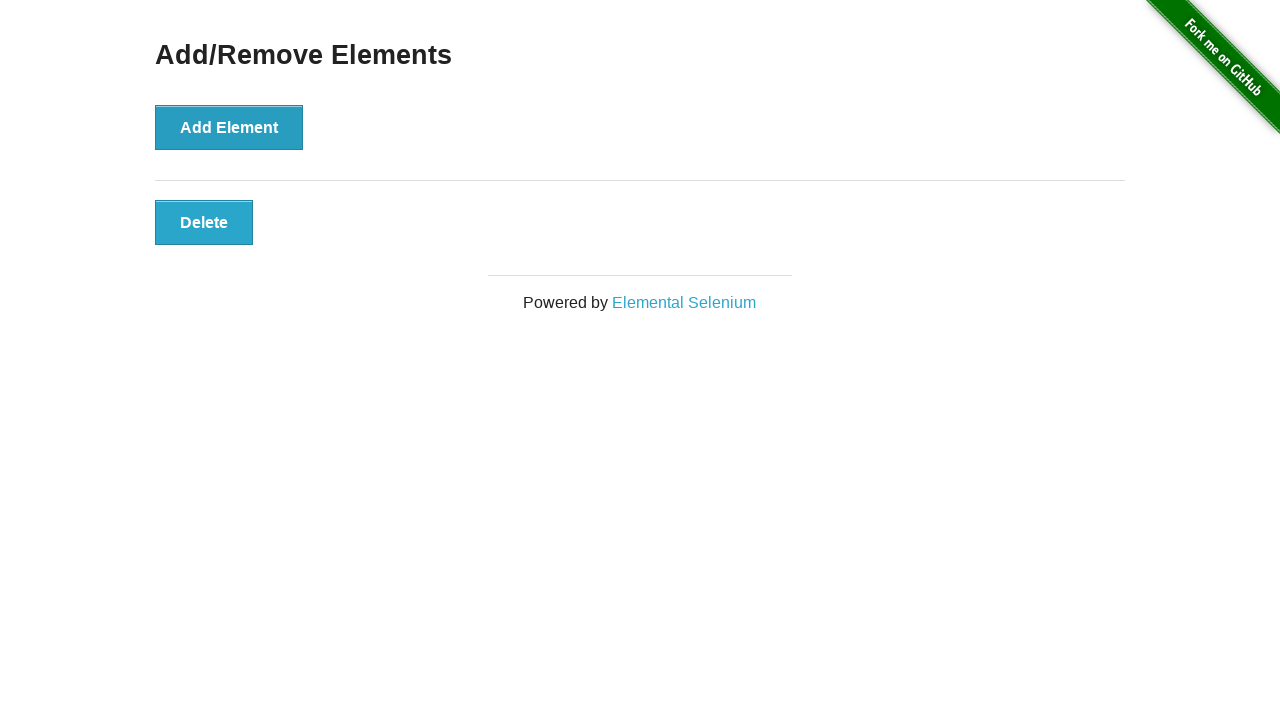

Clicked Add Element button (iteration 2/100) at (229, 127) on xpath=//button[text()='Add Element']
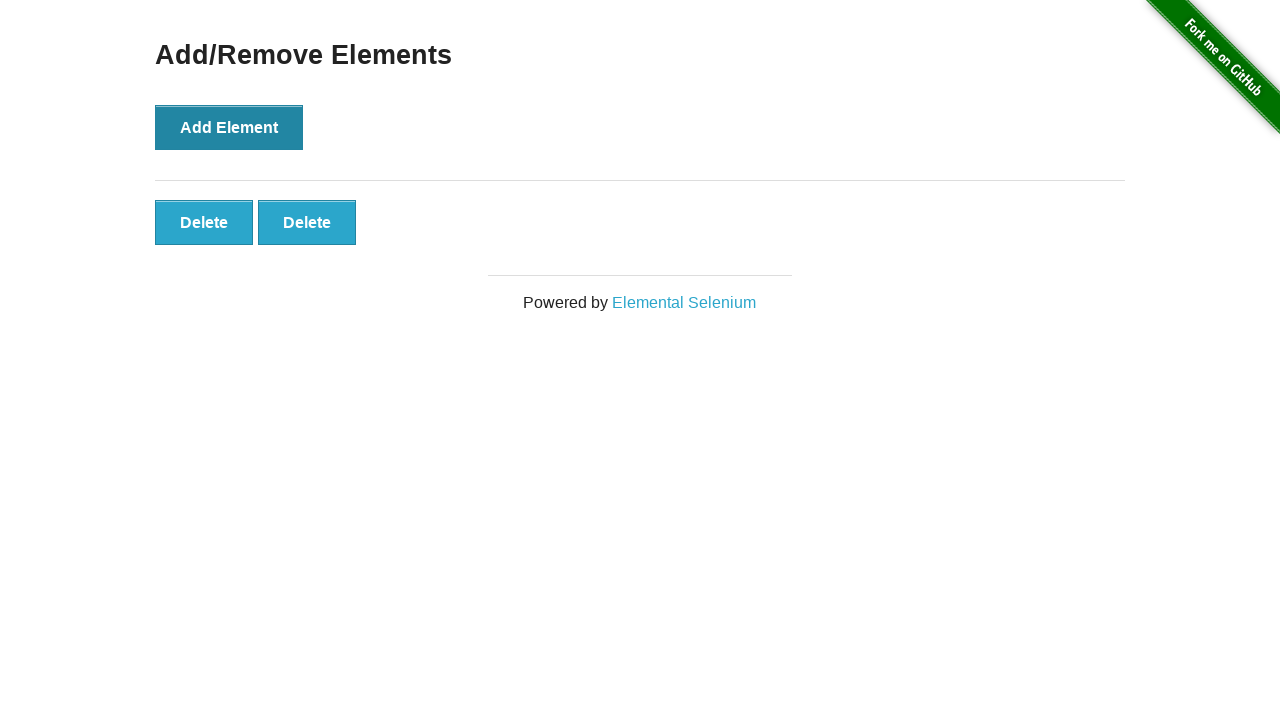

Clicked Add Element button (iteration 3/100) at (229, 127) on xpath=//button[text()='Add Element']
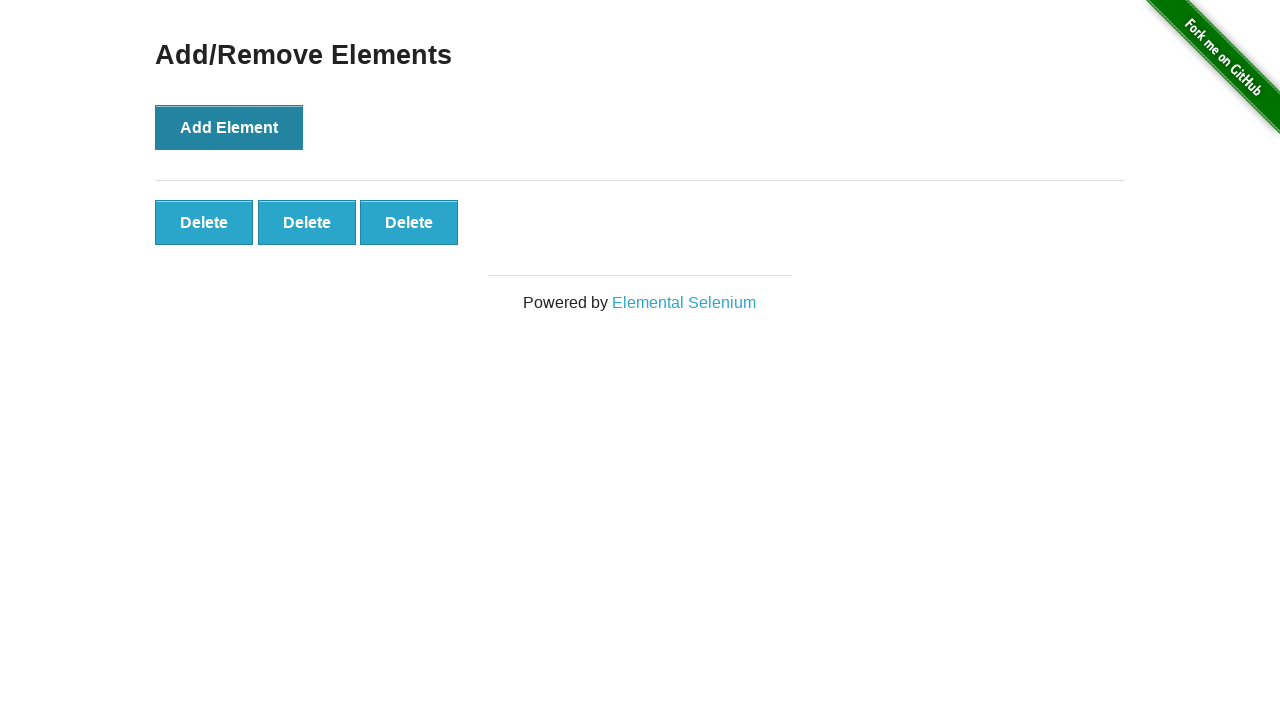

Clicked Add Element button (iteration 4/100) at (229, 127) on xpath=//button[text()='Add Element']
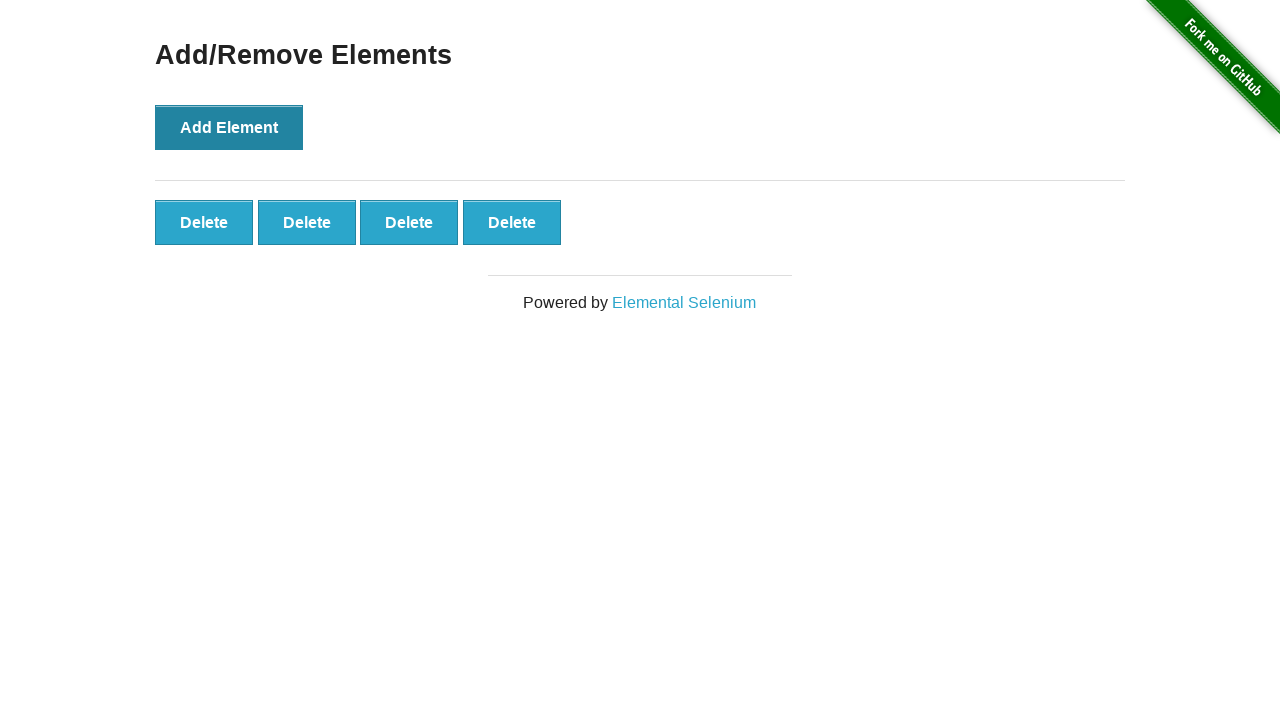

Clicked Add Element button (iteration 5/100) at (229, 127) on xpath=//button[text()='Add Element']
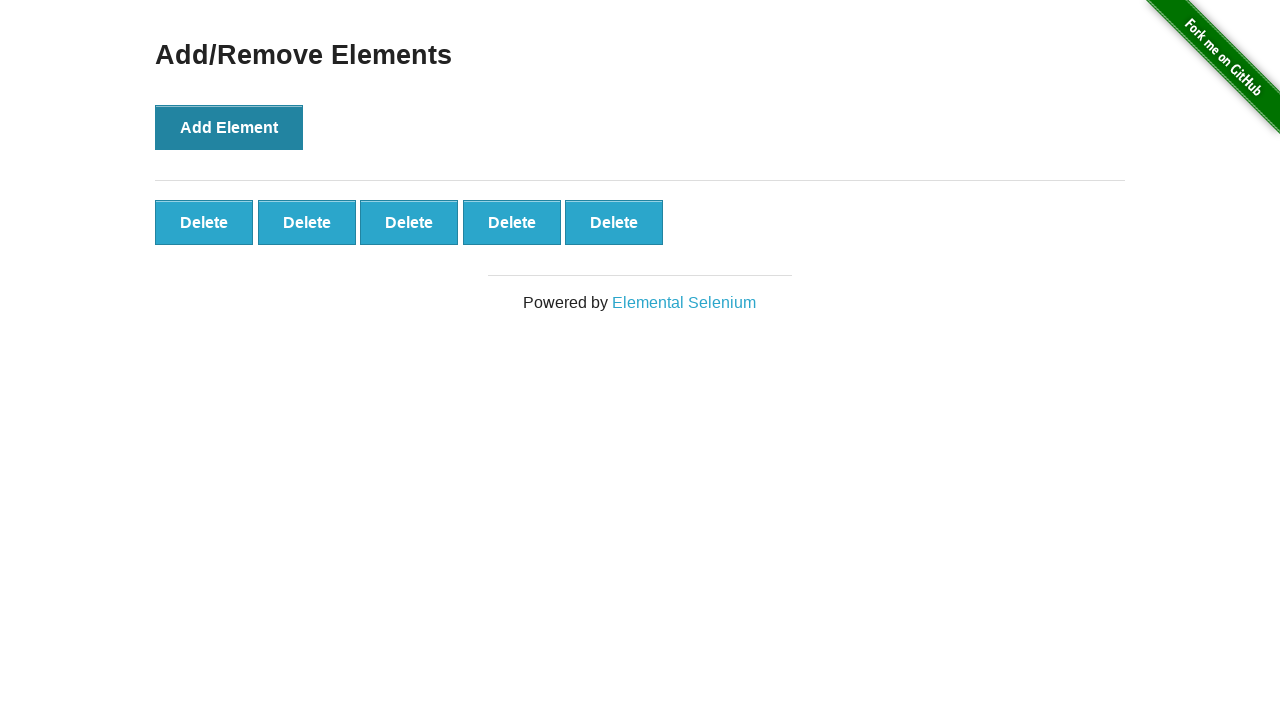

Clicked Add Element button (iteration 6/100) at (229, 127) on xpath=//button[text()='Add Element']
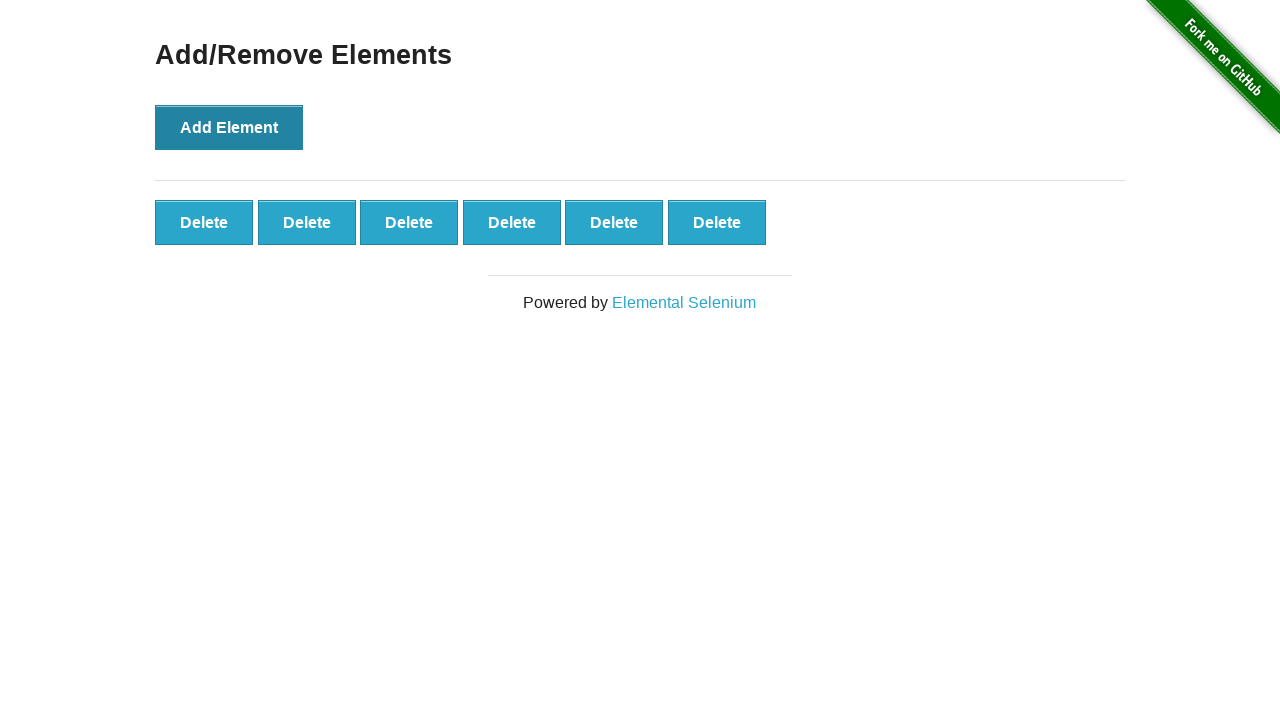

Clicked Add Element button (iteration 7/100) at (229, 127) on xpath=//button[text()='Add Element']
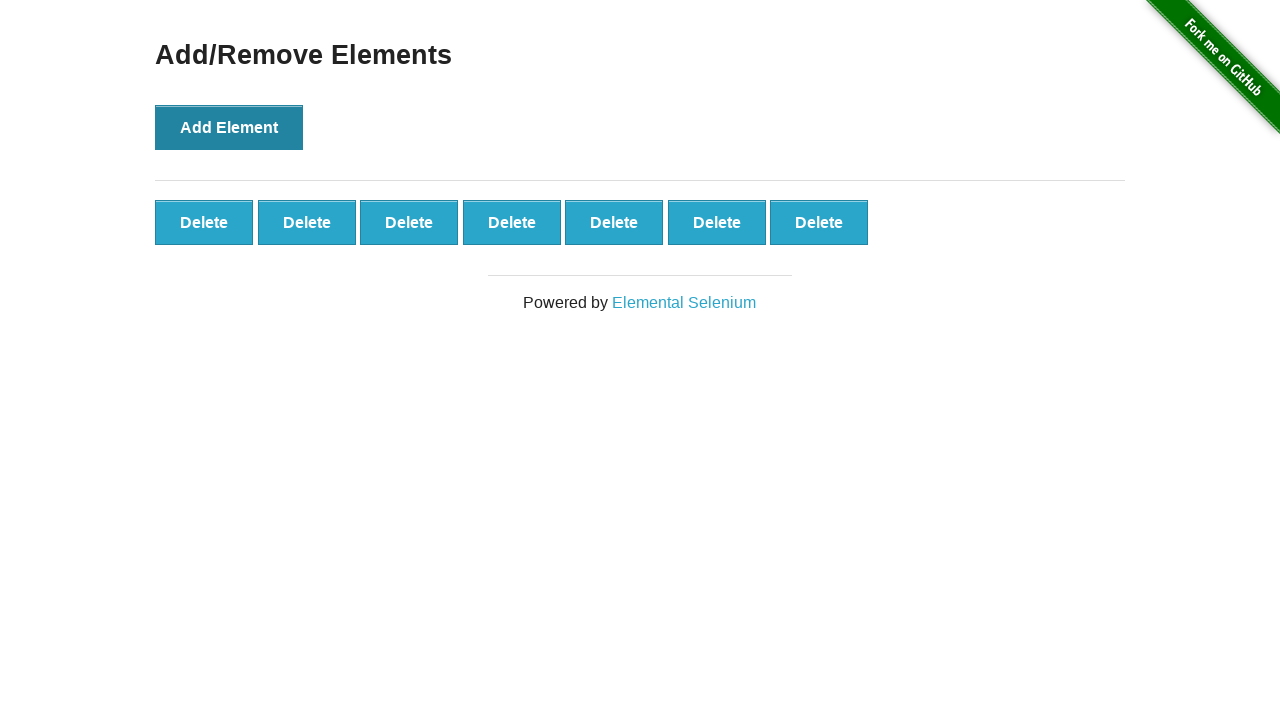

Clicked Add Element button (iteration 8/100) at (229, 127) on xpath=//button[text()='Add Element']
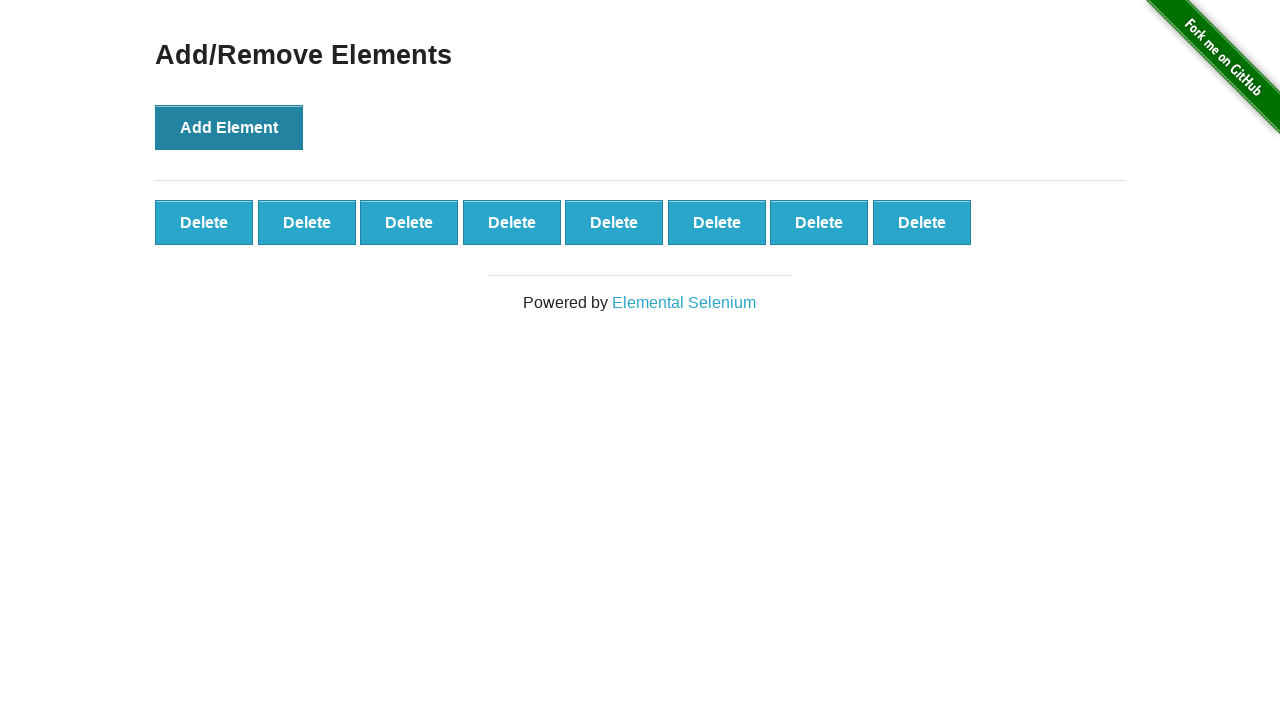

Clicked Add Element button (iteration 9/100) at (229, 127) on xpath=//button[text()='Add Element']
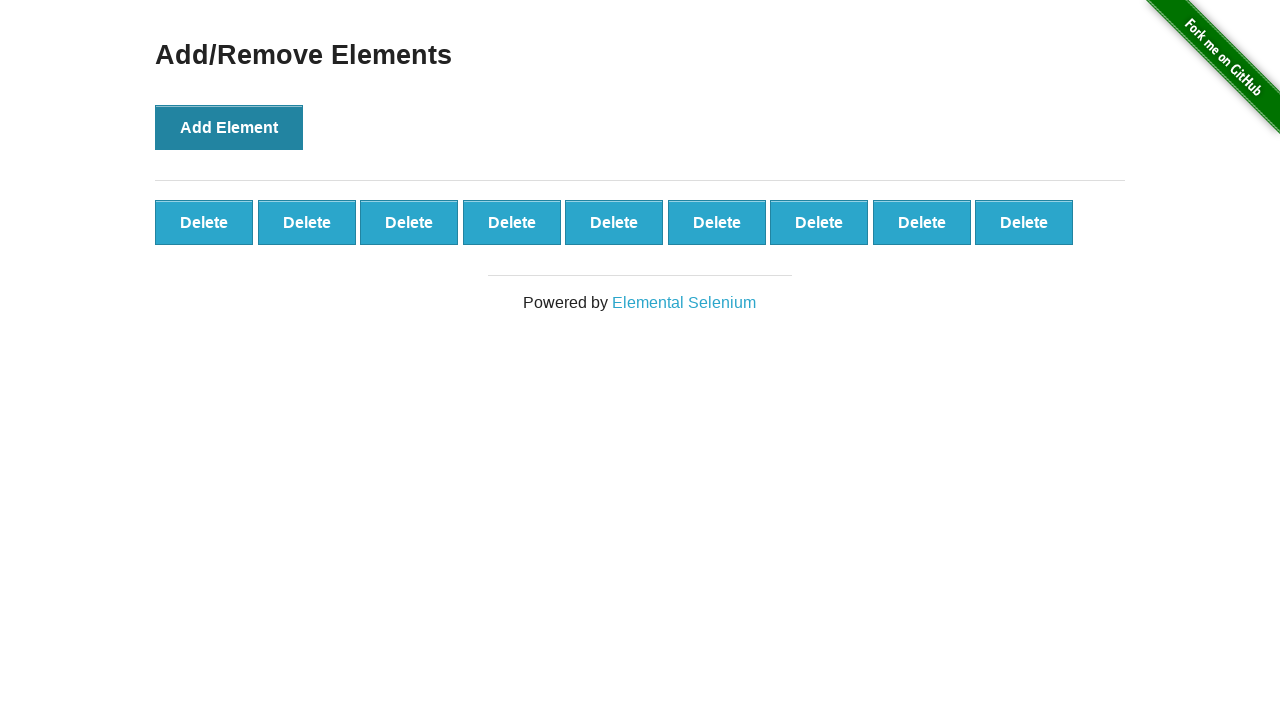

Clicked Add Element button (iteration 10/100) at (229, 127) on xpath=//button[text()='Add Element']
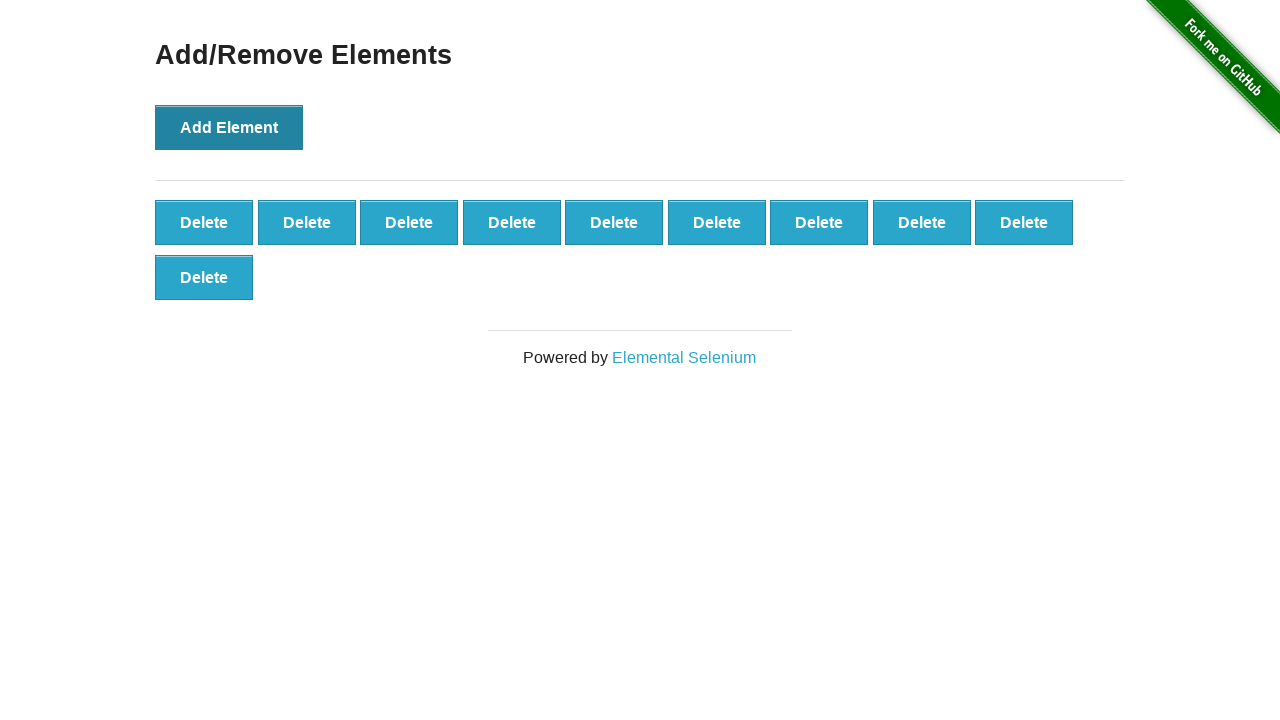

Clicked Add Element button (iteration 11/100) at (229, 127) on xpath=//button[text()='Add Element']
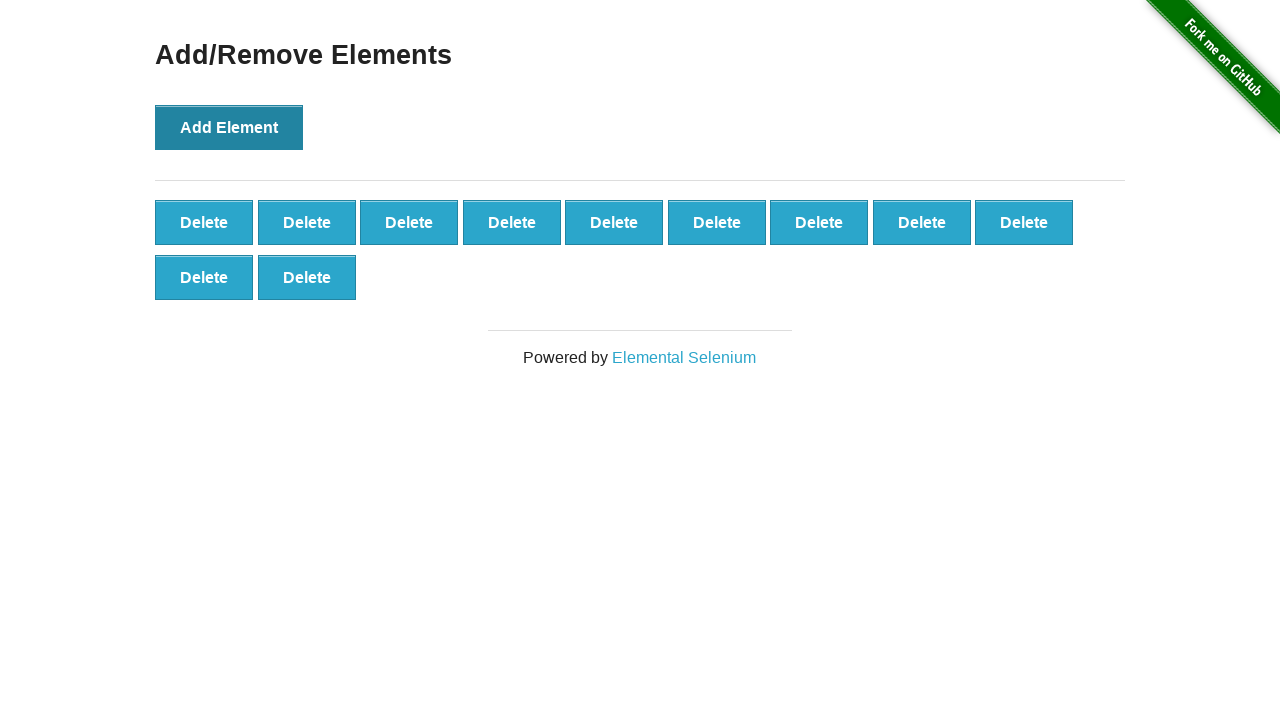

Clicked Add Element button (iteration 12/100) at (229, 127) on xpath=//button[text()='Add Element']
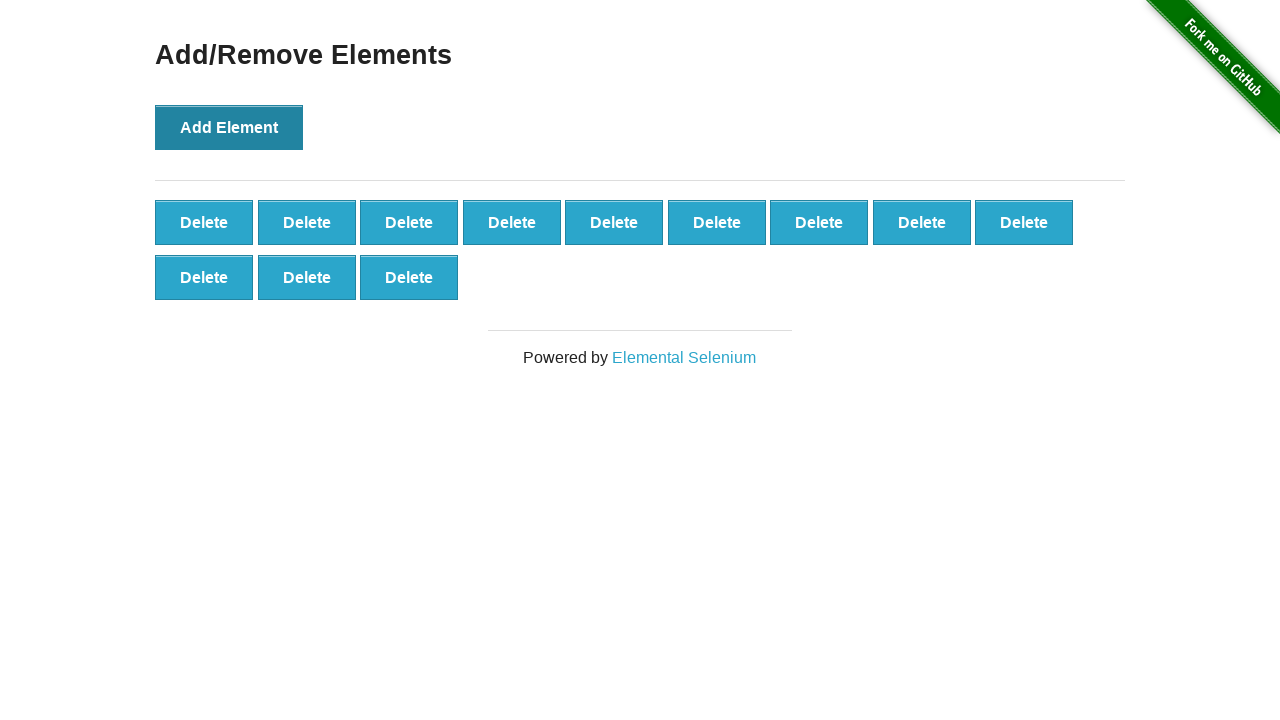

Clicked Add Element button (iteration 13/100) at (229, 127) on xpath=//button[text()='Add Element']
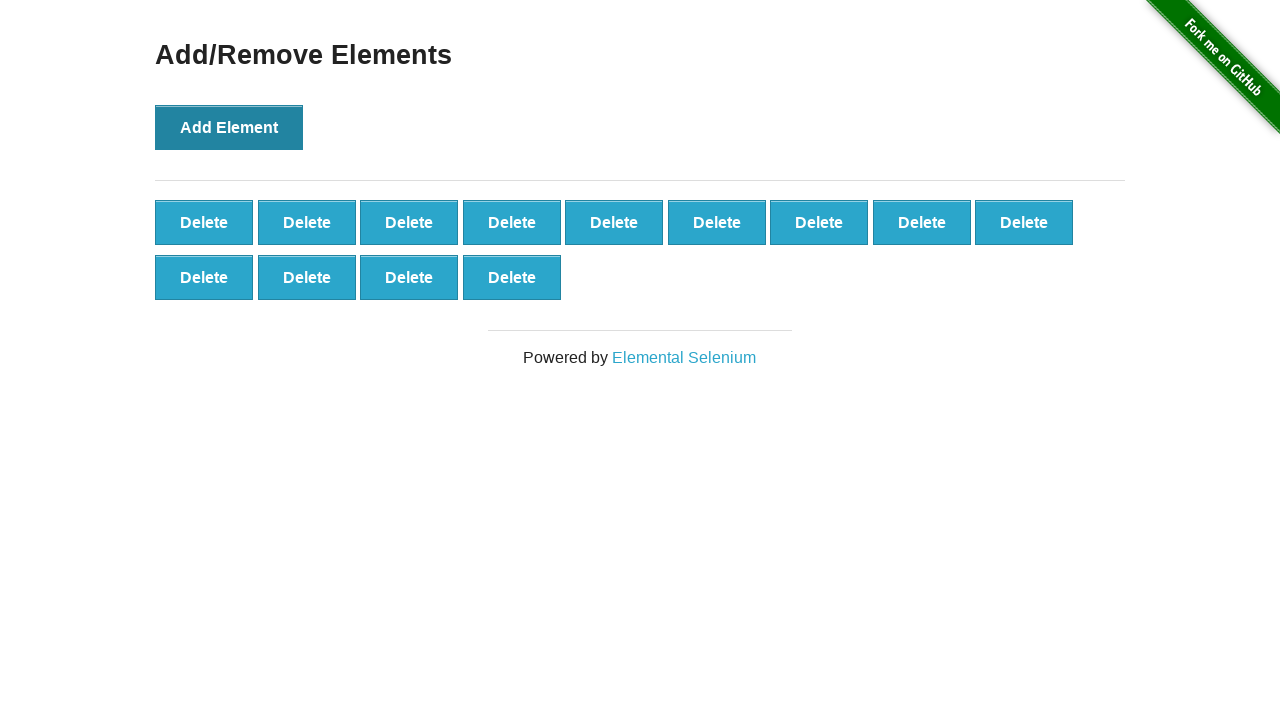

Clicked Add Element button (iteration 14/100) at (229, 127) on xpath=//button[text()='Add Element']
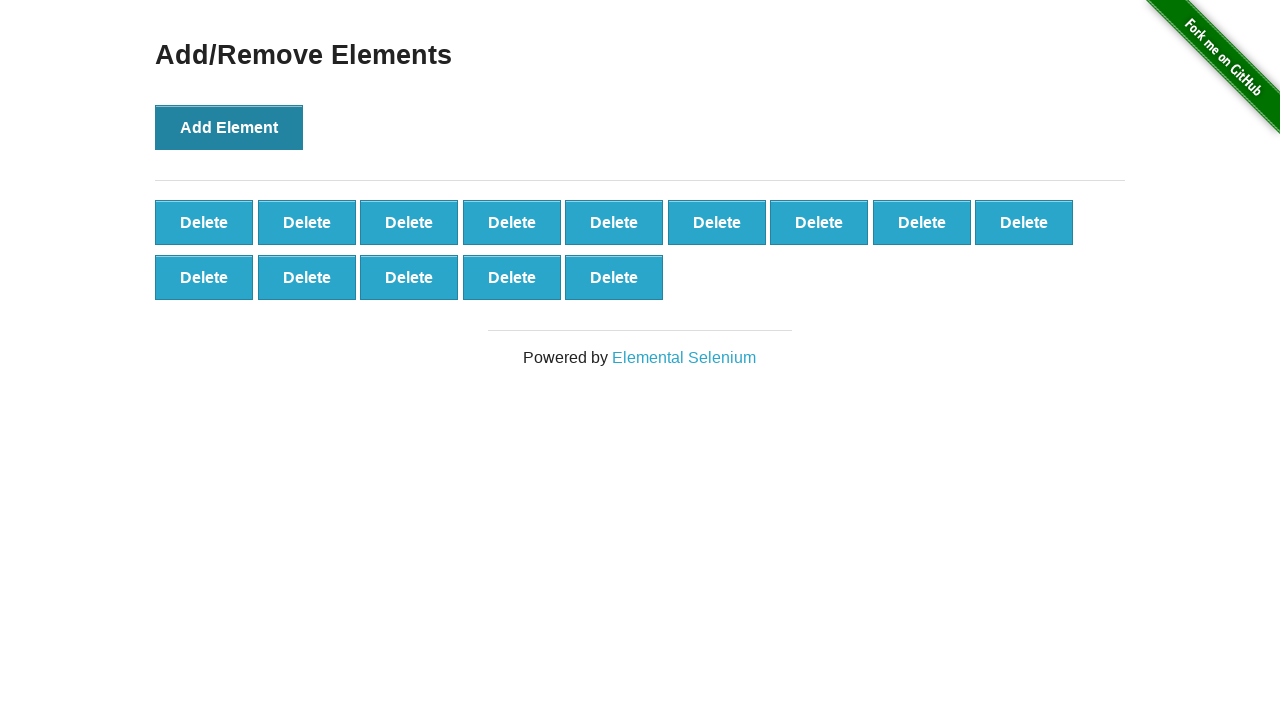

Clicked Add Element button (iteration 15/100) at (229, 127) on xpath=//button[text()='Add Element']
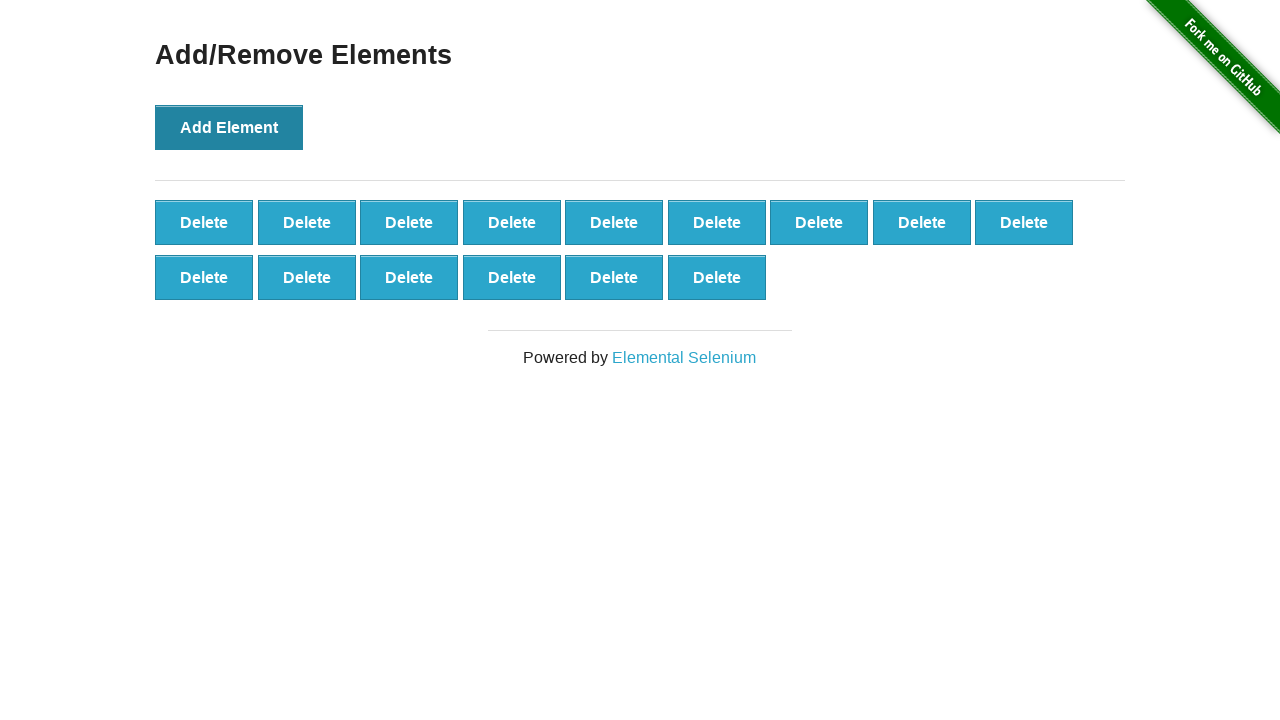

Clicked Add Element button (iteration 16/100) at (229, 127) on xpath=//button[text()='Add Element']
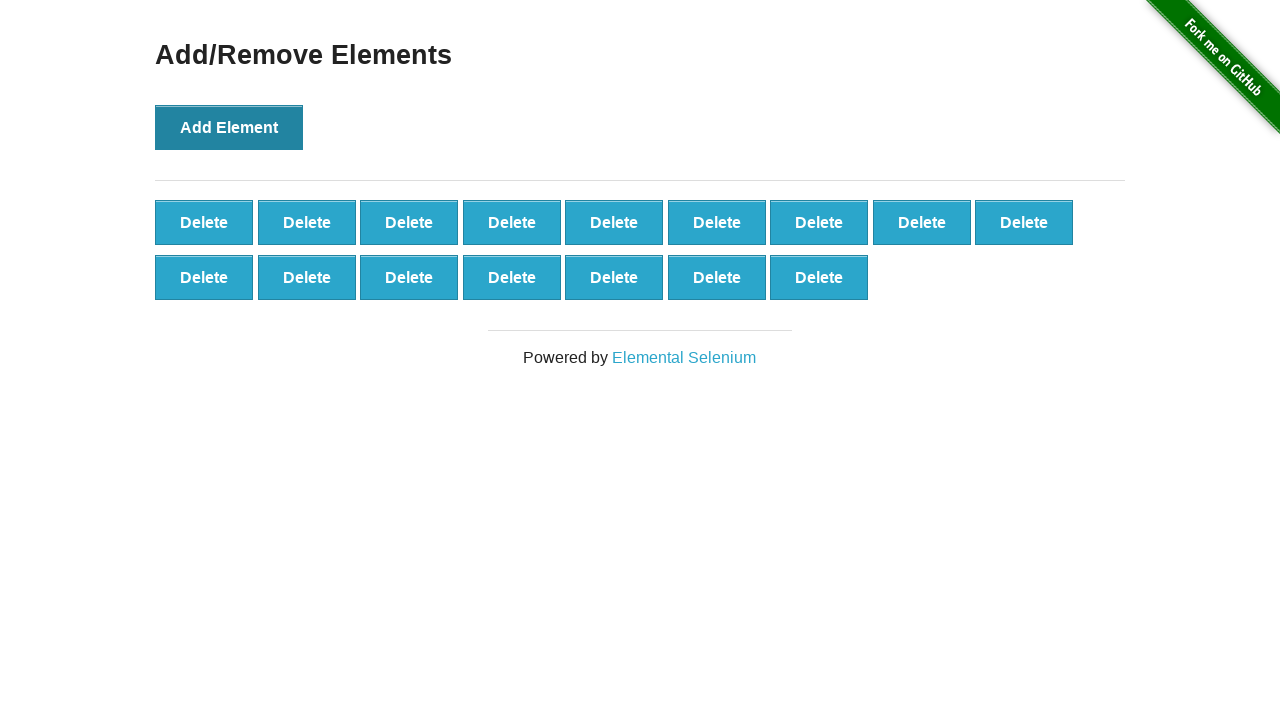

Clicked Add Element button (iteration 17/100) at (229, 127) on xpath=//button[text()='Add Element']
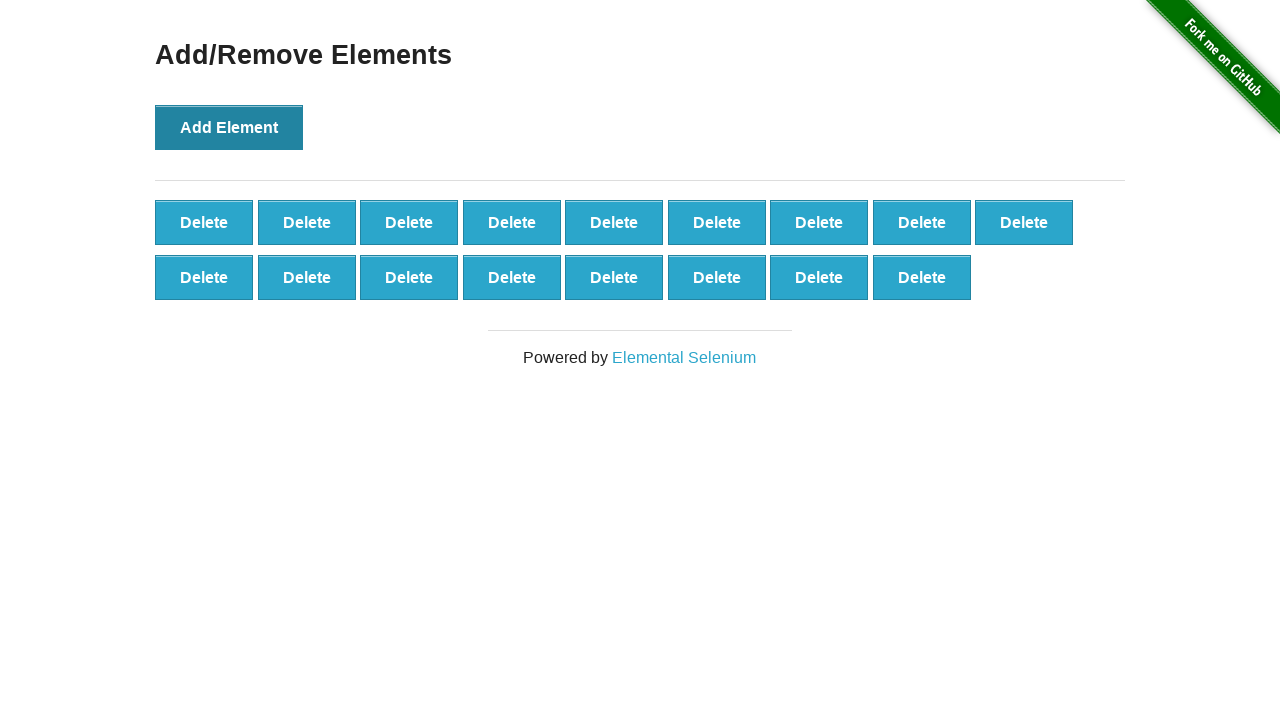

Clicked Add Element button (iteration 18/100) at (229, 127) on xpath=//button[text()='Add Element']
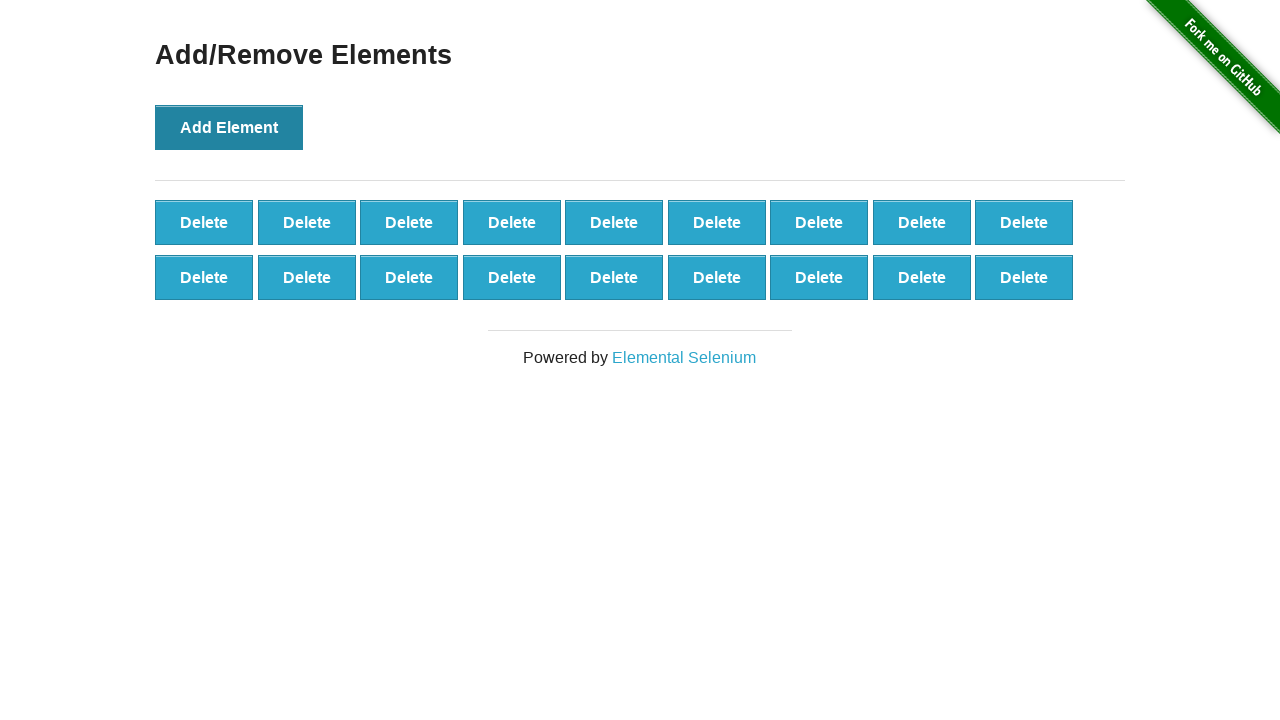

Clicked Add Element button (iteration 19/100) at (229, 127) on xpath=//button[text()='Add Element']
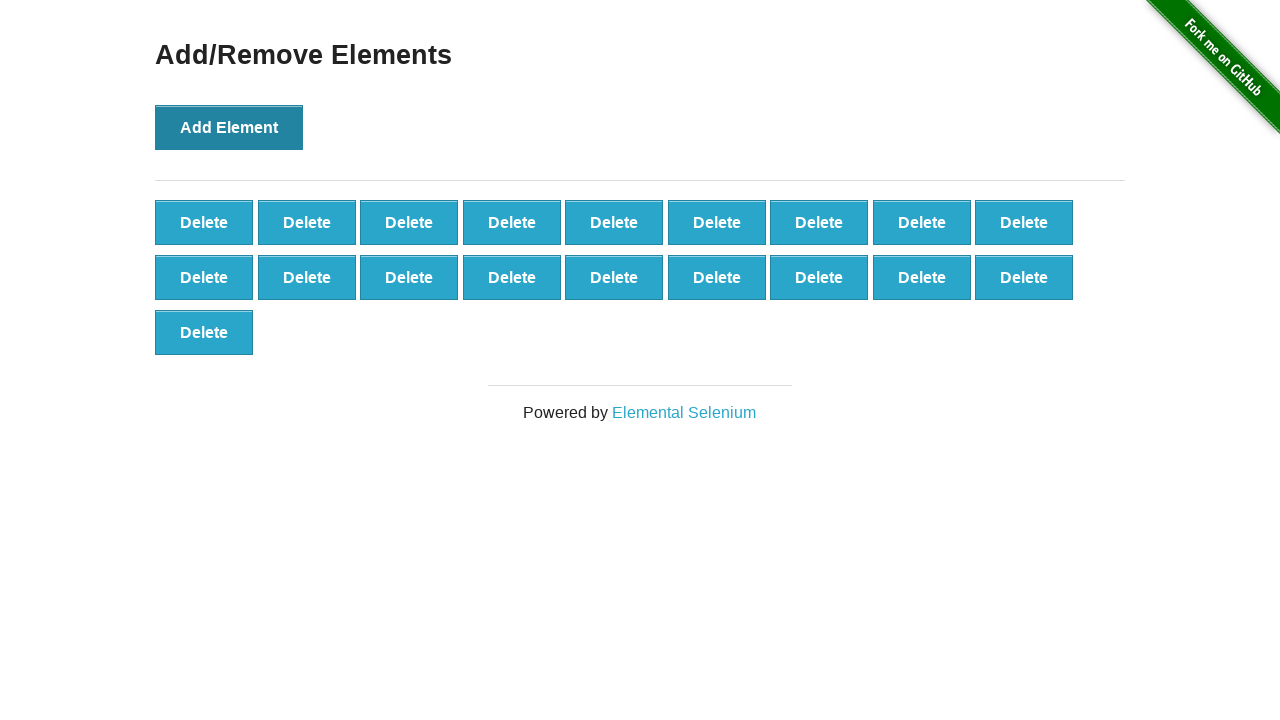

Clicked Add Element button (iteration 20/100) at (229, 127) on xpath=//button[text()='Add Element']
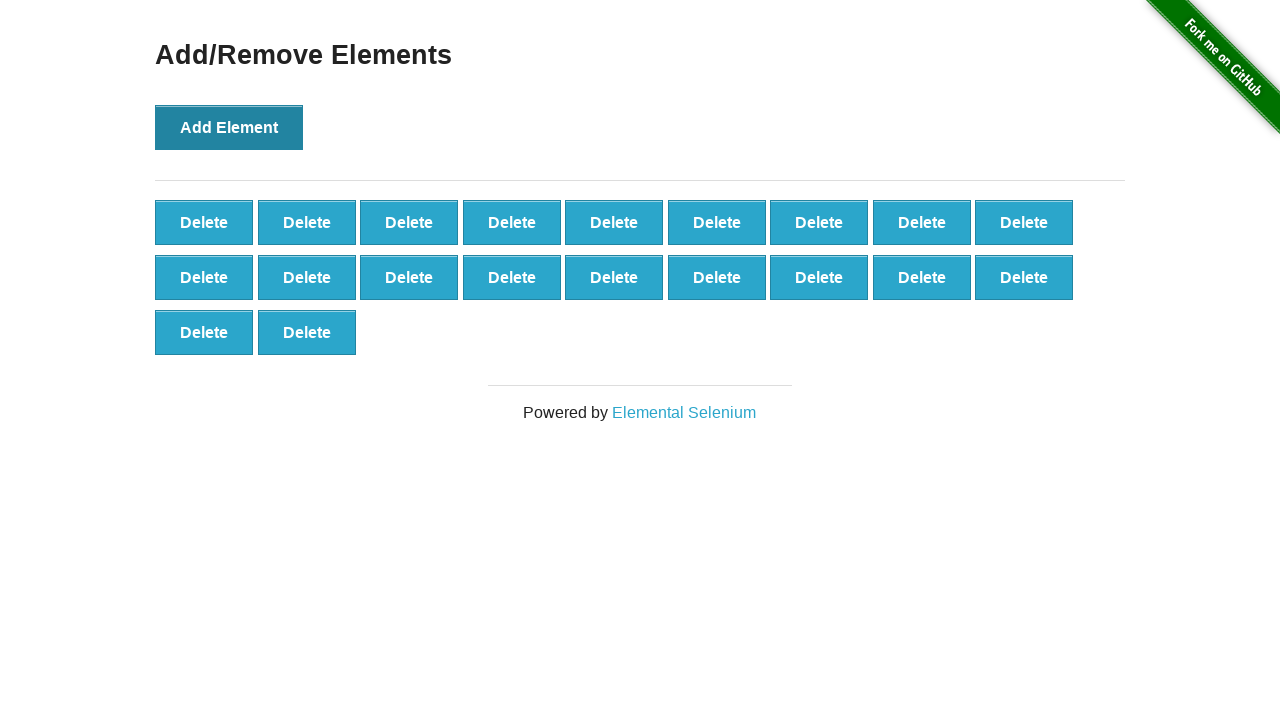

Clicked Add Element button (iteration 21/100) at (229, 127) on xpath=//button[text()='Add Element']
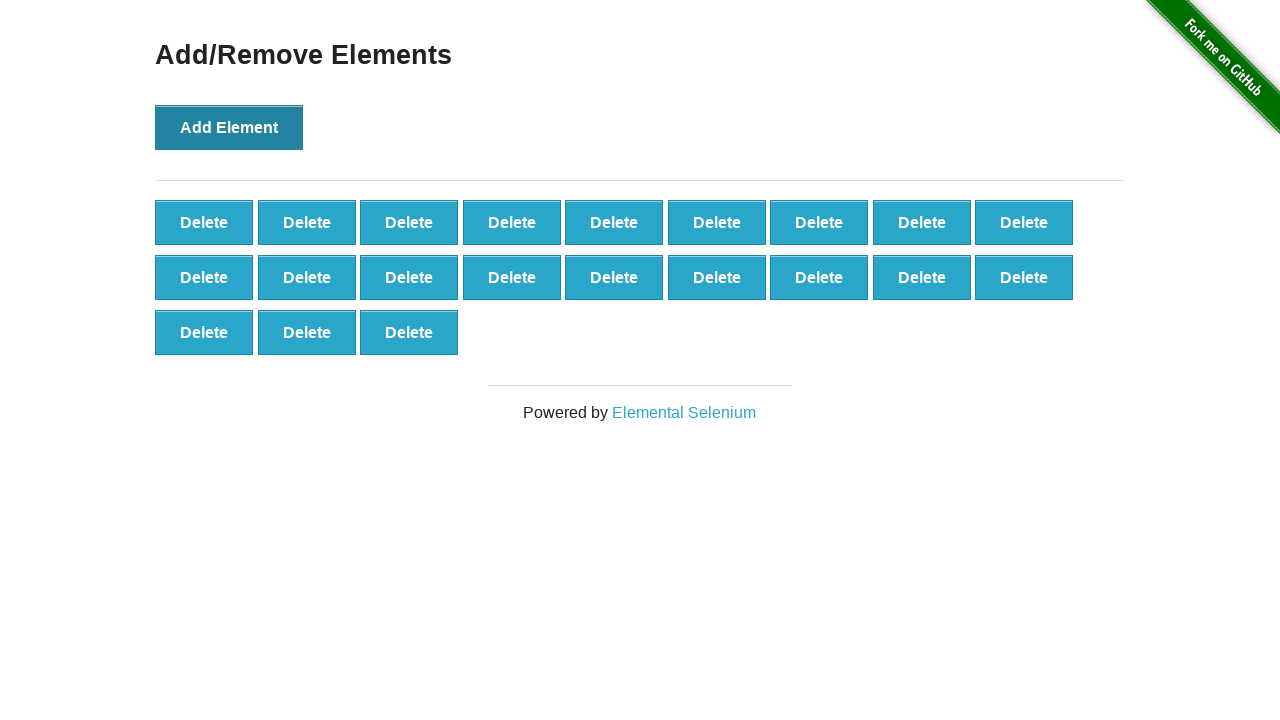

Clicked Add Element button (iteration 22/100) at (229, 127) on xpath=//button[text()='Add Element']
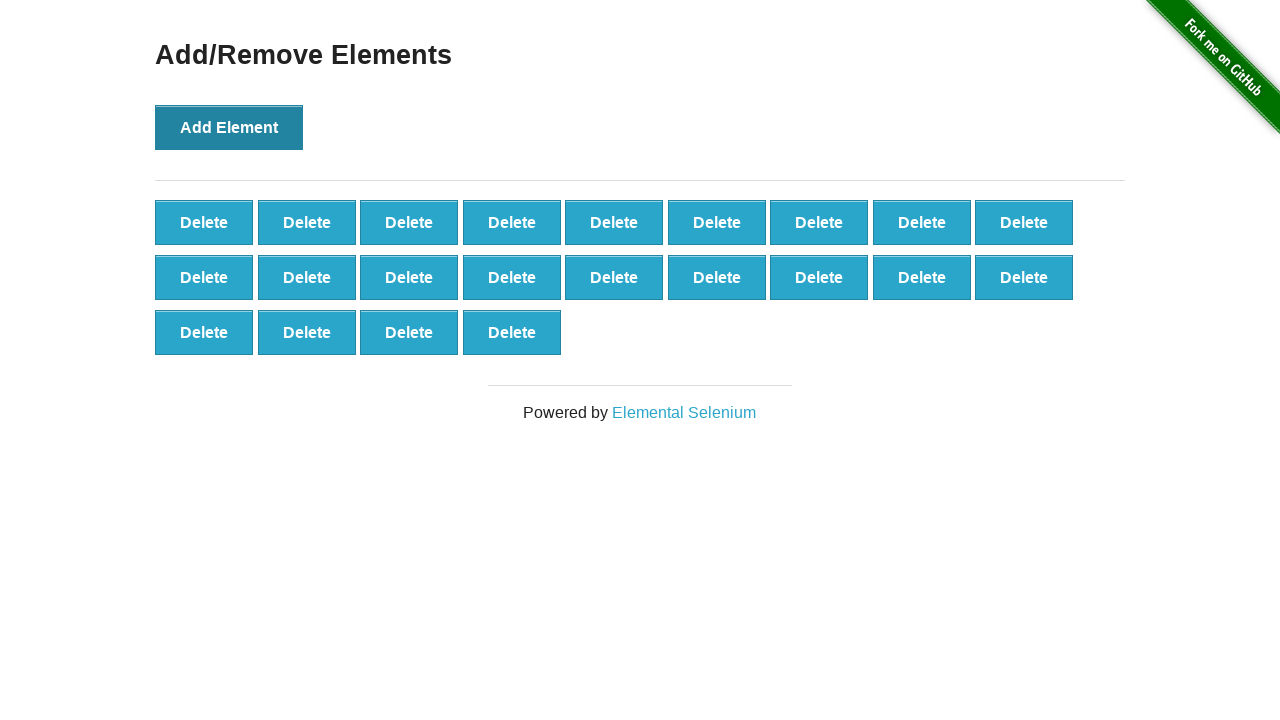

Clicked Add Element button (iteration 23/100) at (229, 127) on xpath=//button[text()='Add Element']
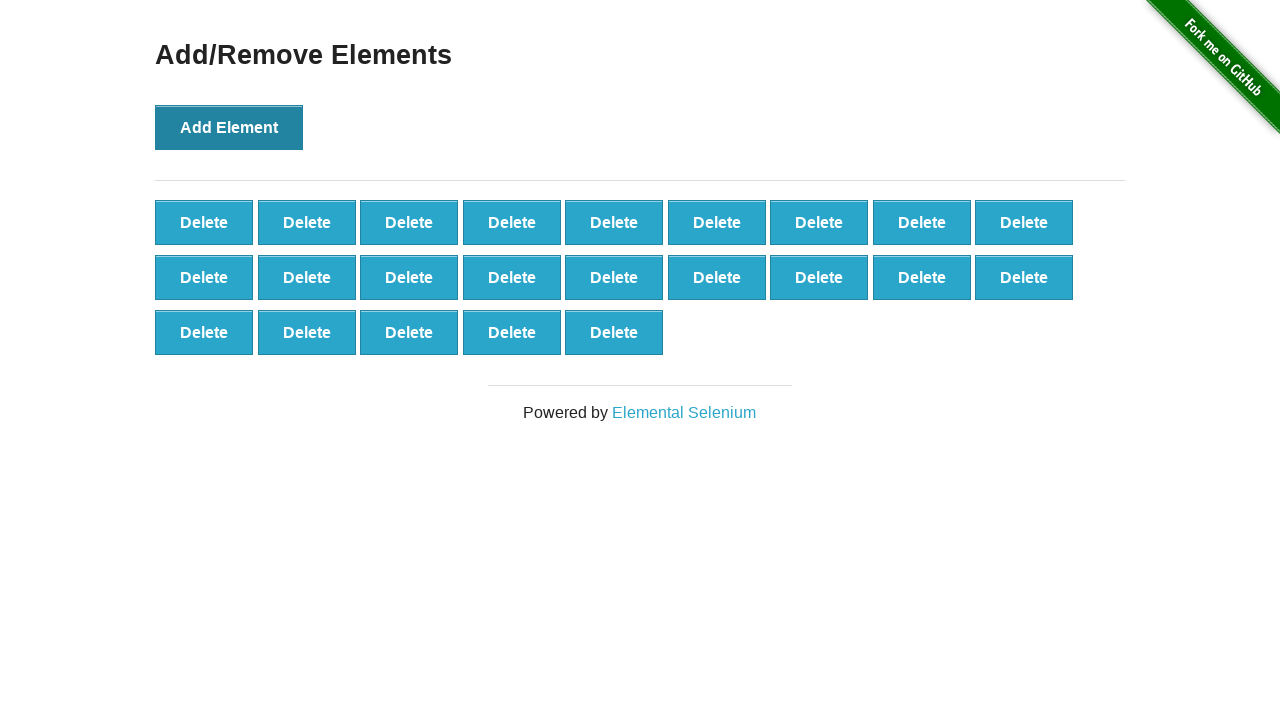

Clicked Add Element button (iteration 24/100) at (229, 127) on xpath=//button[text()='Add Element']
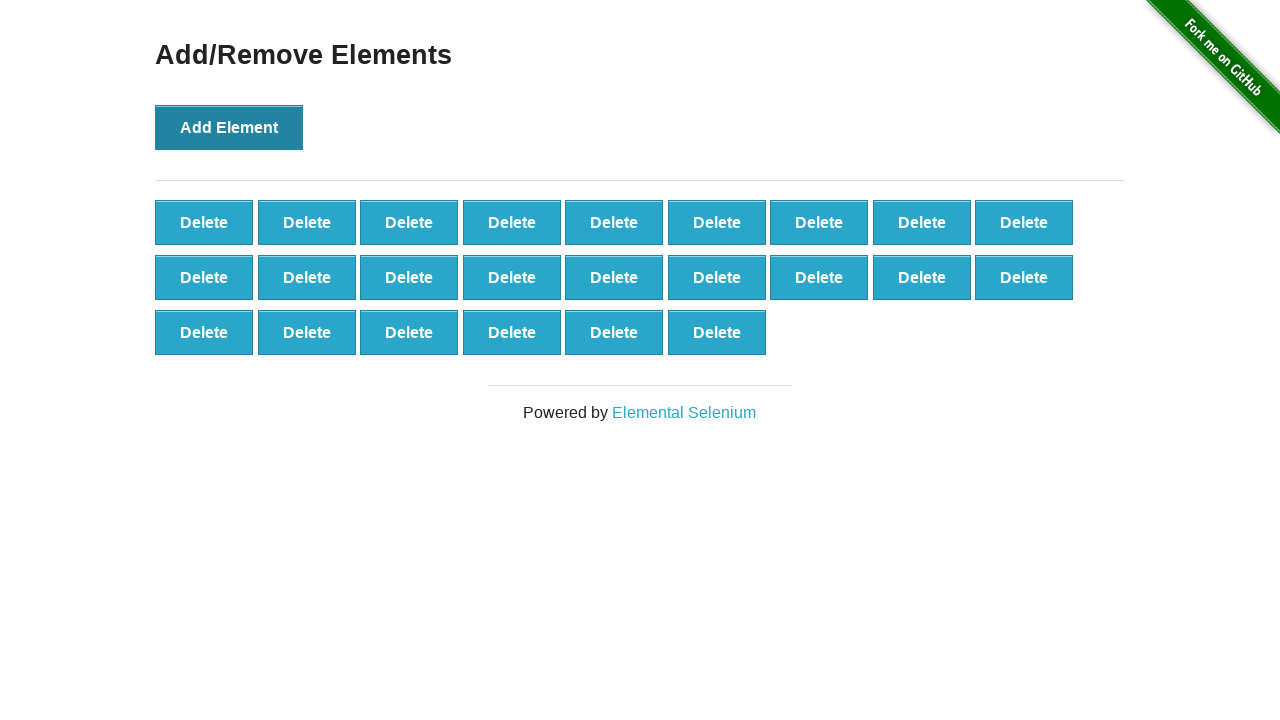

Clicked Add Element button (iteration 25/100) at (229, 127) on xpath=//button[text()='Add Element']
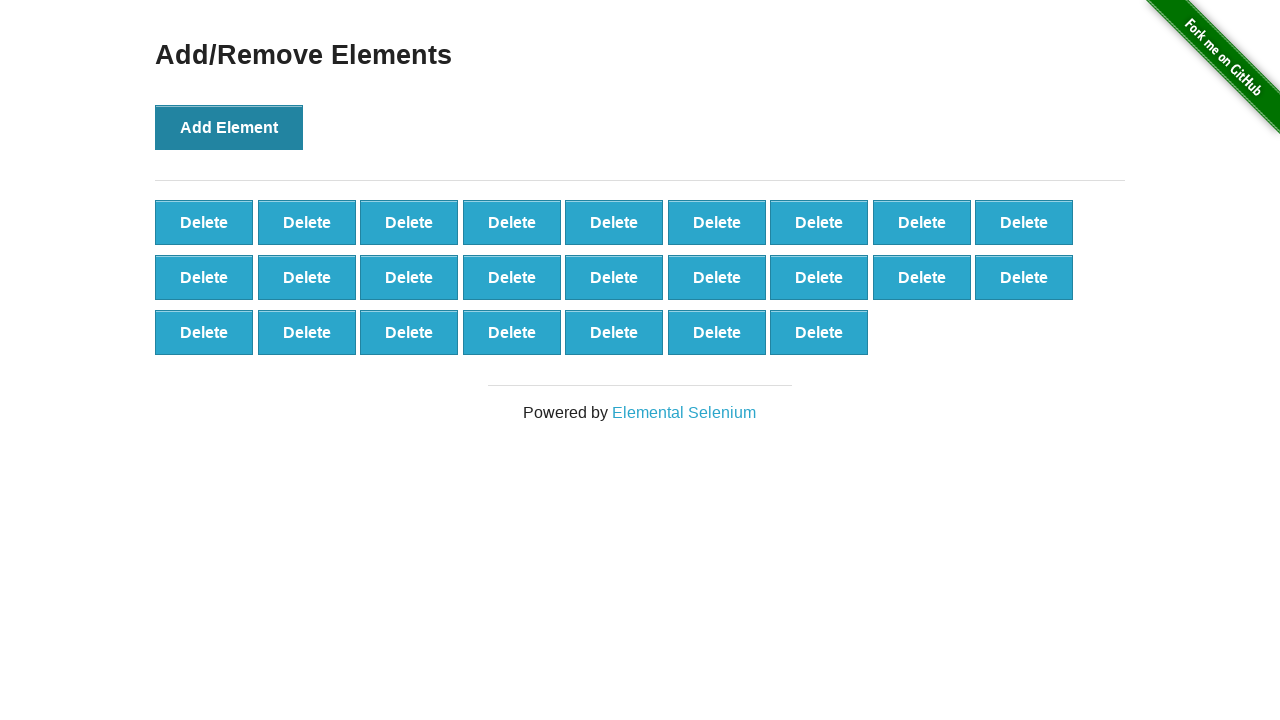

Clicked Add Element button (iteration 26/100) at (229, 127) on xpath=//button[text()='Add Element']
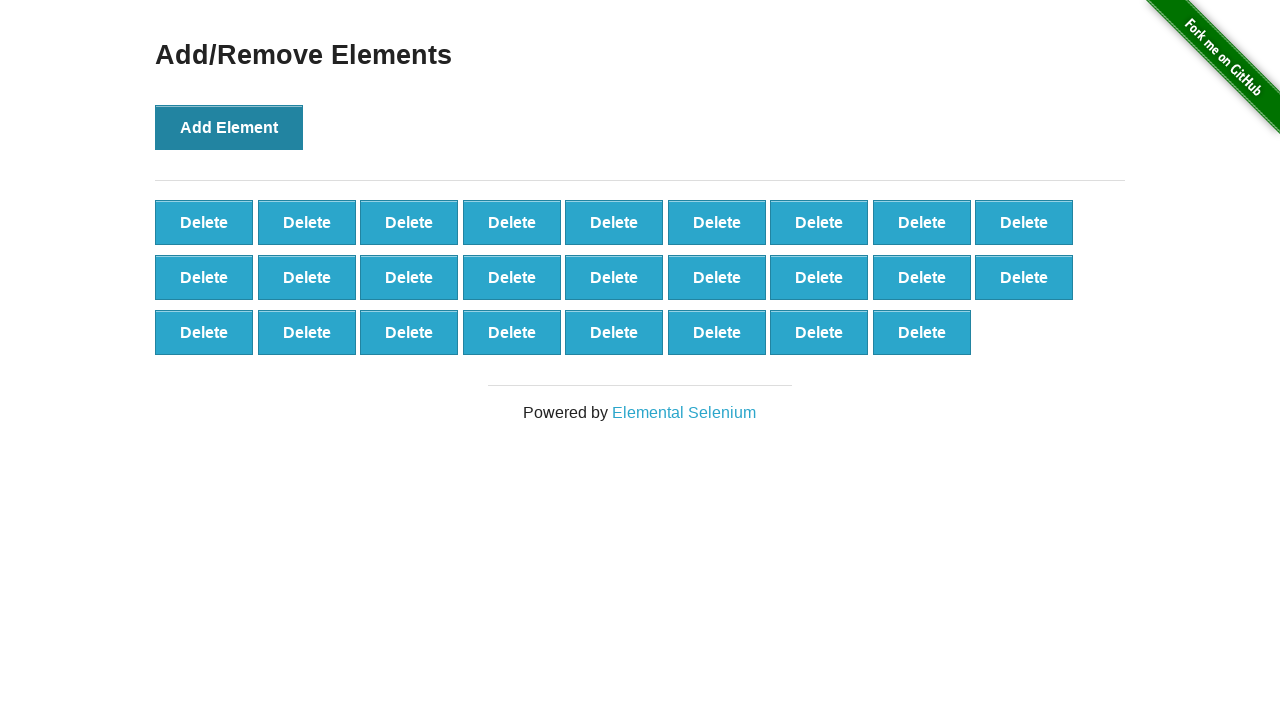

Clicked Add Element button (iteration 27/100) at (229, 127) on xpath=//button[text()='Add Element']
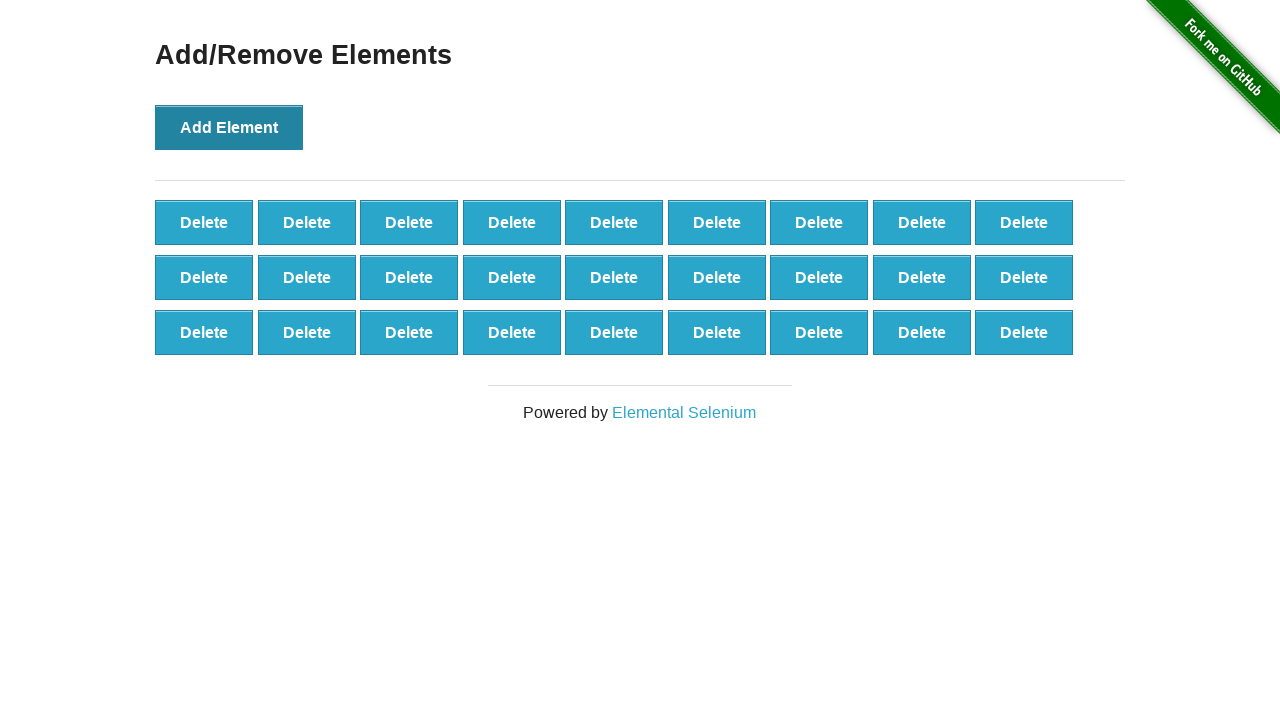

Clicked Add Element button (iteration 28/100) at (229, 127) on xpath=//button[text()='Add Element']
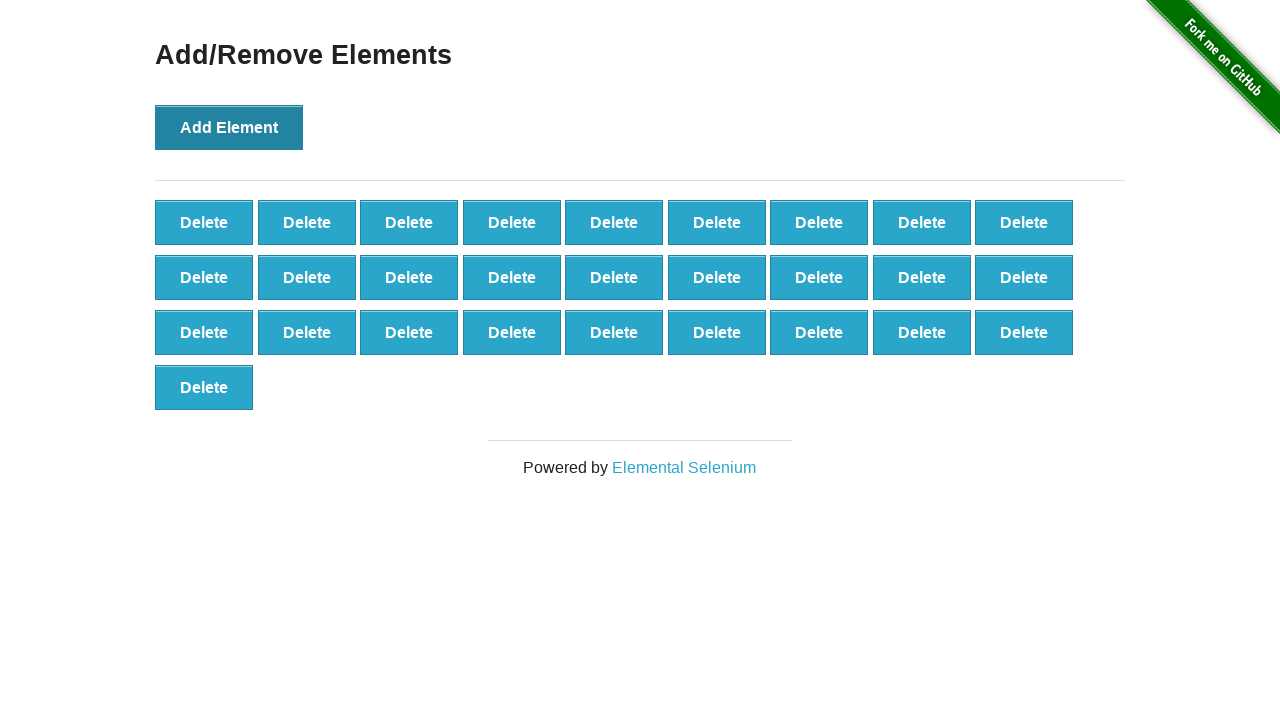

Clicked Add Element button (iteration 29/100) at (229, 127) on xpath=//button[text()='Add Element']
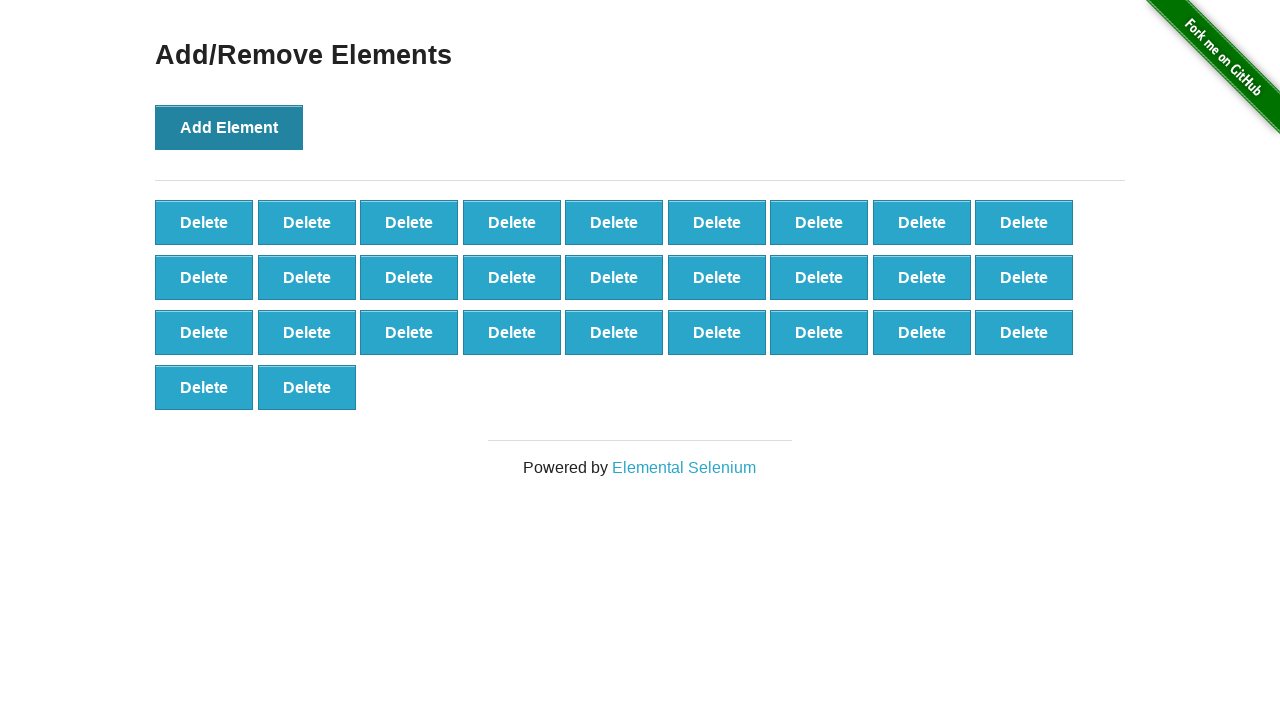

Clicked Add Element button (iteration 30/100) at (229, 127) on xpath=//button[text()='Add Element']
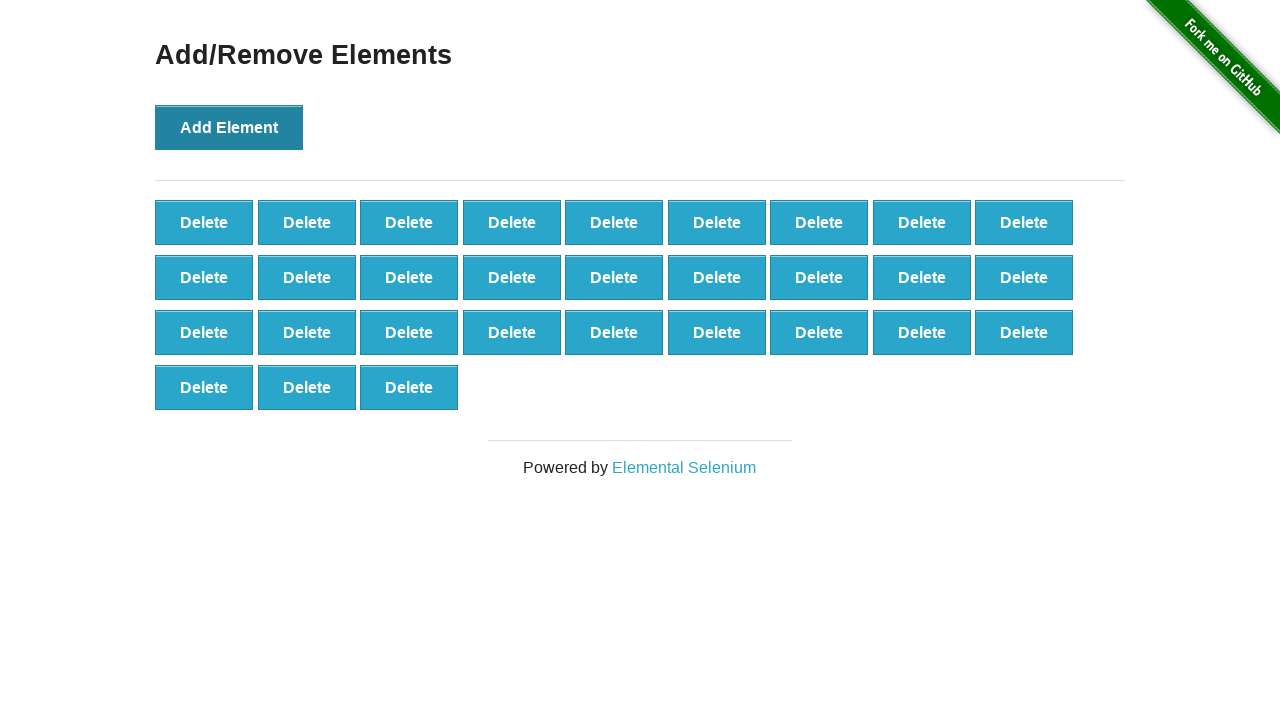

Clicked Add Element button (iteration 31/100) at (229, 127) on xpath=//button[text()='Add Element']
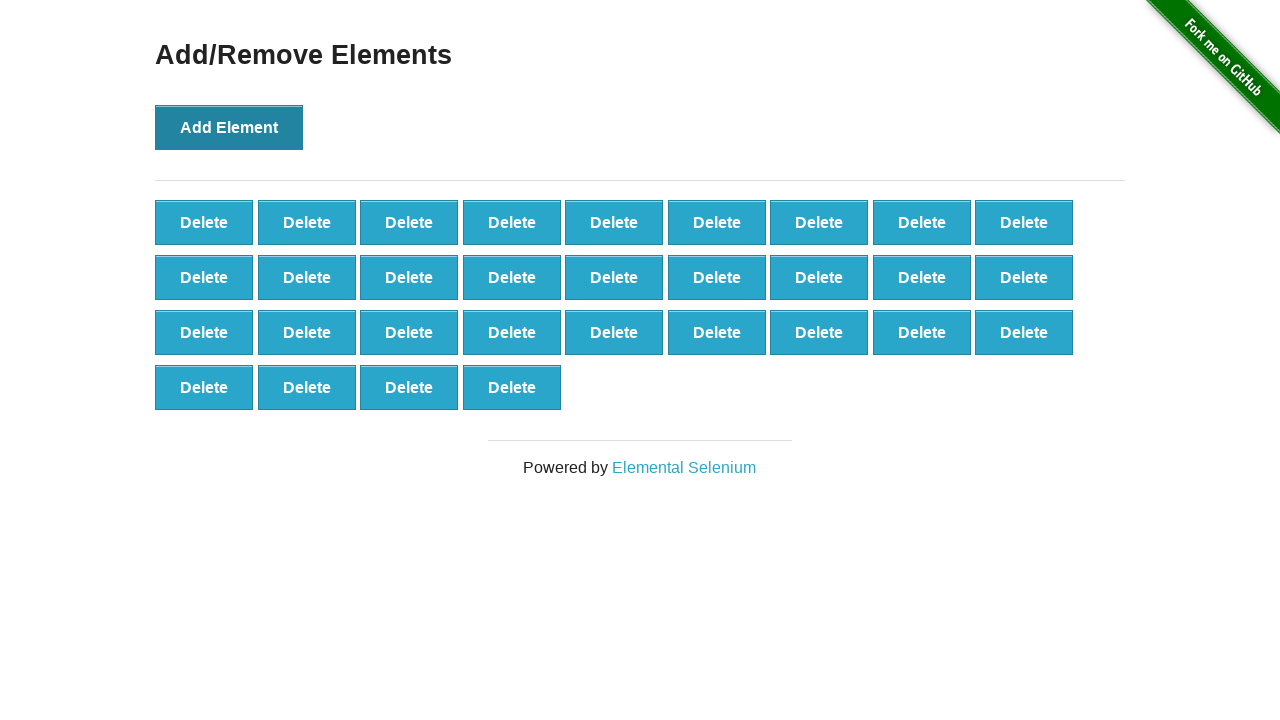

Clicked Add Element button (iteration 32/100) at (229, 127) on xpath=//button[text()='Add Element']
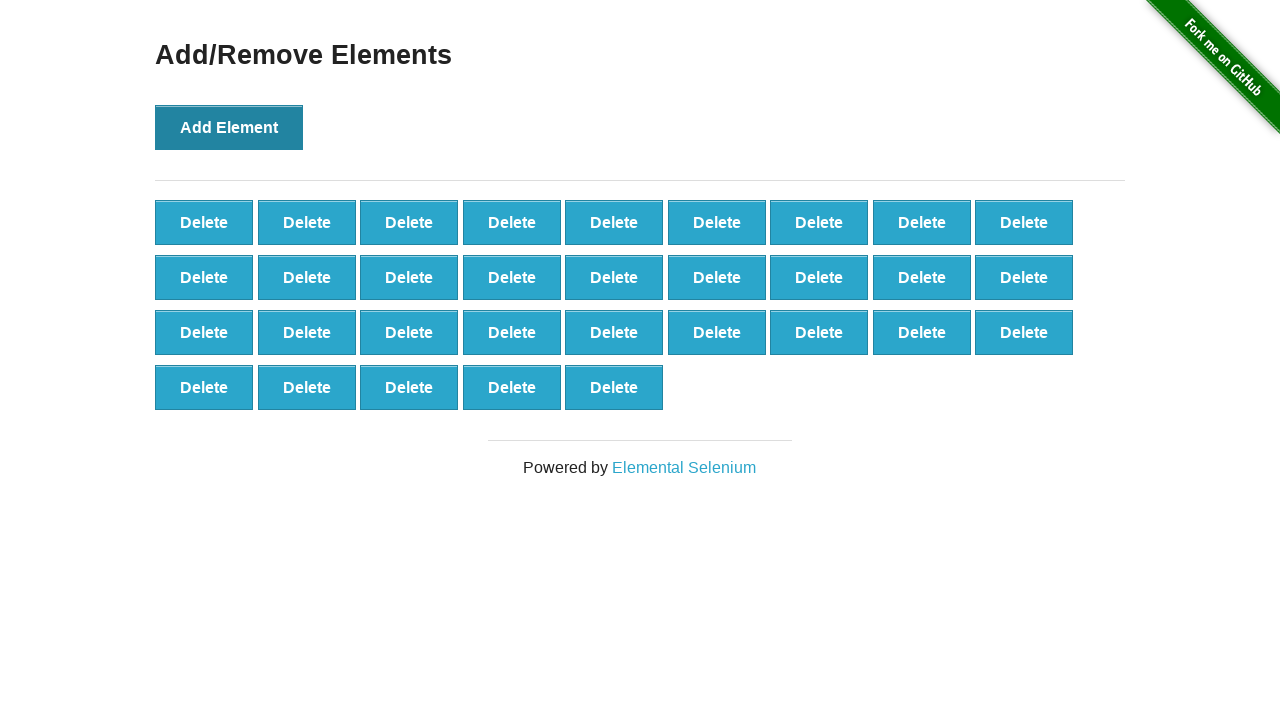

Clicked Add Element button (iteration 33/100) at (229, 127) on xpath=//button[text()='Add Element']
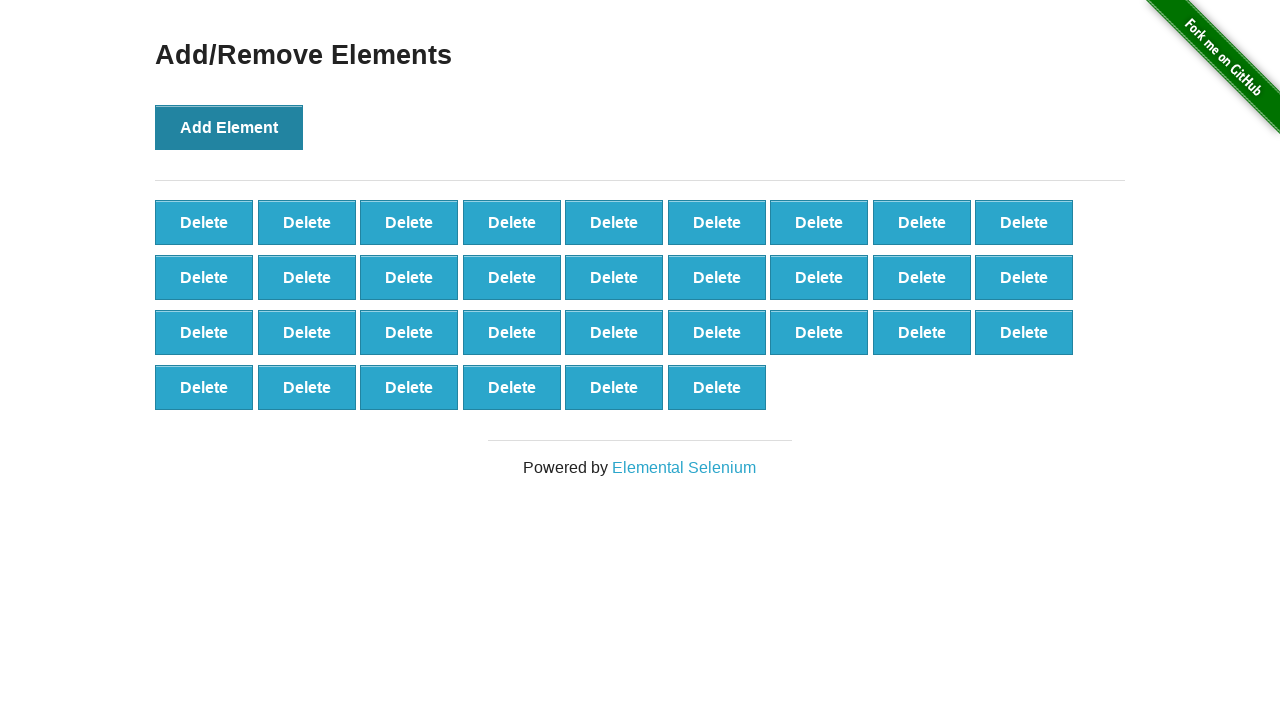

Clicked Add Element button (iteration 34/100) at (229, 127) on xpath=//button[text()='Add Element']
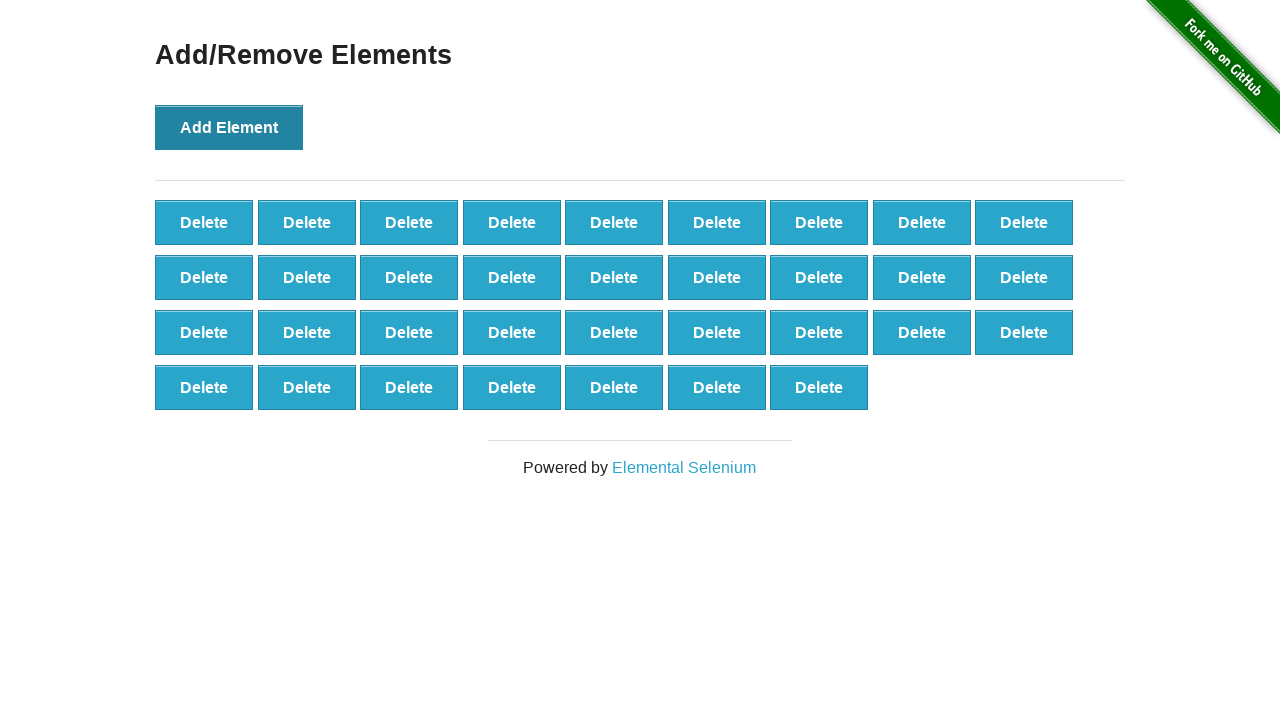

Clicked Add Element button (iteration 35/100) at (229, 127) on xpath=//button[text()='Add Element']
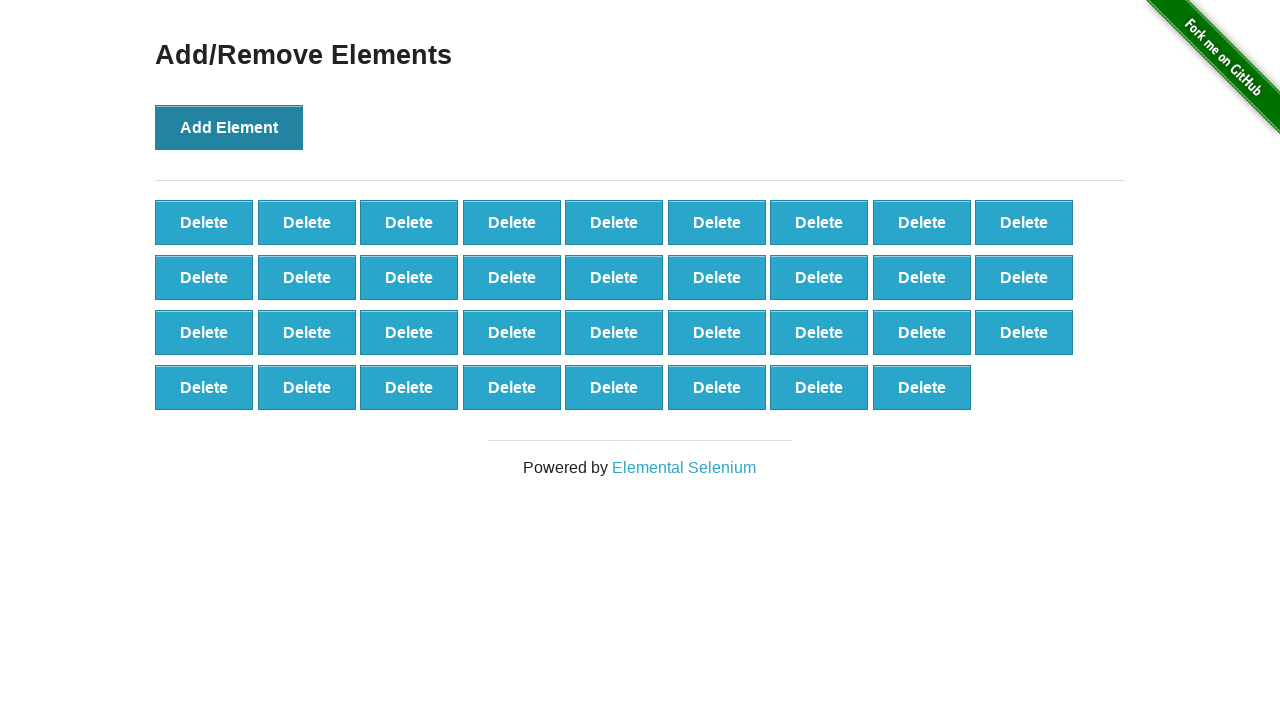

Clicked Add Element button (iteration 36/100) at (229, 127) on xpath=//button[text()='Add Element']
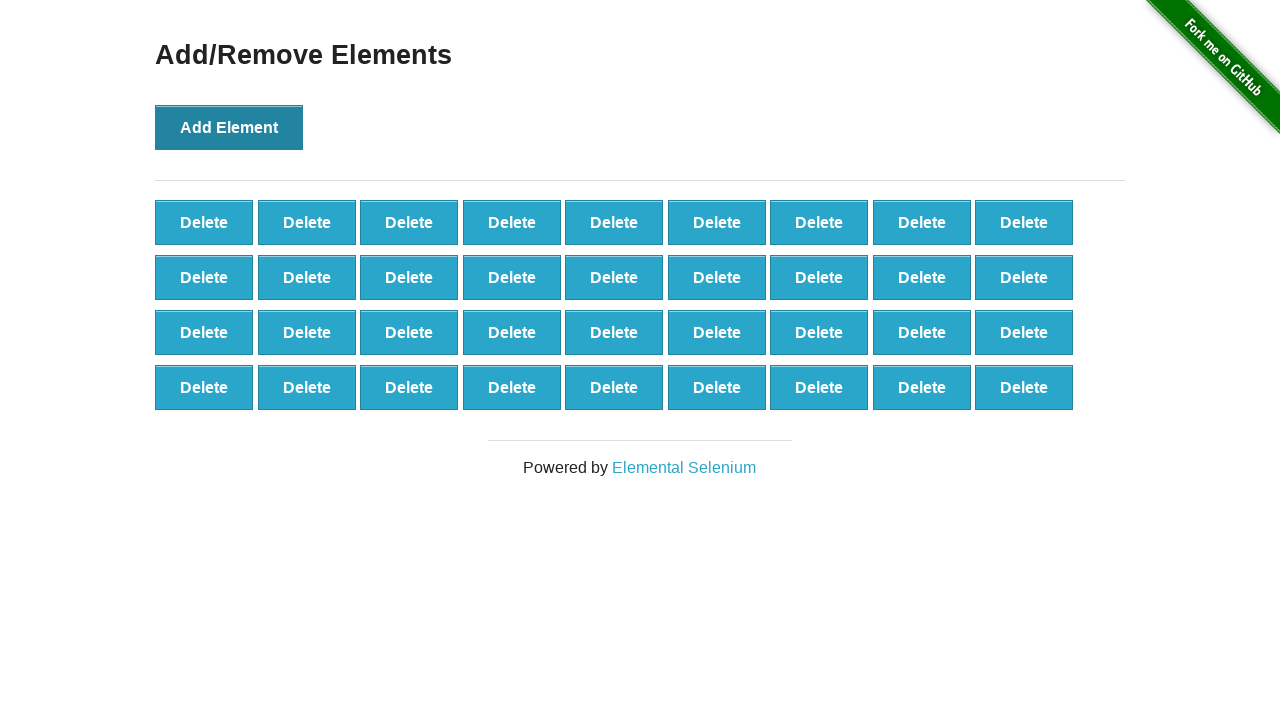

Clicked Add Element button (iteration 37/100) at (229, 127) on xpath=//button[text()='Add Element']
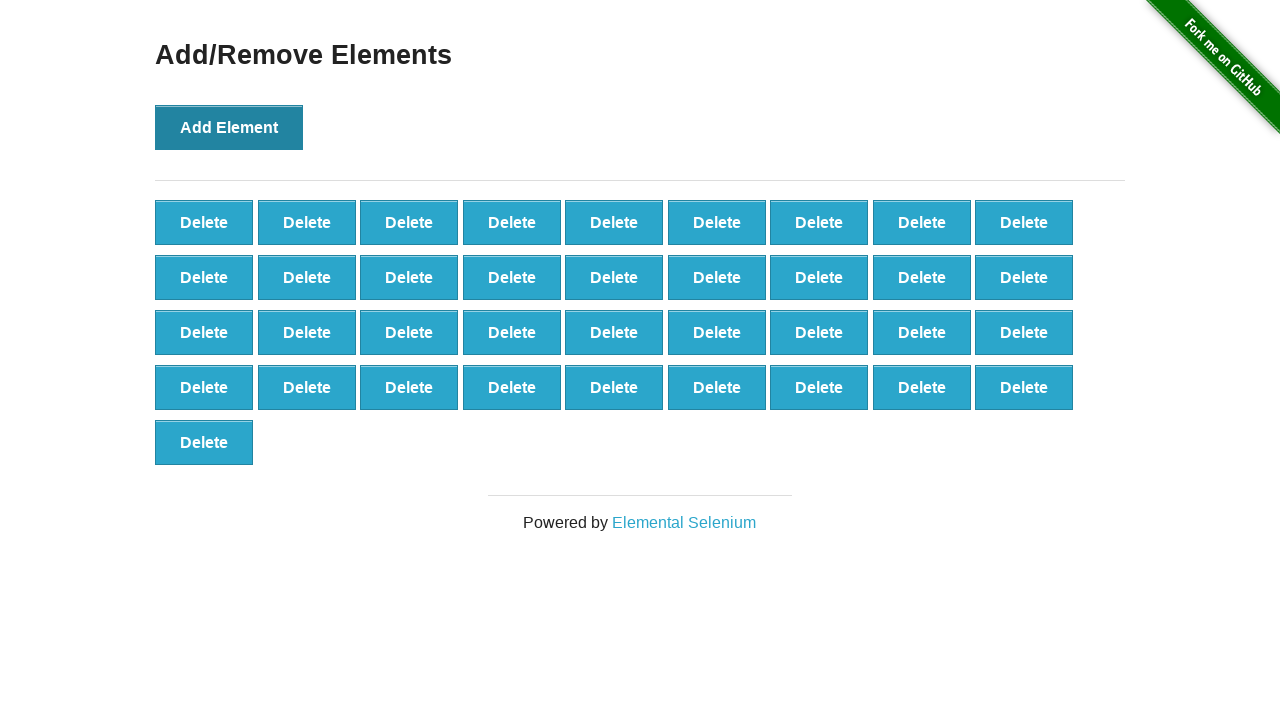

Clicked Add Element button (iteration 38/100) at (229, 127) on xpath=//button[text()='Add Element']
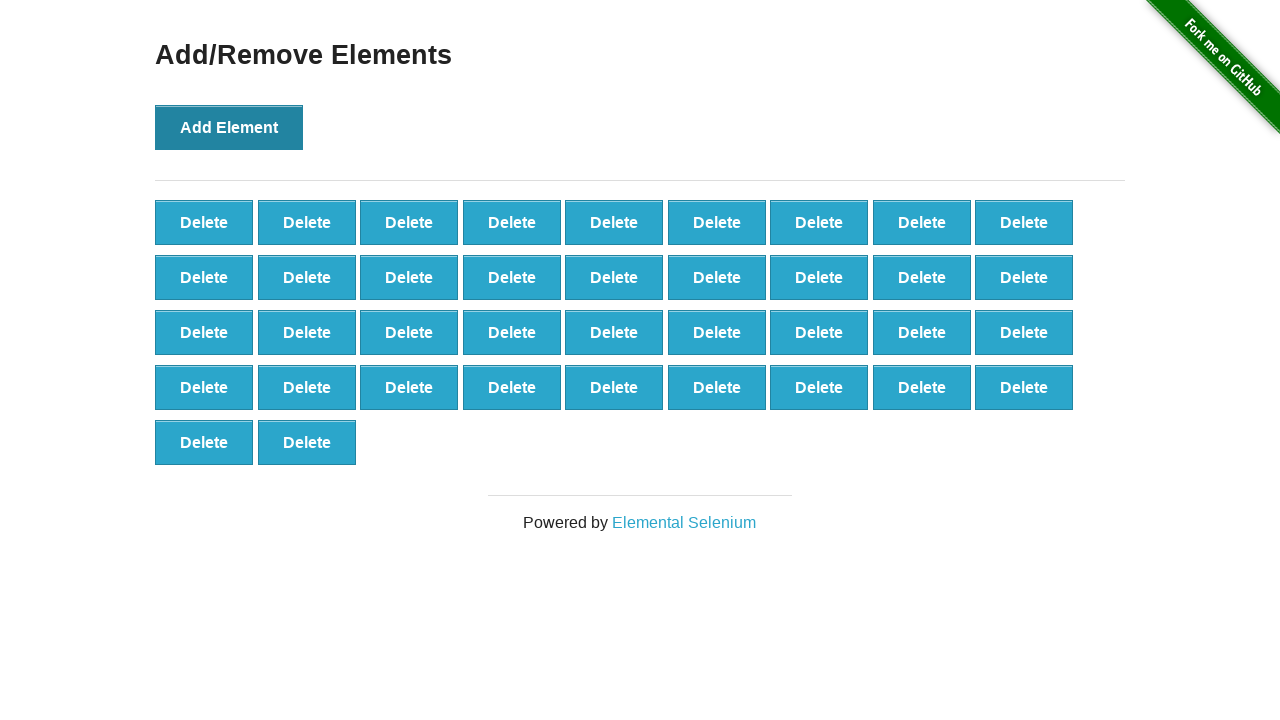

Clicked Add Element button (iteration 39/100) at (229, 127) on xpath=//button[text()='Add Element']
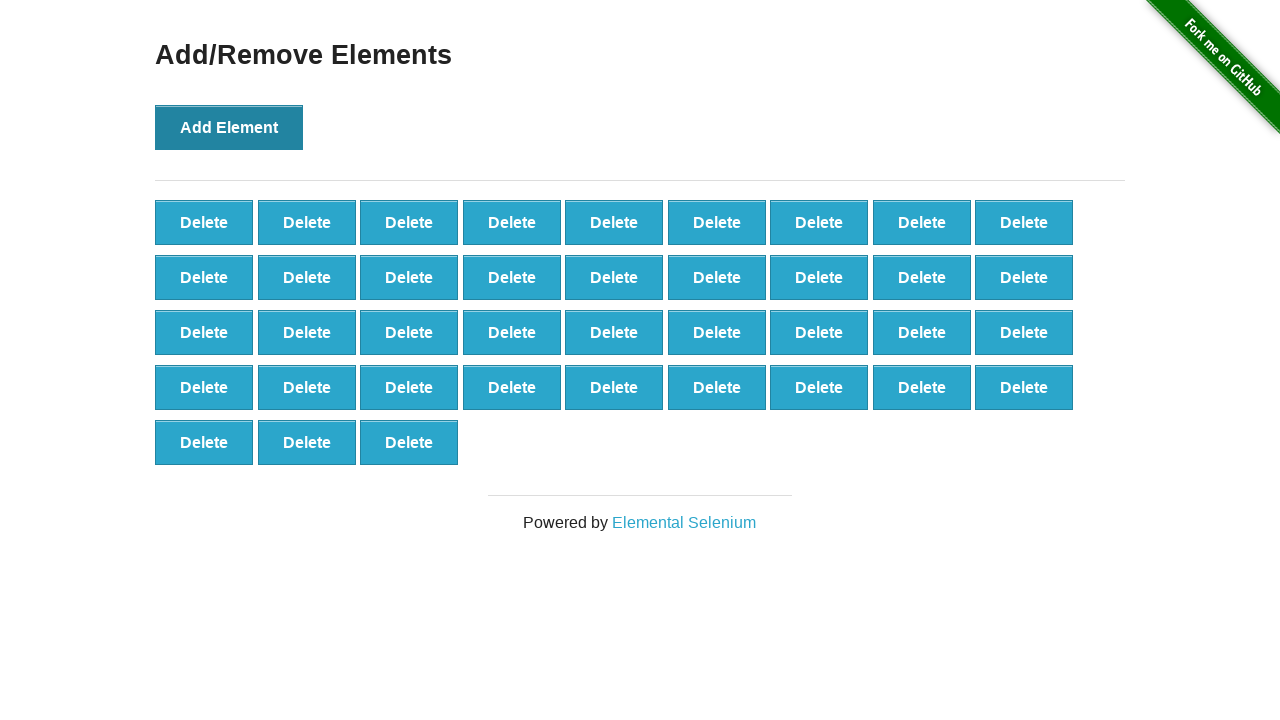

Clicked Add Element button (iteration 40/100) at (229, 127) on xpath=//button[text()='Add Element']
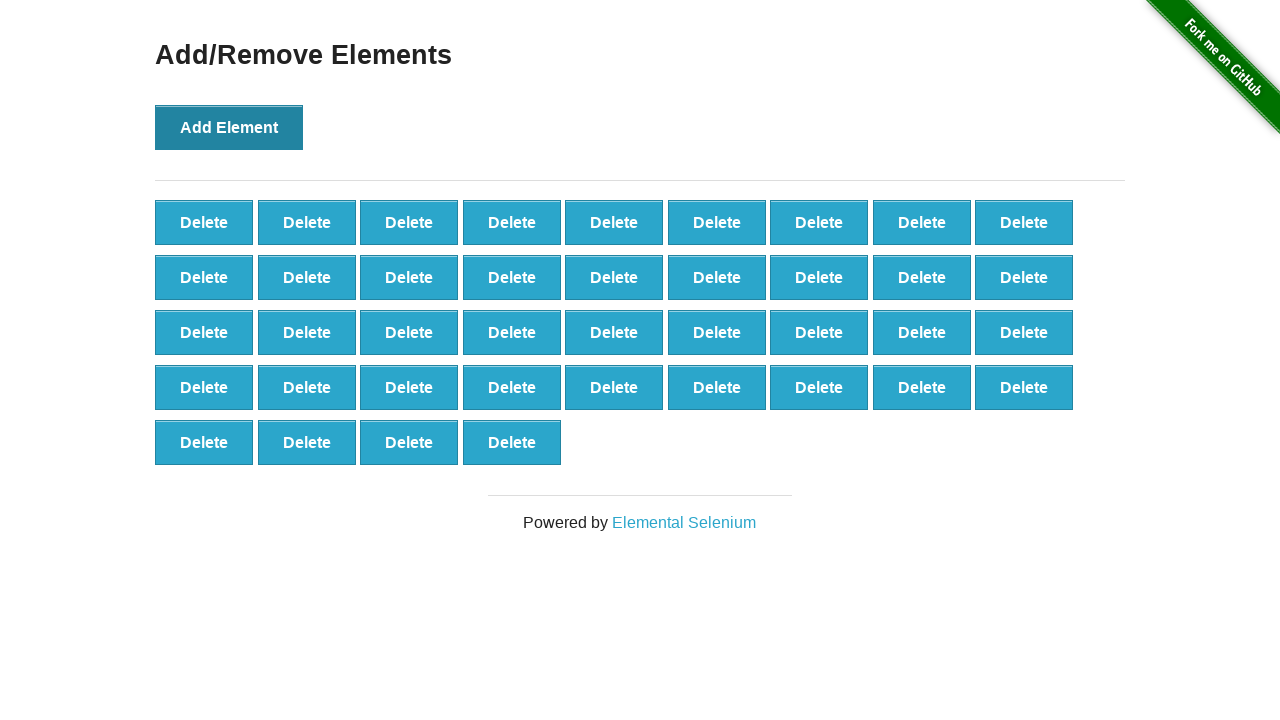

Clicked Add Element button (iteration 41/100) at (229, 127) on xpath=//button[text()='Add Element']
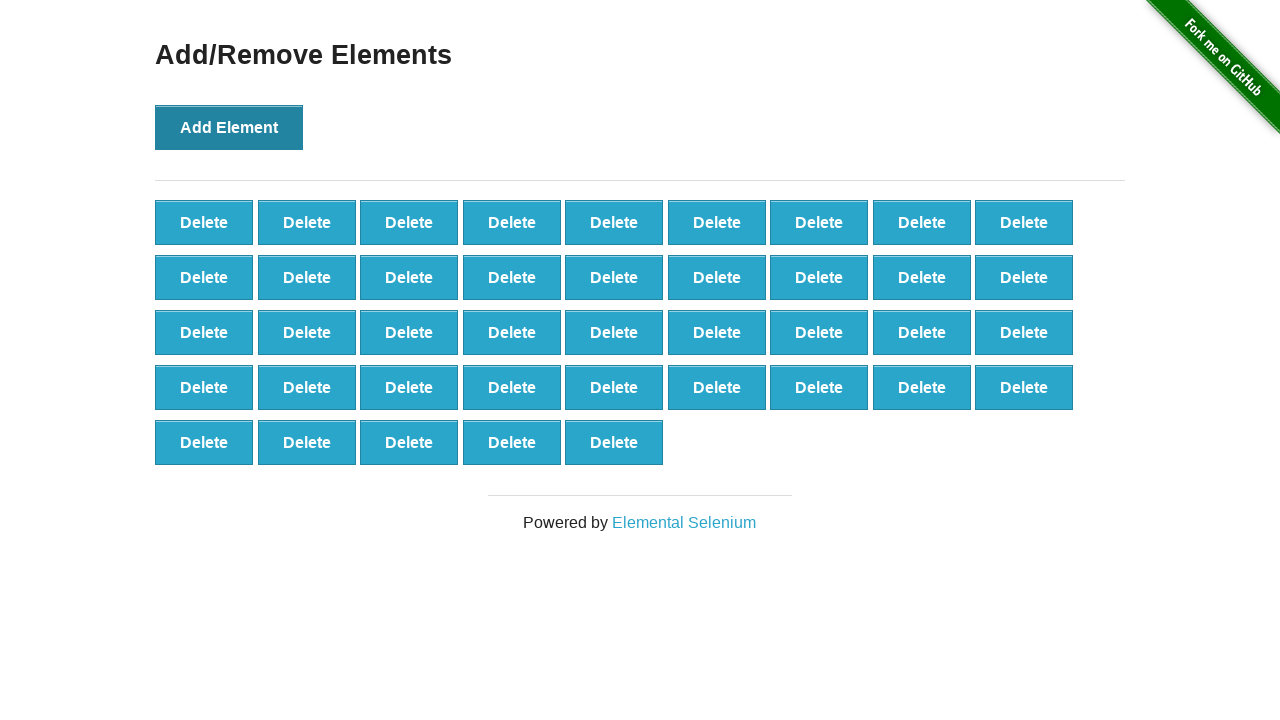

Clicked Add Element button (iteration 42/100) at (229, 127) on xpath=//button[text()='Add Element']
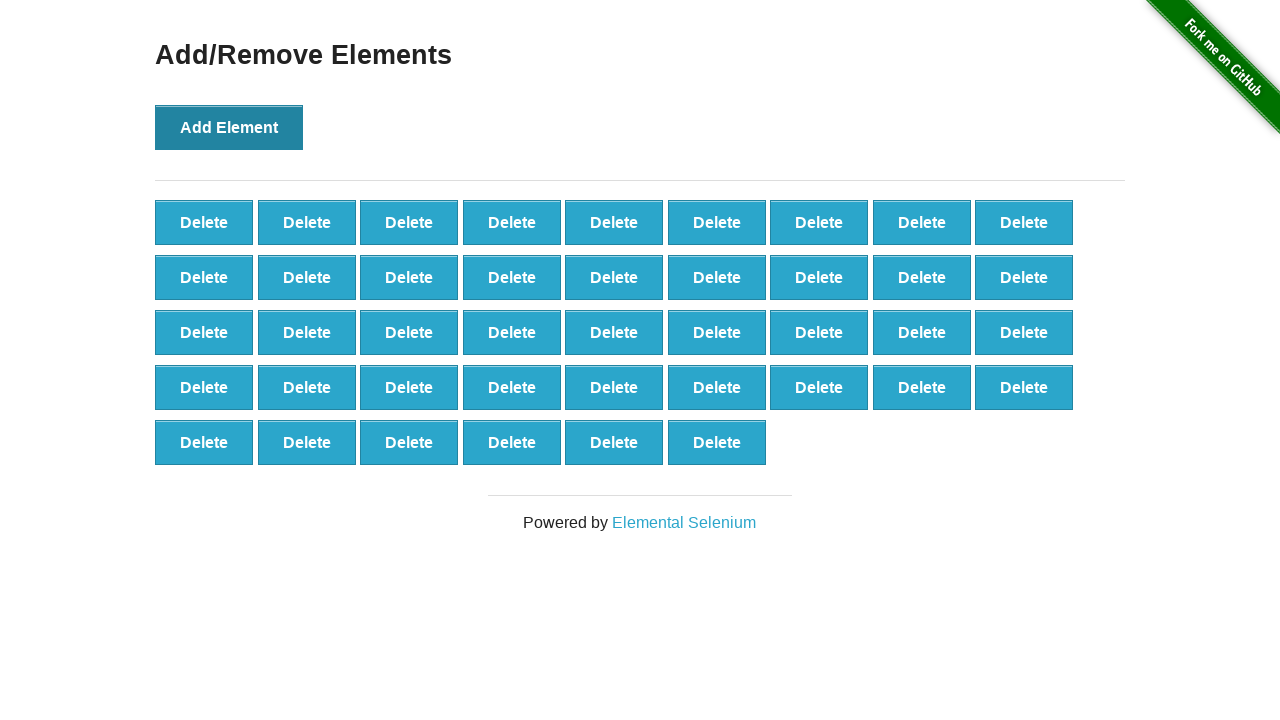

Clicked Add Element button (iteration 43/100) at (229, 127) on xpath=//button[text()='Add Element']
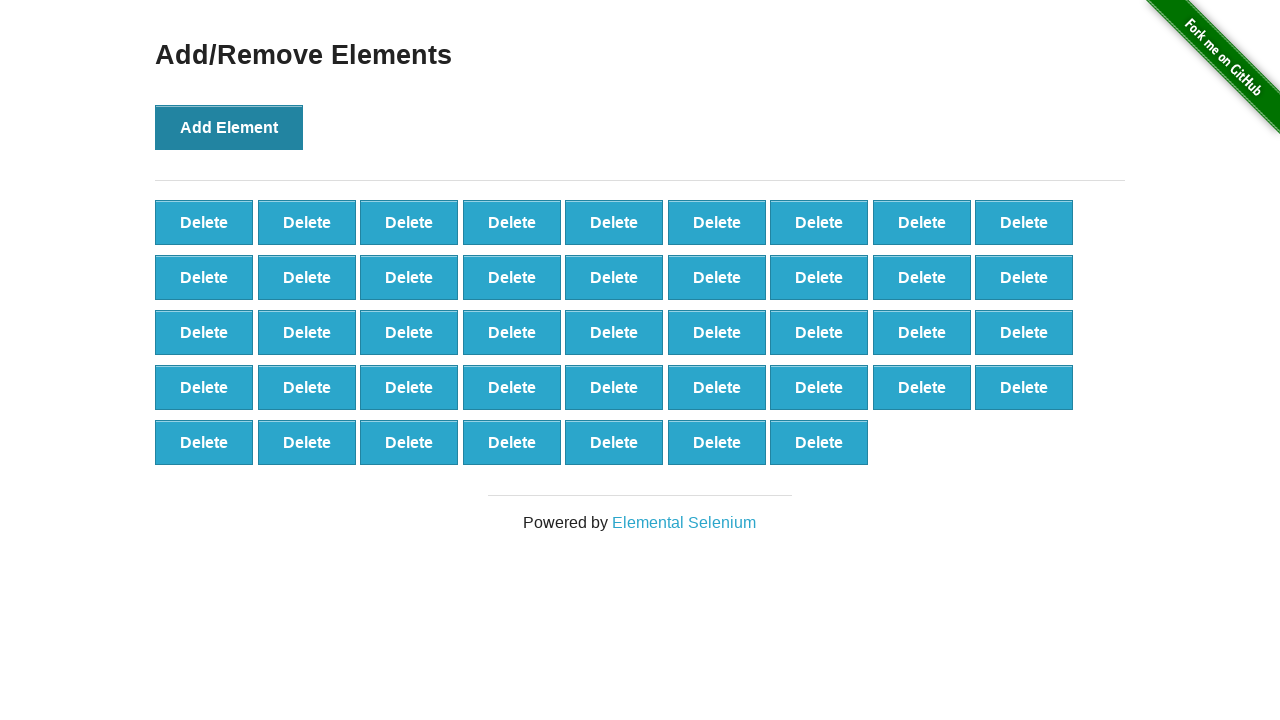

Clicked Add Element button (iteration 44/100) at (229, 127) on xpath=//button[text()='Add Element']
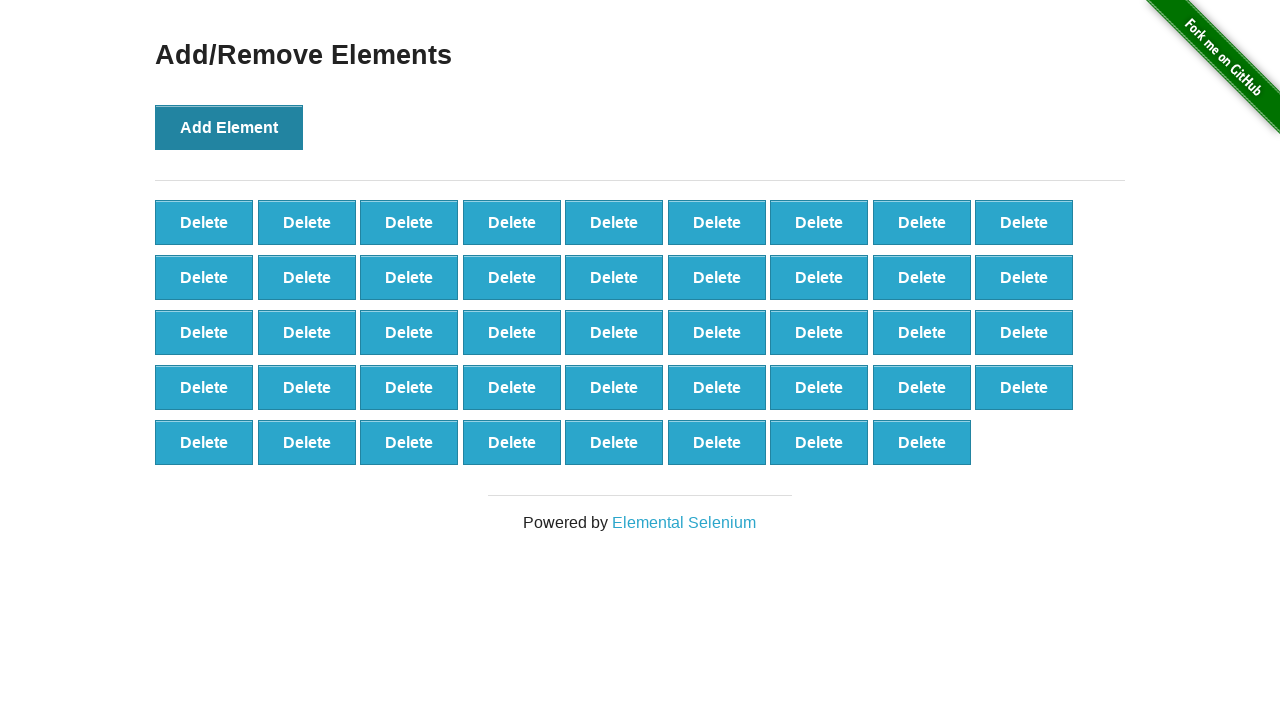

Clicked Add Element button (iteration 45/100) at (229, 127) on xpath=//button[text()='Add Element']
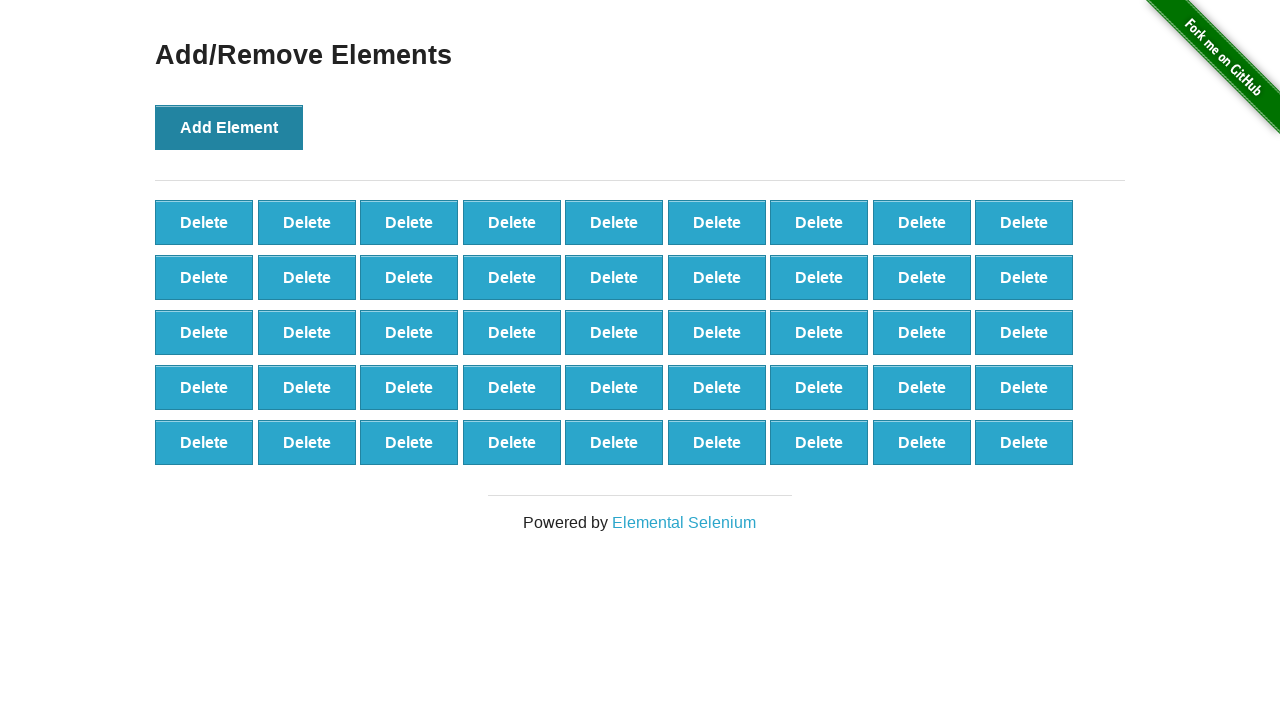

Clicked Add Element button (iteration 46/100) at (229, 127) on xpath=//button[text()='Add Element']
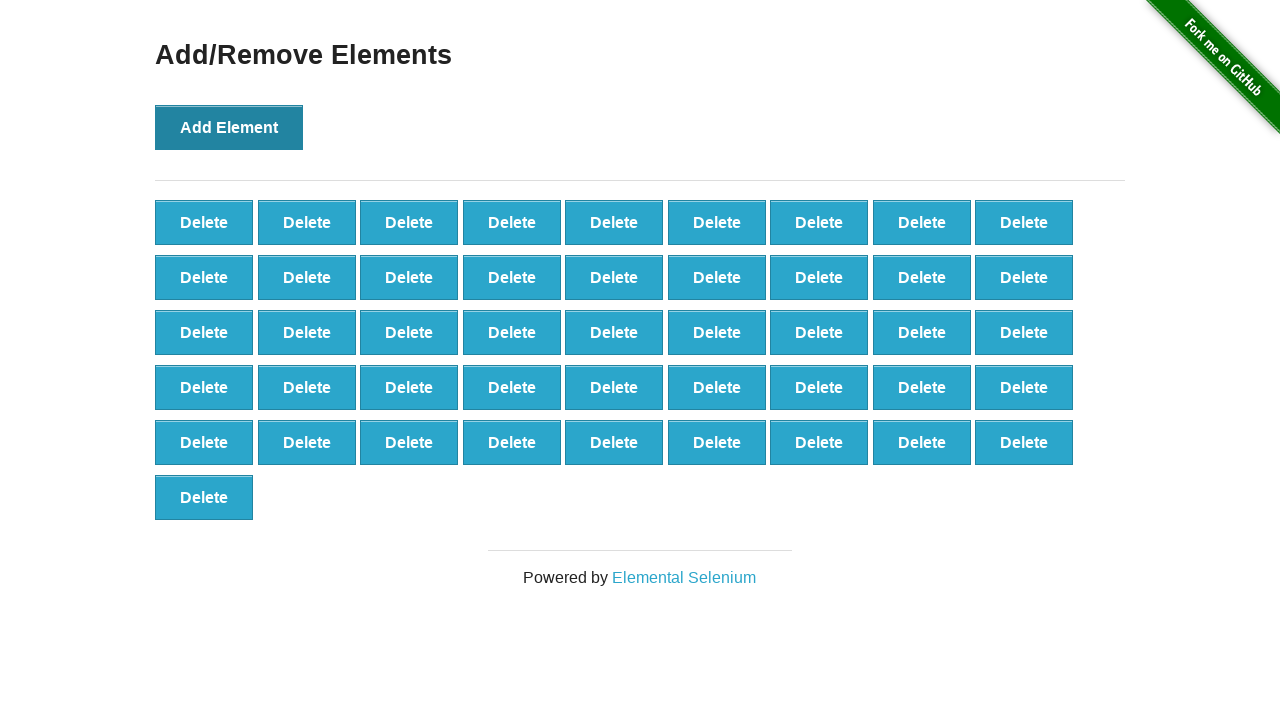

Clicked Add Element button (iteration 47/100) at (229, 127) on xpath=//button[text()='Add Element']
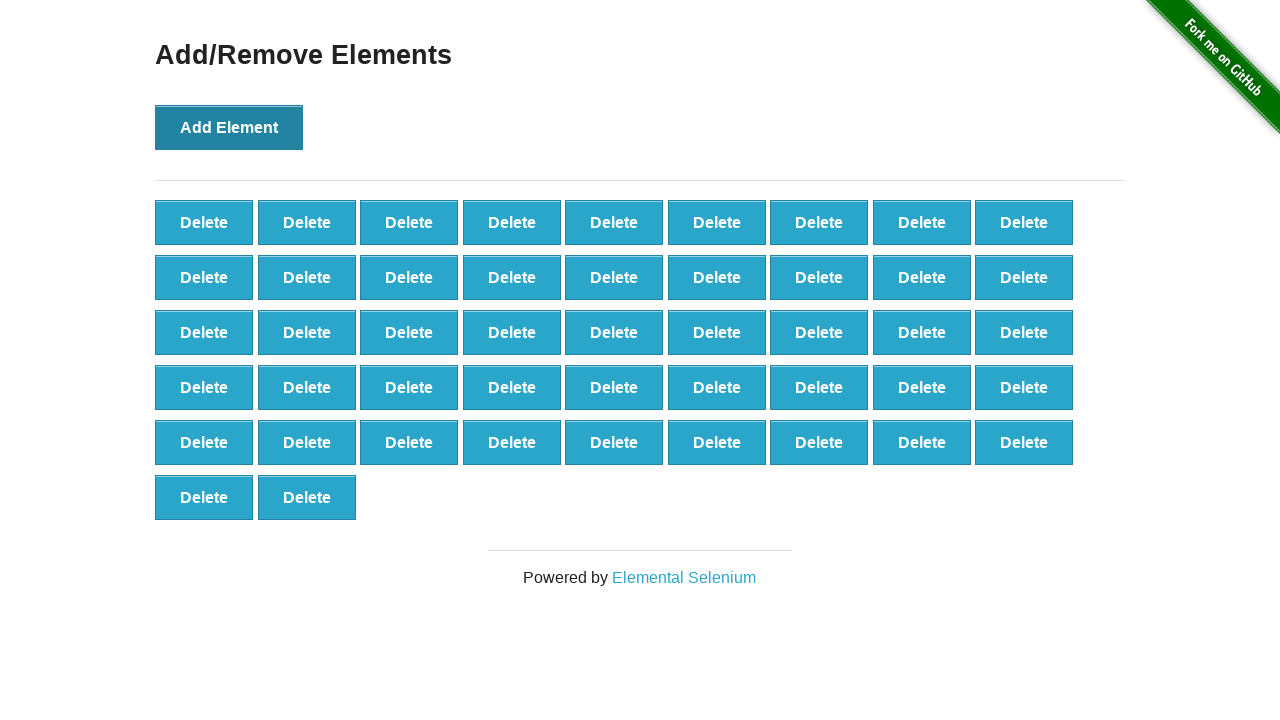

Clicked Add Element button (iteration 48/100) at (229, 127) on xpath=//button[text()='Add Element']
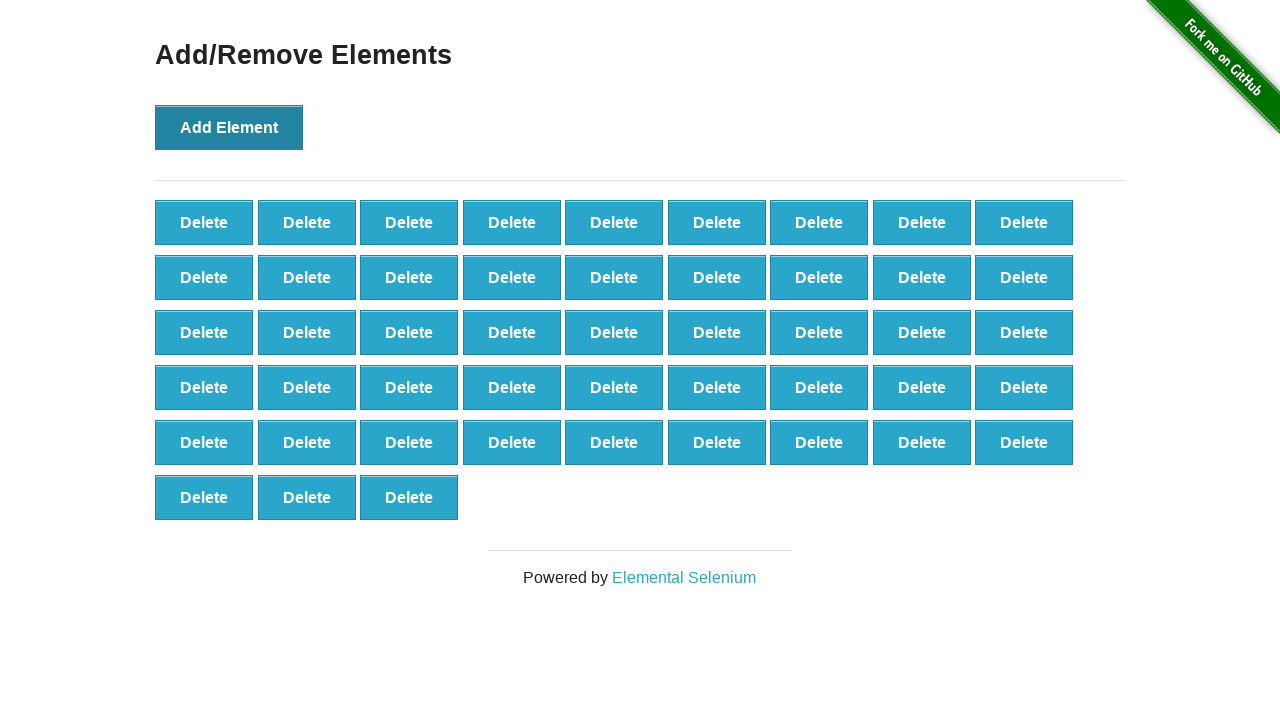

Clicked Add Element button (iteration 49/100) at (229, 127) on xpath=//button[text()='Add Element']
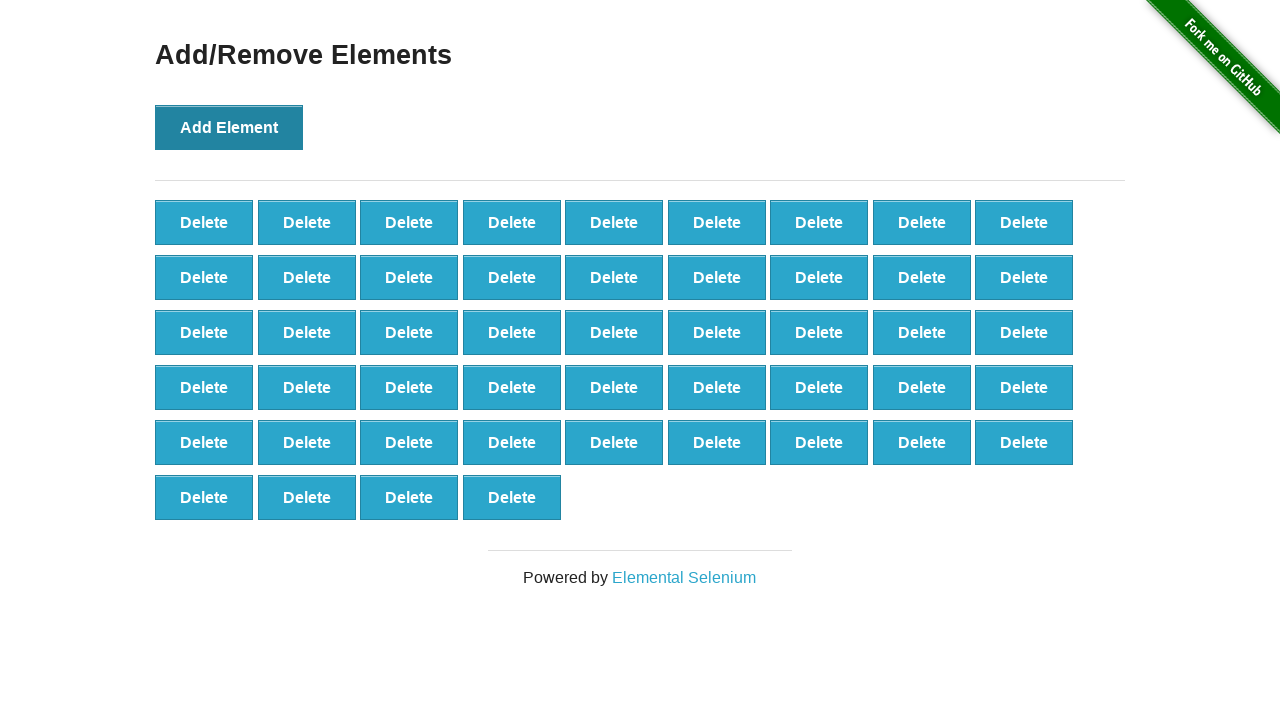

Clicked Add Element button (iteration 50/100) at (229, 127) on xpath=//button[text()='Add Element']
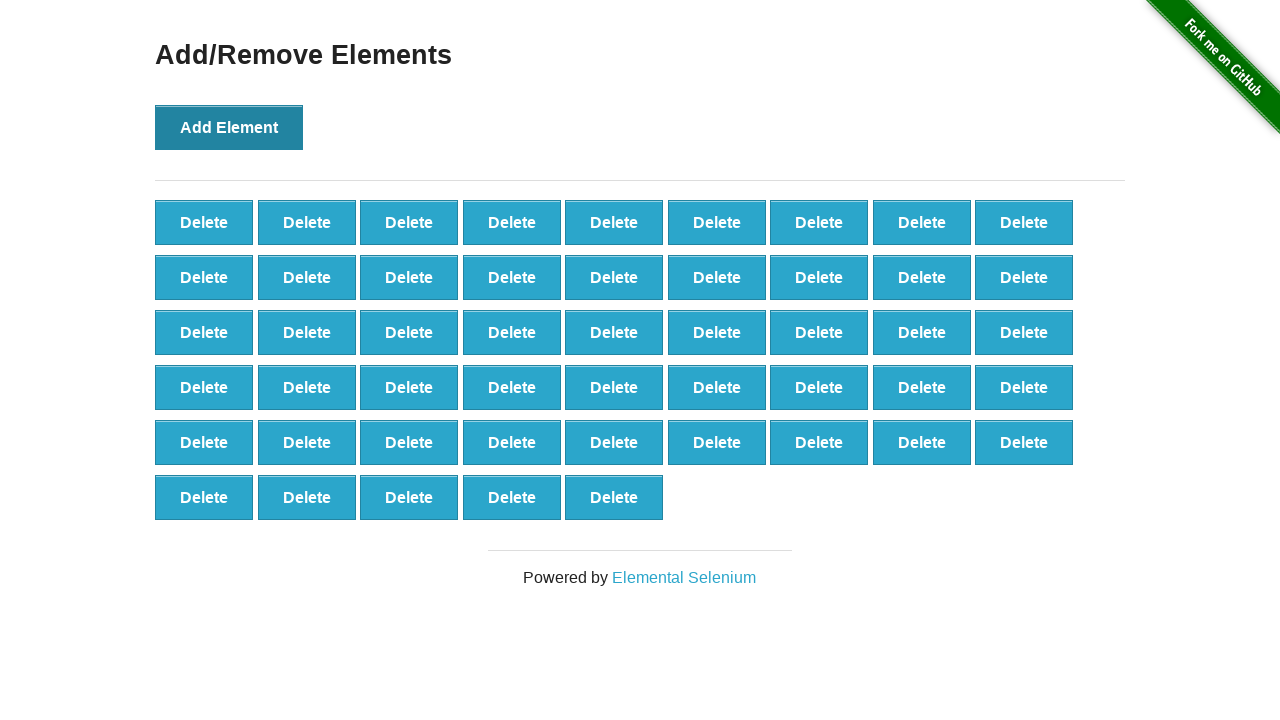

Clicked Add Element button (iteration 51/100) at (229, 127) on xpath=//button[text()='Add Element']
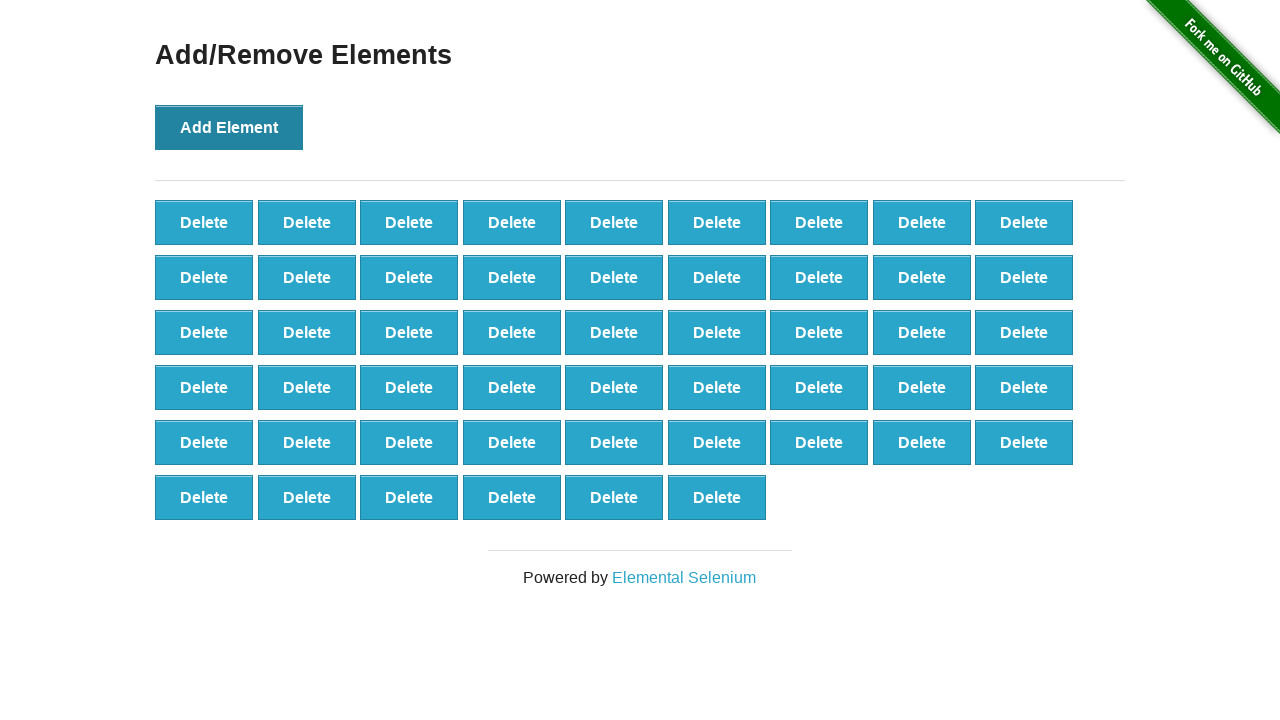

Clicked Add Element button (iteration 52/100) at (229, 127) on xpath=//button[text()='Add Element']
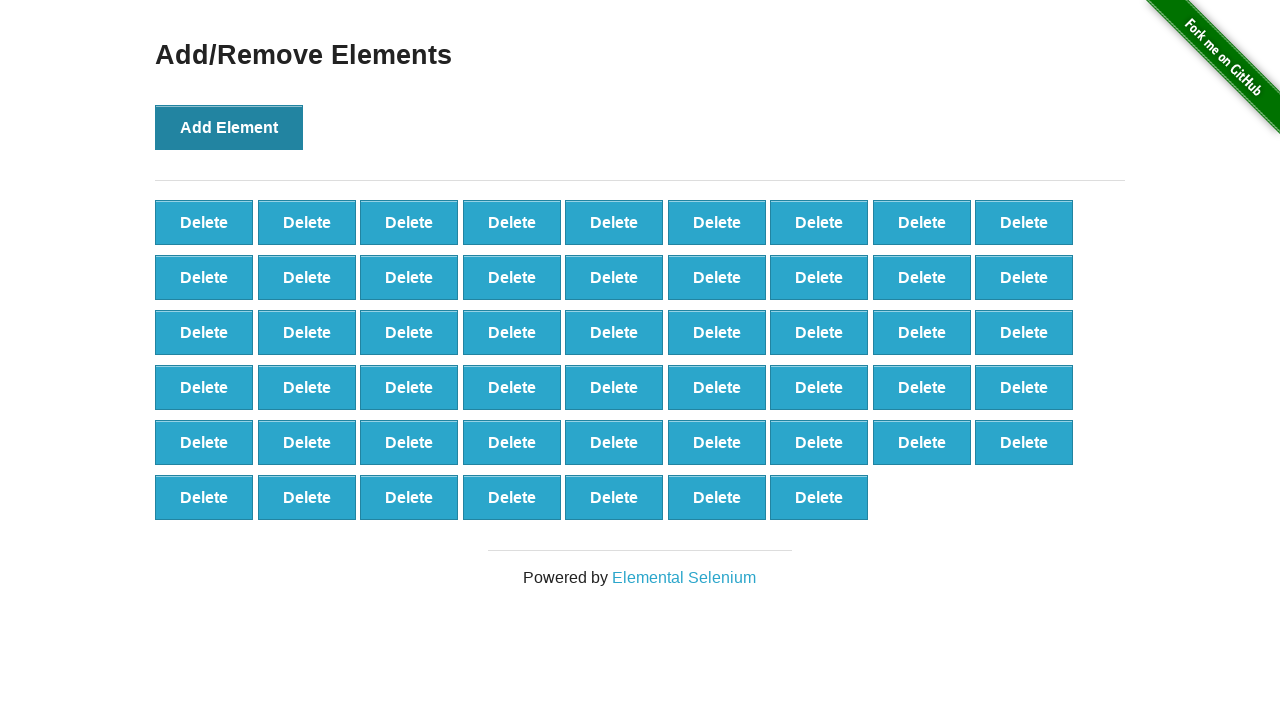

Clicked Add Element button (iteration 53/100) at (229, 127) on xpath=//button[text()='Add Element']
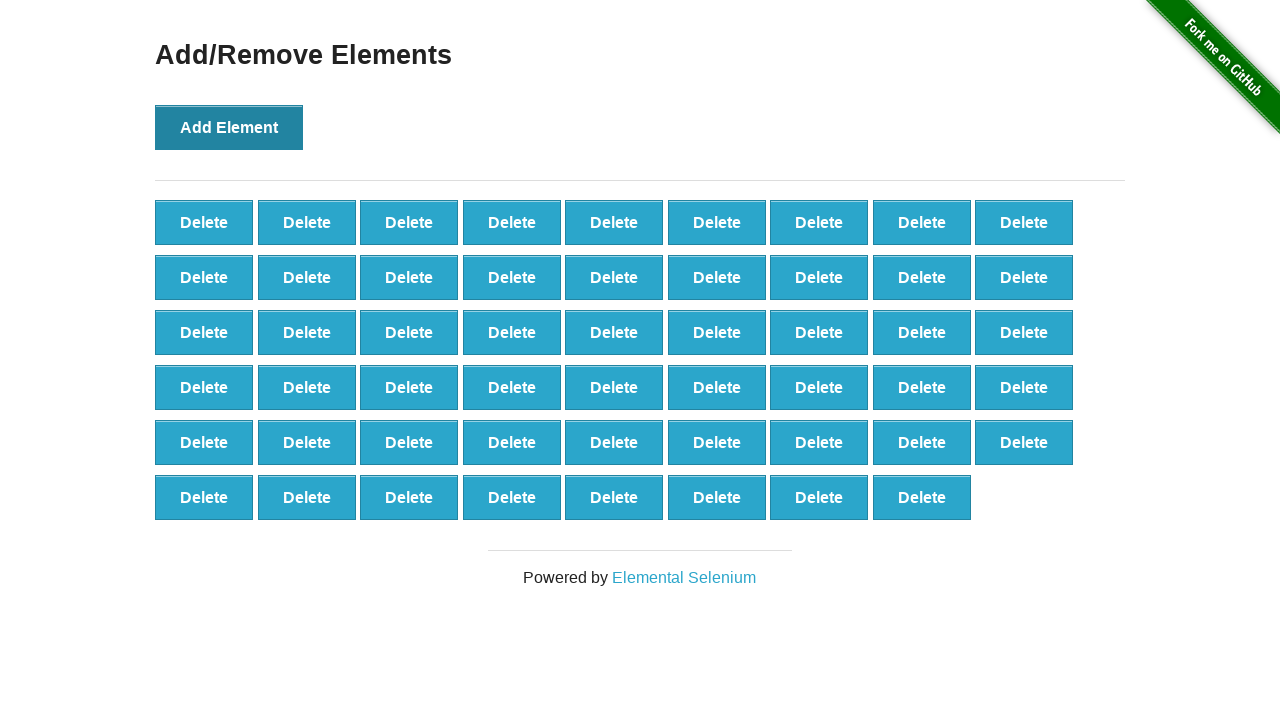

Clicked Add Element button (iteration 54/100) at (229, 127) on xpath=//button[text()='Add Element']
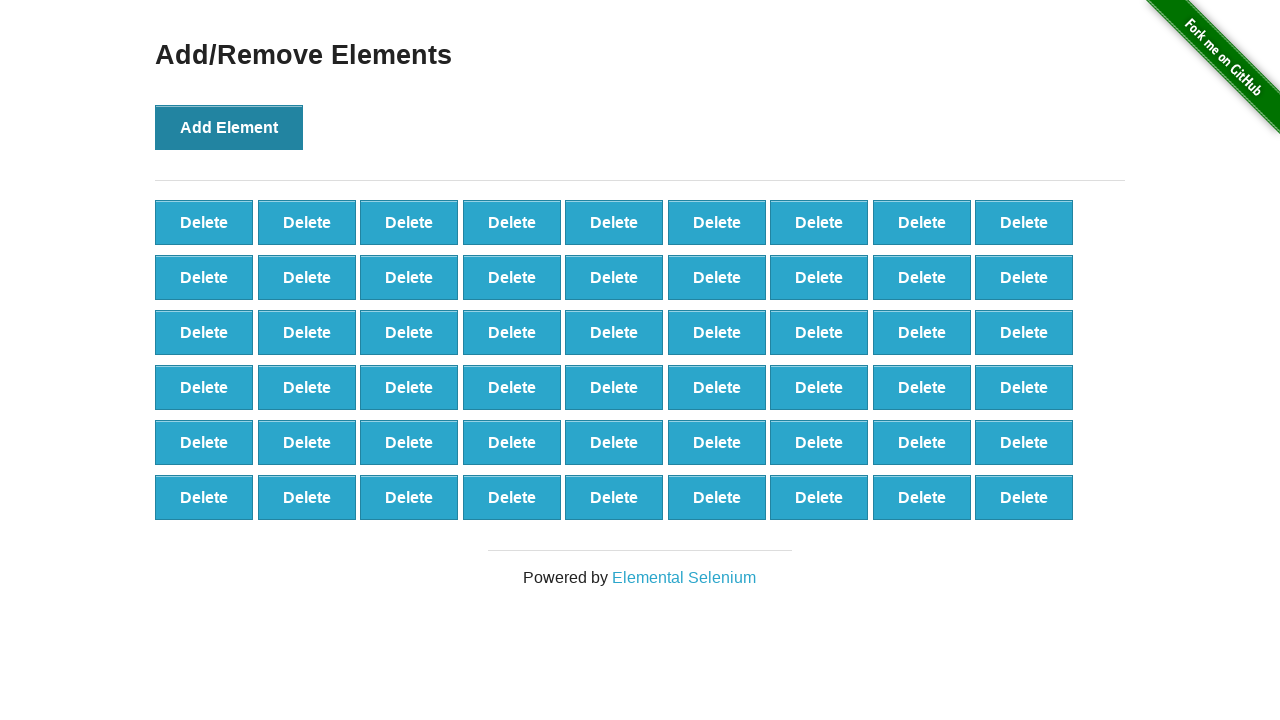

Clicked Add Element button (iteration 55/100) at (229, 127) on xpath=//button[text()='Add Element']
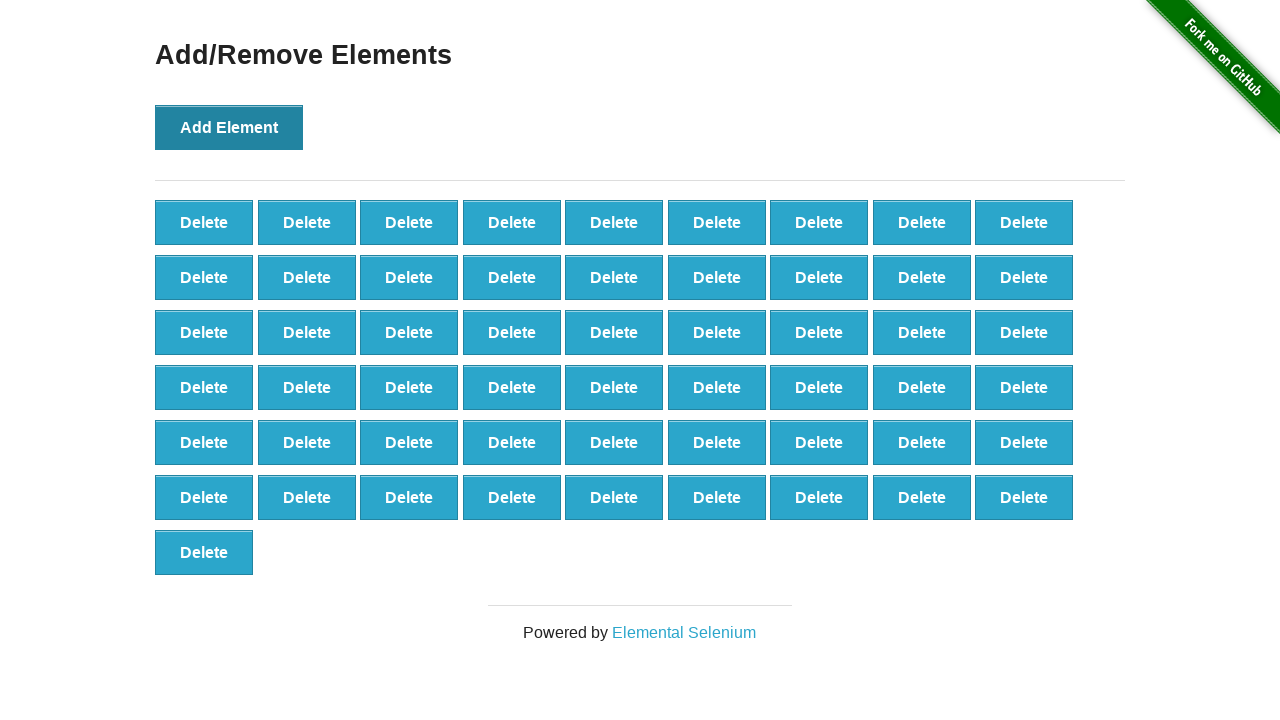

Clicked Add Element button (iteration 56/100) at (229, 127) on xpath=//button[text()='Add Element']
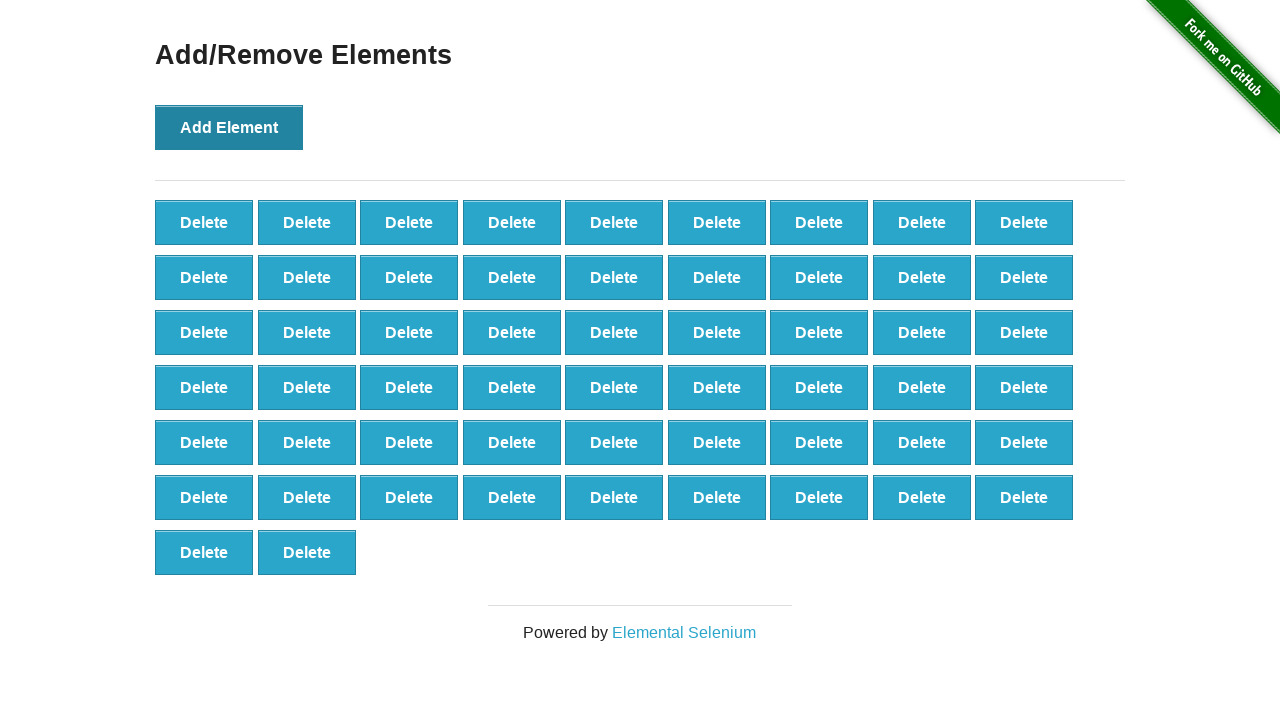

Clicked Add Element button (iteration 57/100) at (229, 127) on xpath=//button[text()='Add Element']
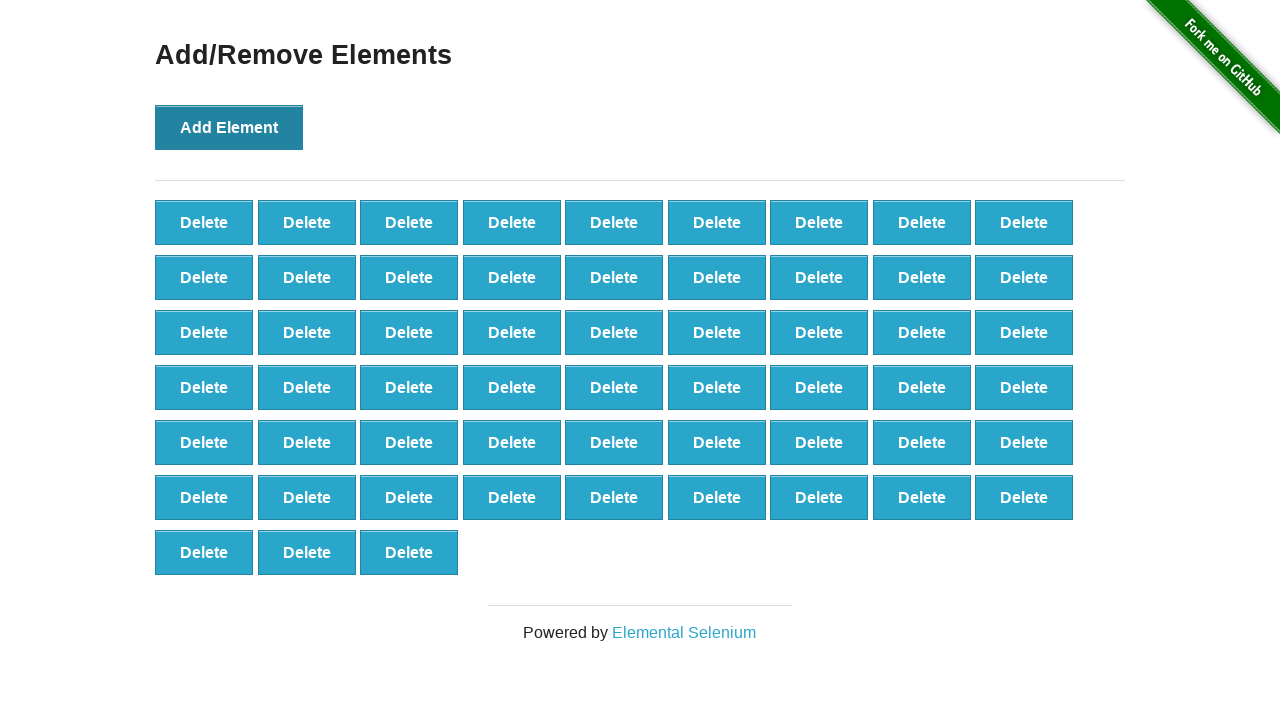

Clicked Add Element button (iteration 58/100) at (229, 127) on xpath=//button[text()='Add Element']
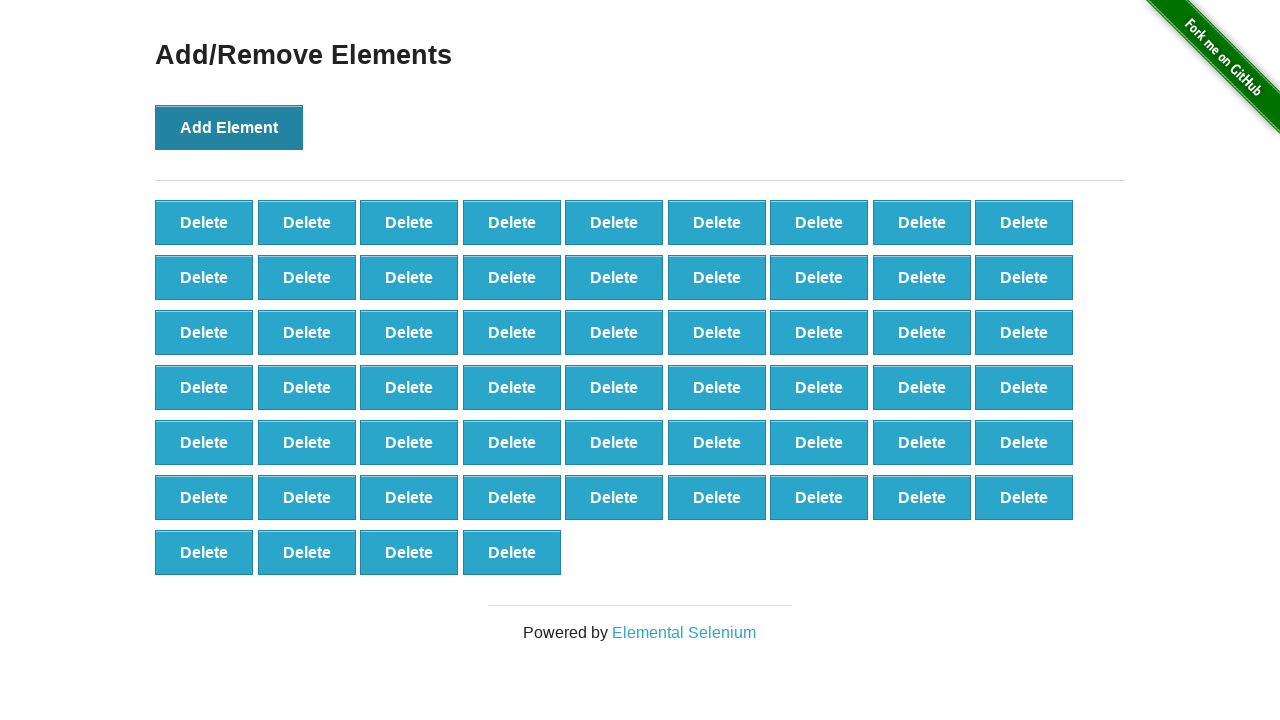

Clicked Add Element button (iteration 59/100) at (229, 127) on xpath=//button[text()='Add Element']
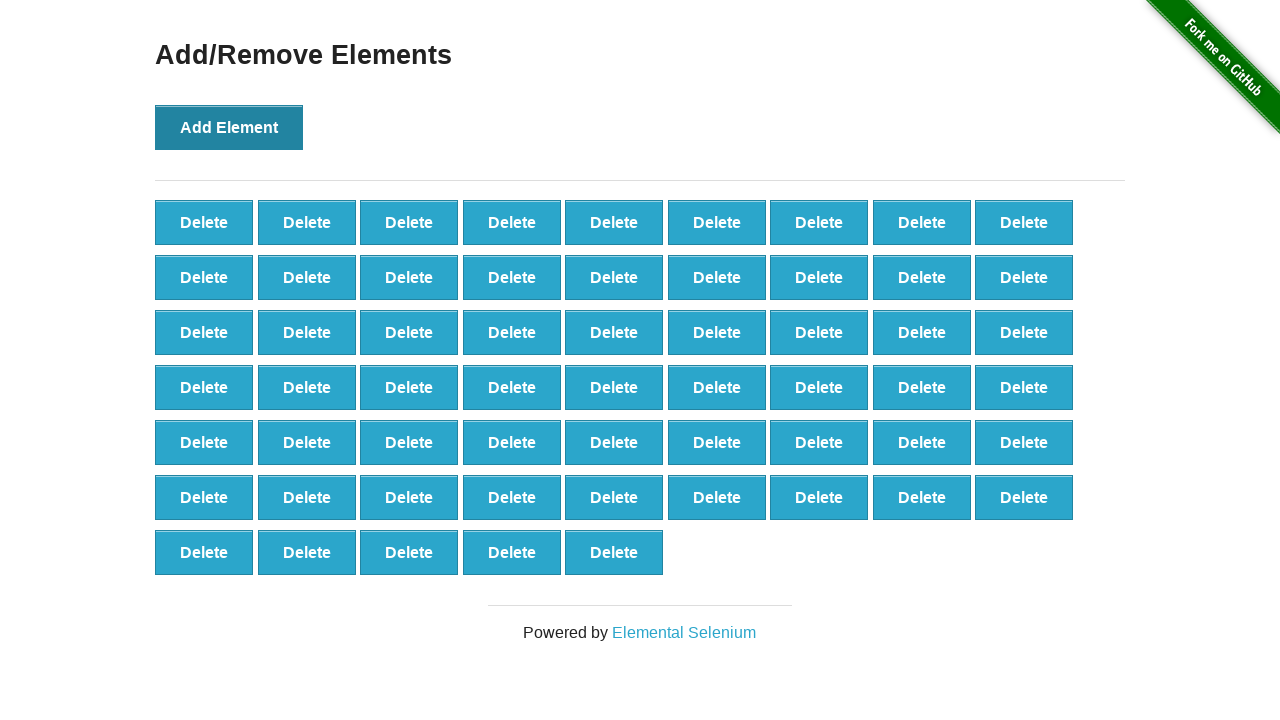

Clicked Add Element button (iteration 60/100) at (229, 127) on xpath=//button[text()='Add Element']
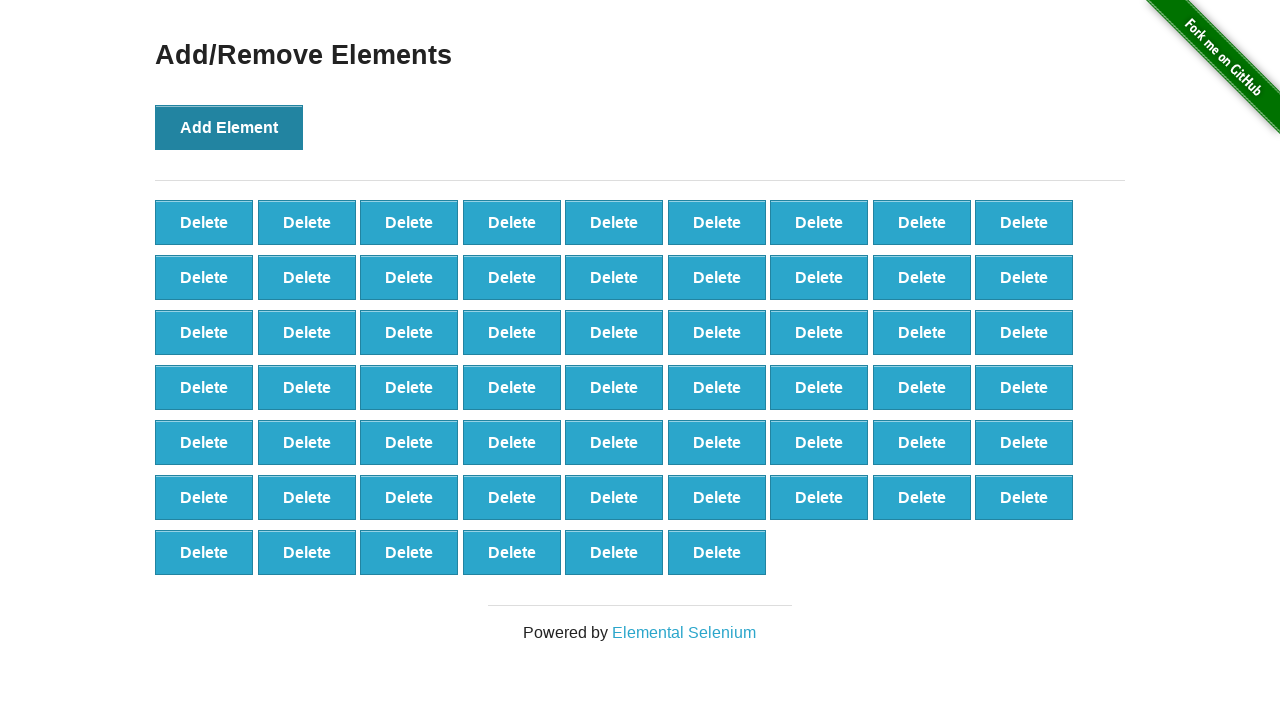

Clicked Add Element button (iteration 61/100) at (229, 127) on xpath=//button[text()='Add Element']
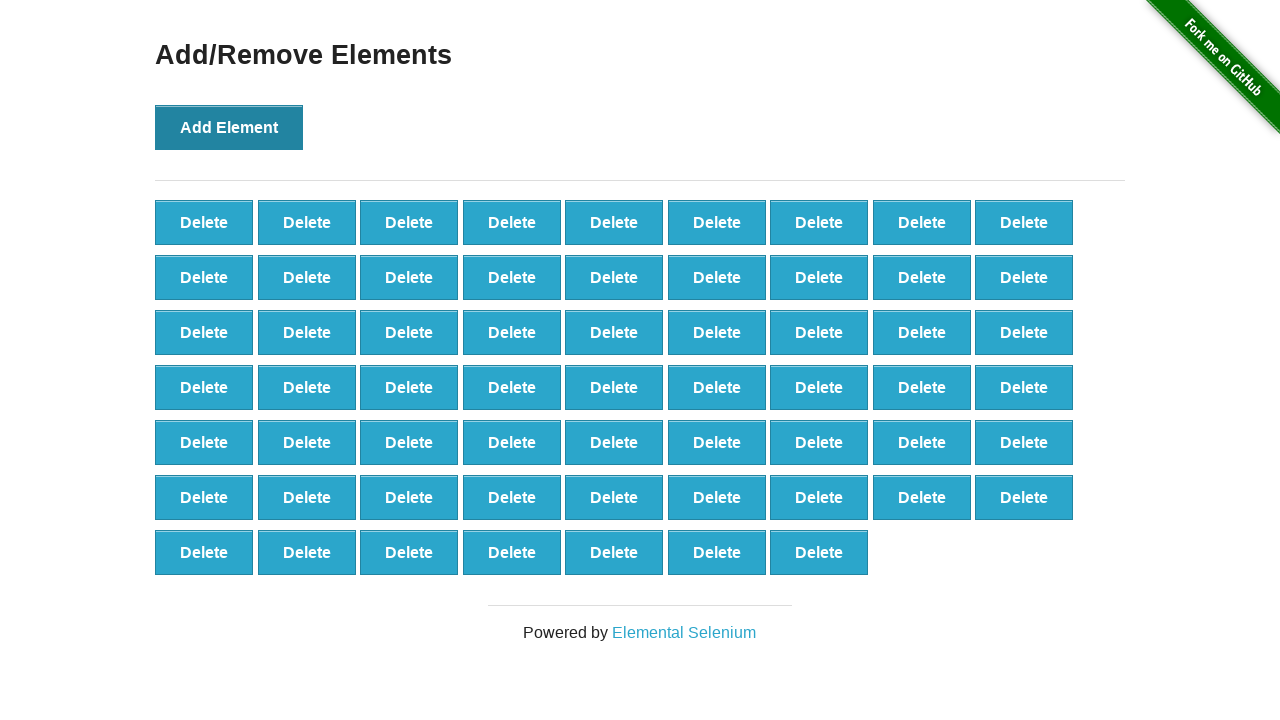

Clicked Add Element button (iteration 62/100) at (229, 127) on xpath=//button[text()='Add Element']
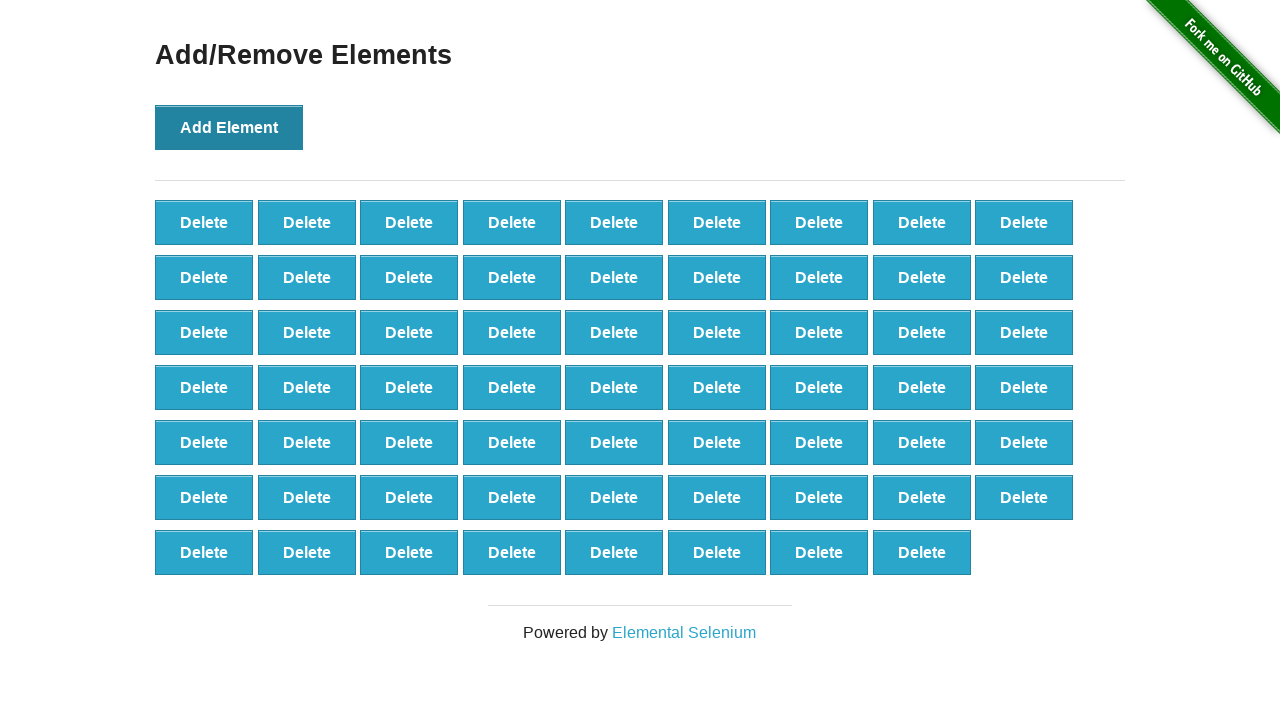

Clicked Add Element button (iteration 63/100) at (229, 127) on xpath=//button[text()='Add Element']
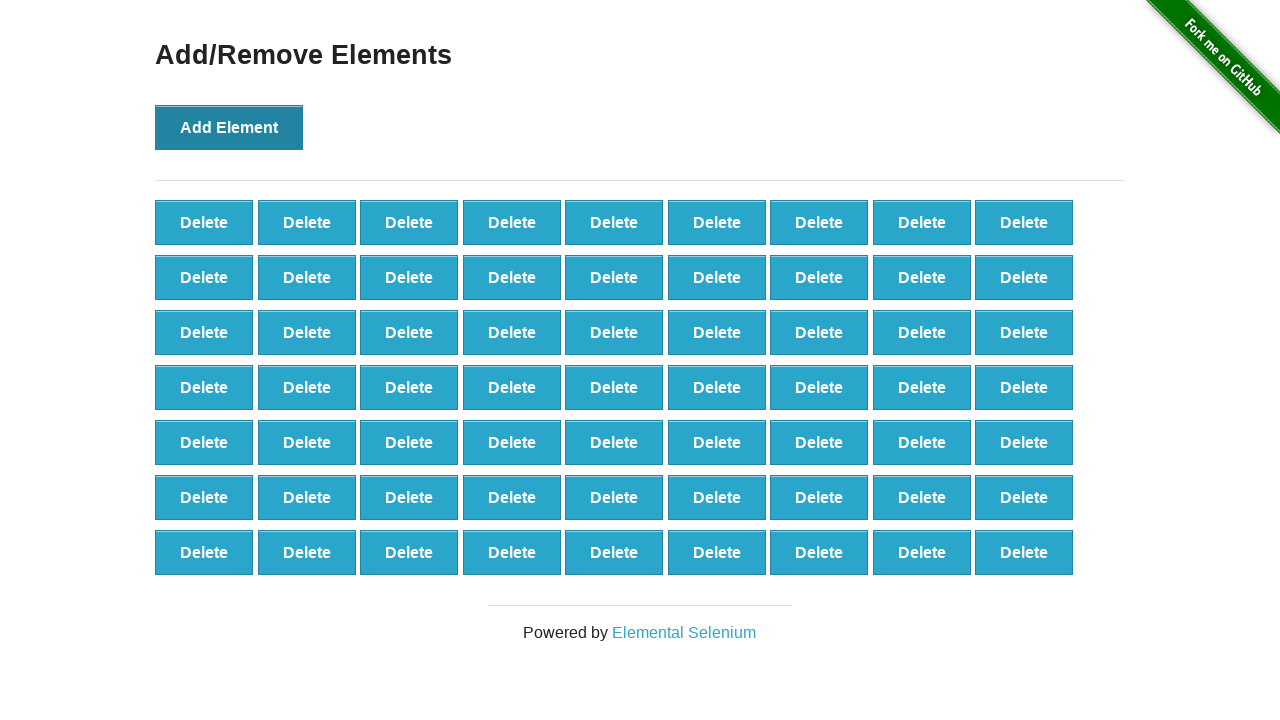

Clicked Add Element button (iteration 64/100) at (229, 127) on xpath=//button[text()='Add Element']
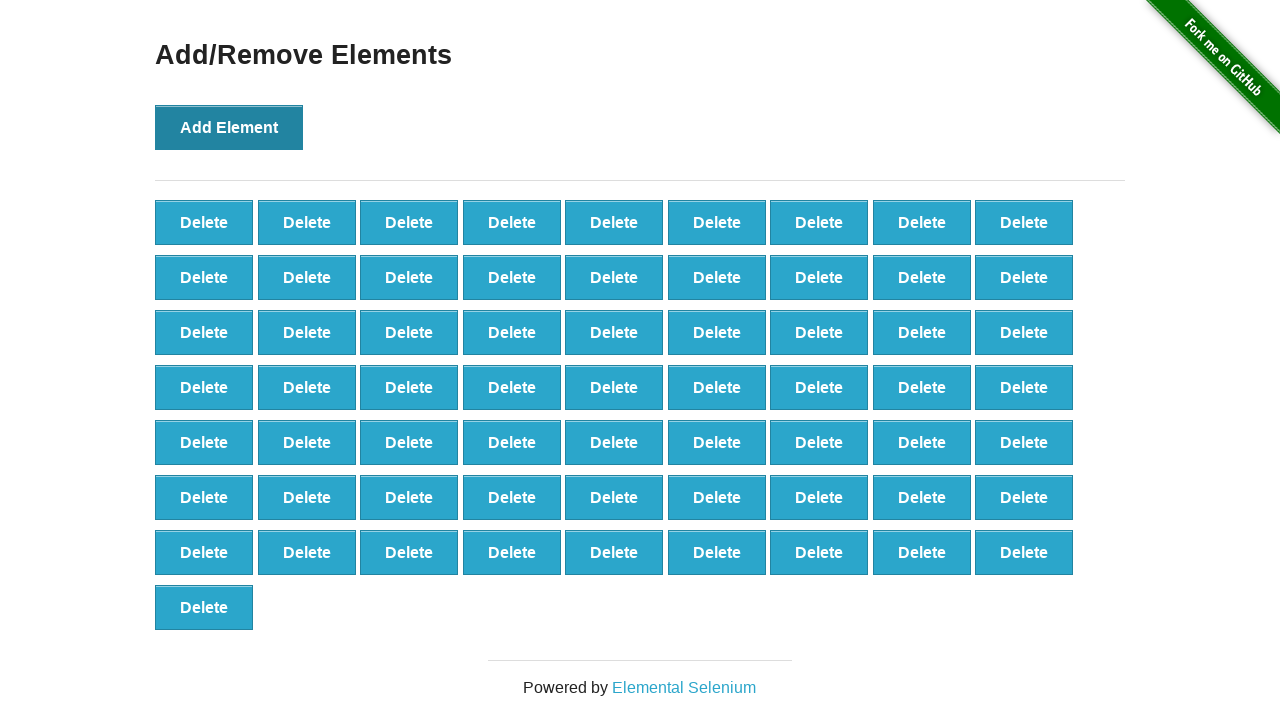

Clicked Add Element button (iteration 65/100) at (229, 127) on xpath=//button[text()='Add Element']
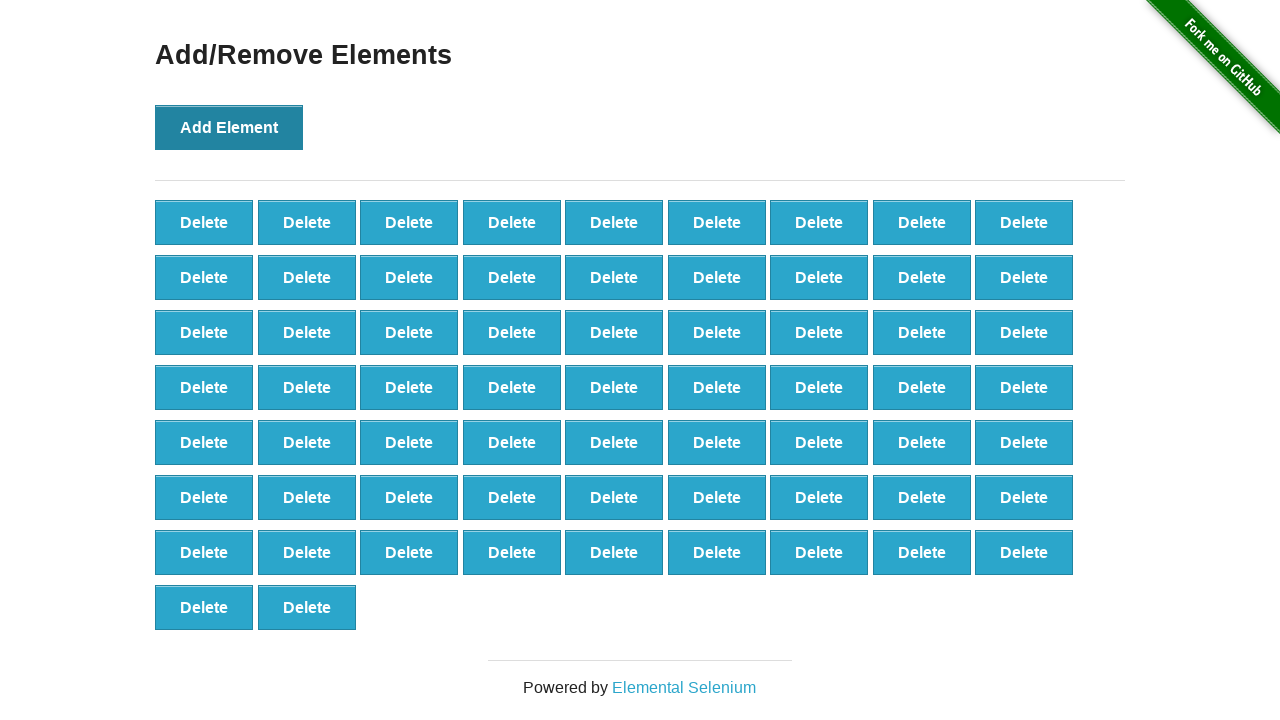

Clicked Add Element button (iteration 66/100) at (229, 127) on xpath=//button[text()='Add Element']
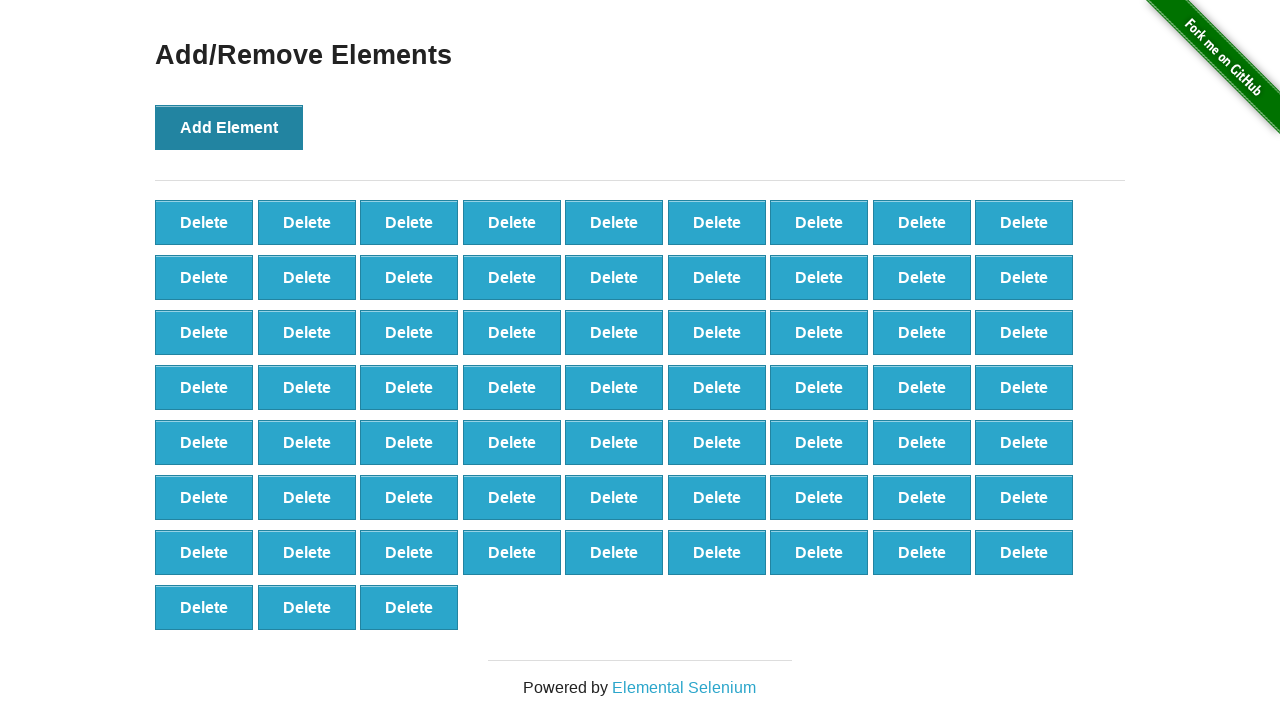

Clicked Add Element button (iteration 67/100) at (229, 127) on xpath=//button[text()='Add Element']
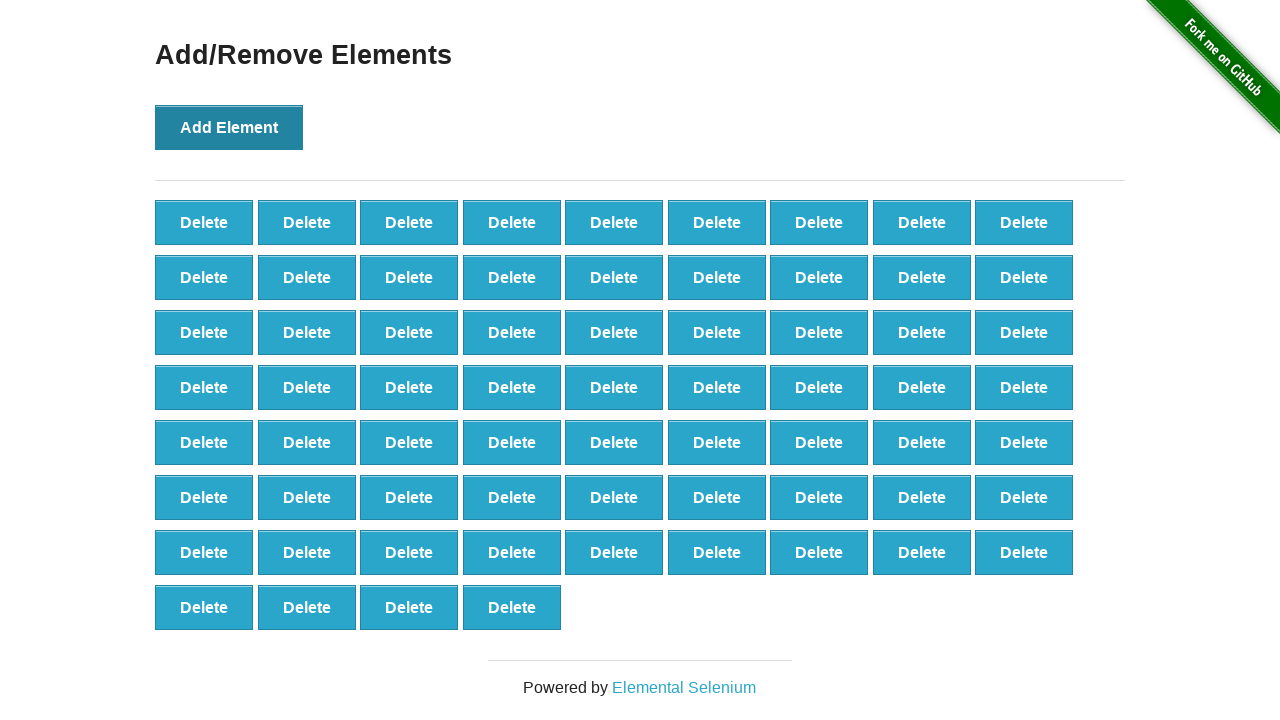

Clicked Add Element button (iteration 68/100) at (229, 127) on xpath=//button[text()='Add Element']
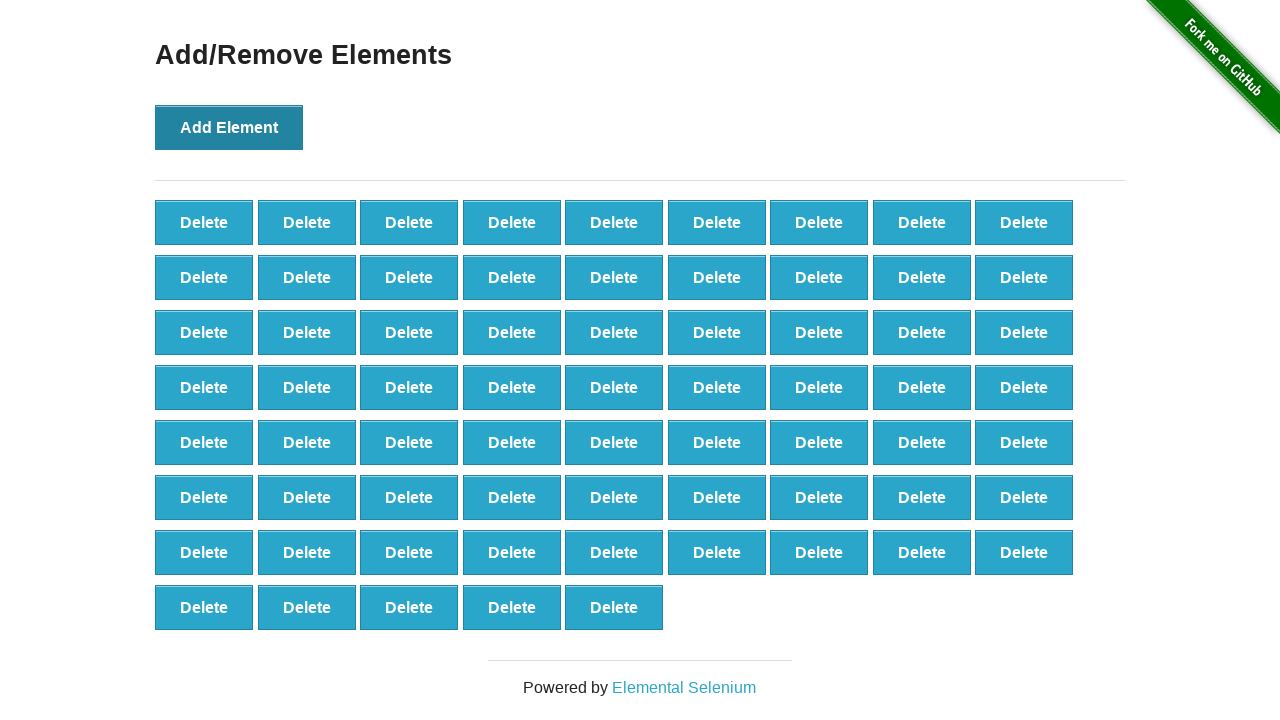

Clicked Add Element button (iteration 69/100) at (229, 127) on xpath=//button[text()='Add Element']
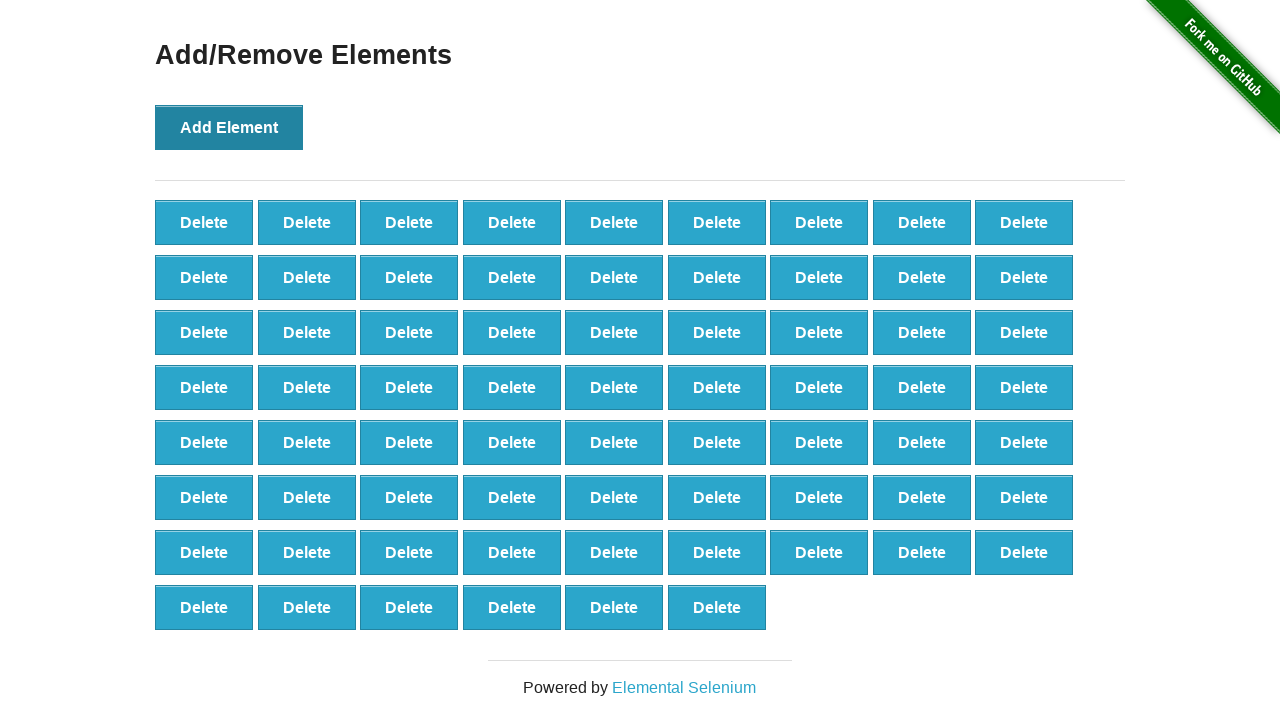

Clicked Add Element button (iteration 70/100) at (229, 127) on xpath=//button[text()='Add Element']
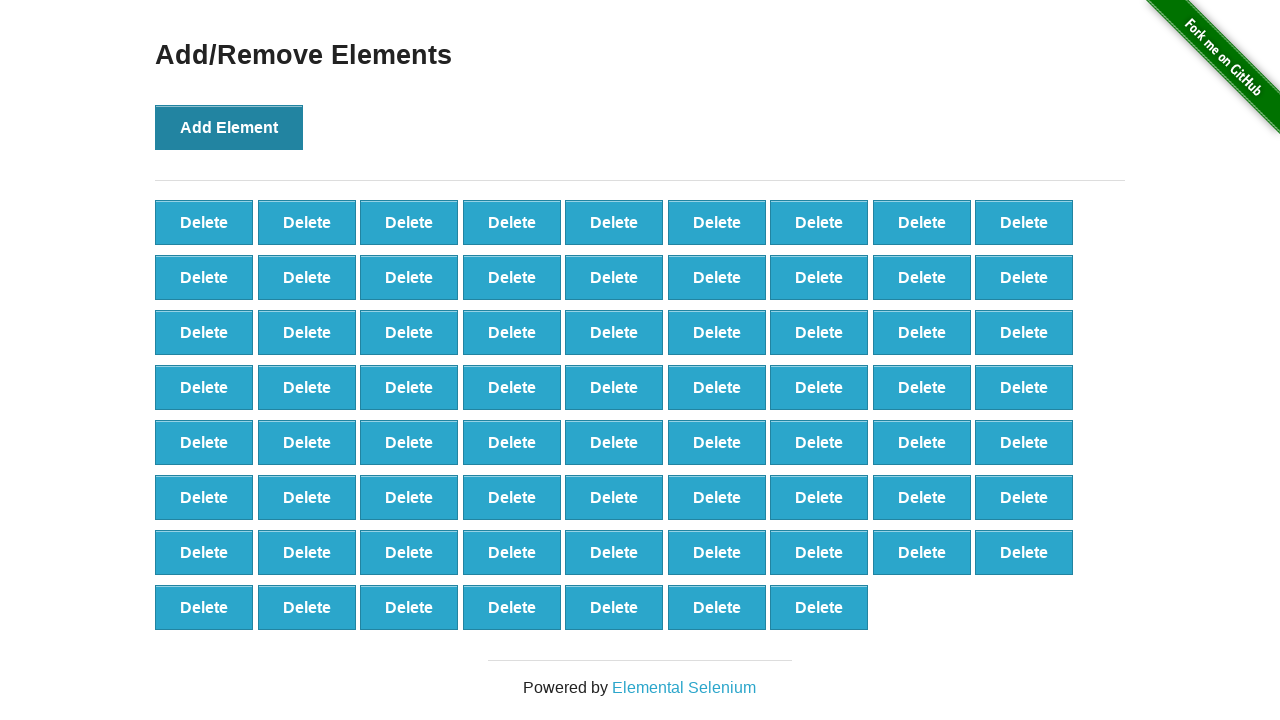

Clicked Add Element button (iteration 71/100) at (229, 127) on xpath=//button[text()='Add Element']
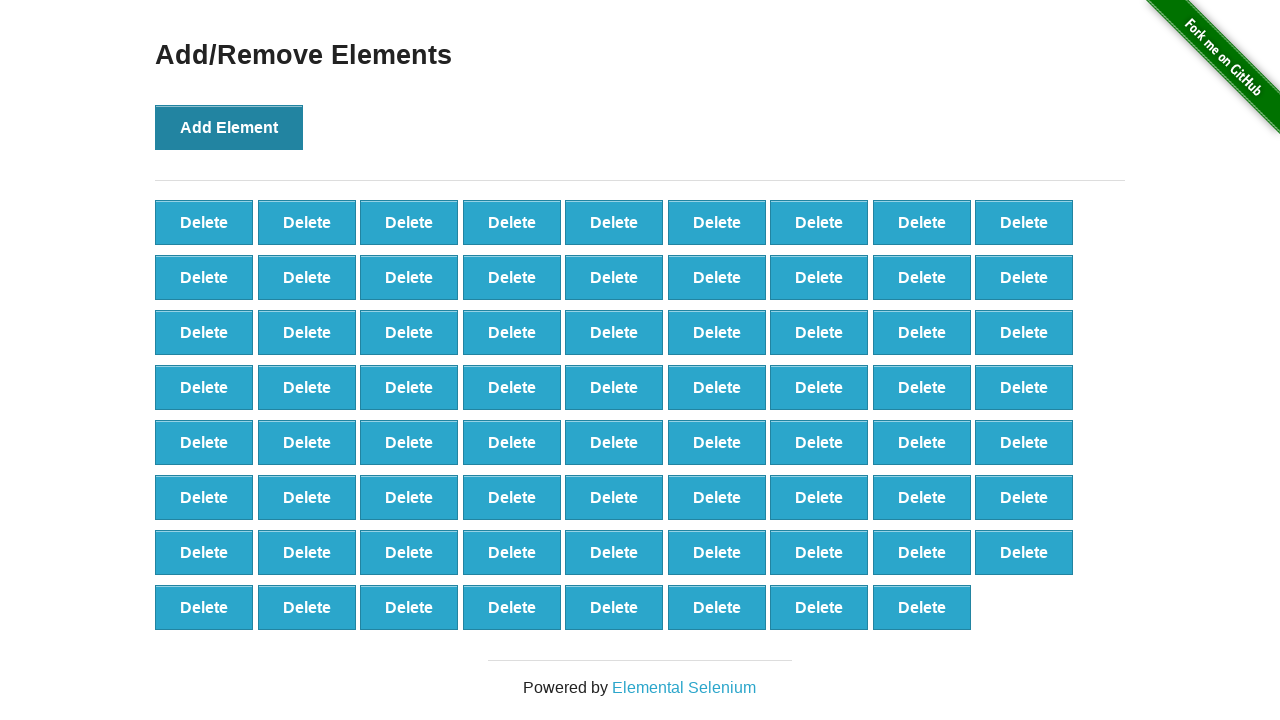

Clicked Add Element button (iteration 72/100) at (229, 127) on xpath=//button[text()='Add Element']
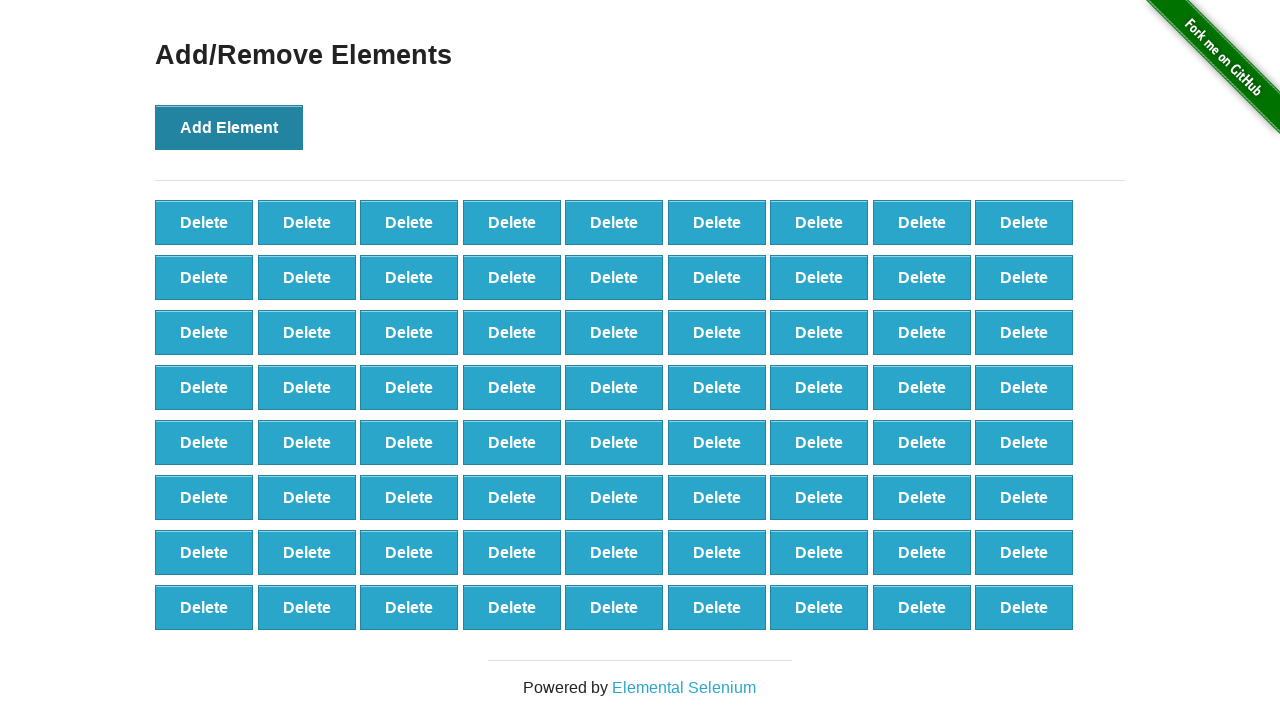

Clicked Add Element button (iteration 73/100) at (229, 127) on xpath=//button[text()='Add Element']
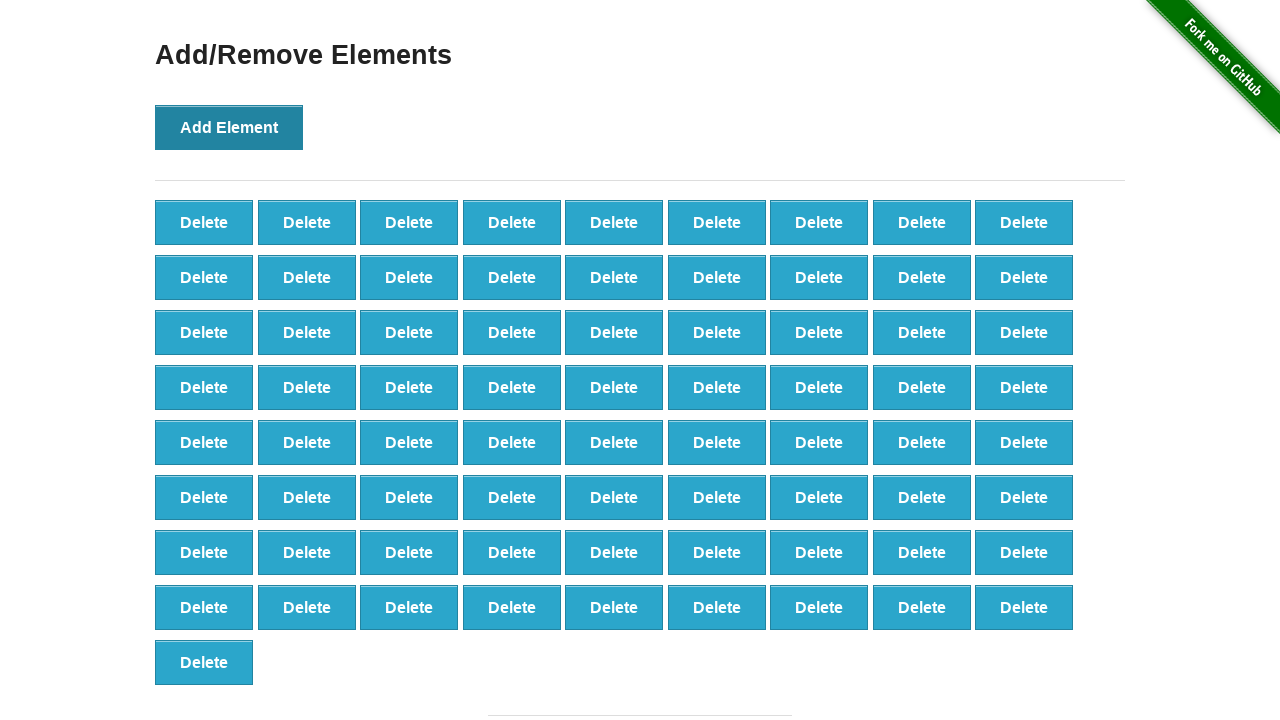

Clicked Add Element button (iteration 74/100) at (229, 127) on xpath=//button[text()='Add Element']
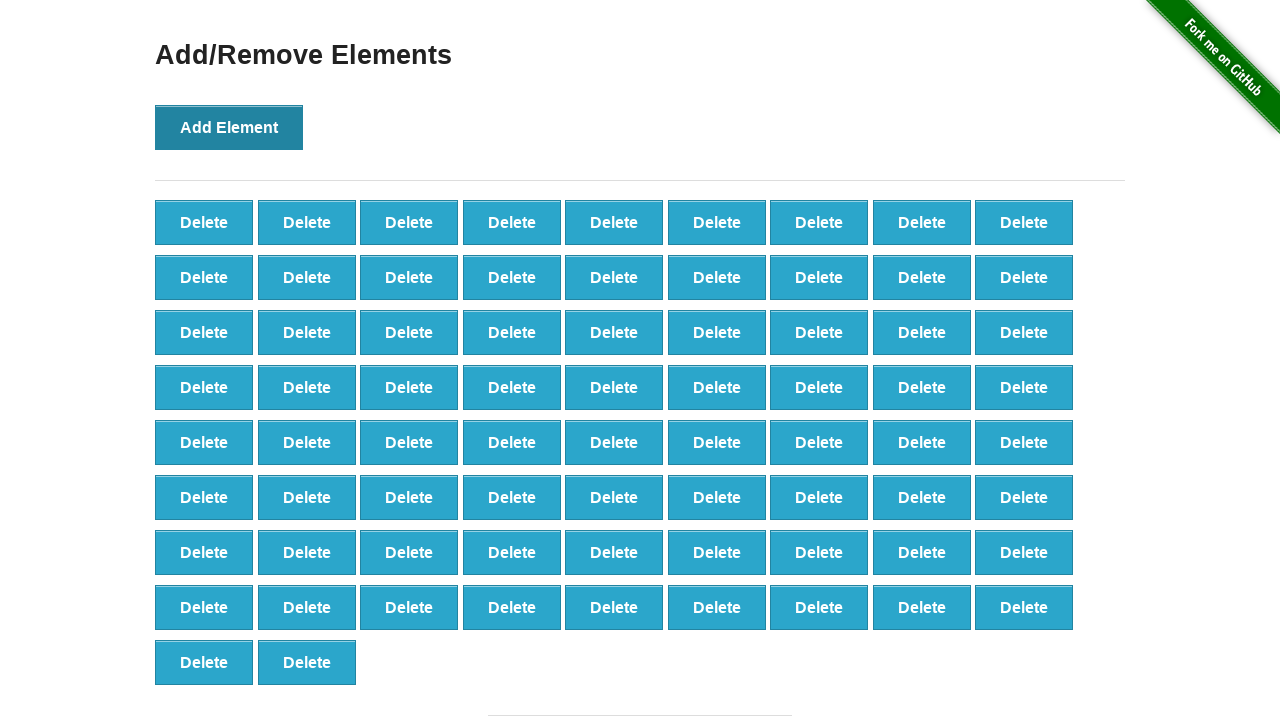

Clicked Add Element button (iteration 75/100) at (229, 127) on xpath=//button[text()='Add Element']
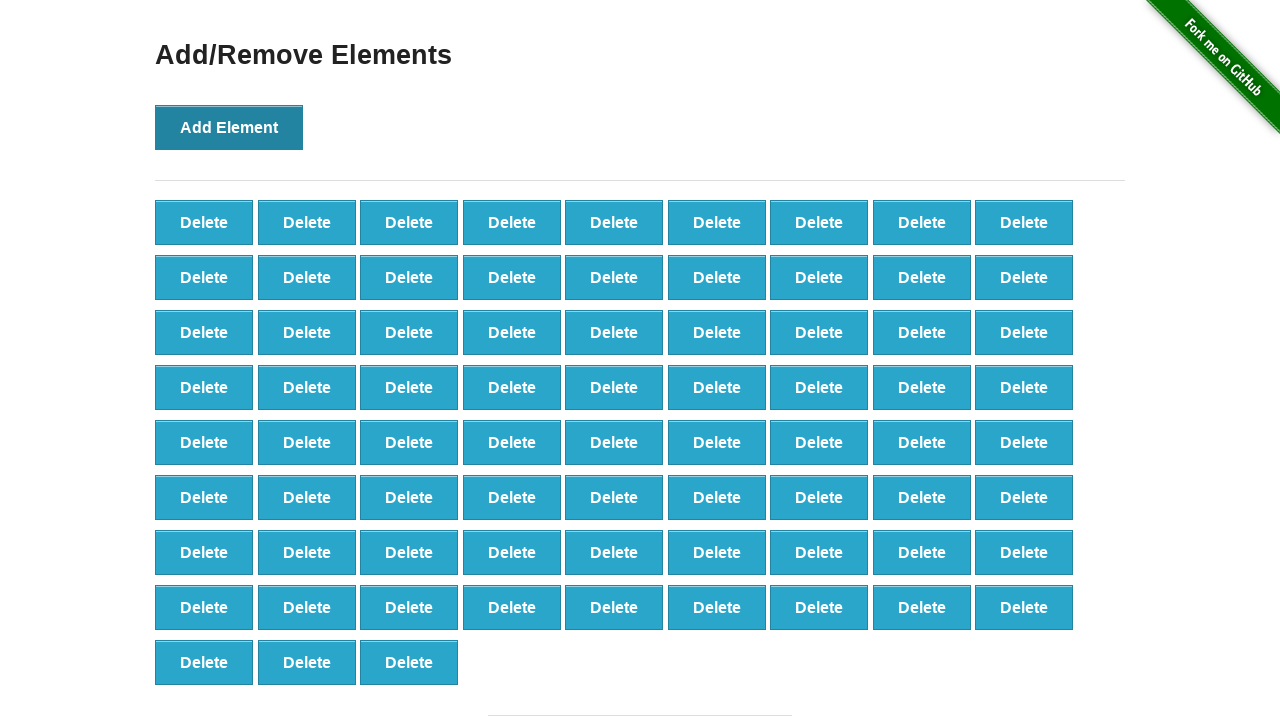

Clicked Add Element button (iteration 76/100) at (229, 127) on xpath=//button[text()='Add Element']
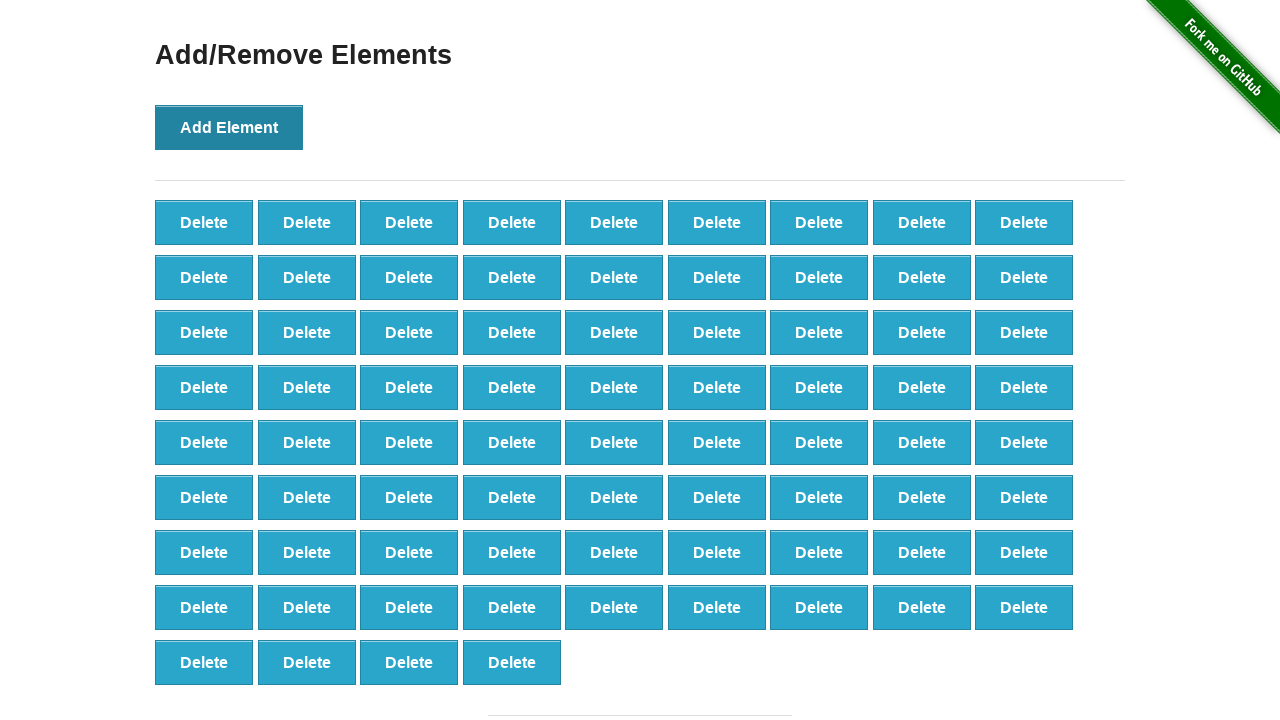

Clicked Add Element button (iteration 77/100) at (229, 127) on xpath=//button[text()='Add Element']
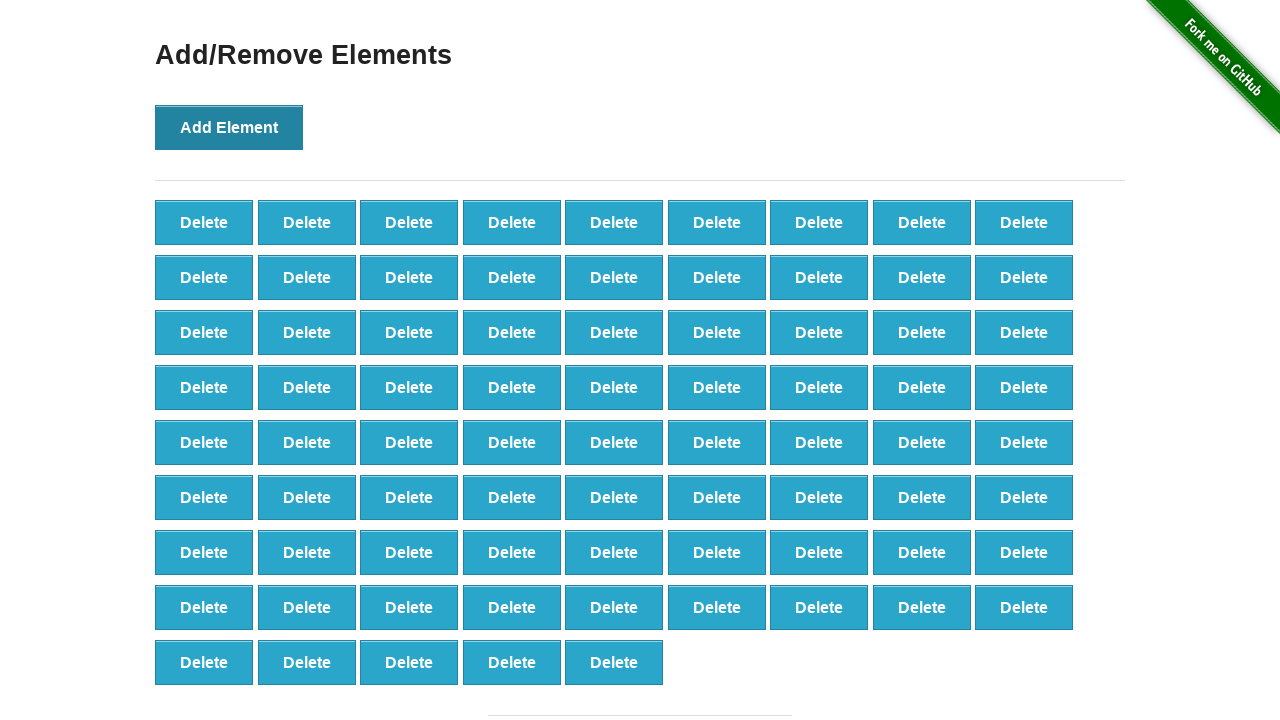

Clicked Add Element button (iteration 78/100) at (229, 127) on xpath=//button[text()='Add Element']
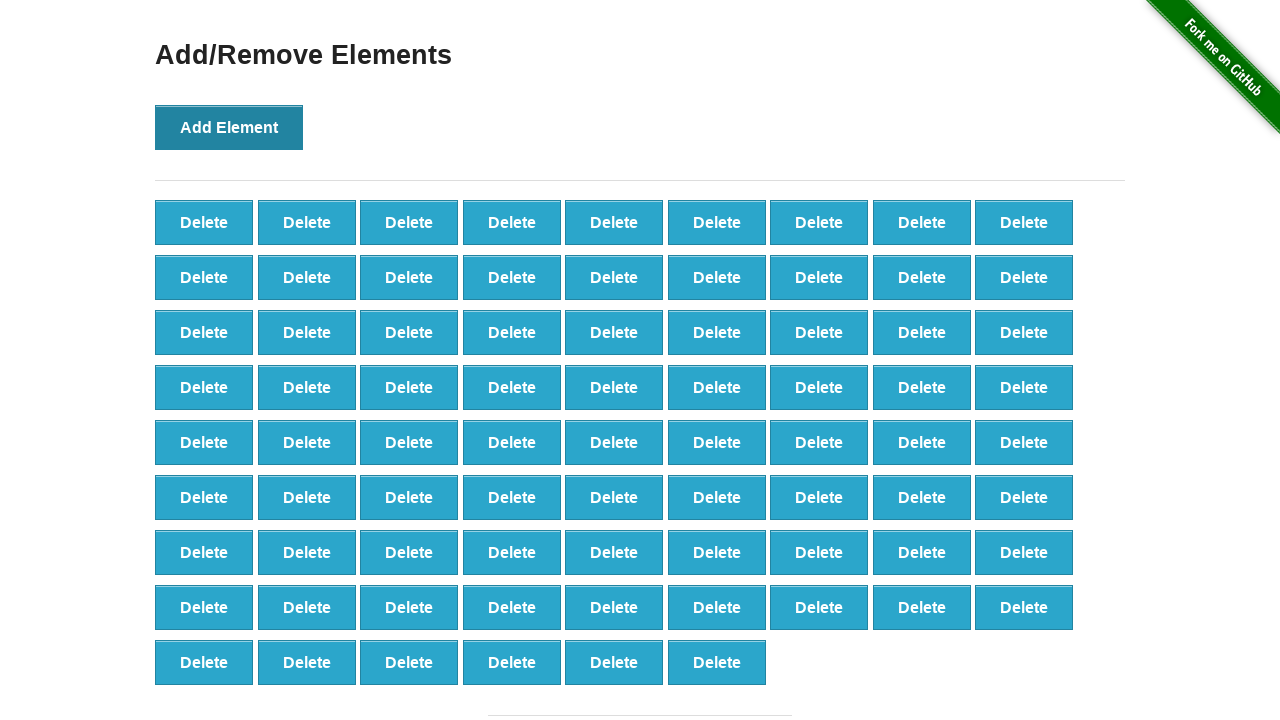

Clicked Add Element button (iteration 79/100) at (229, 127) on xpath=//button[text()='Add Element']
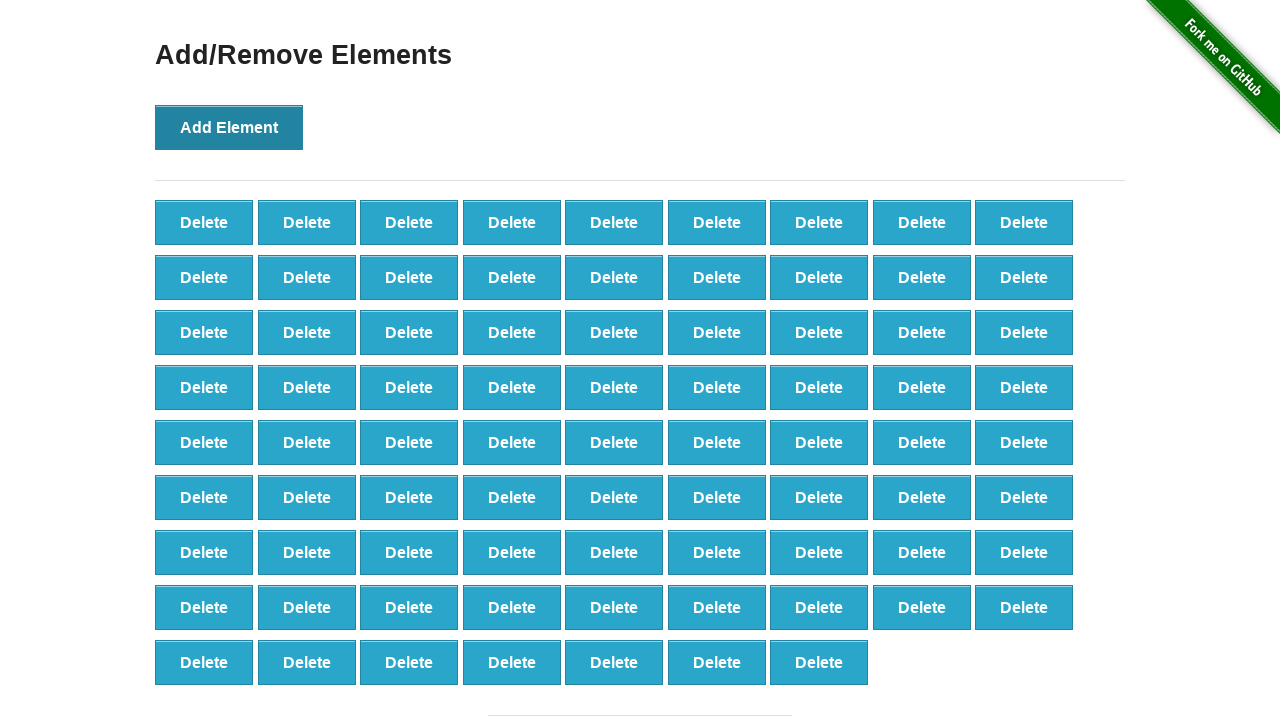

Clicked Add Element button (iteration 80/100) at (229, 127) on xpath=//button[text()='Add Element']
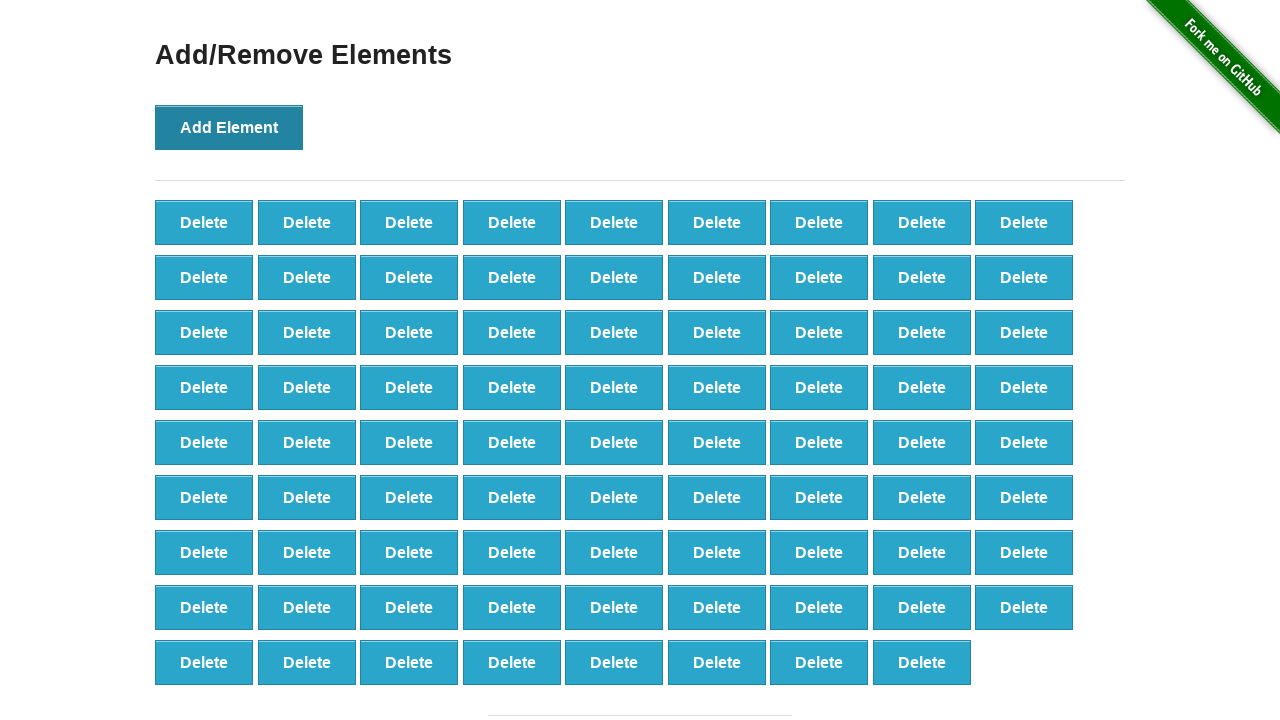

Clicked Add Element button (iteration 81/100) at (229, 127) on xpath=//button[text()='Add Element']
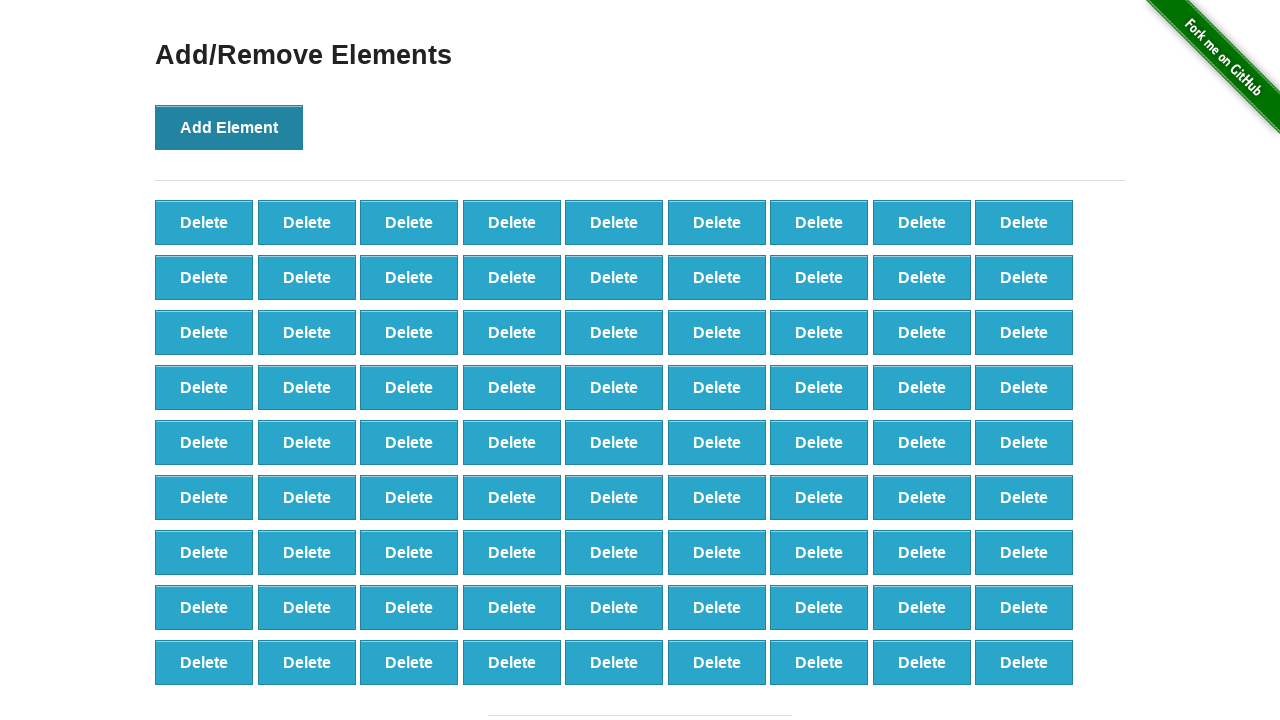

Clicked Add Element button (iteration 82/100) at (229, 127) on xpath=//button[text()='Add Element']
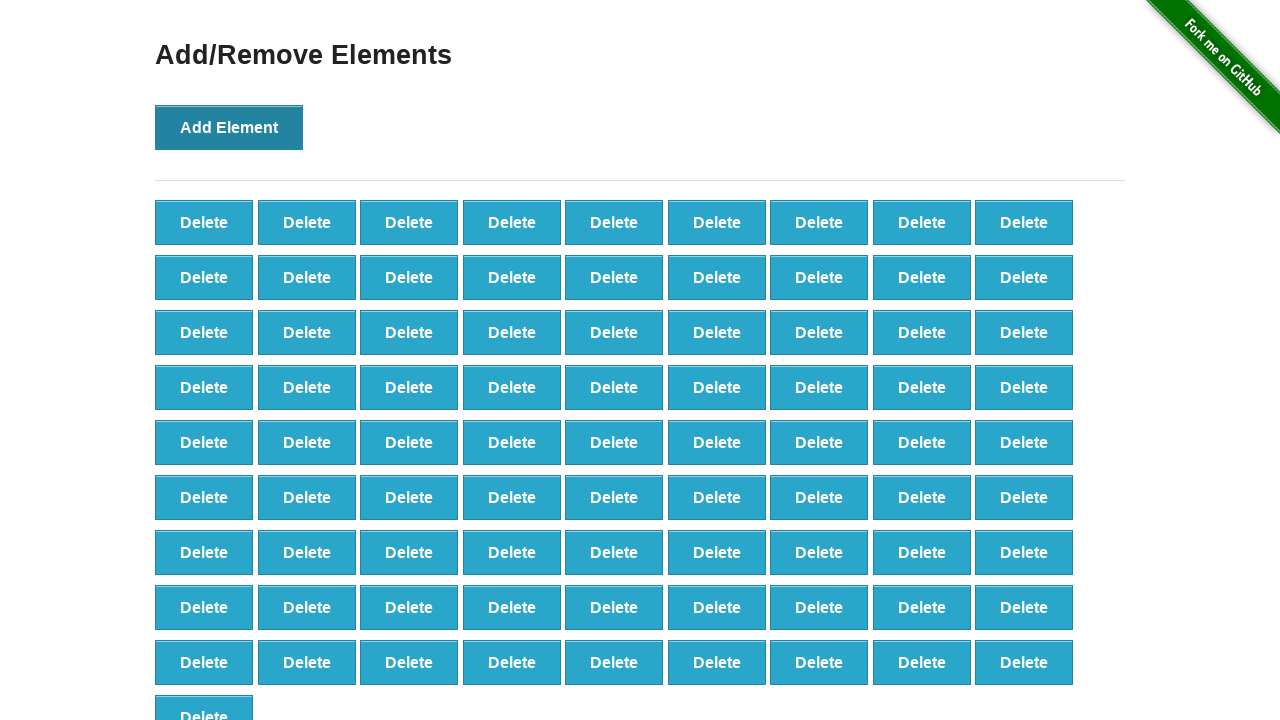

Clicked Add Element button (iteration 83/100) at (229, 127) on xpath=//button[text()='Add Element']
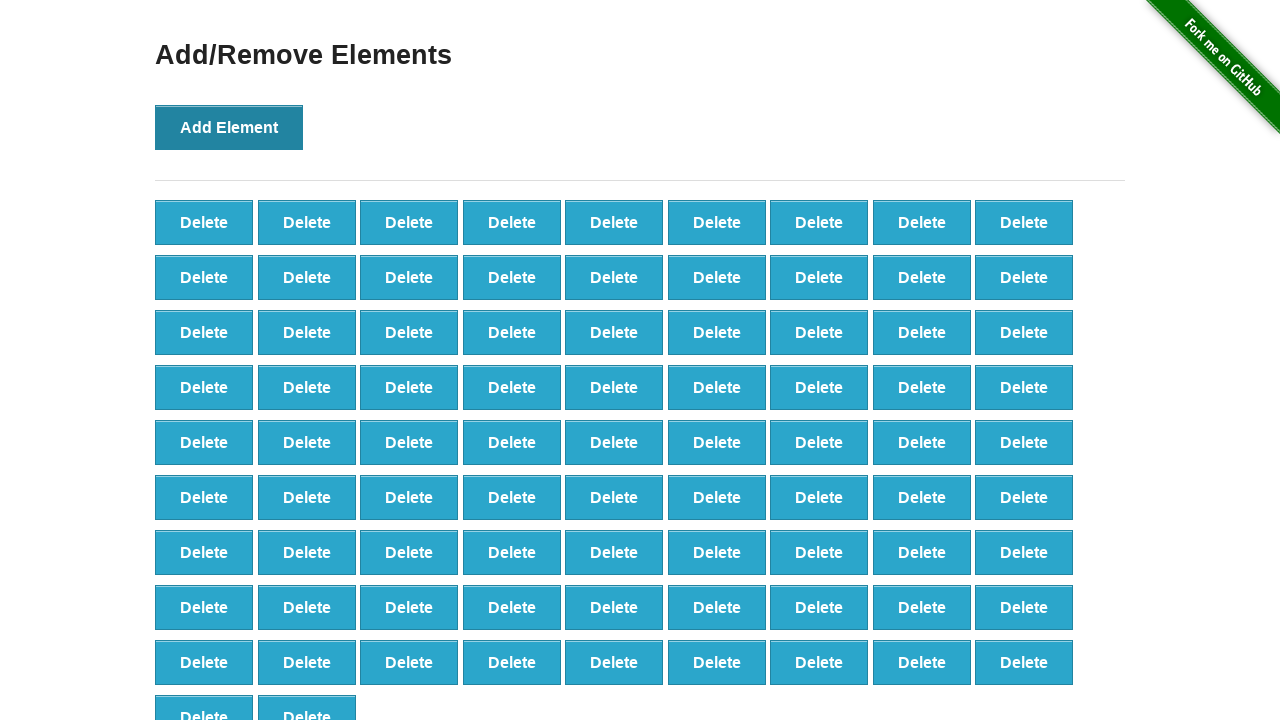

Clicked Add Element button (iteration 84/100) at (229, 127) on xpath=//button[text()='Add Element']
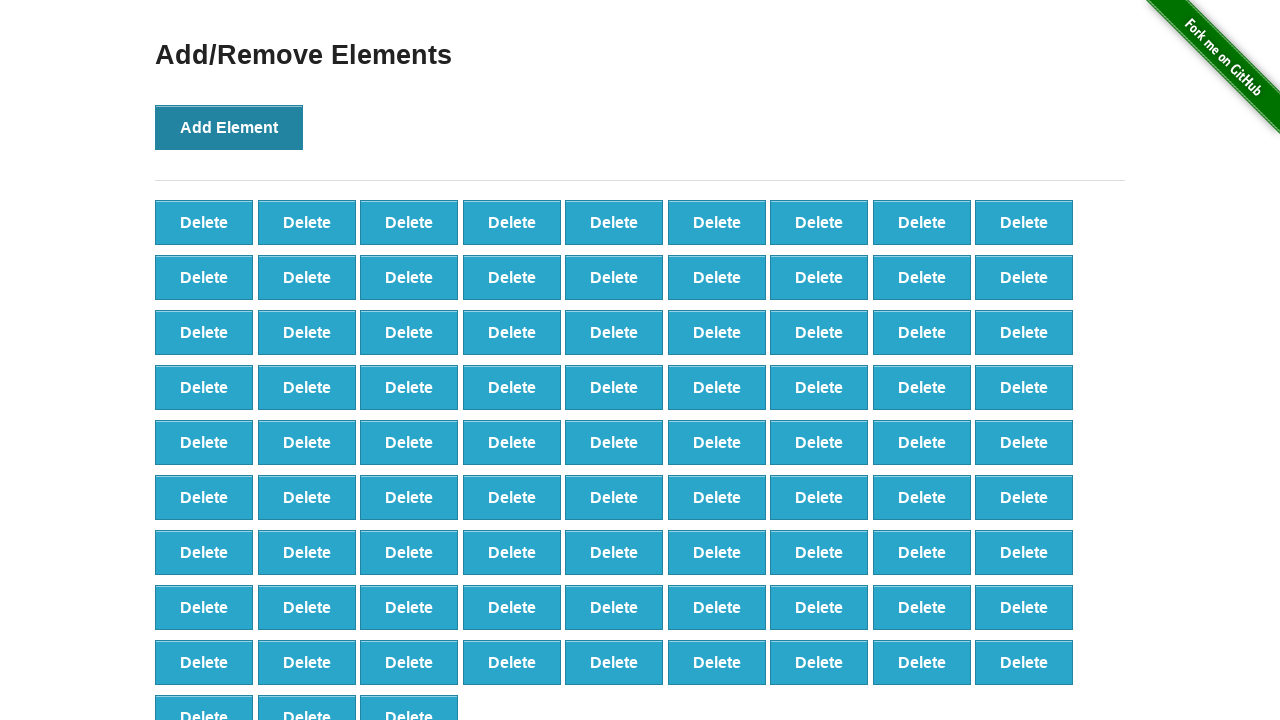

Clicked Add Element button (iteration 85/100) at (229, 127) on xpath=//button[text()='Add Element']
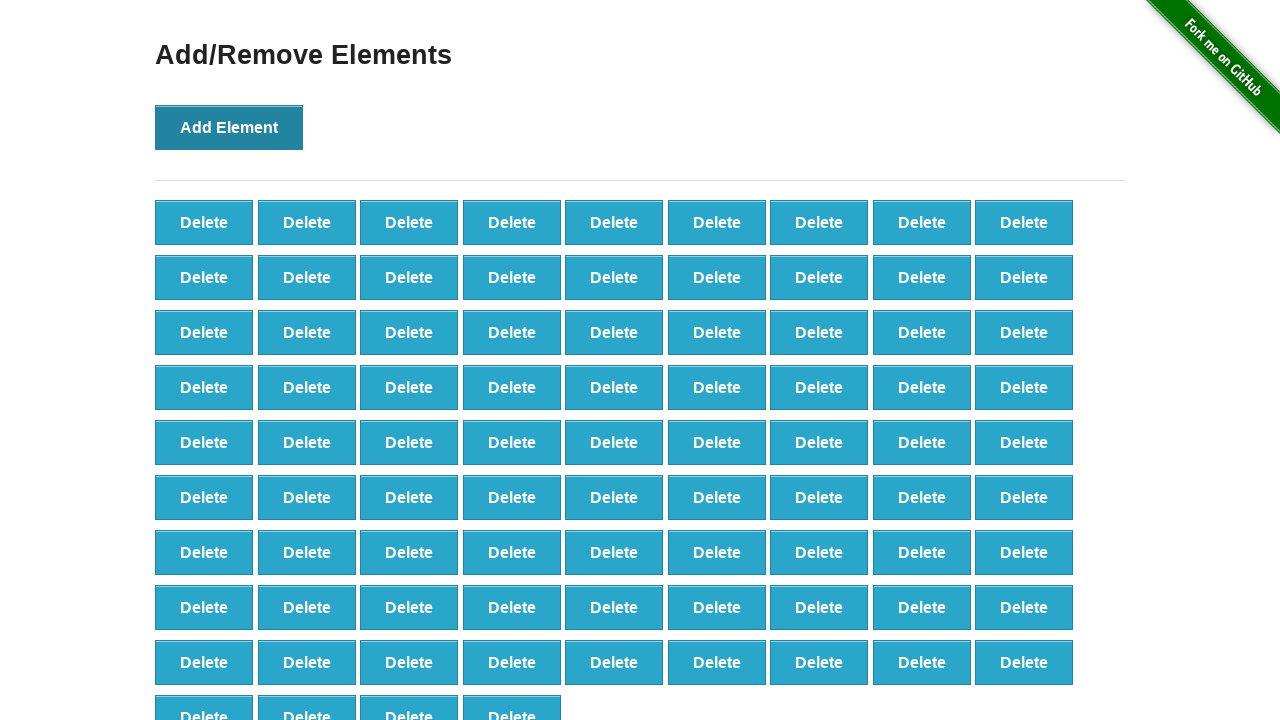

Clicked Add Element button (iteration 86/100) at (229, 127) on xpath=//button[text()='Add Element']
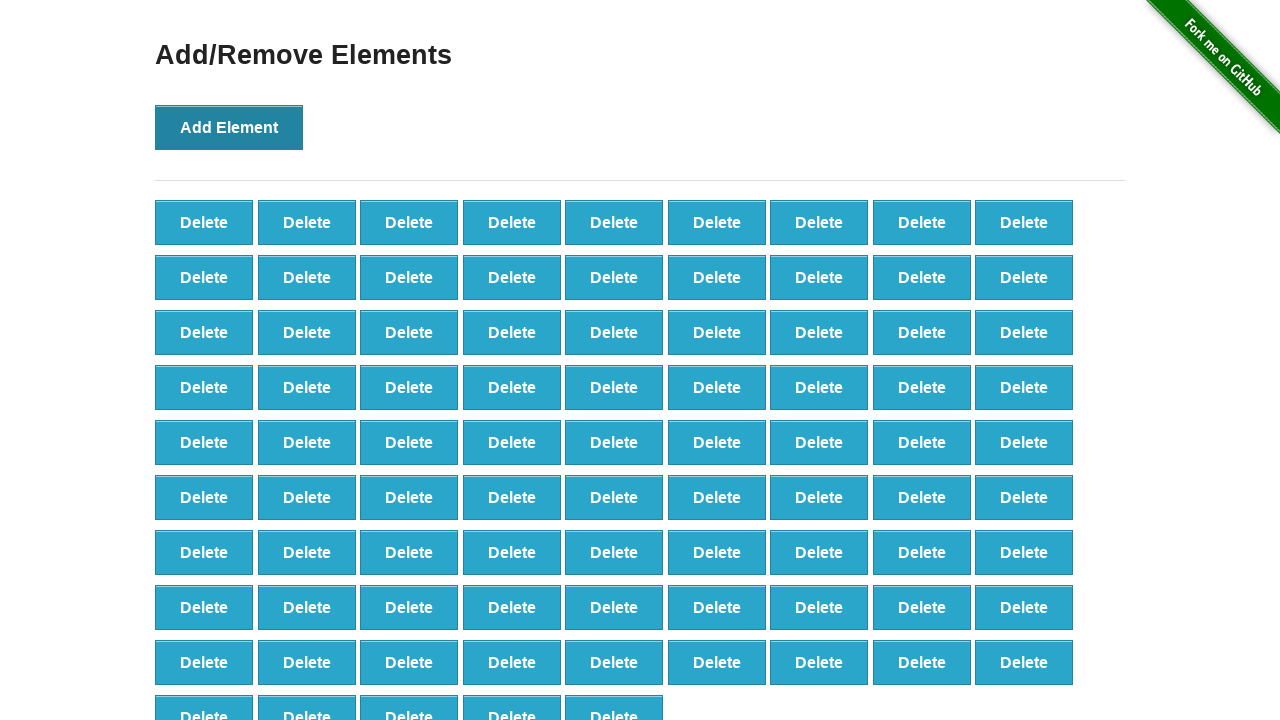

Clicked Add Element button (iteration 87/100) at (229, 127) on xpath=//button[text()='Add Element']
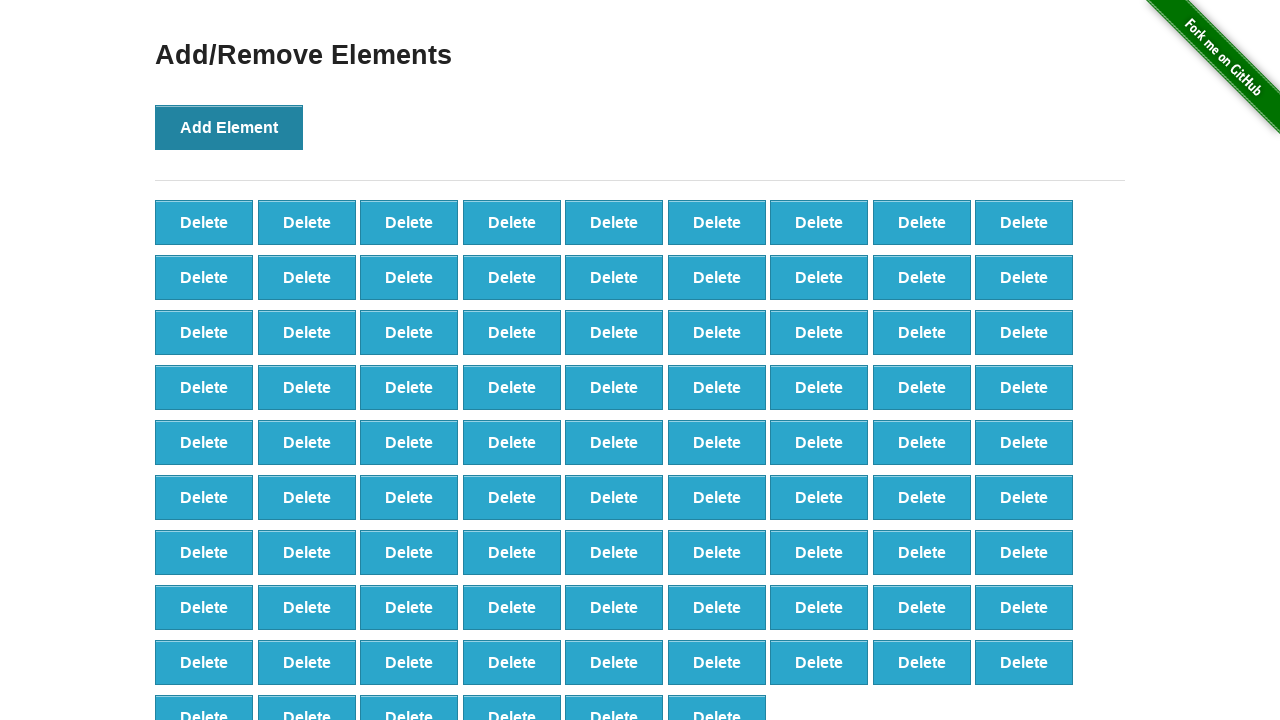

Clicked Add Element button (iteration 88/100) at (229, 127) on xpath=//button[text()='Add Element']
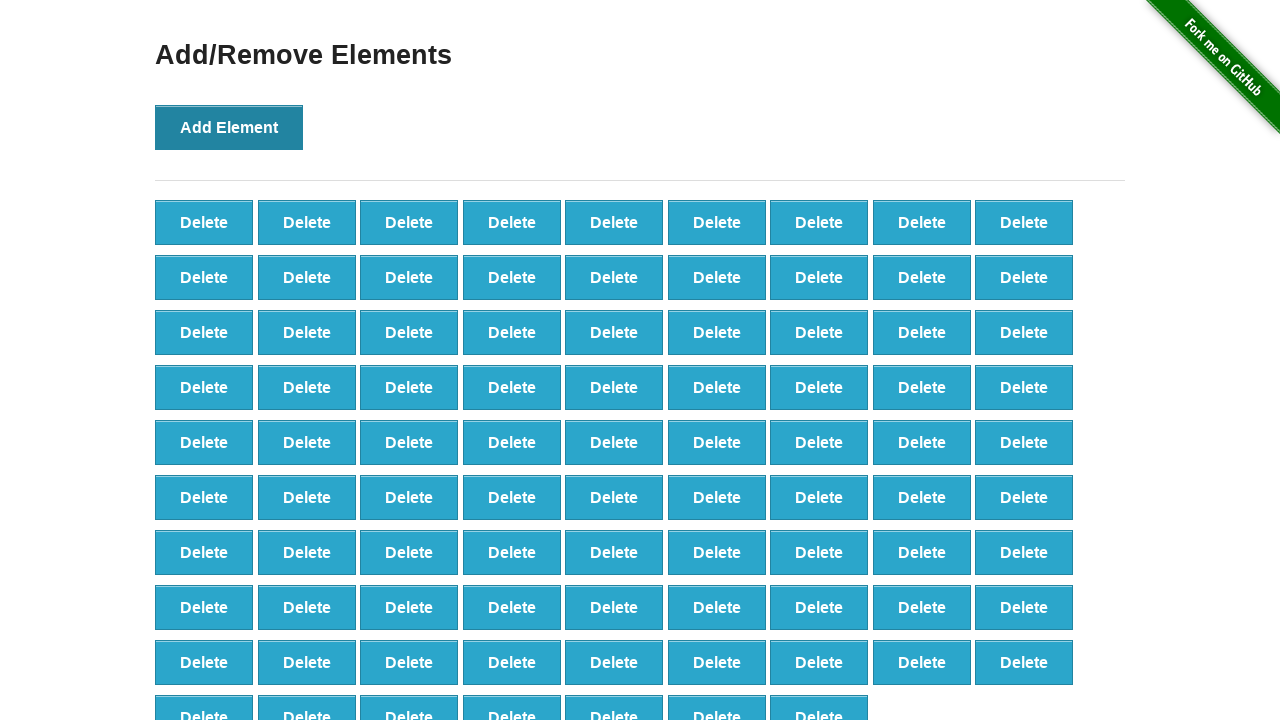

Clicked Add Element button (iteration 89/100) at (229, 127) on xpath=//button[text()='Add Element']
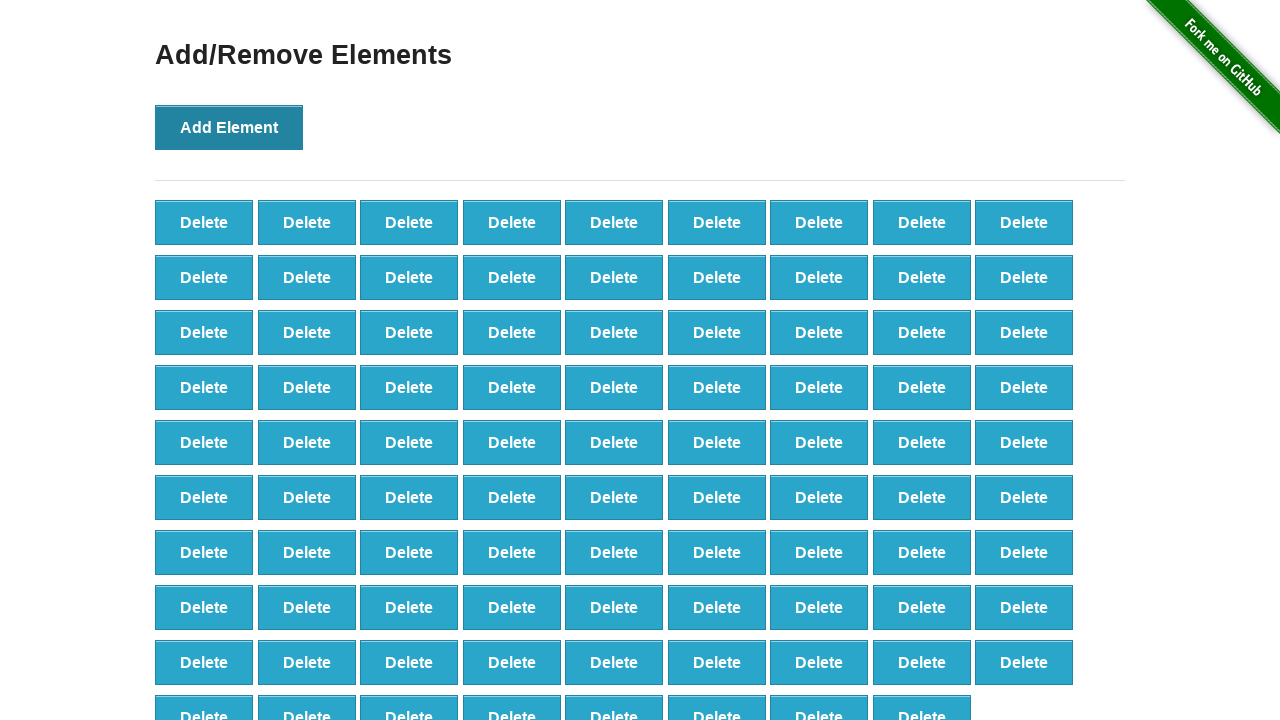

Clicked Add Element button (iteration 90/100) at (229, 127) on xpath=//button[text()='Add Element']
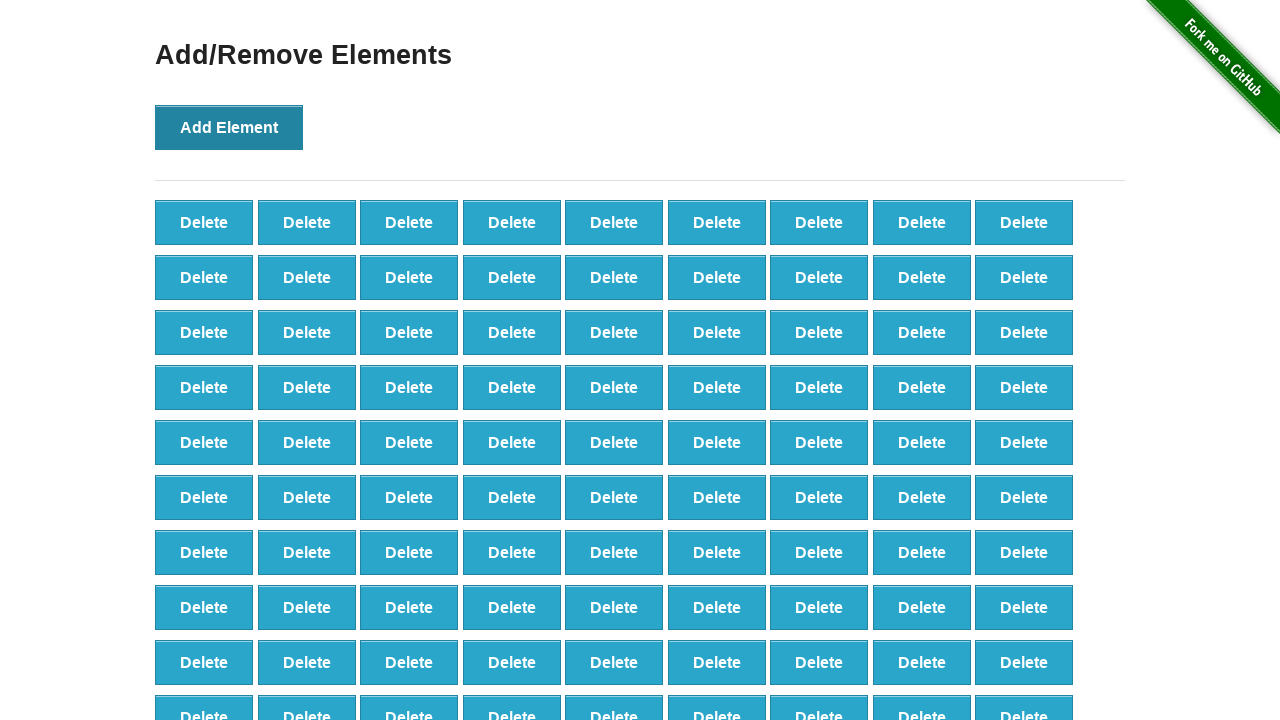

Clicked Add Element button (iteration 91/100) at (229, 127) on xpath=//button[text()='Add Element']
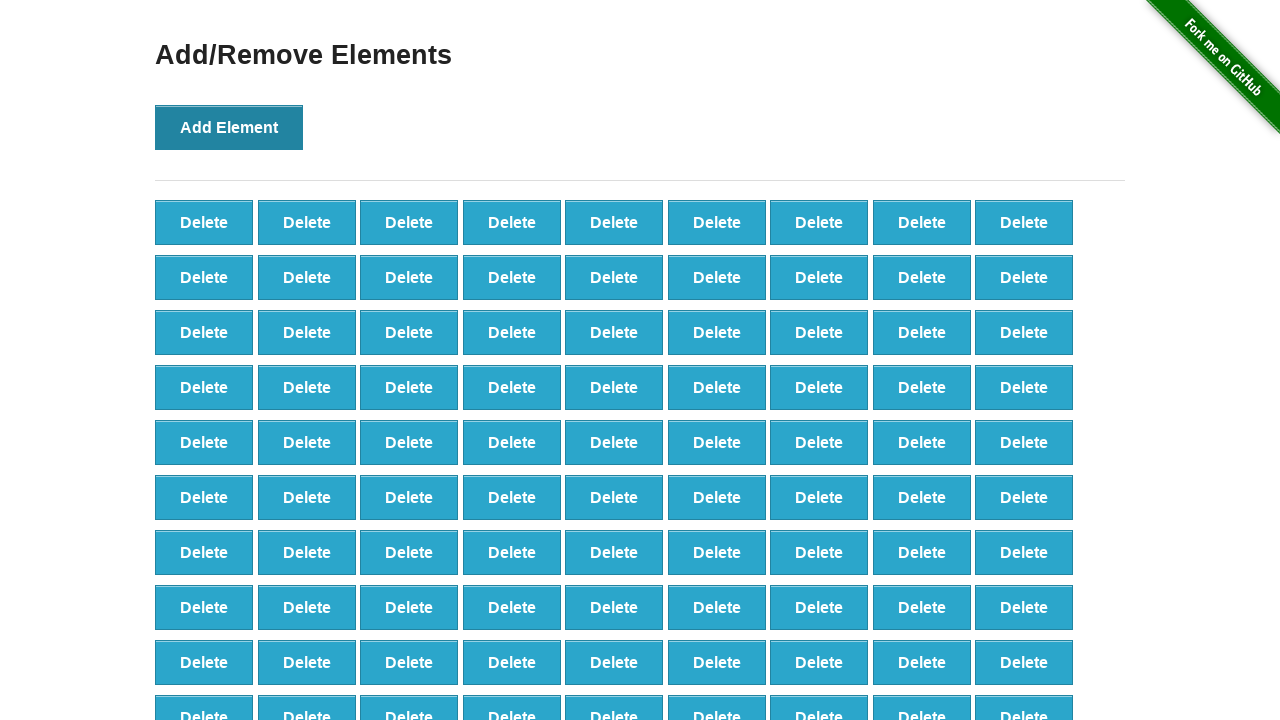

Clicked Add Element button (iteration 92/100) at (229, 127) on xpath=//button[text()='Add Element']
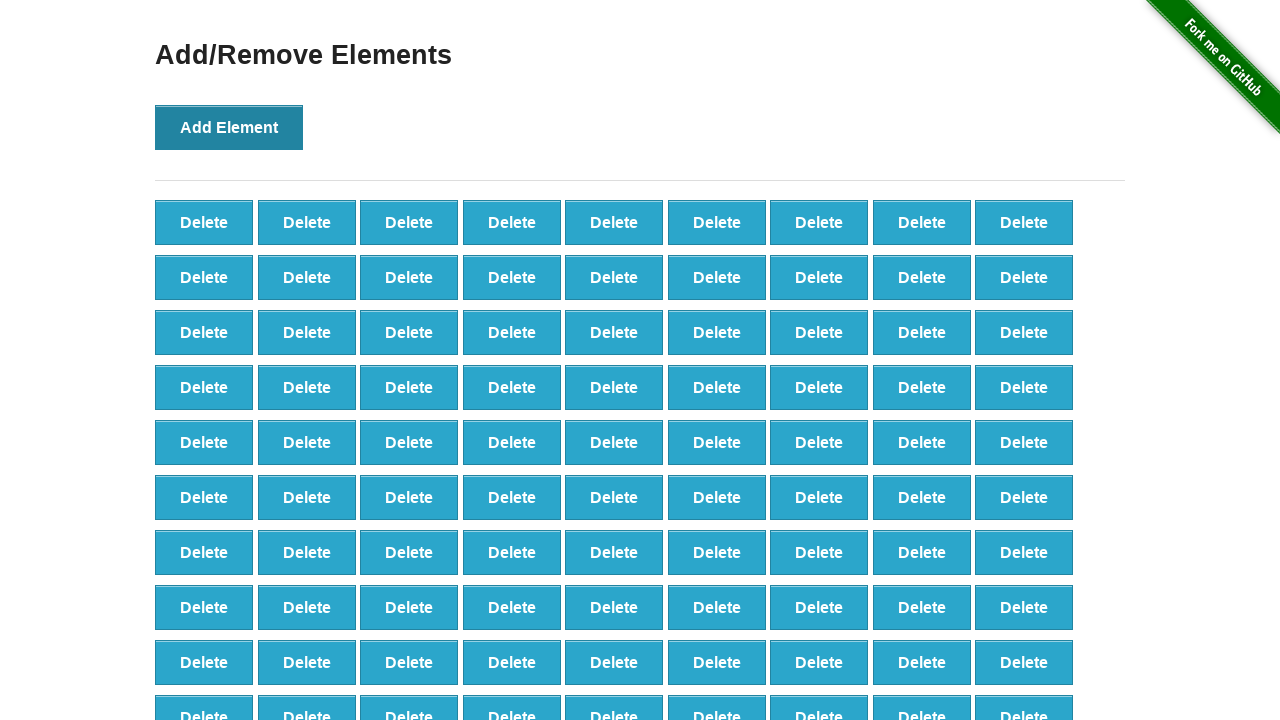

Clicked Add Element button (iteration 93/100) at (229, 127) on xpath=//button[text()='Add Element']
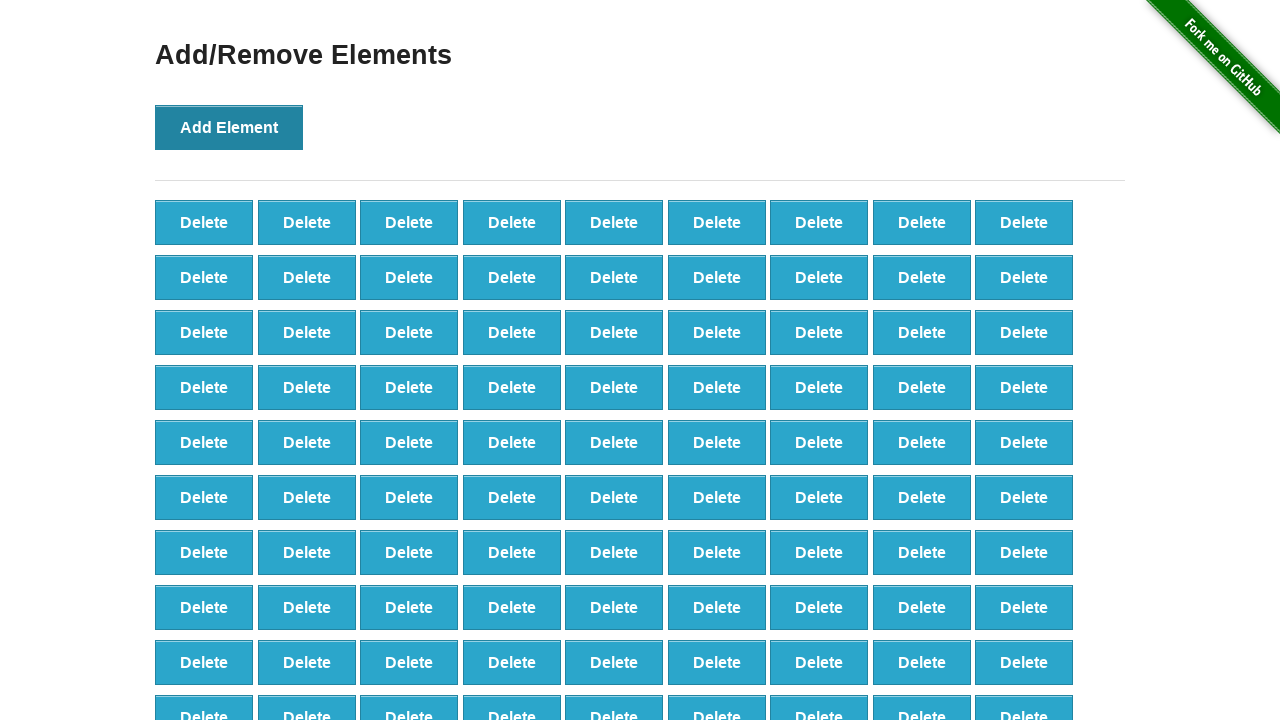

Clicked Add Element button (iteration 94/100) at (229, 127) on xpath=//button[text()='Add Element']
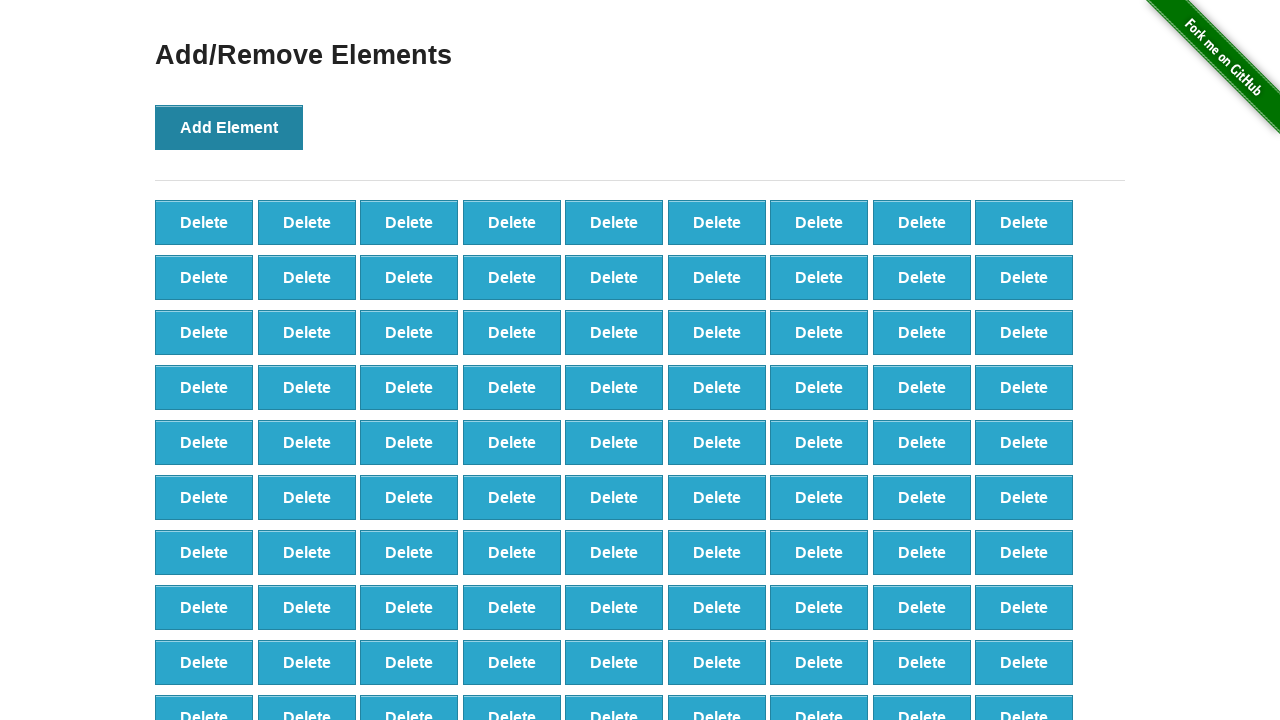

Clicked Add Element button (iteration 95/100) at (229, 127) on xpath=//button[text()='Add Element']
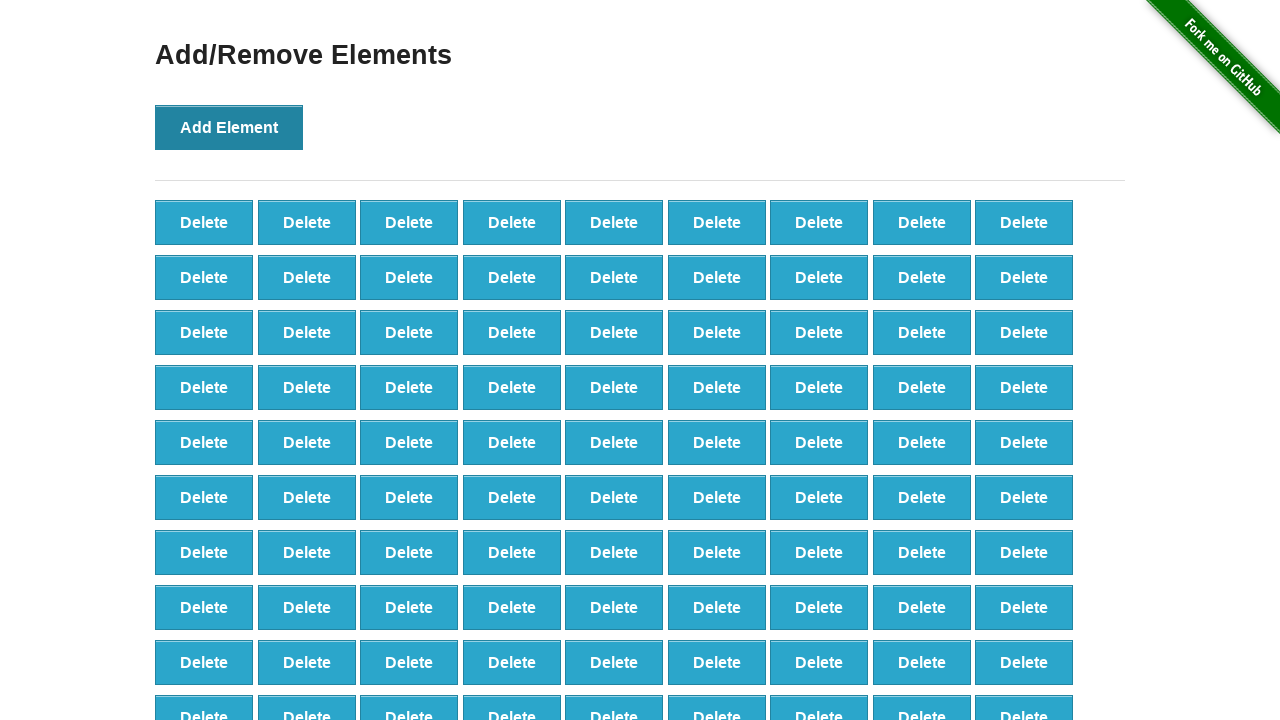

Clicked Add Element button (iteration 96/100) at (229, 127) on xpath=//button[text()='Add Element']
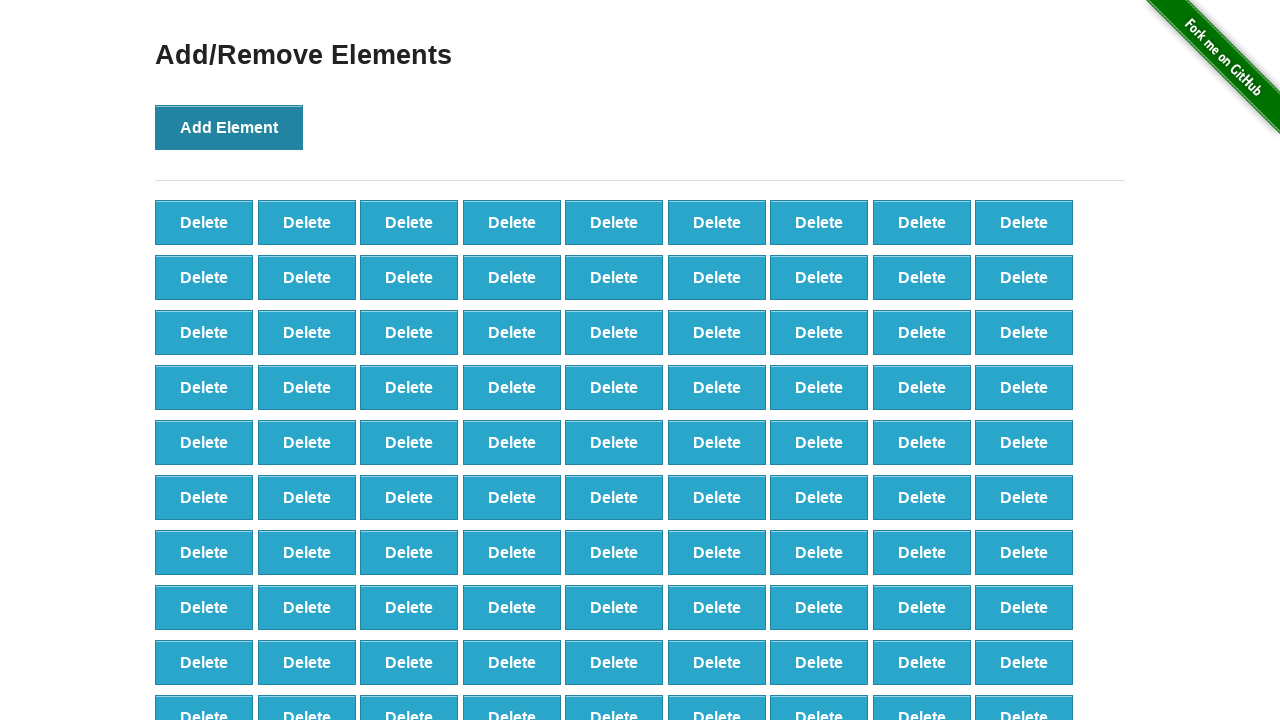

Clicked Add Element button (iteration 97/100) at (229, 127) on xpath=//button[text()='Add Element']
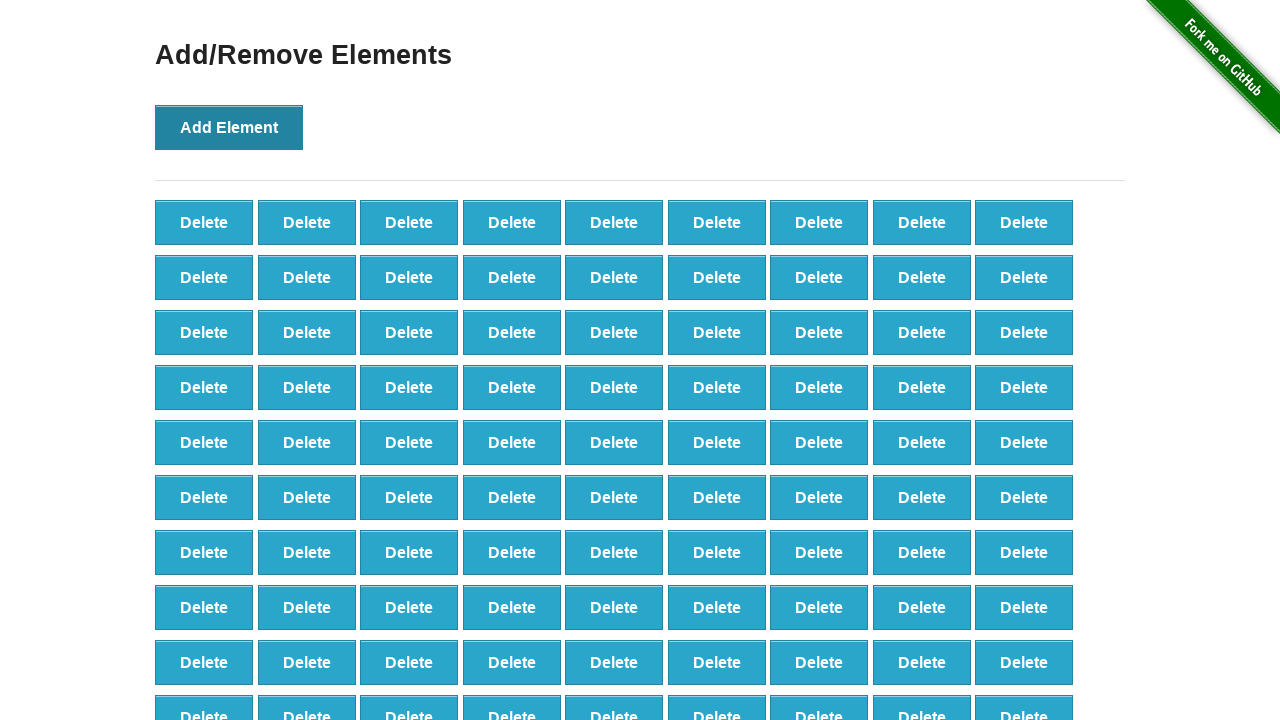

Clicked Add Element button (iteration 98/100) at (229, 127) on xpath=//button[text()='Add Element']
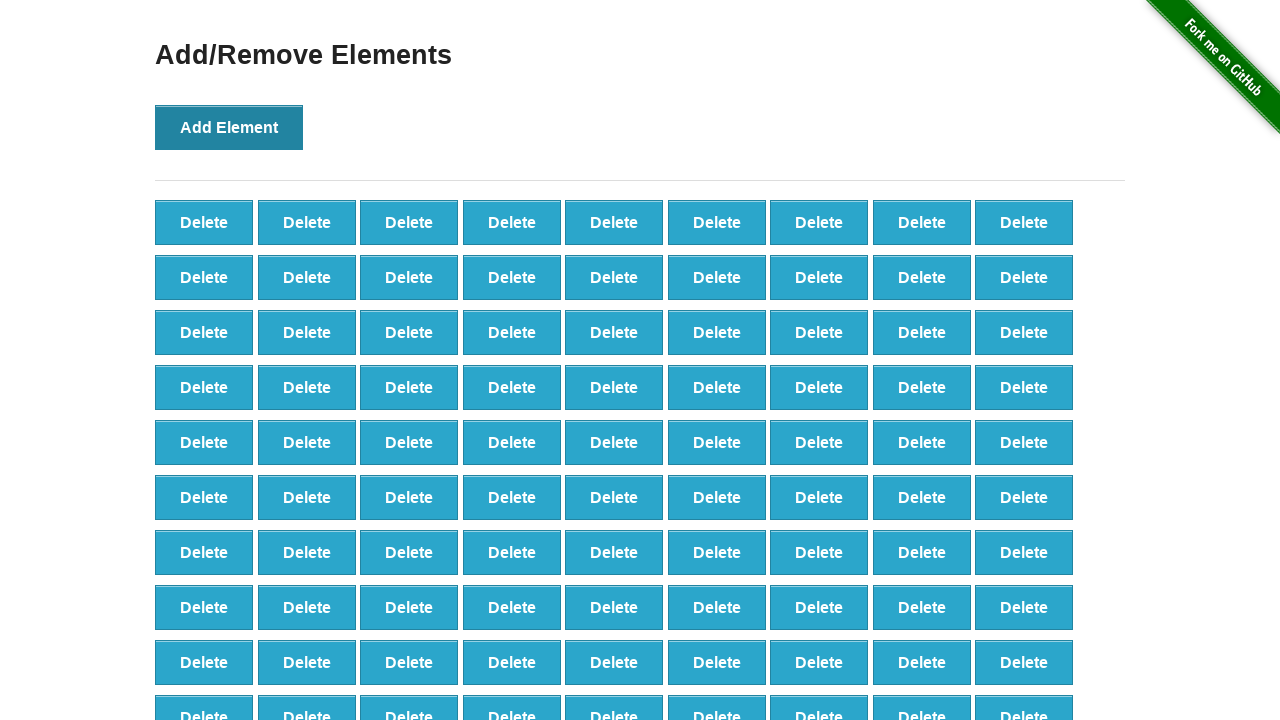

Clicked Add Element button (iteration 99/100) at (229, 127) on xpath=//button[text()='Add Element']
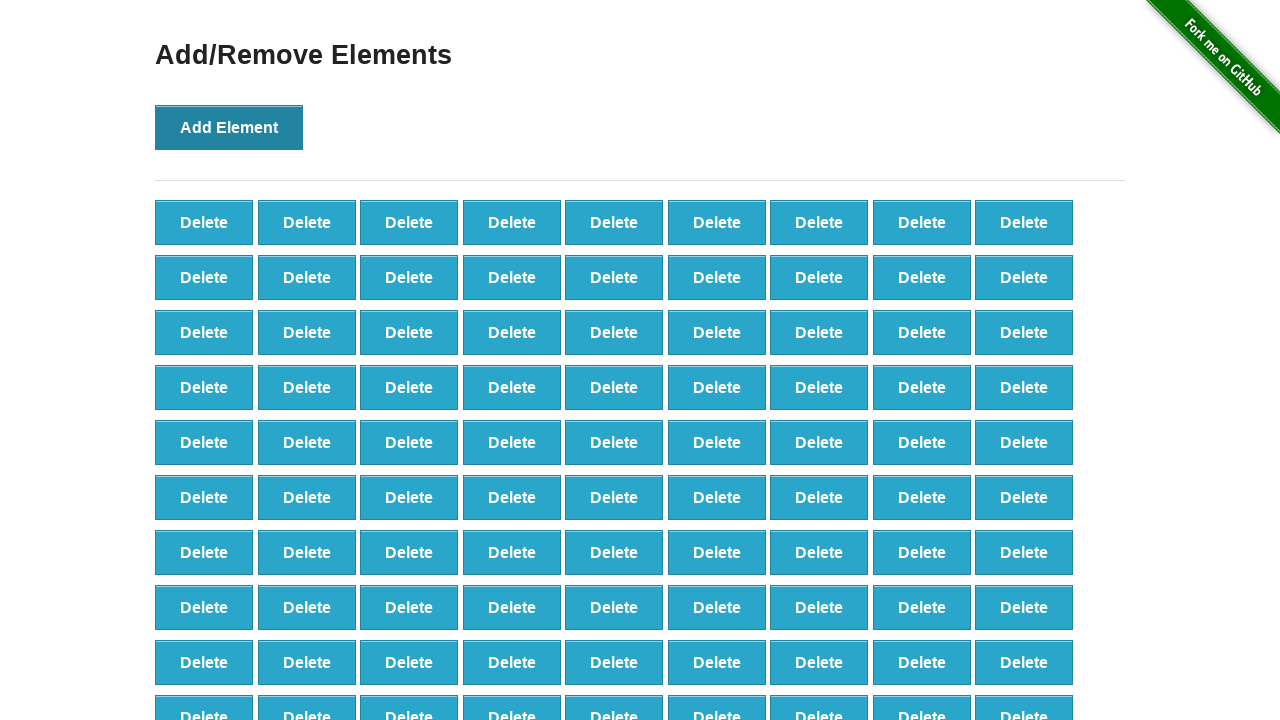

Clicked Add Element button (iteration 100/100) at (229, 127) on xpath=//button[text()='Add Element']
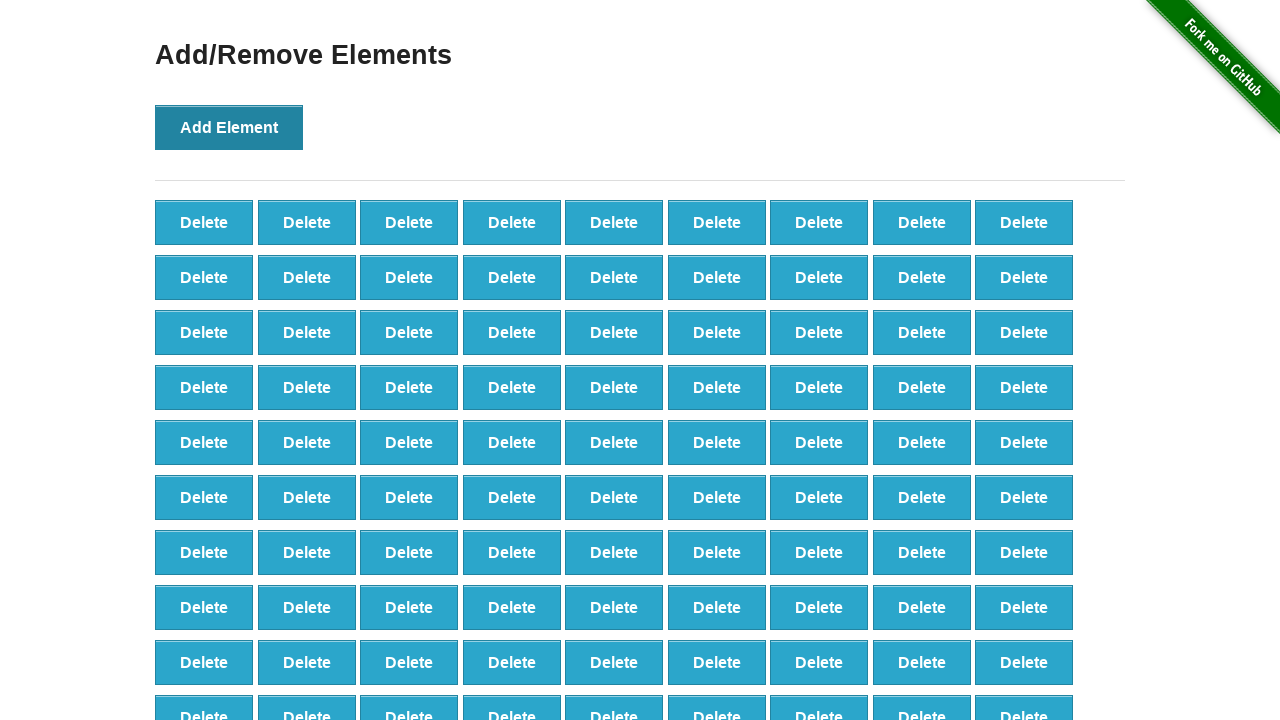

Clicked Delete button (iteration 1/50) at (204, 222) on xpath=//button[text()='Delete']
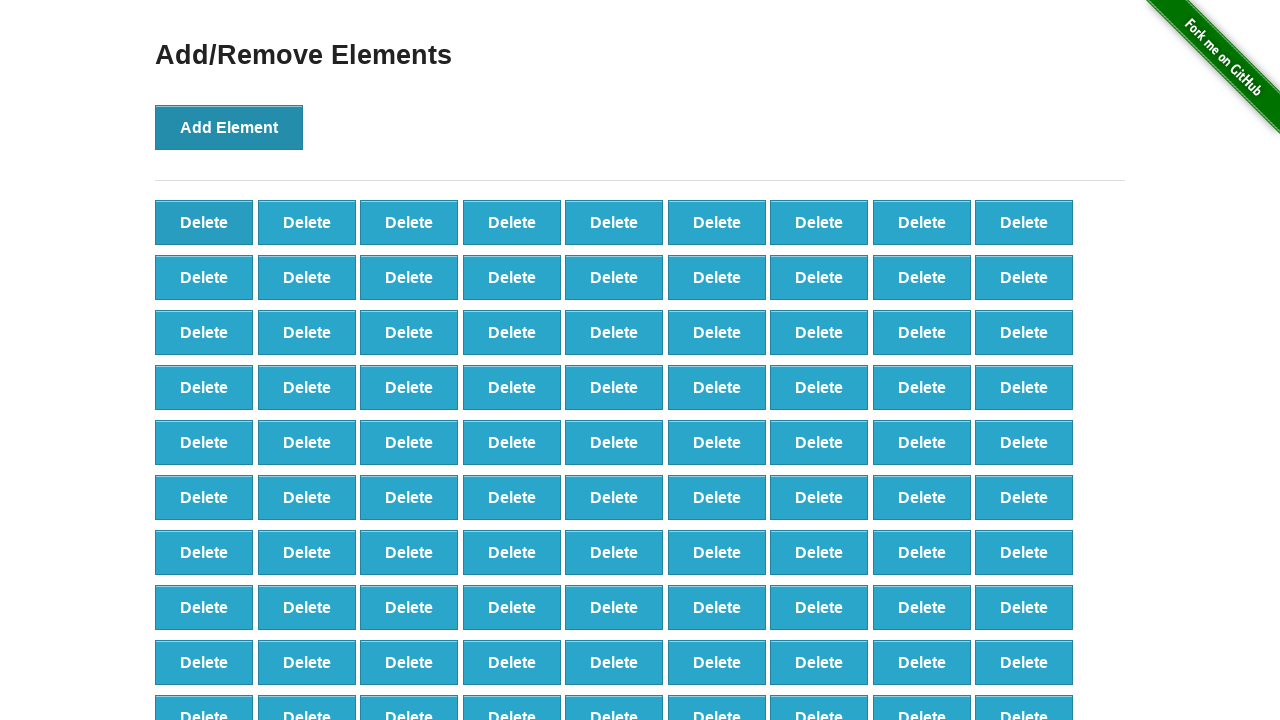

Clicked Delete button (iteration 2/50) at (204, 222) on xpath=//button[text()='Delete']
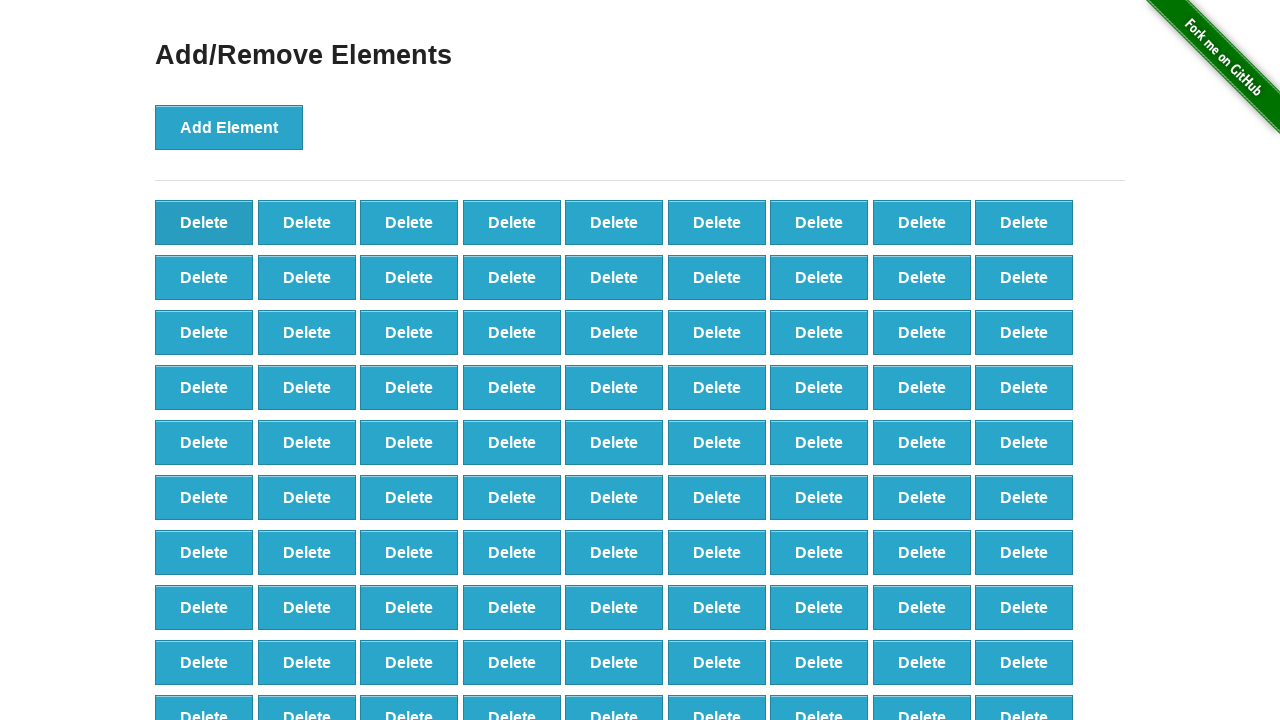

Clicked Delete button (iteration 3/50) at (204, 222) on xpath=//button[text()='Delete']
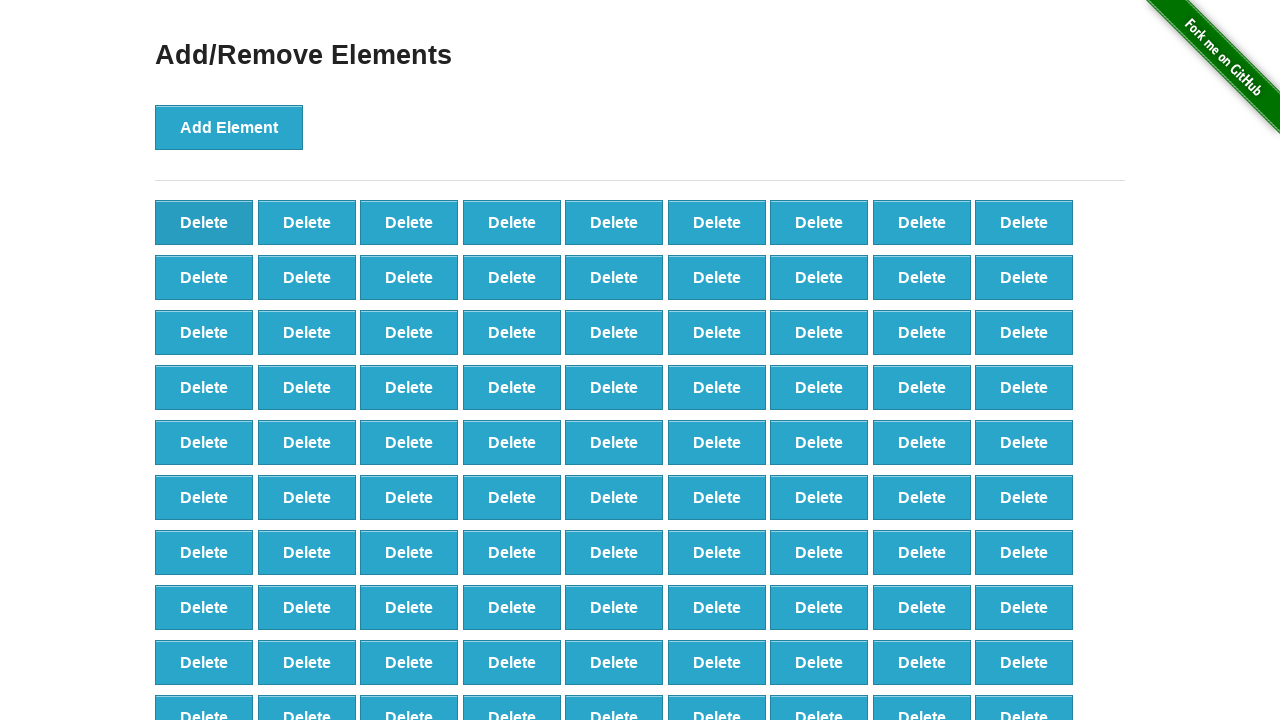

Clicked Delete button (iteration 4/50) at (204, 222) on xpath=//button[text()='Delete']
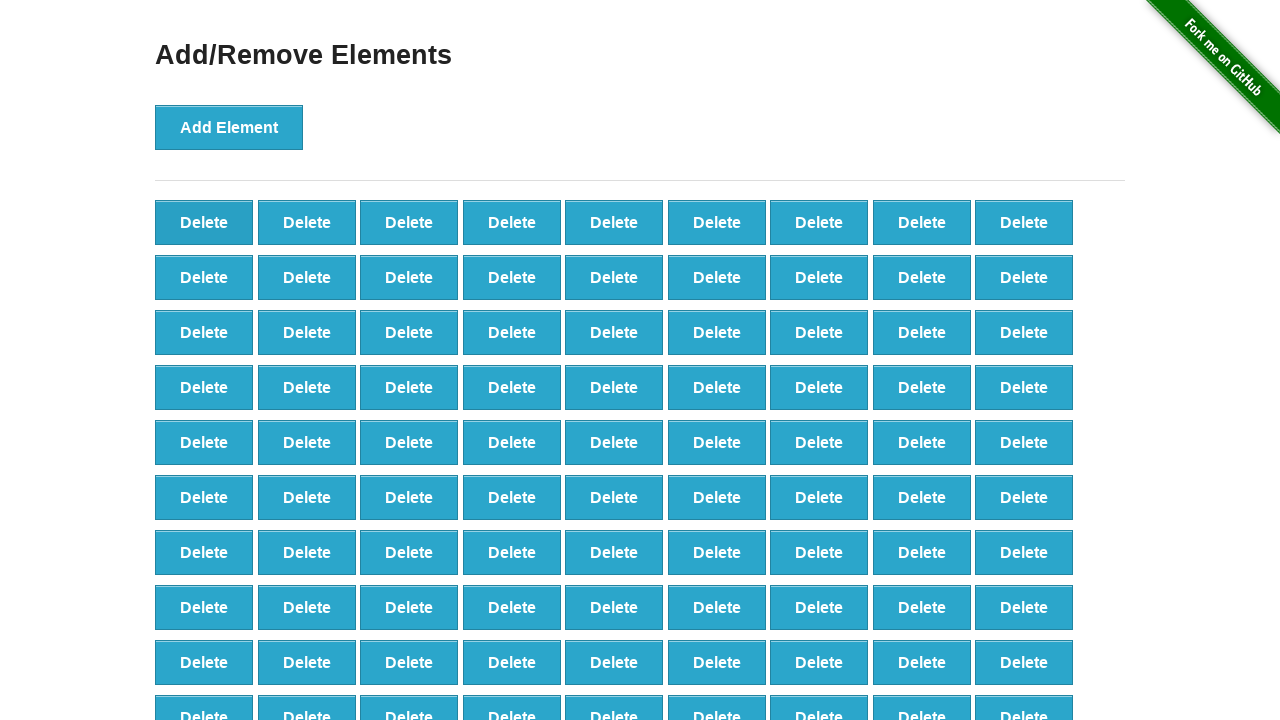

Clicked Delete button (iteration 5/50) at (204, 222) on xpath=//button[text()='Delete']
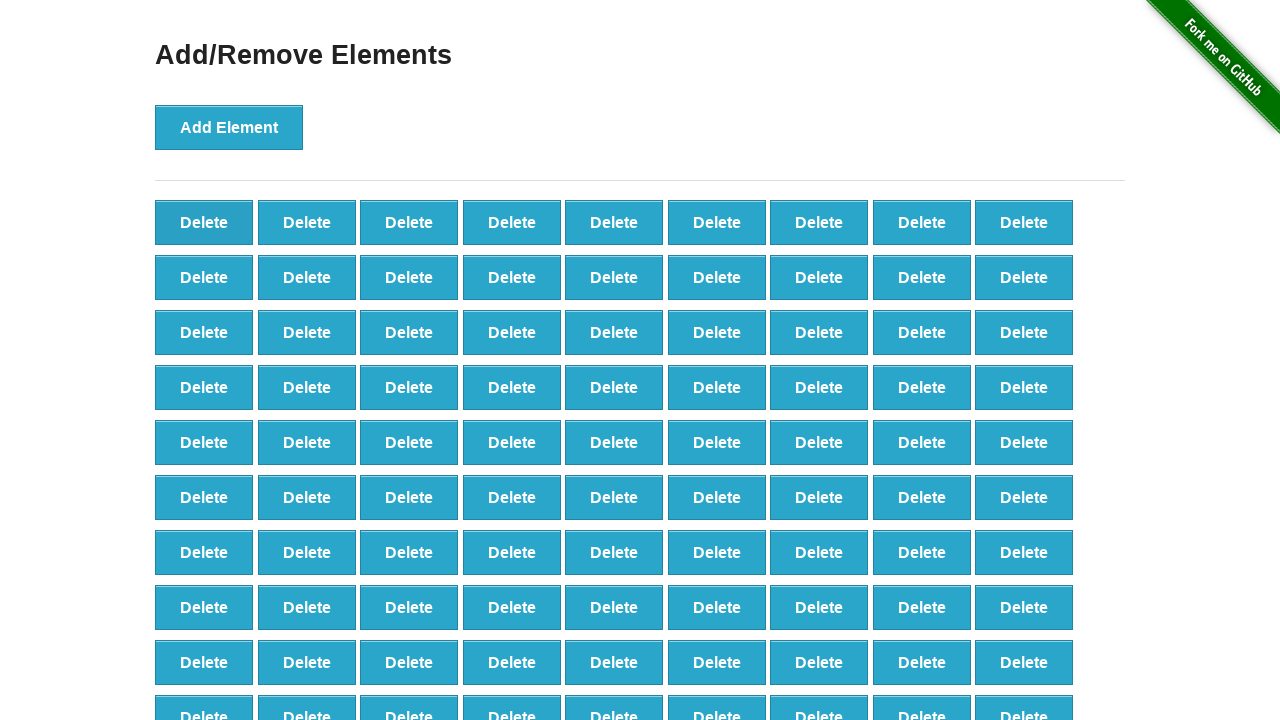

Clicked Delete button (iteration 6/50) at (204, 222) on xpath=//button[text()='Delete']
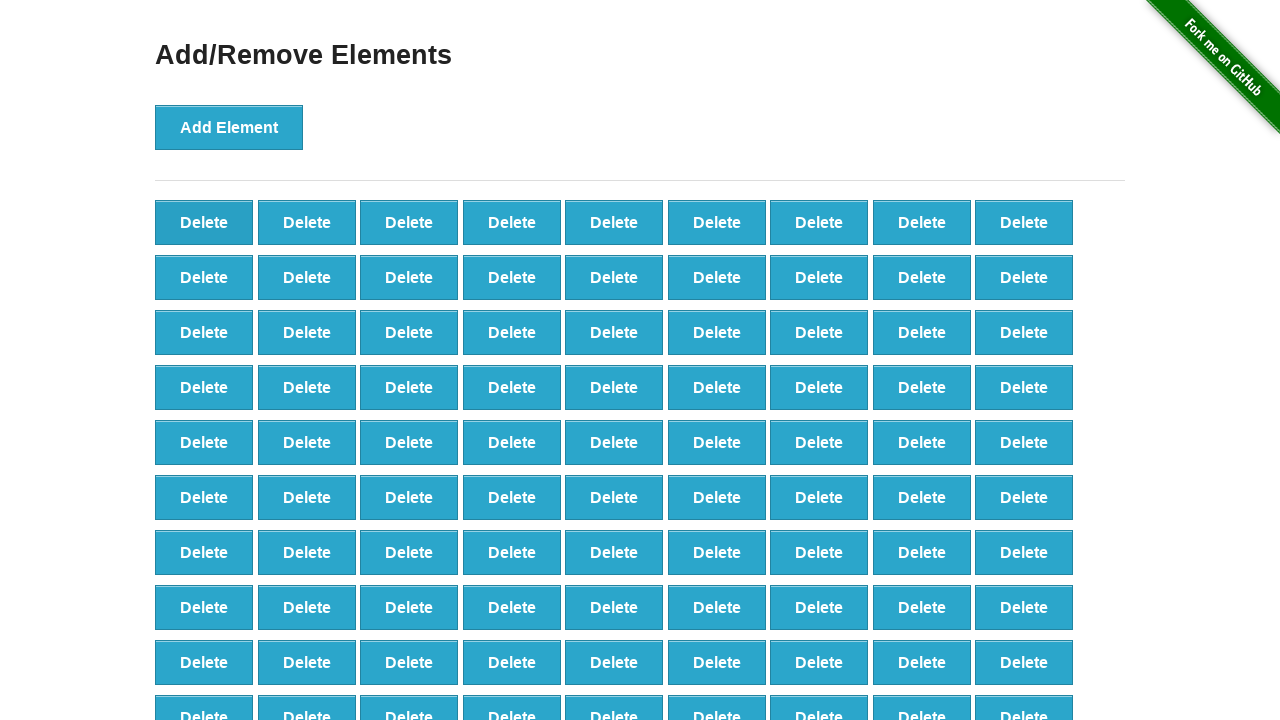

Clicked Delete button (iteration 7/50) at (204, 222) on xpath=//button[text()='Delete']
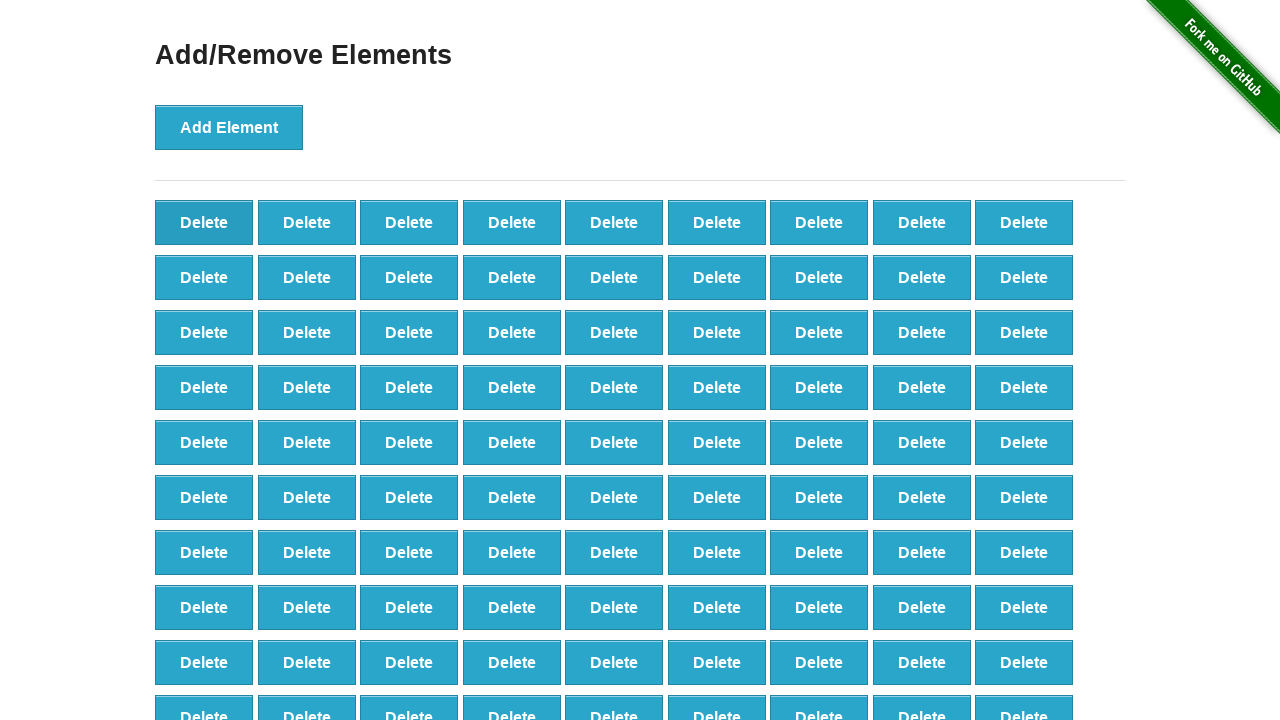

Clicked Delete button (iteration 8/50) at (204, 222) on xpath=//button[text()='Delete']
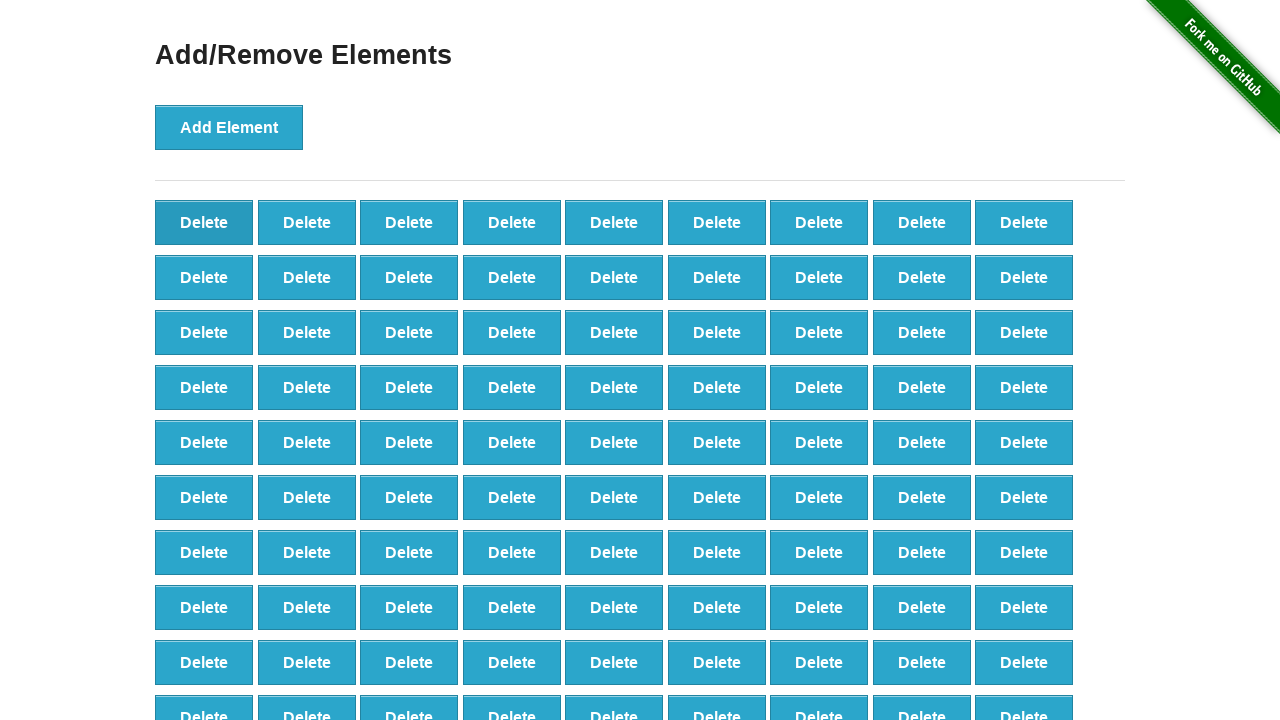

Clicked Delete button (iteration 9/50) at (204, 222) on xpath=//button[text()='Delete']
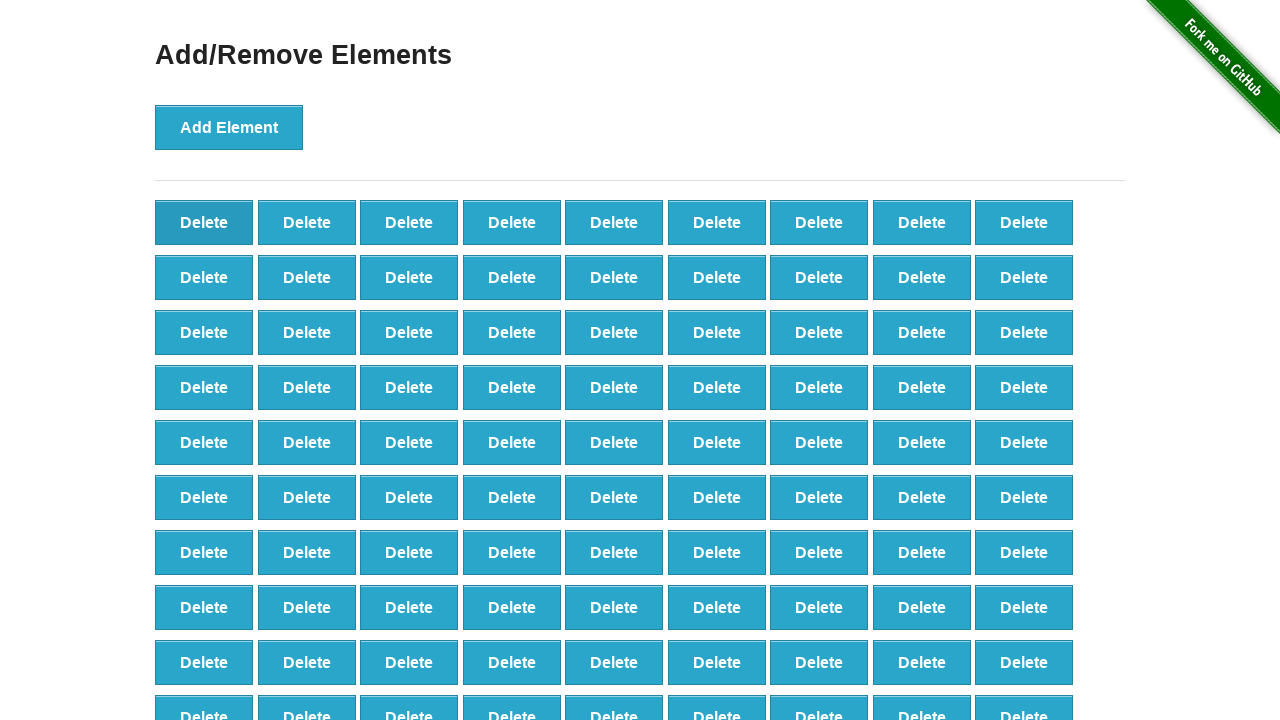

Clicked Delete button (iteration 10/50) at (204, 222) on xpath=//button[text()='Delete']
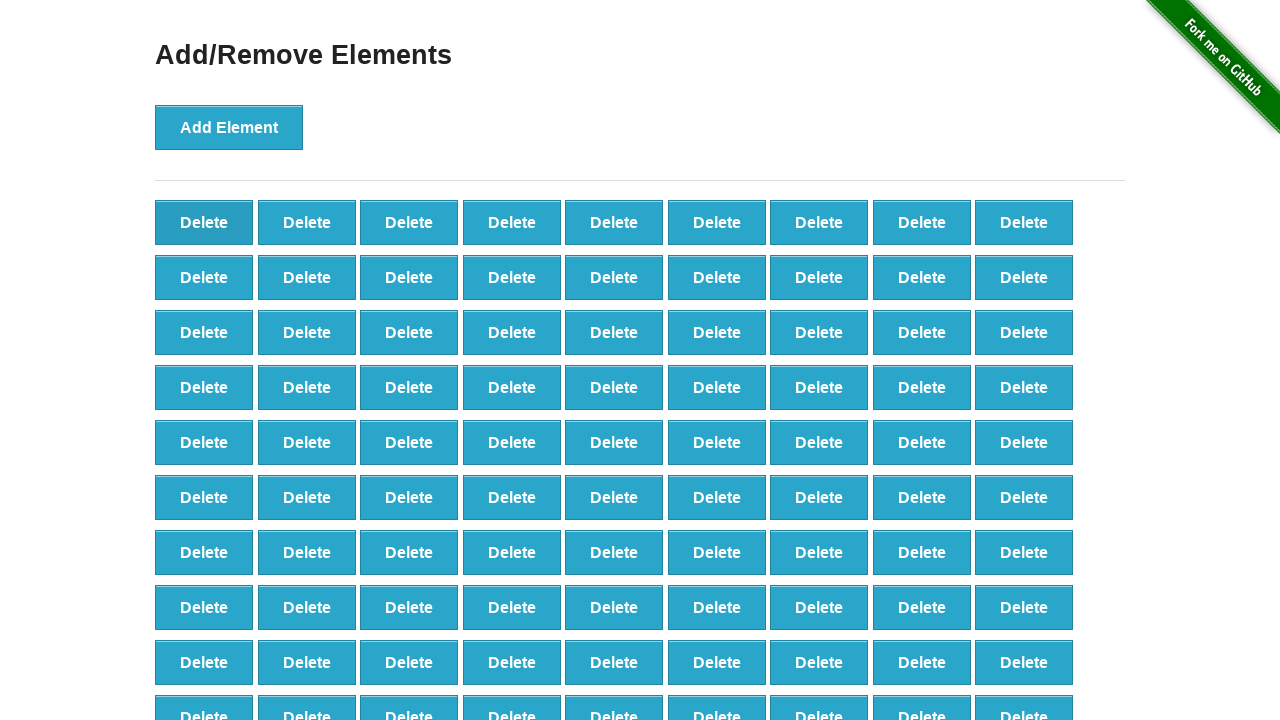

Clicked Delete button (iteration 11/50) at (204, 222) on xpath=//button[text()='Delete']
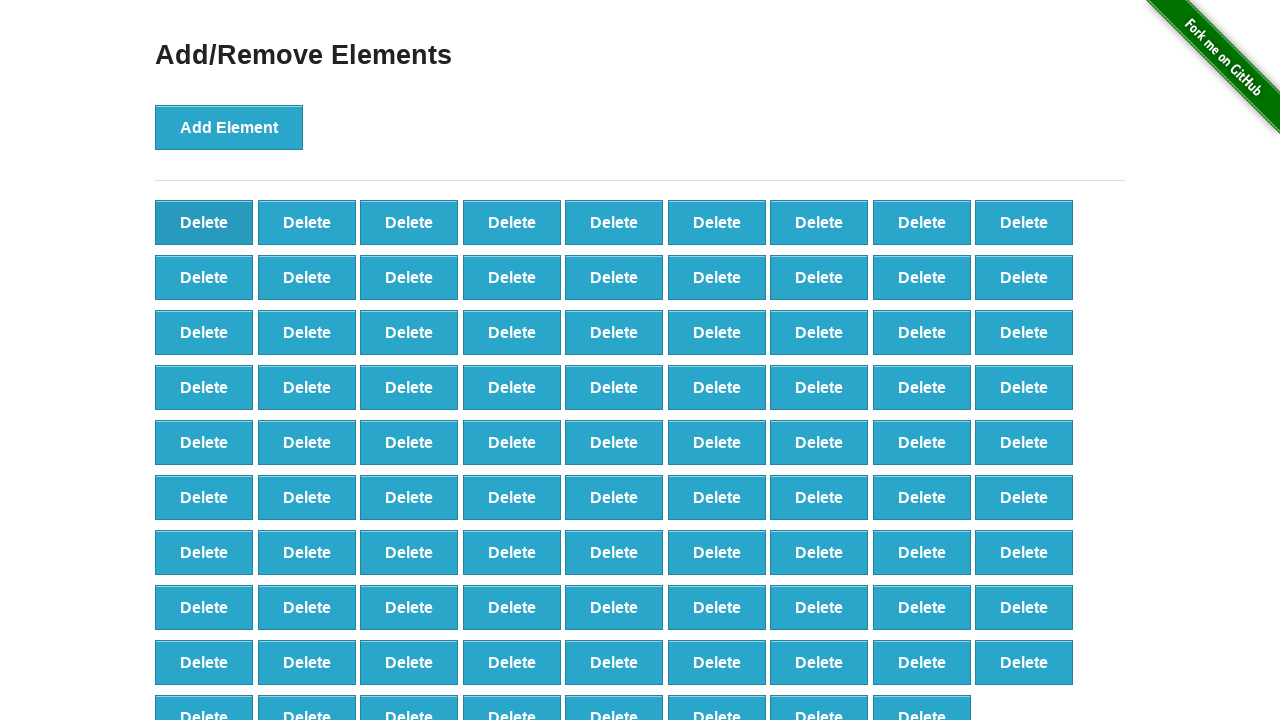

Clicked Delete button (iteration 12/50) at (204, 222) on xpath=//button[text()='Delete']
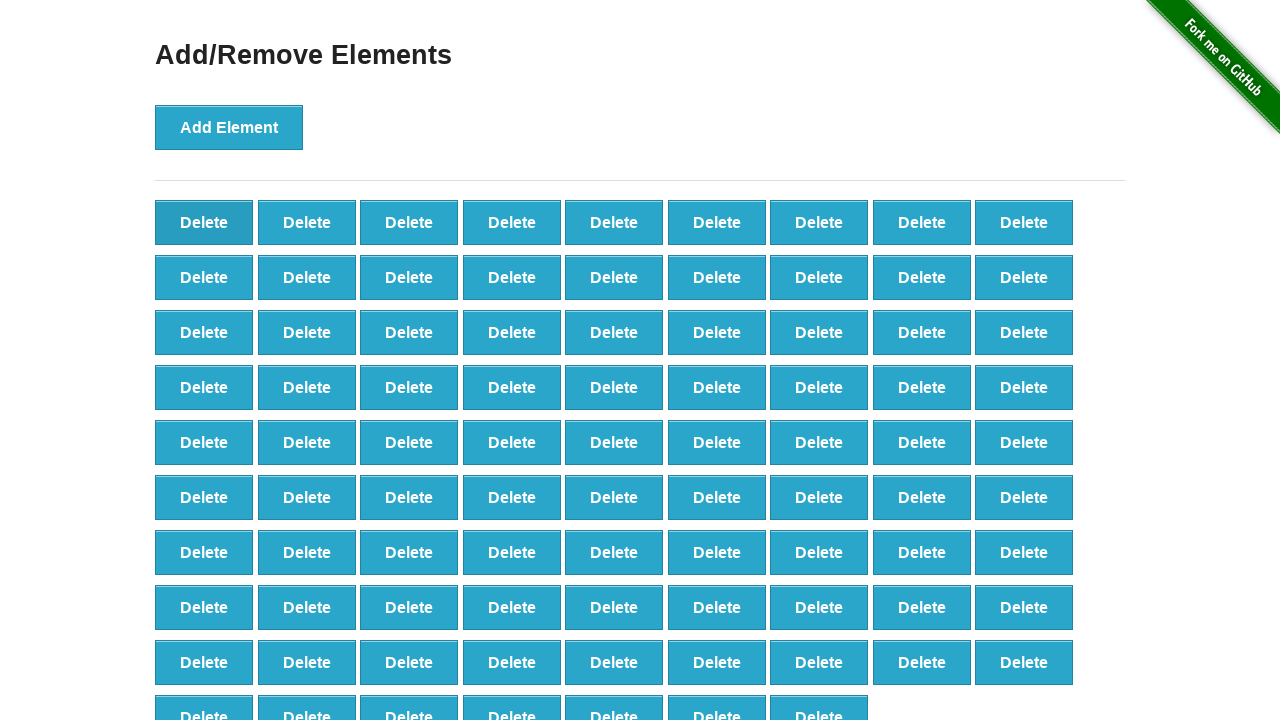

Clicked Delete button (iteration 13/50) at (204, 222) on xpath=//button[text()='Delete']
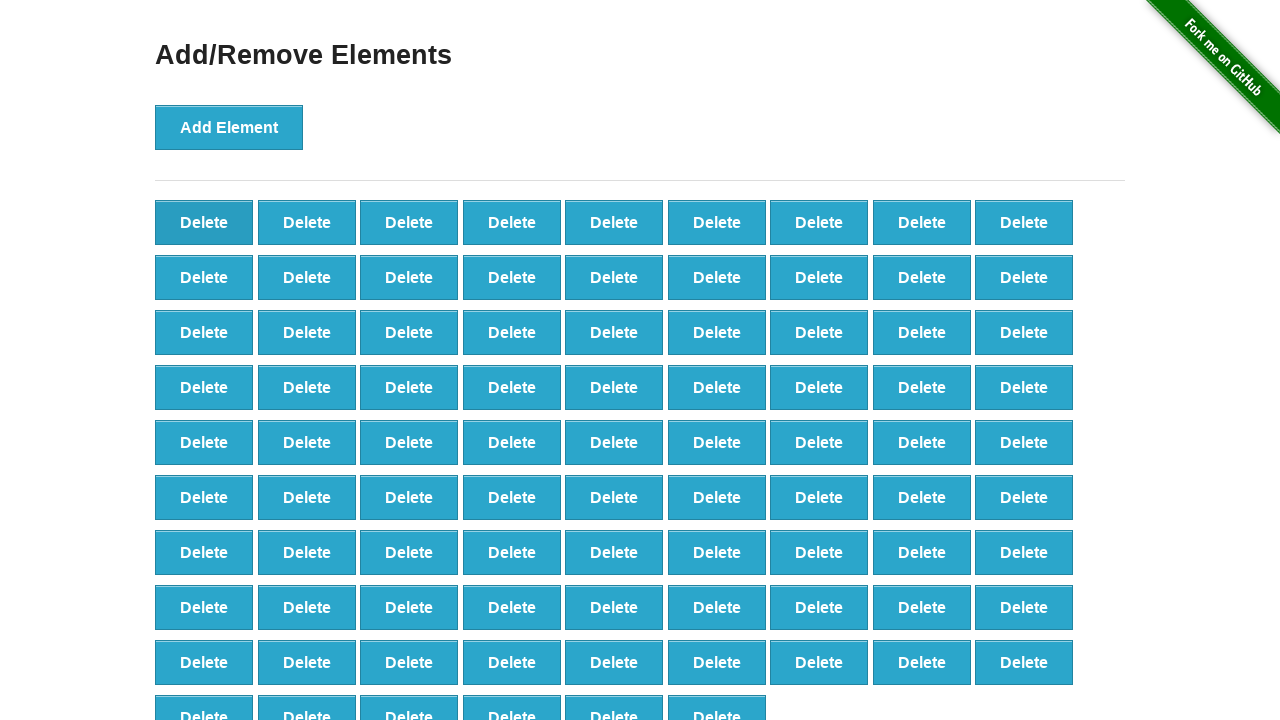

Clicked Delete button (iteration 14/50) at (204, 222) on xpath=//button[text()='Delete']
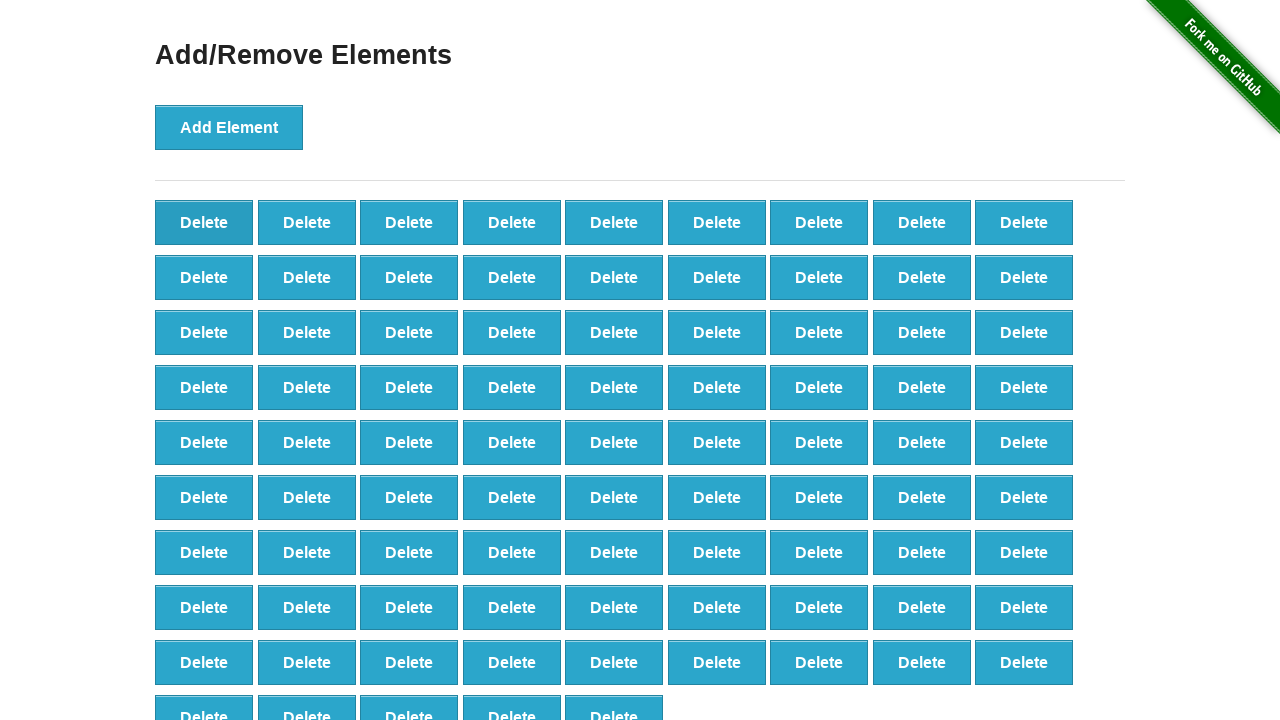

Clicked Delete button (iteration 15/50) at (204, 222) on xpath=//button[text()='Delete']
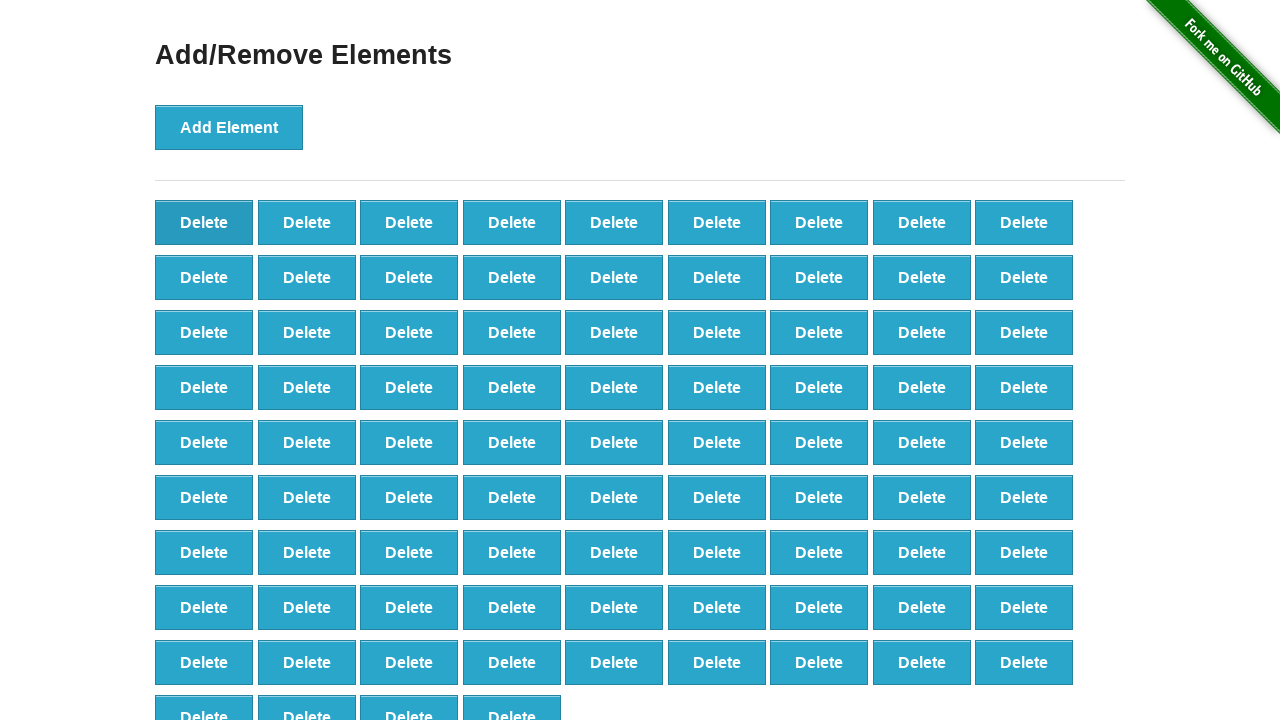

Clicked Delete button (iteration 16/50) at (204, 222) on xpath=//button[text()='Delete']
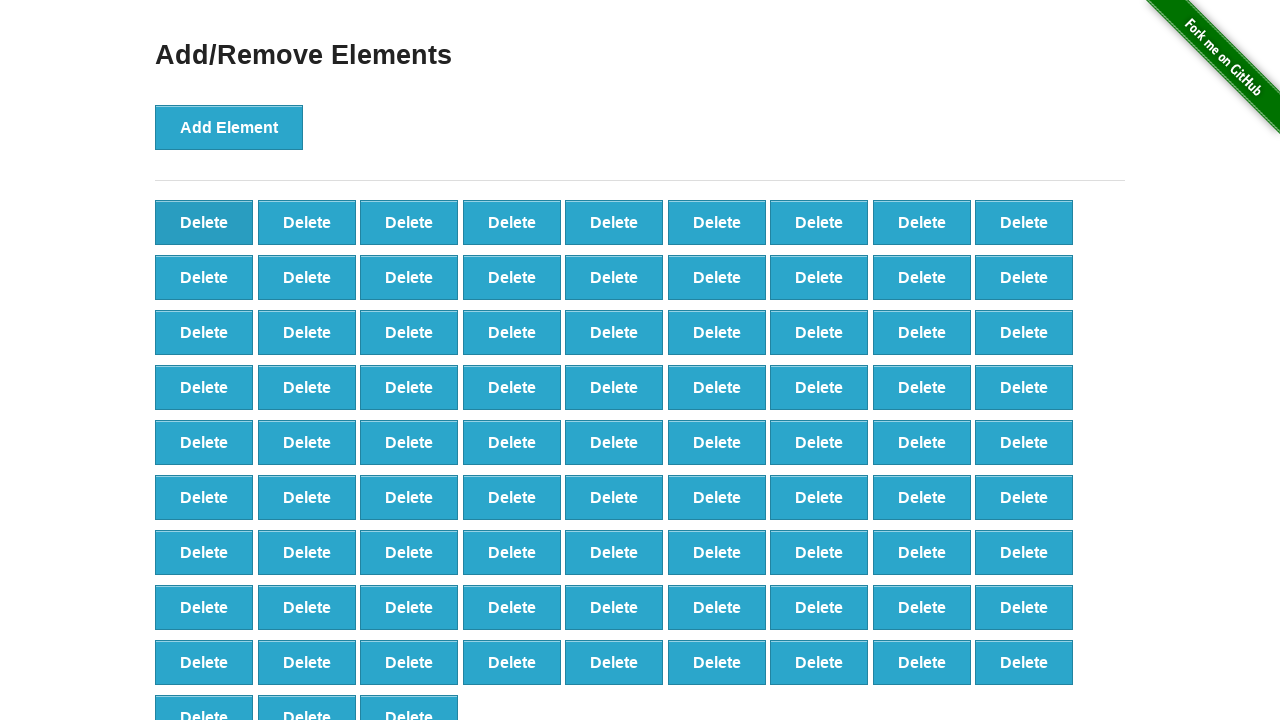

Clicked Delete button (iteration 17/50) at (204, 222) on xpath=//button[text()='Delete']
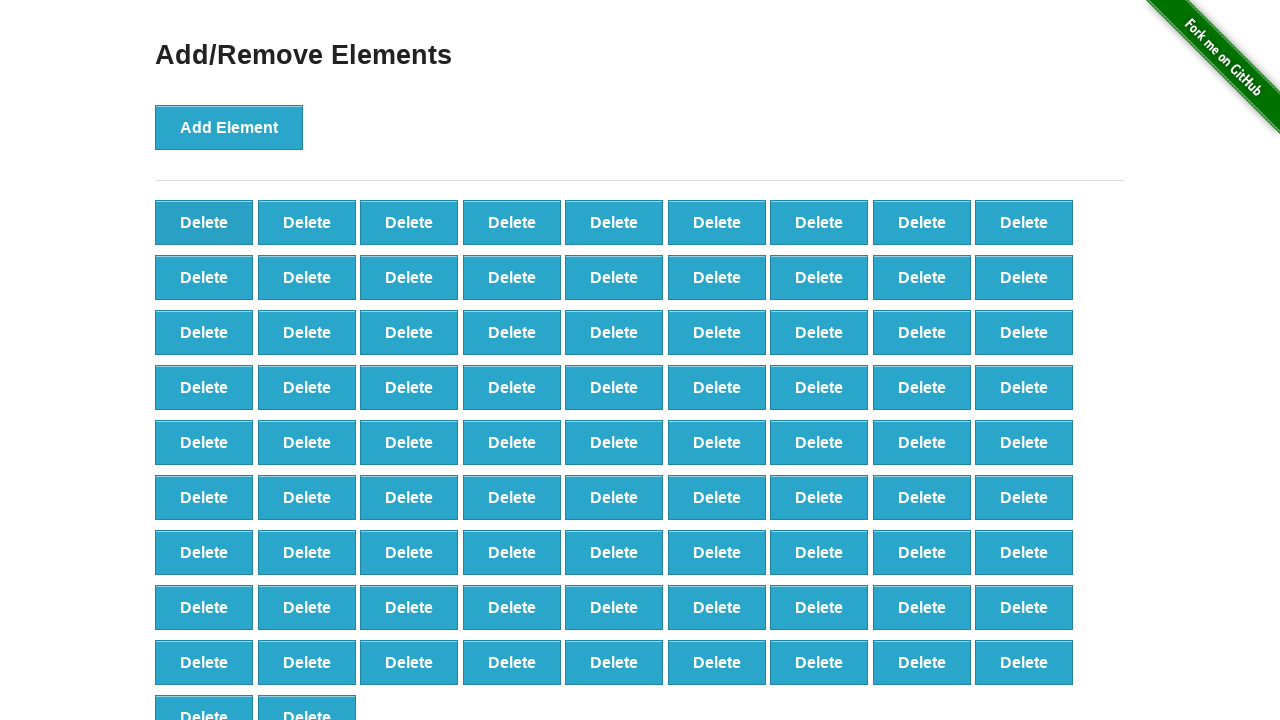

Clicked Delete button (iteration 18/50) at (204, 222) on xpath=//button[text()='Delete']
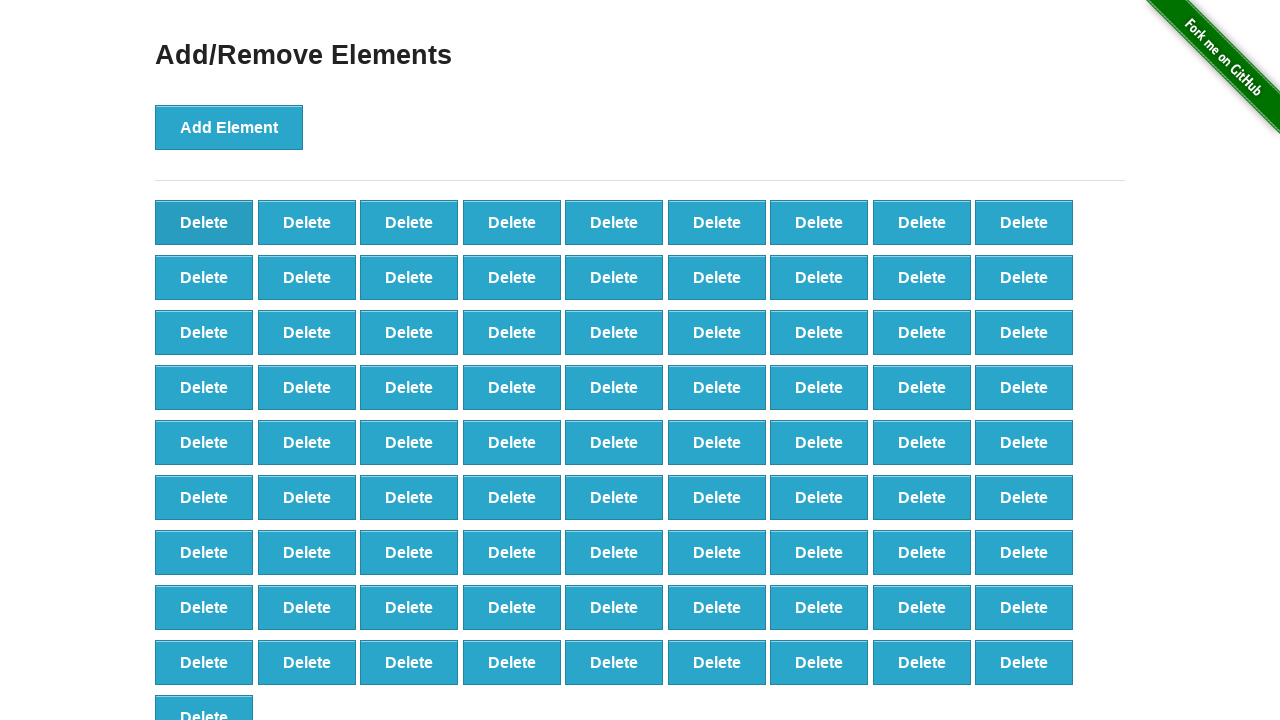

Clicked Delete button (iteration 19/50) at (204, 222) on xpath=//button[text()='Delete']
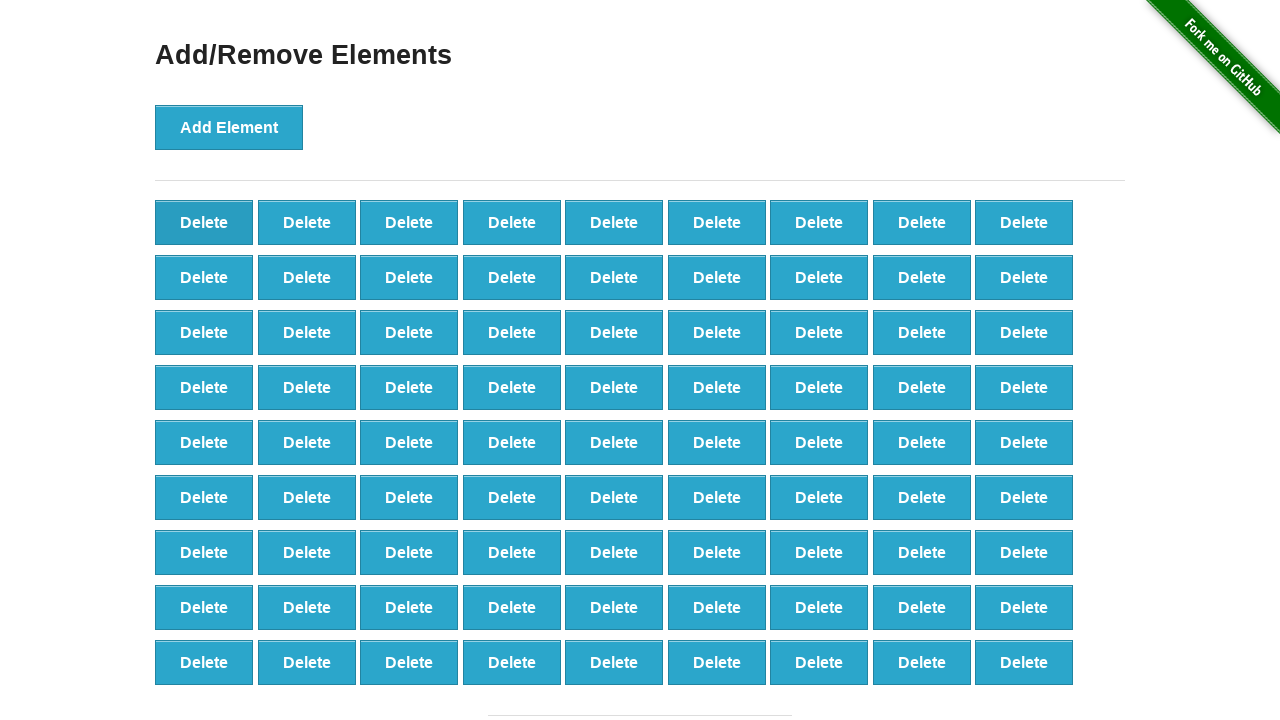

Clicked Delete button (iteration 20/50) at (204, 222) on xpath=//button[text()='Delete']
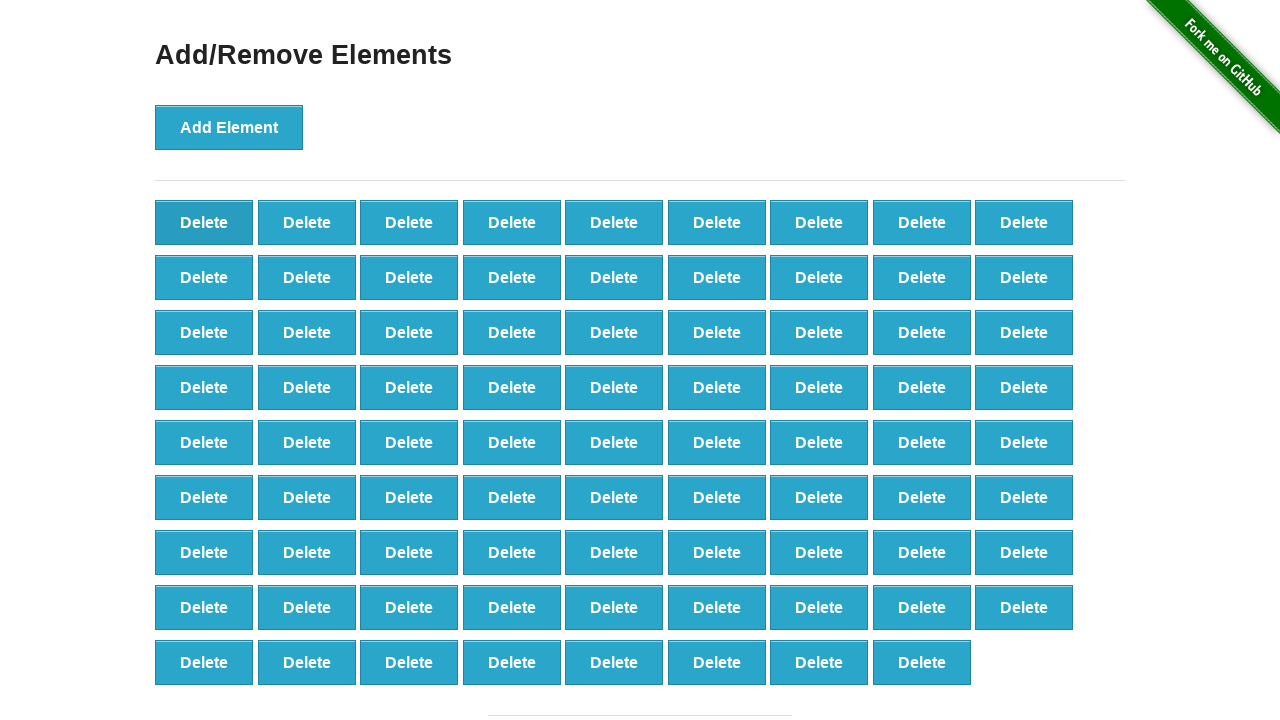

Clicked Delete button (iteration 21/50) at (204, 222) on xpath=//button[text()='Delete']
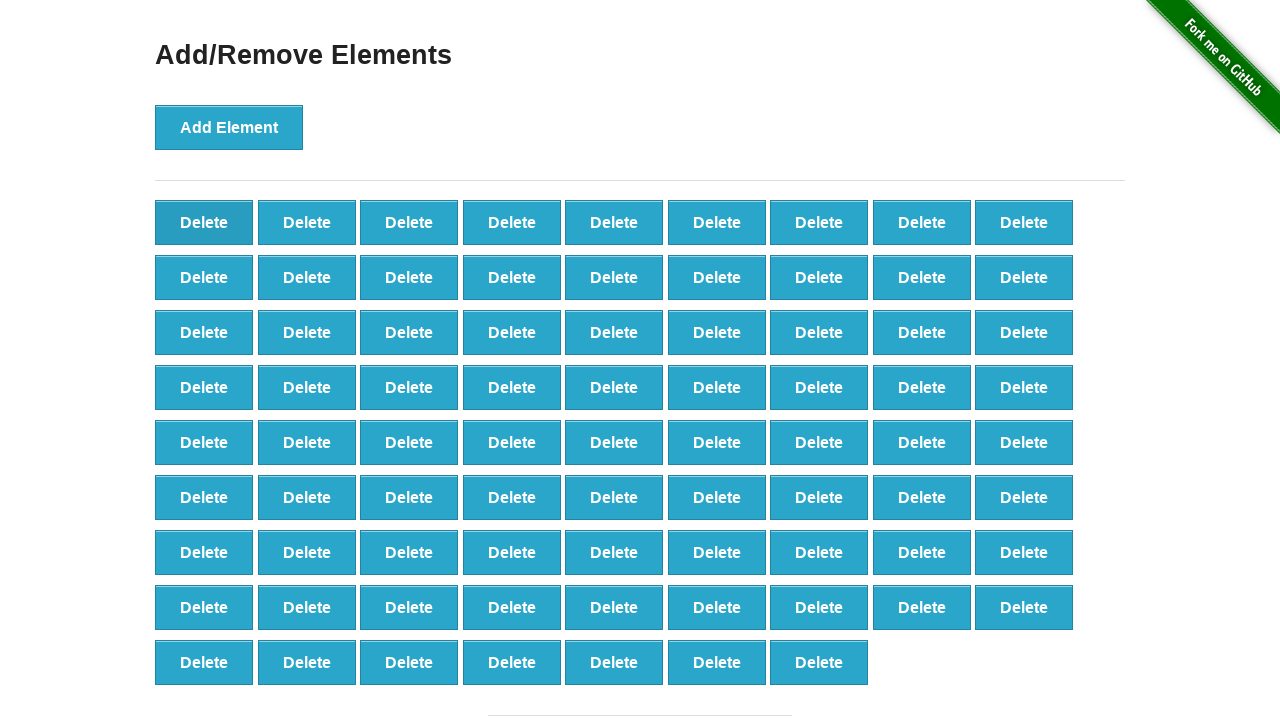

Clicked Delete button (iteration 22/50) at (204, 222) on xpath=//button[text()='Delete']
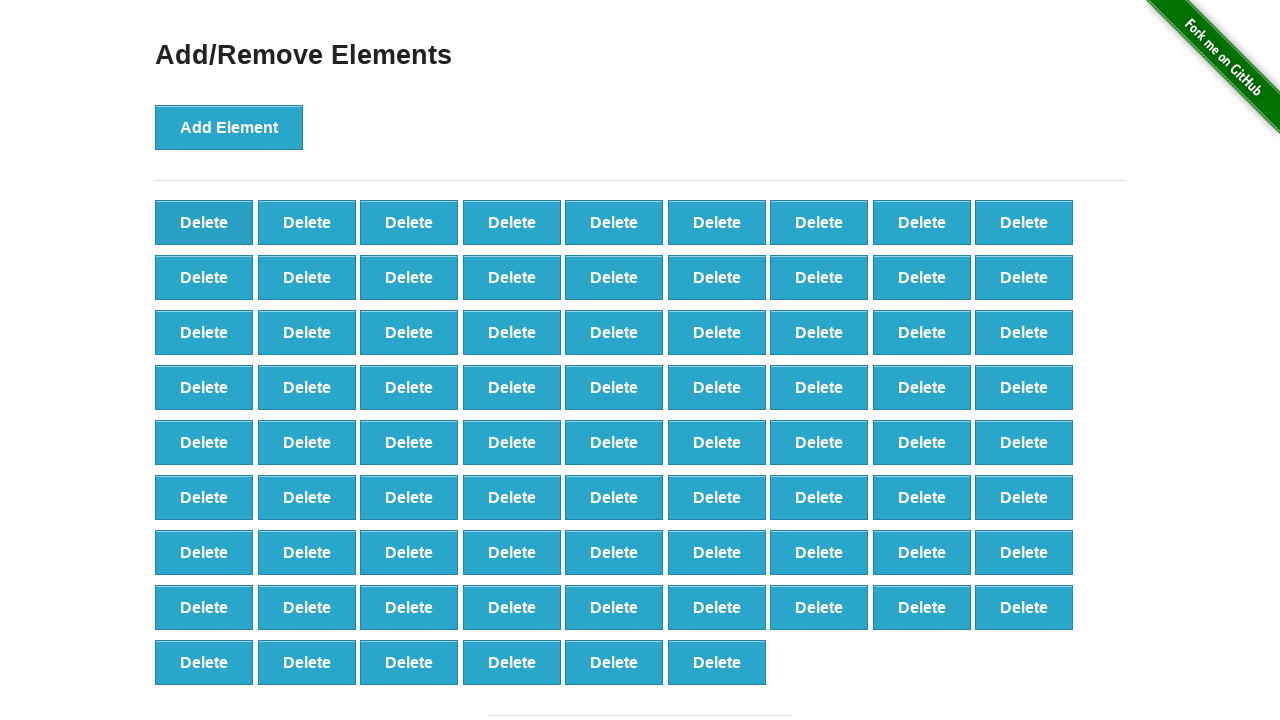

Clicked Delete button (iteration 23/50) at (204, 222) on xpath=//button[text()='Delete']
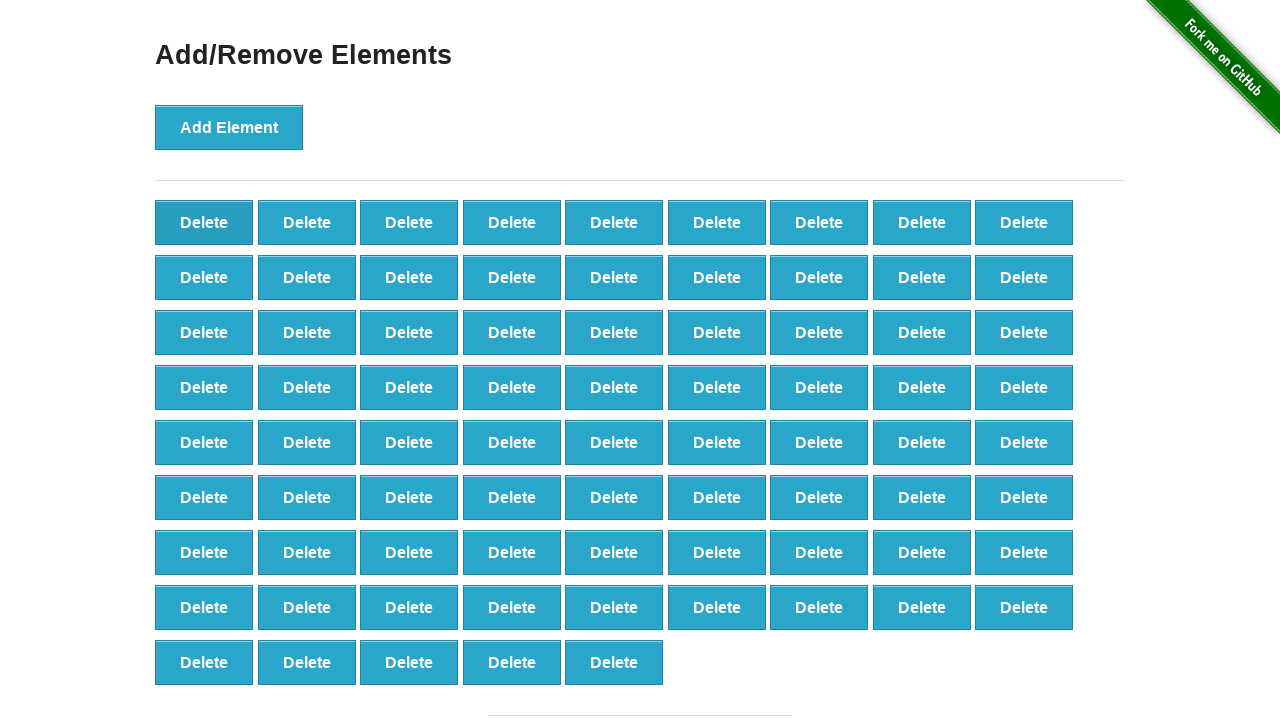

Clicked Delete button (iteration 24/50) at (204, 222) on xpath=//button[text()='Delete']
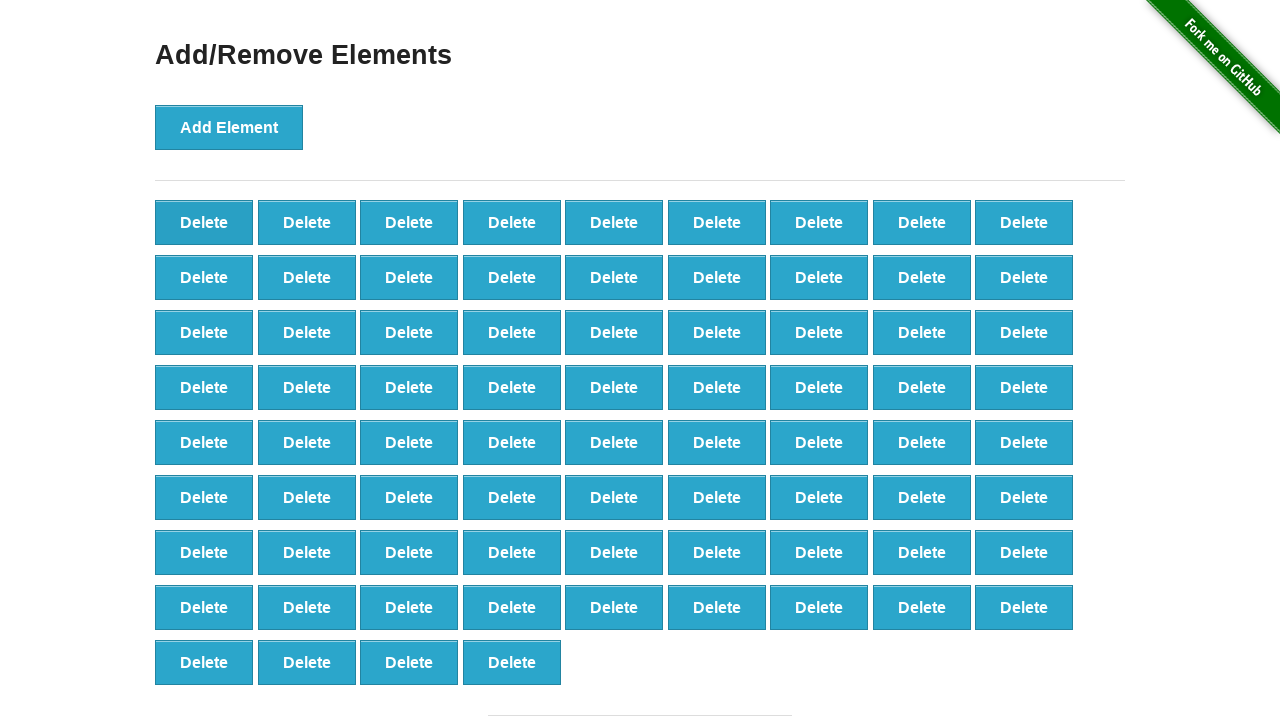

Clicked Delete button (iteration 25/50) at (204, 222) on xpath=//button[text()='Delete']
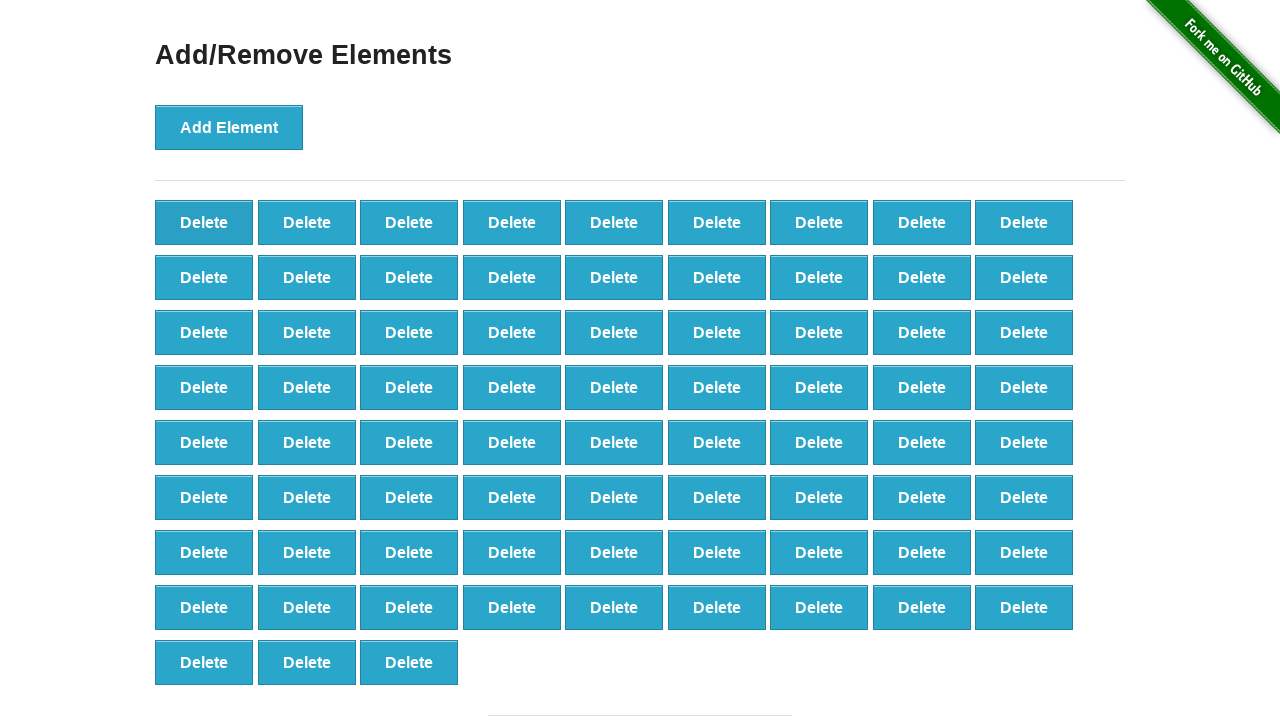

Clicked Delete button (iteration 26/50) at (204, 222) on xpath=//button[text()='Delete']
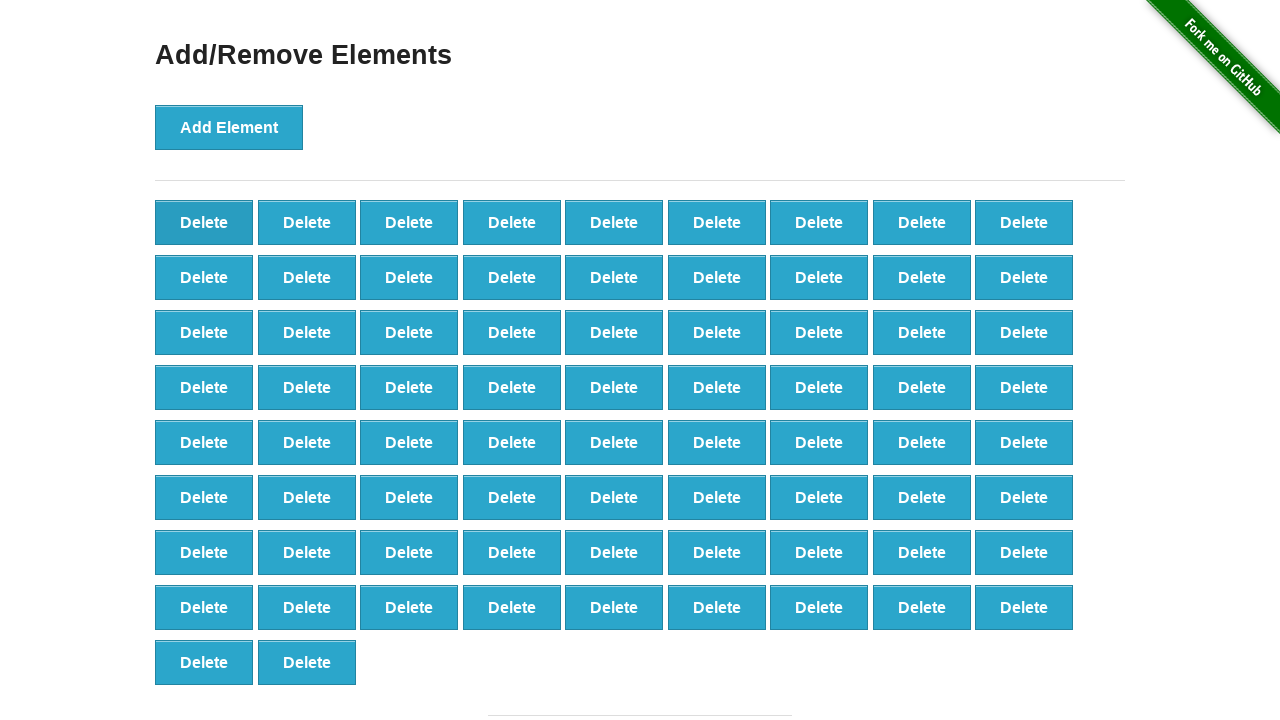

Clicked Delete button (iteration 27/50) at (204, 222) on xpath=//button[text()='Delete']
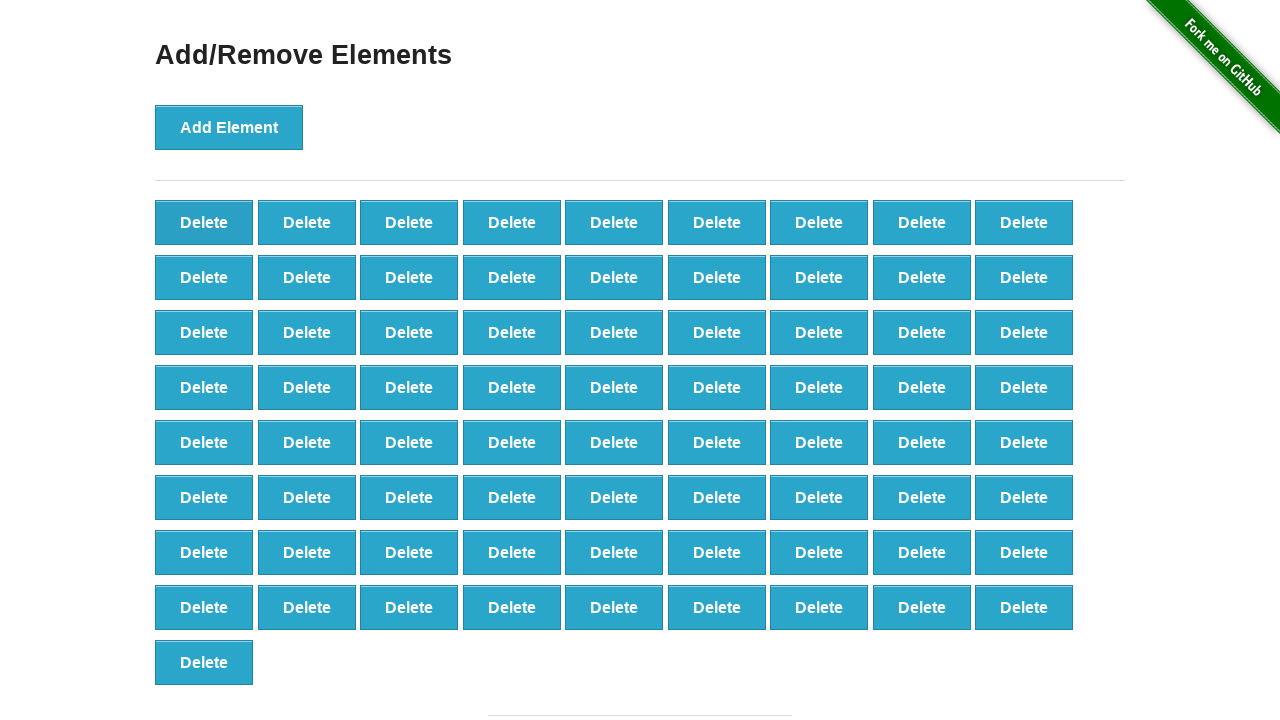

Clicked Delete button (iteration 28/50) at (204, 222) on xpath=//button[text()='Delete']
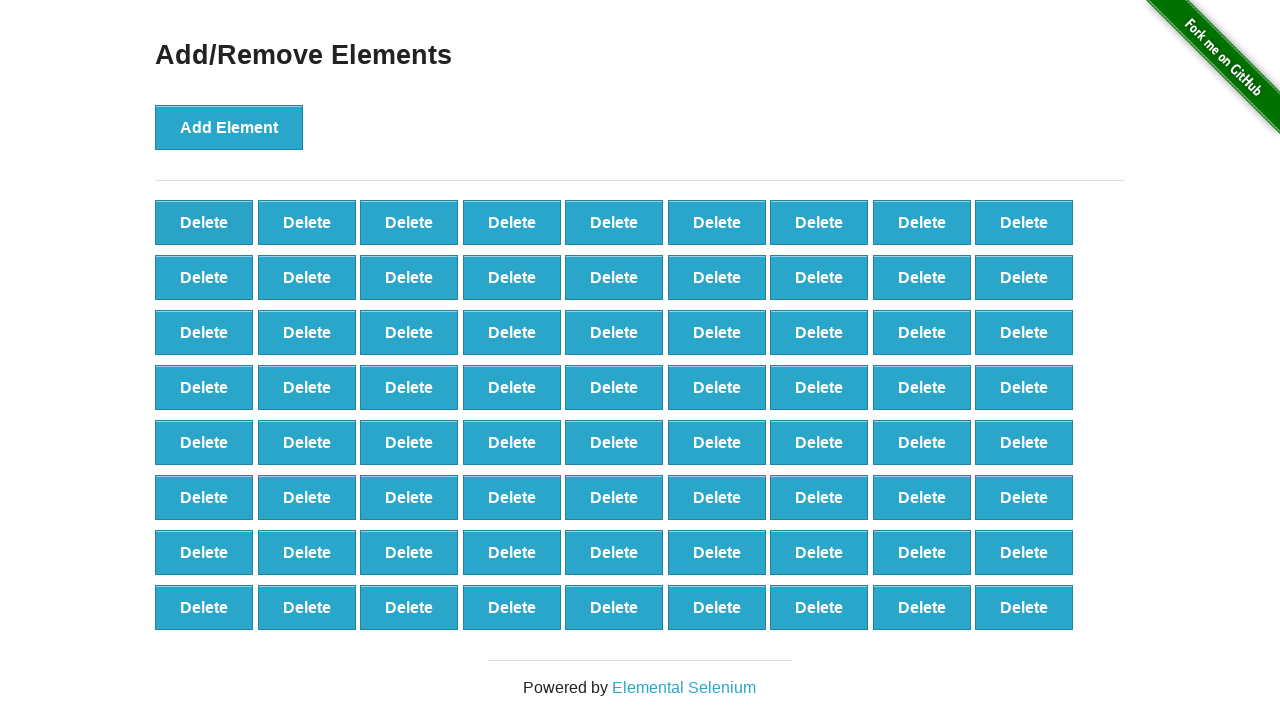

Clicked Delete button (iteration 29/50) at (204, 222) on xpath=//button[text()='Delete']
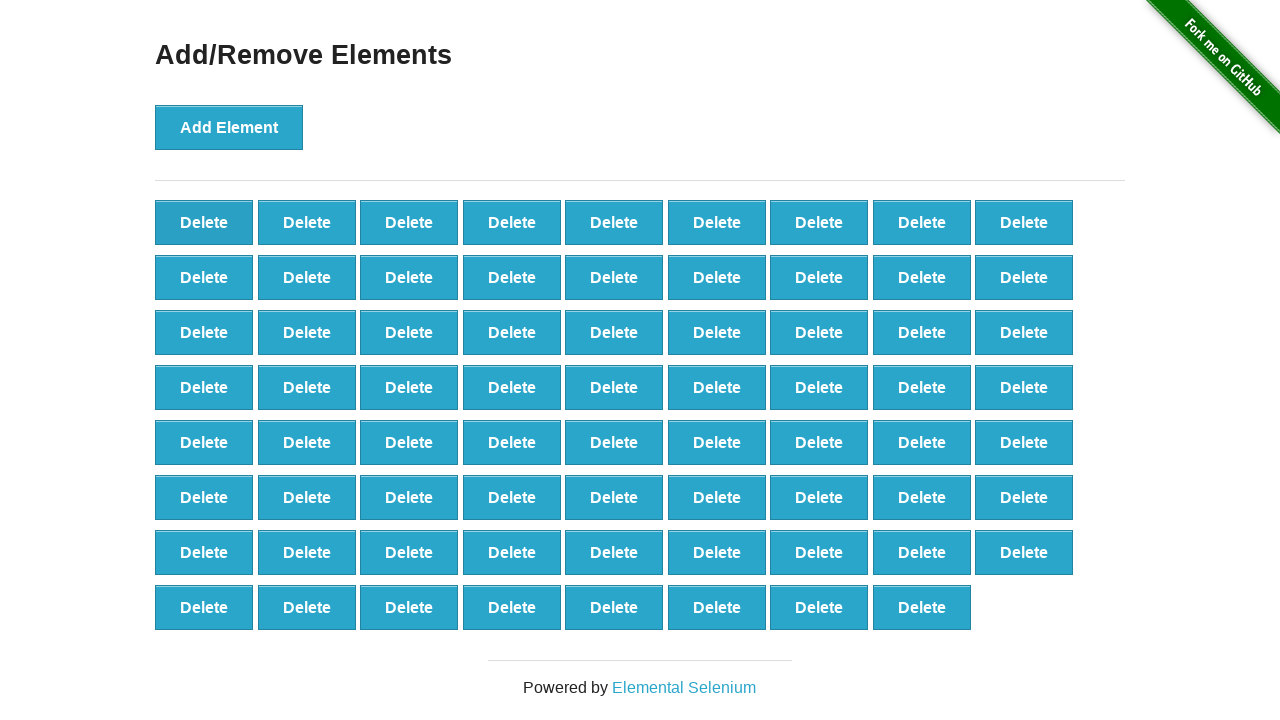

Clicked Delete button (iteration 30/50) at (204, 222) on xpath=//button[text()='Delete']
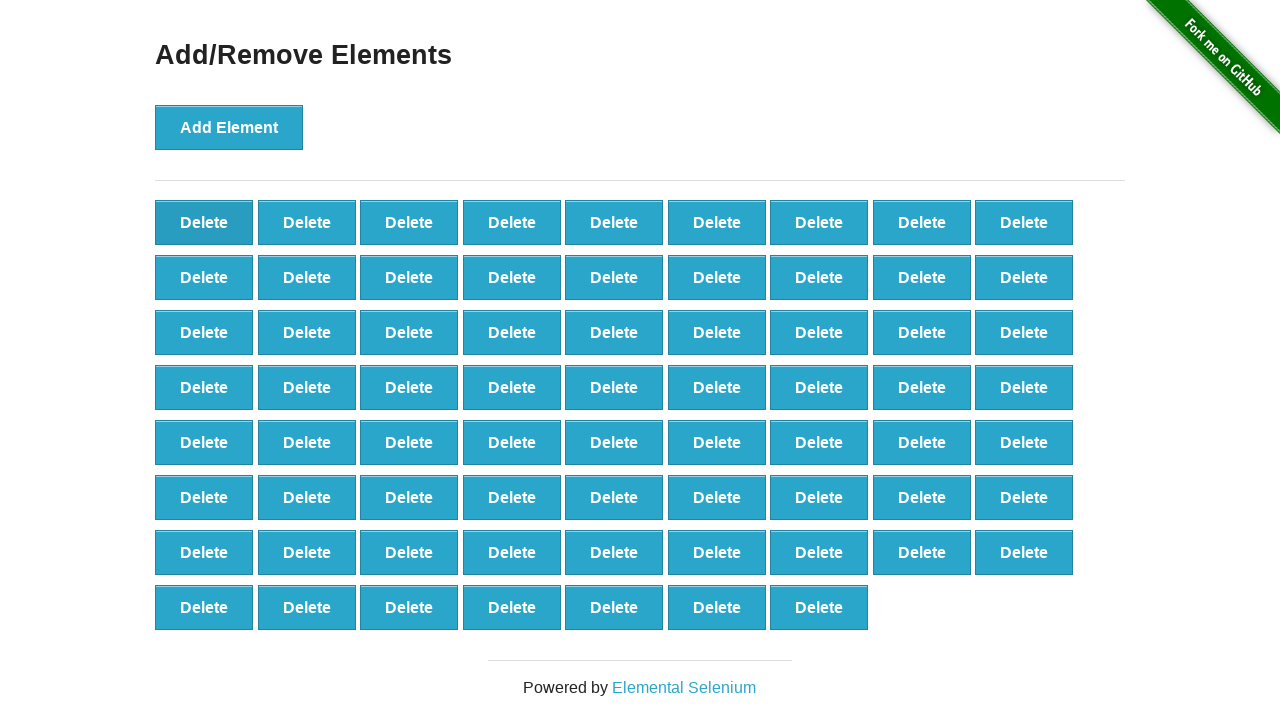

Clicked Delete button (iteration 31/50) at (204, 222) on xpath=//button[text()='Delete']
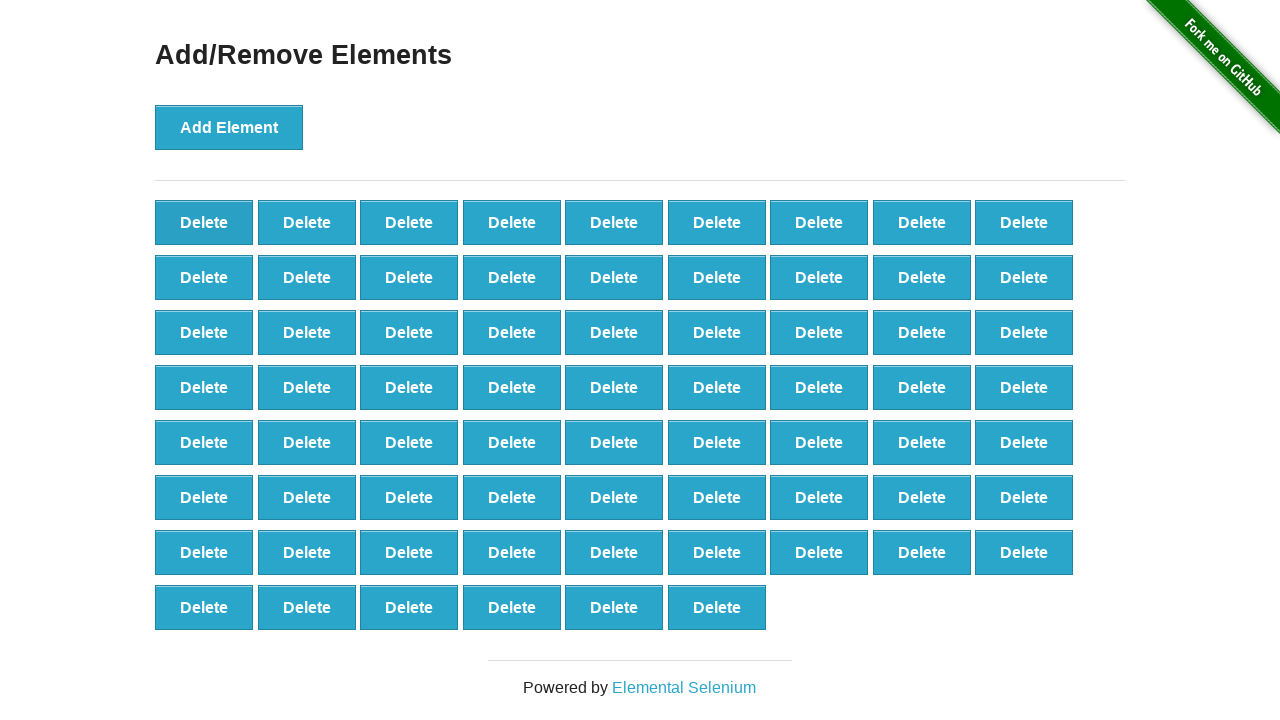

Clicked Delete button (iteration 32/50) at (204, 222) on xpath=//button[text()='Delete']
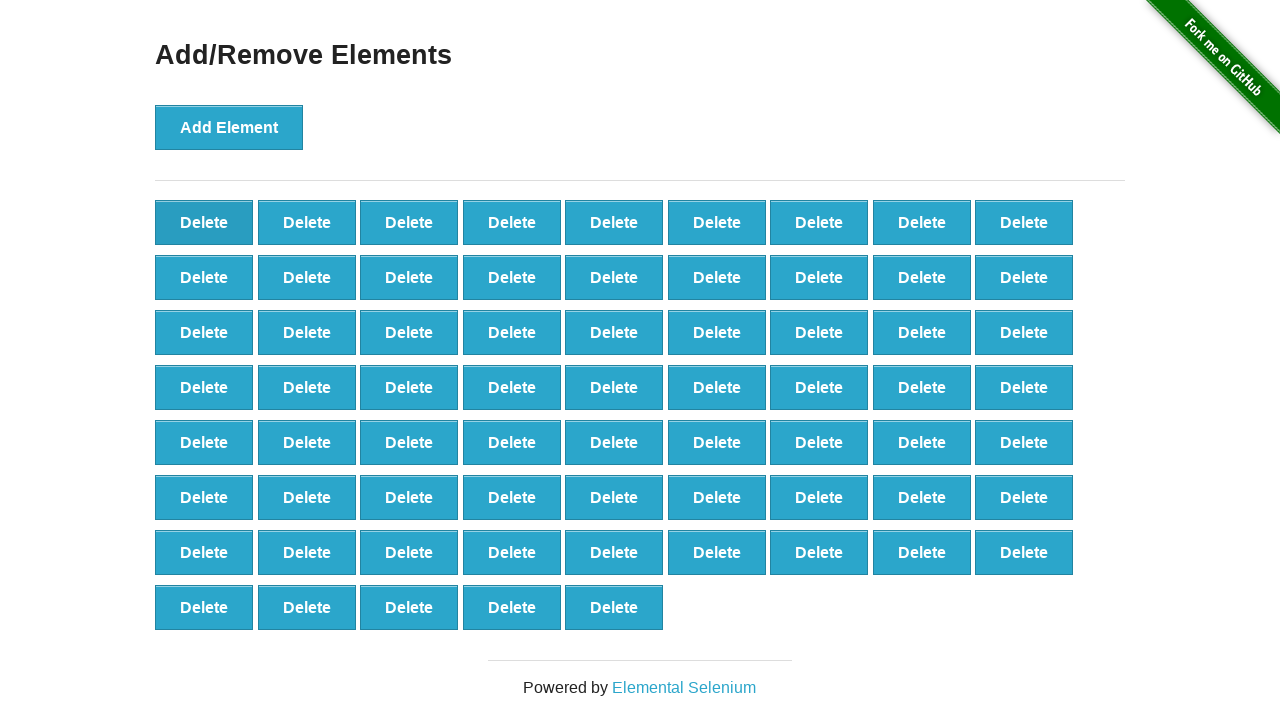

Clicked Delete button (iteration 33/50) at (204, 222) on xpath=//button[text()='Delete']
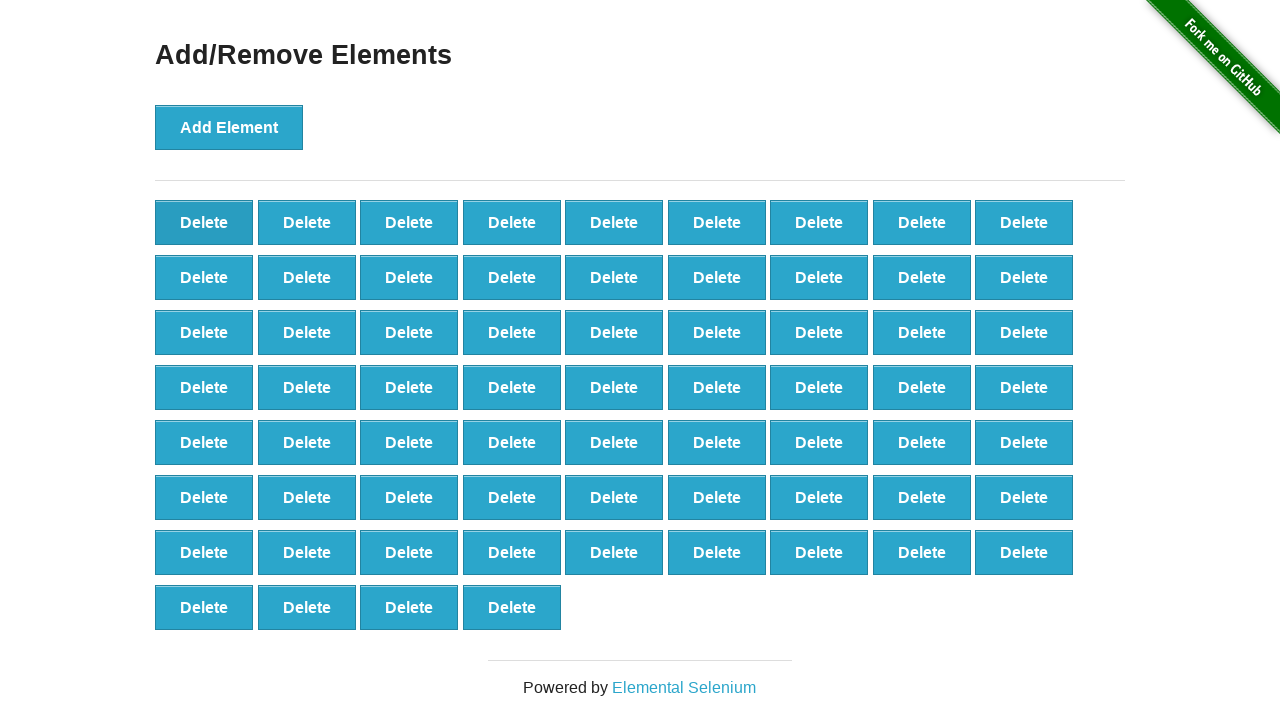

Clicked Delete button (iteration 34/50) at (204, 222) on xpath=//button[text()='Delete']
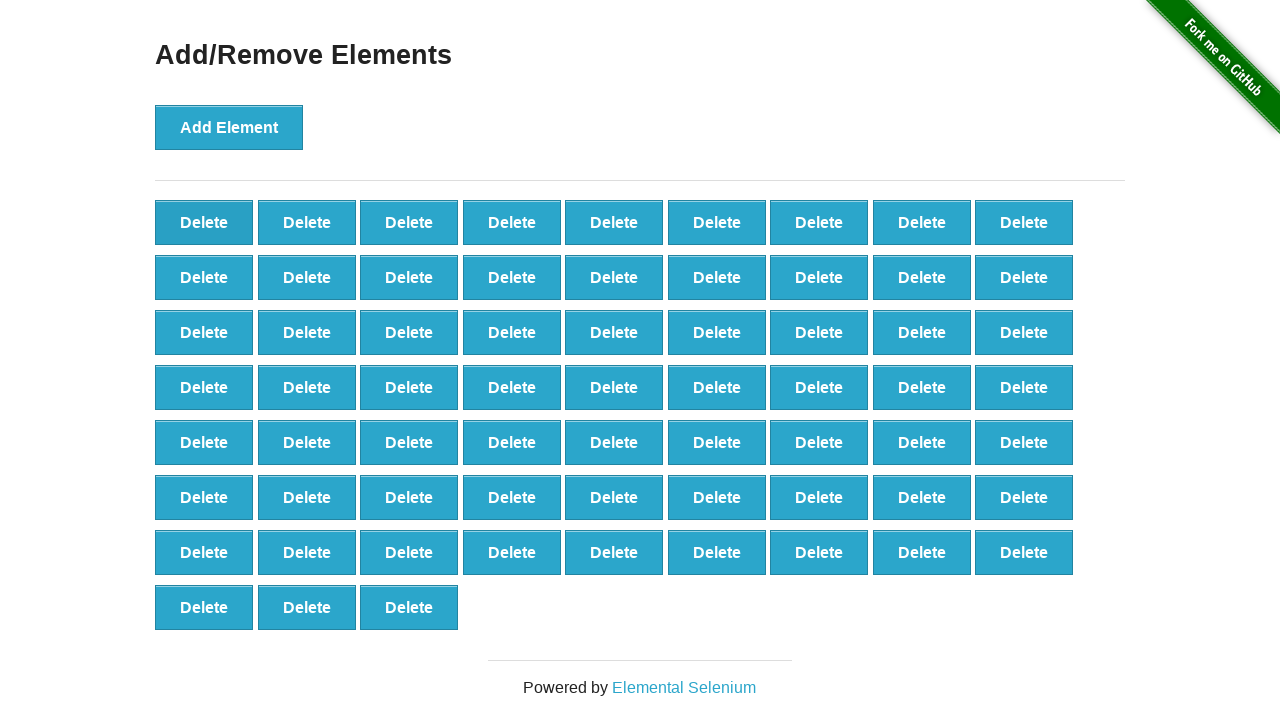

Clicked Delete button (iteration 35/50) at (204, 222) on xpath=//button[text()='Delete']
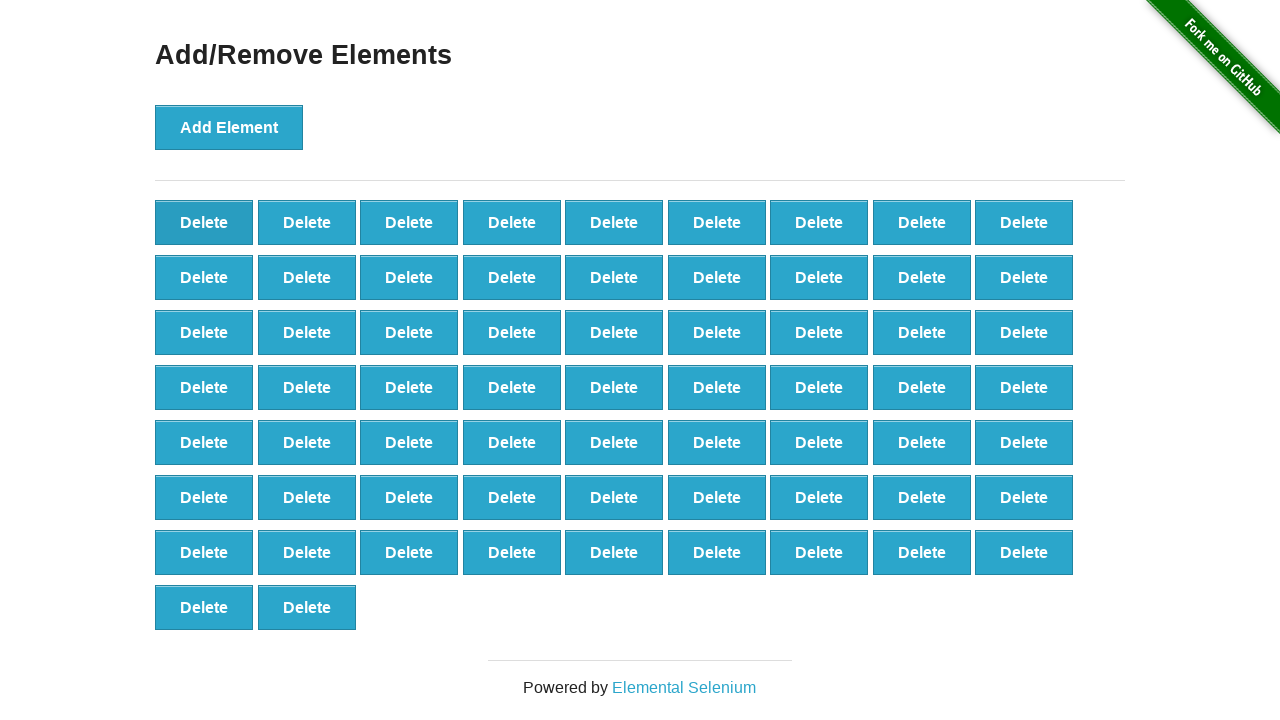

Clicked Delete button (iteration 36/50) at (204, 222) on xpath=//button[text()='Delete']
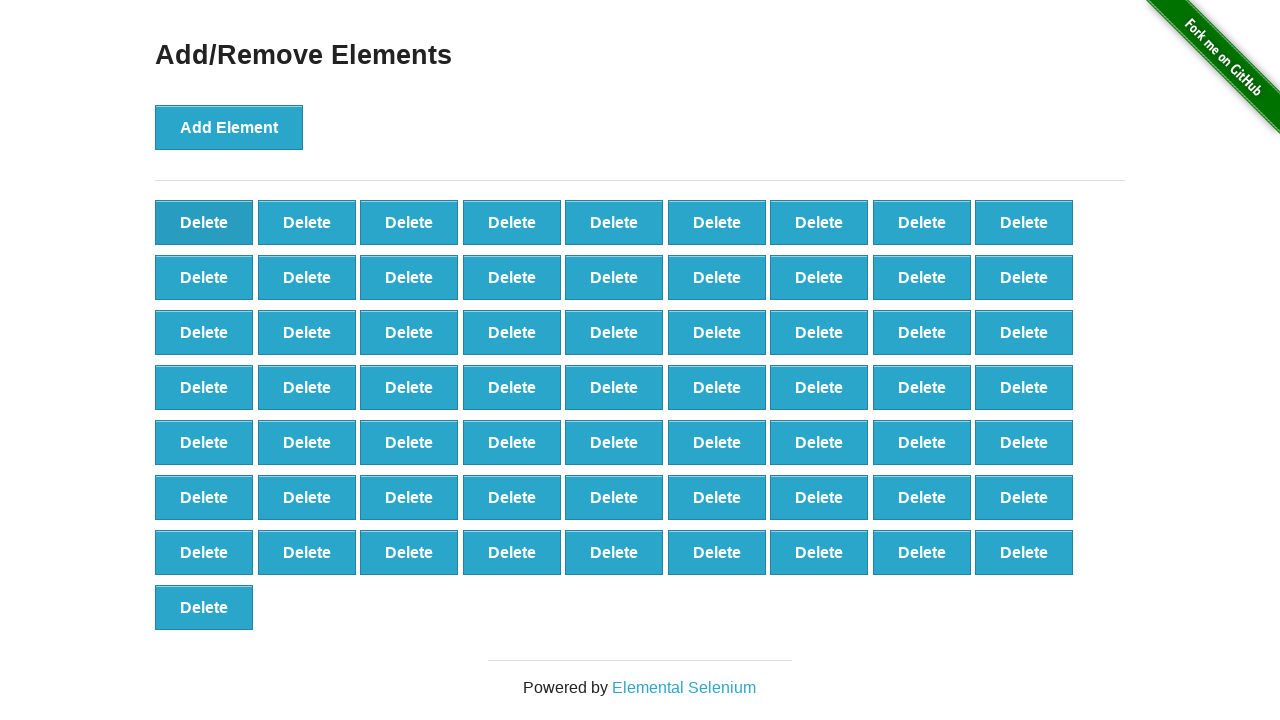

Clicked Delete button (iteration 37/50) at (204, 222) on xpath=//button[text()='Delete']
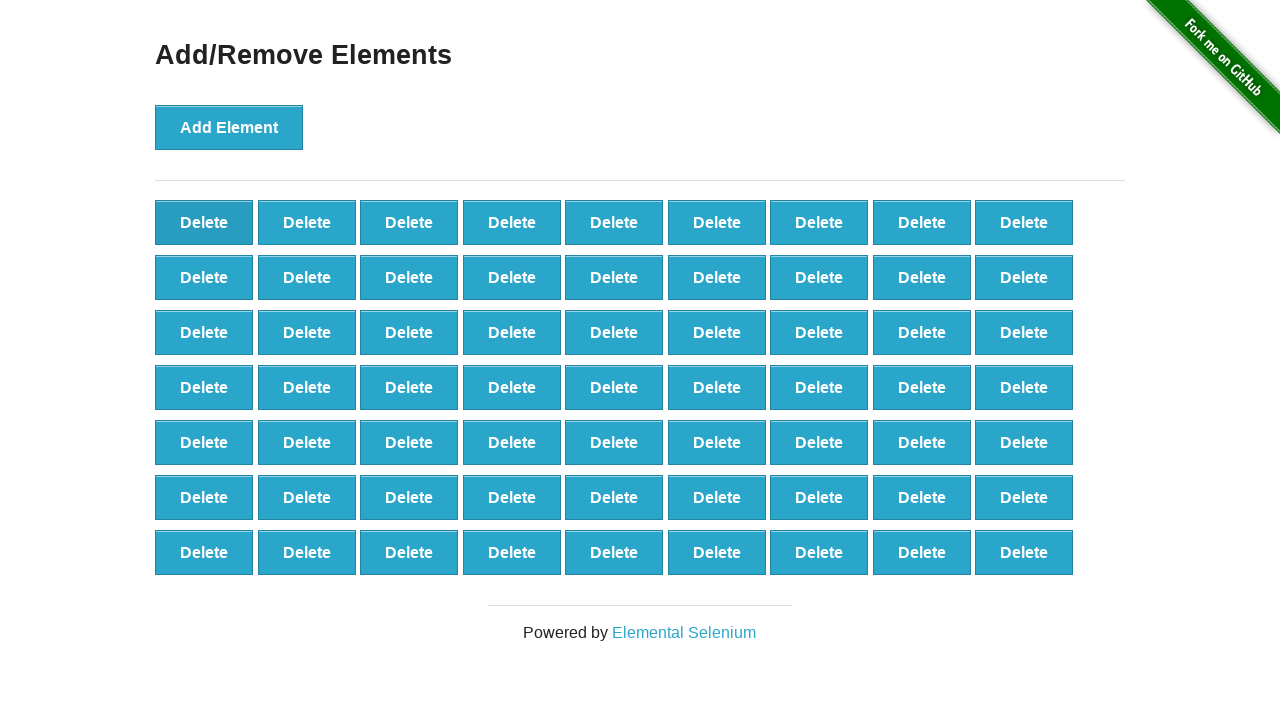

Clicked Delete button (iteration 38/50) at (204, 222) on xpath=//button[text()='Delete']
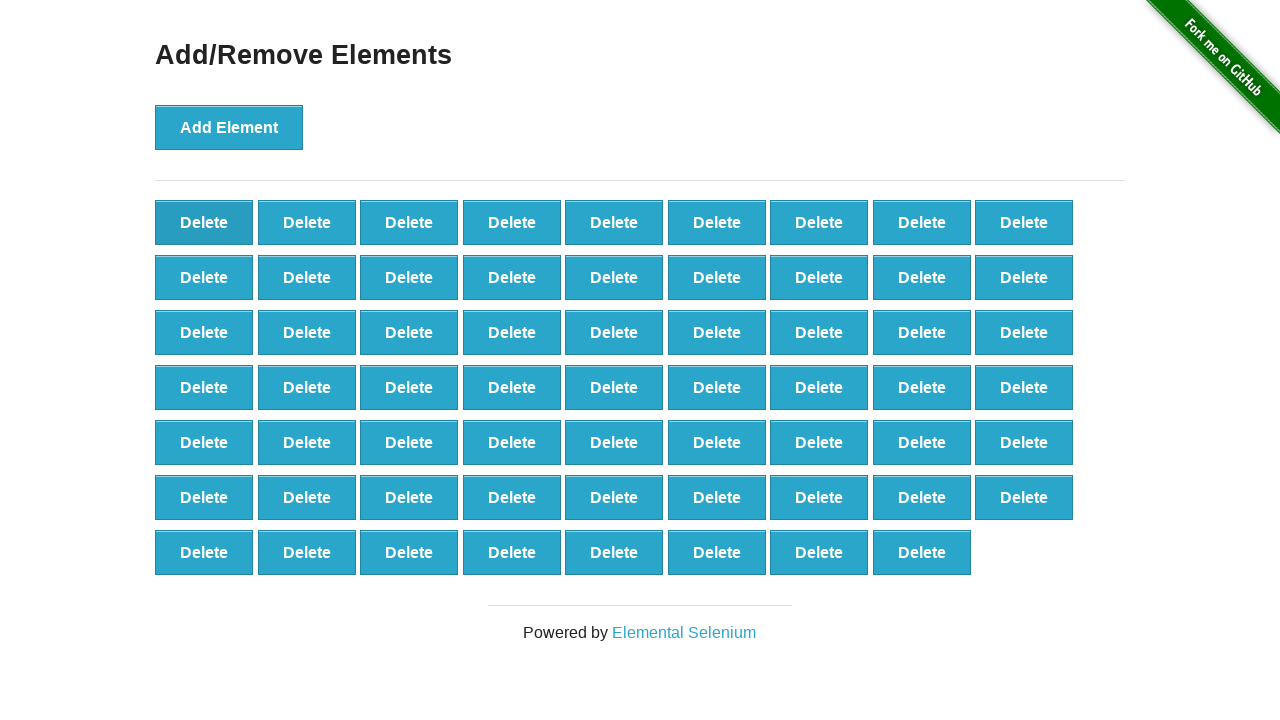

Clicked Delete button (iteration 39/50) at (204, 222) on xpath=//button[text()='Delete']
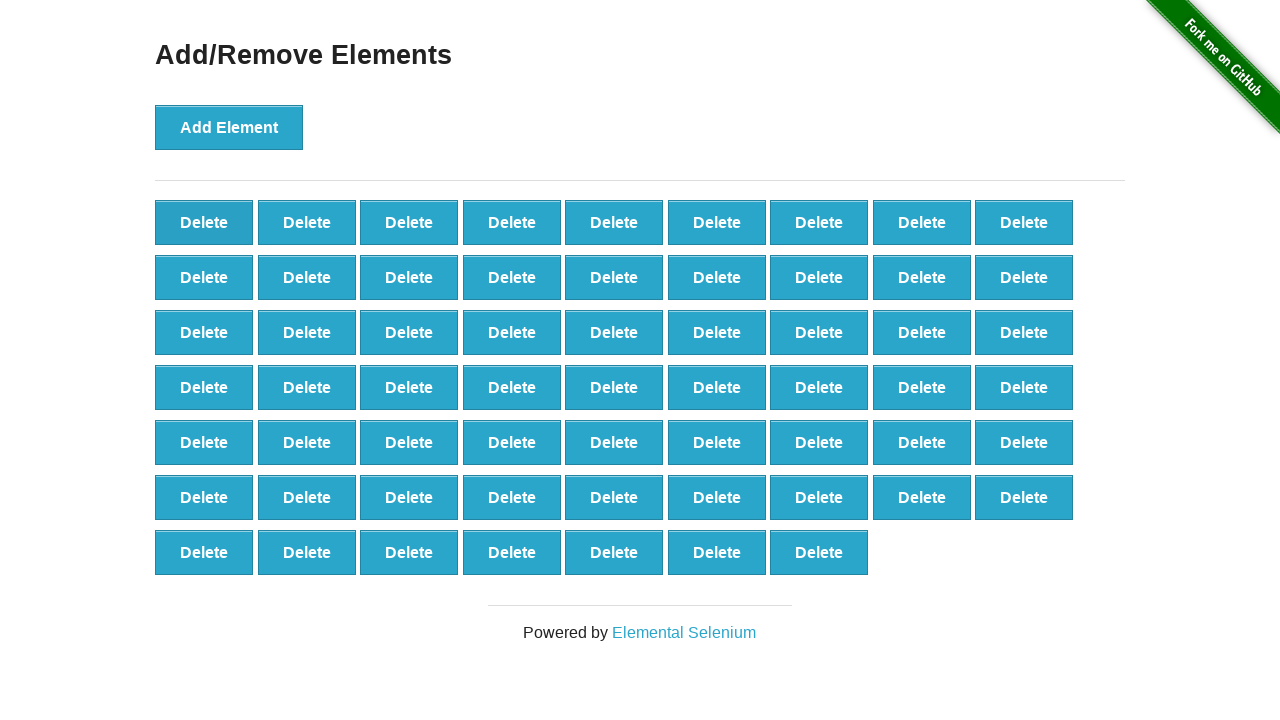

Clicked Delete button (iteration 40/50) at (204, 222) on xpath=//button[text()='Delete']
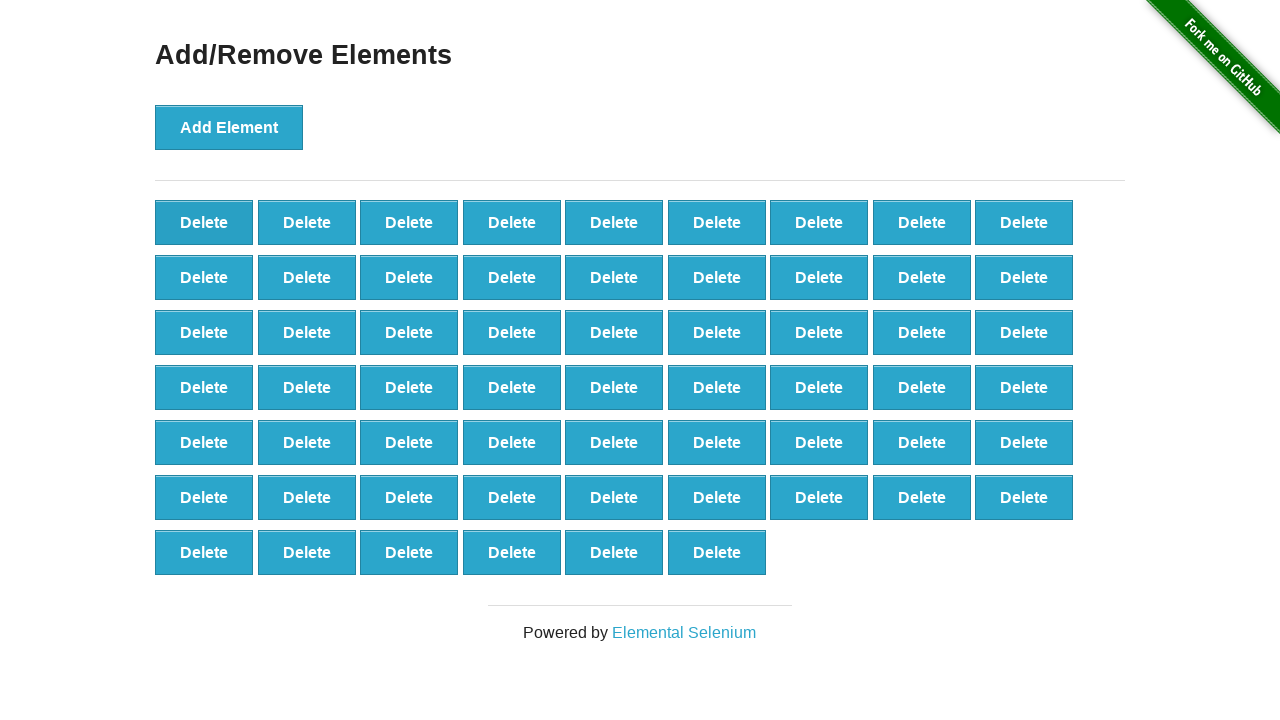

Clicked Delete button (iteration 41/50) at (204, 222) on xpath=//button[text()='Delete']
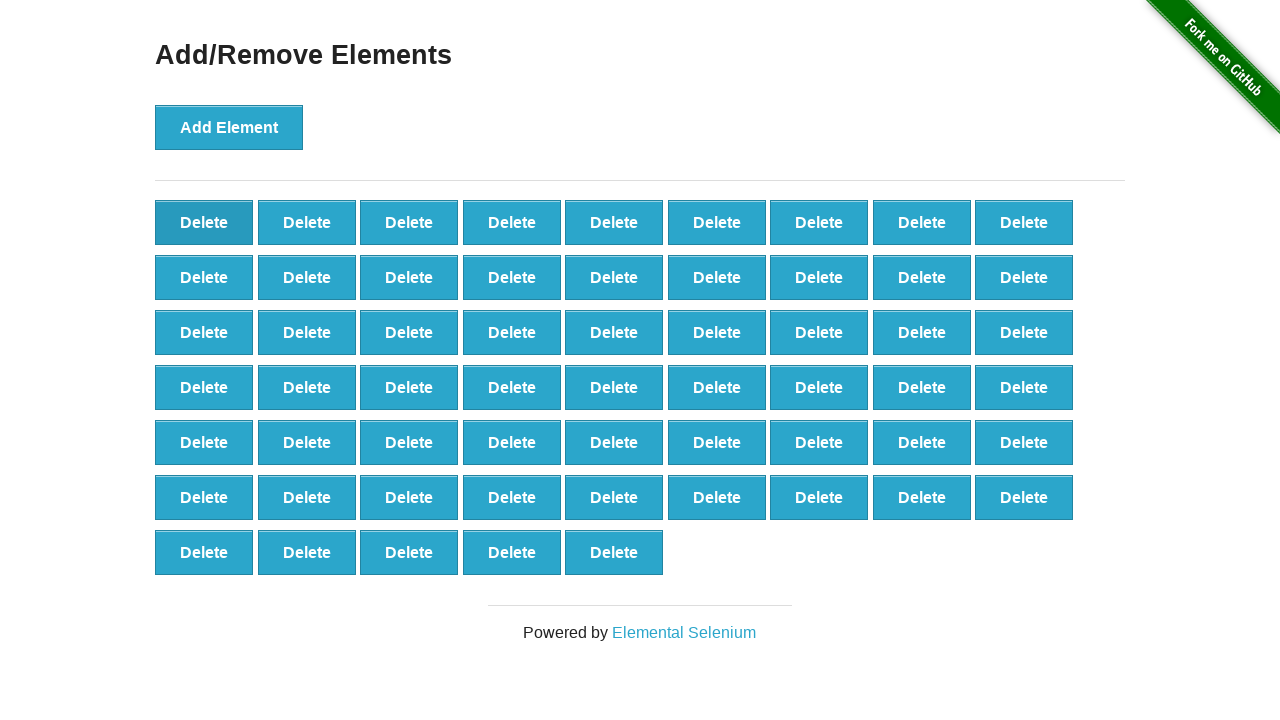

Clicked Delete button (iteration 42/50) at (204, 222) on xpath=//button[text()='Delete']
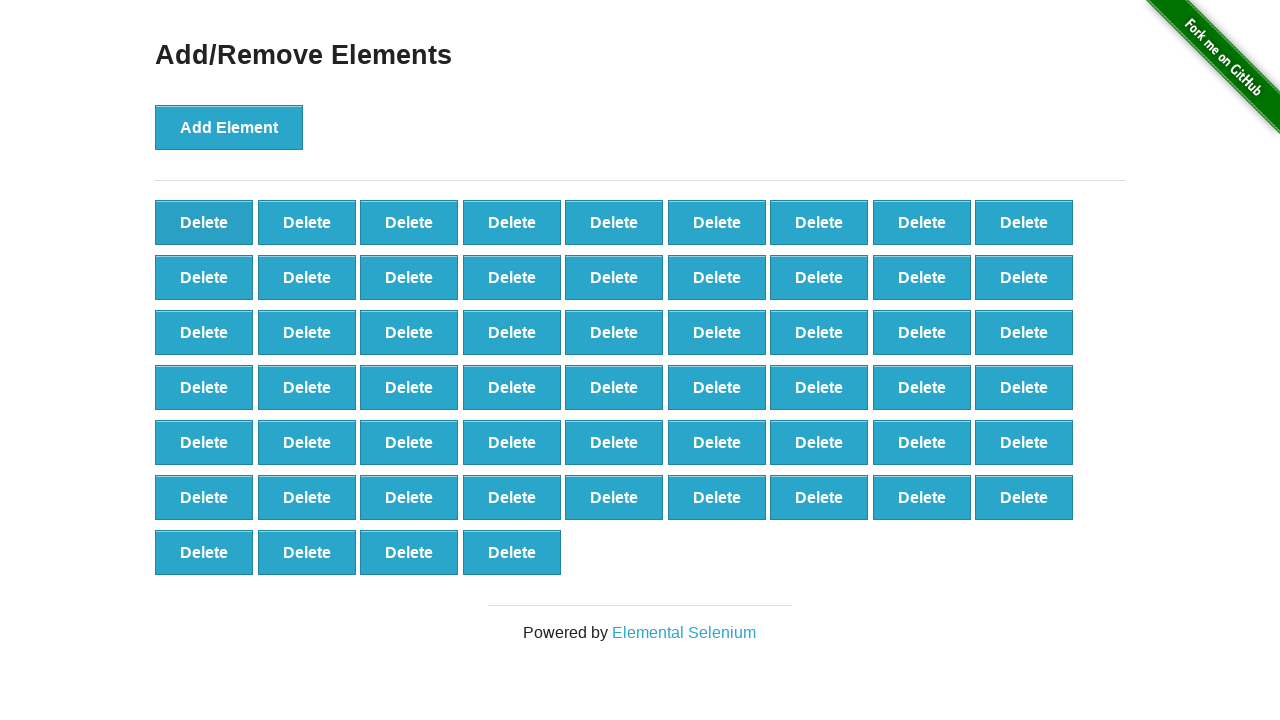

Clicked Delete button (iteration 43/50) at (204, 222) on xpath=//button[text()='Delete']
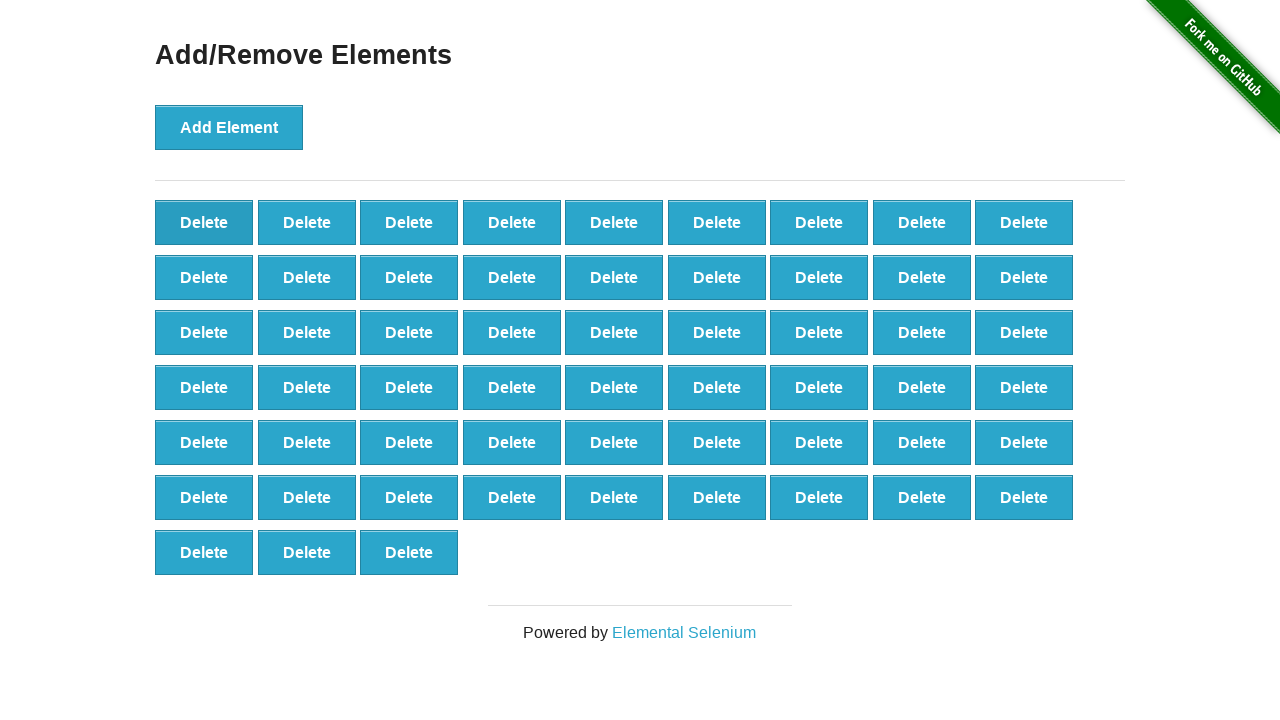

Clicked Delete button (iteration 44/50) at (204, 222) on xpath=//button[text()='Delete']
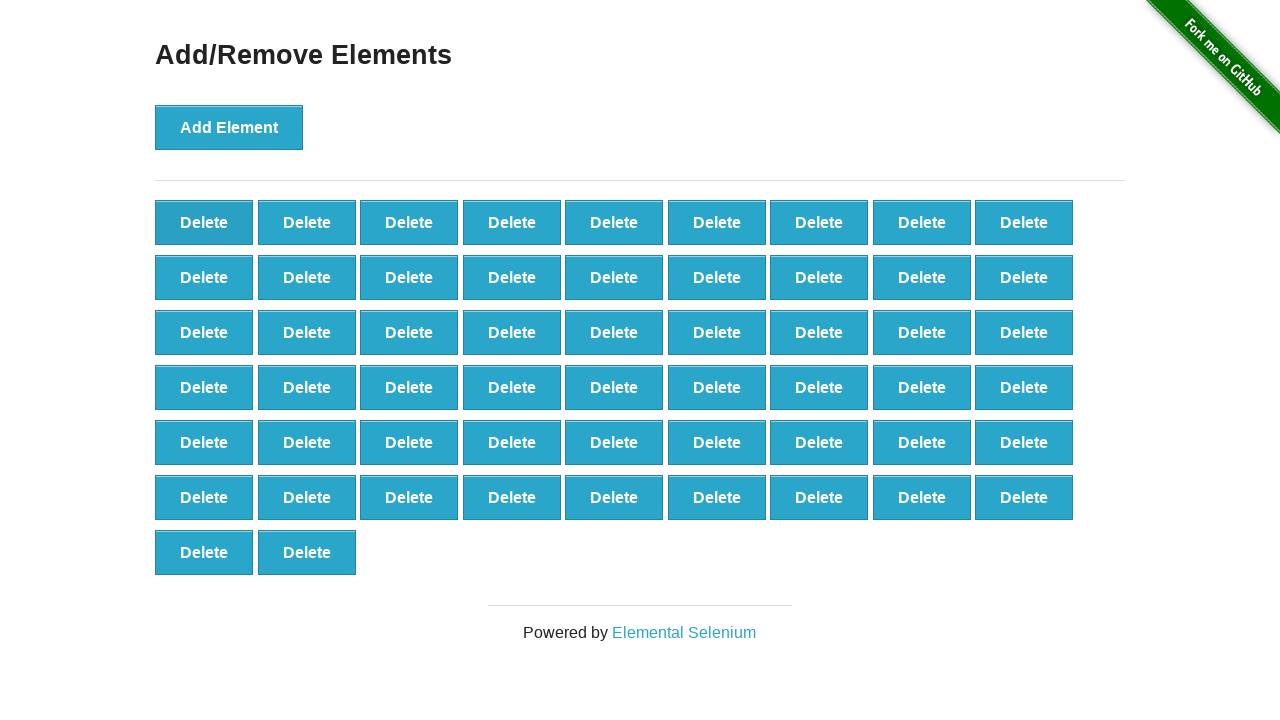

Clicked Delete button (iteration 45/50) at (204, 222) on xpath=//button[text()='Delete']
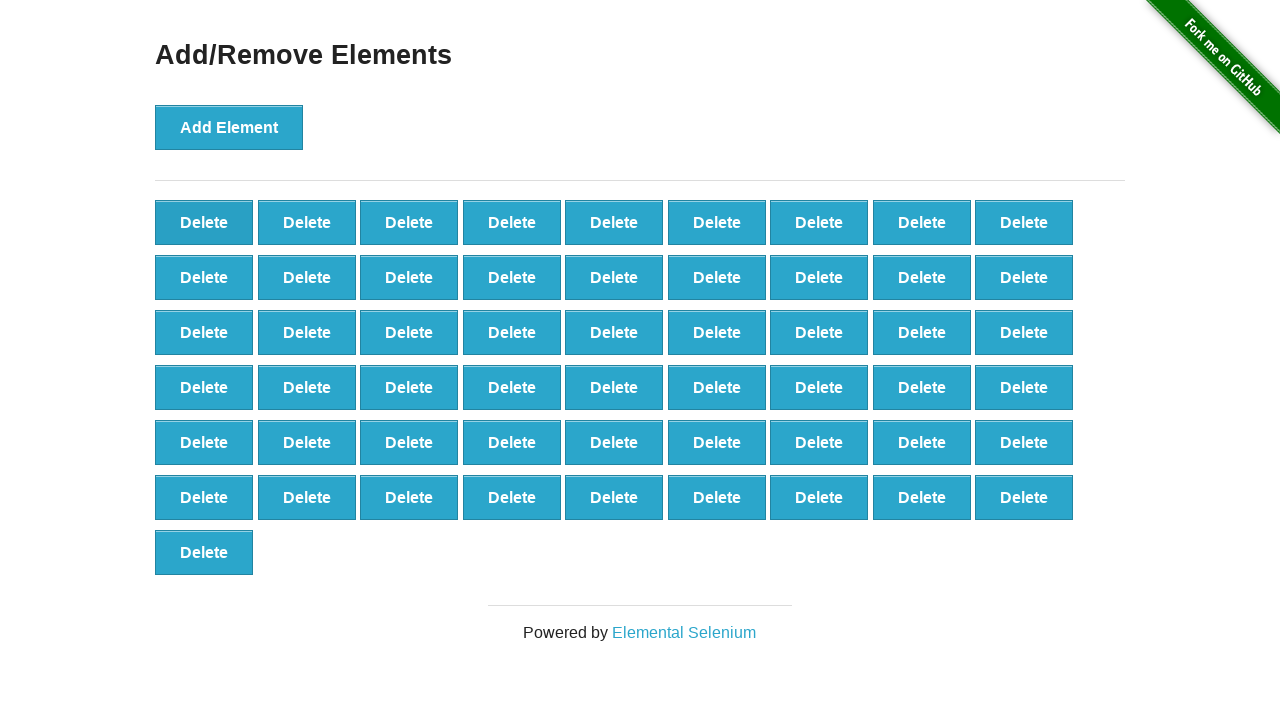

Clicked Delete button (iteration 46/50) at (204, 222) on xpath=//button[text()='Delete']
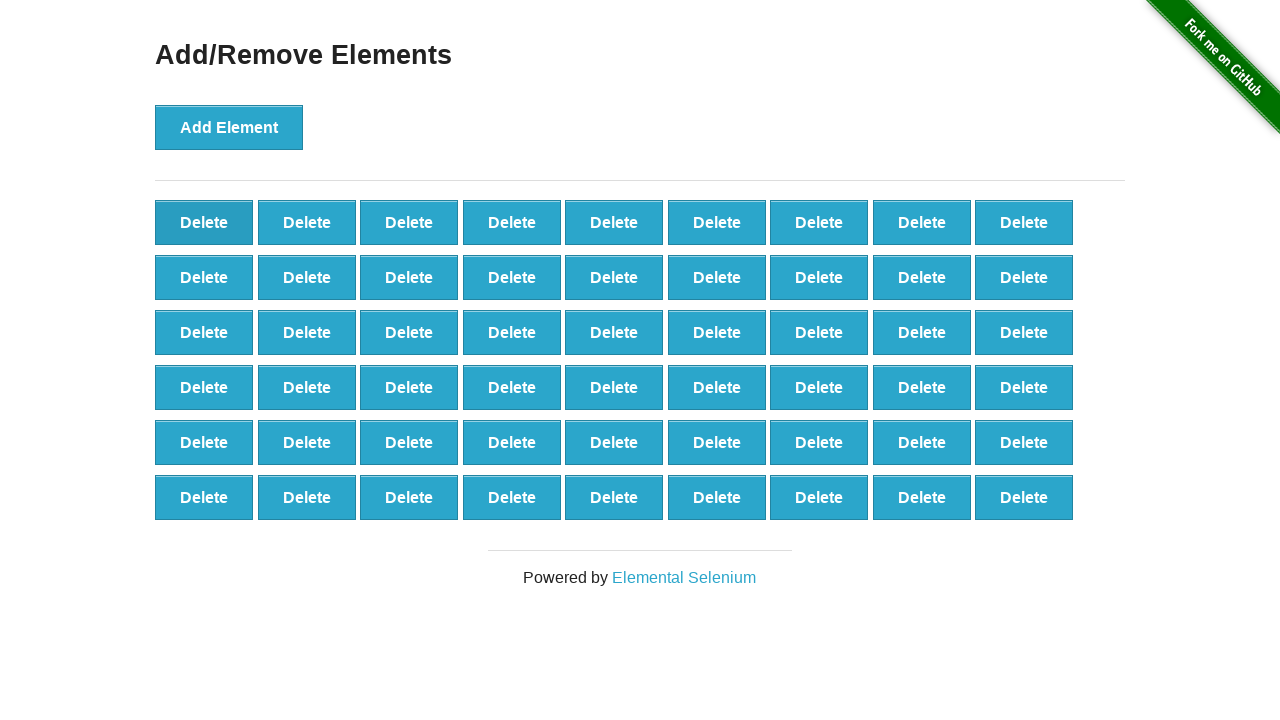

Clicked Delete button (iteration 47/50) at (204, 222) on xpath=//button[text()='Delete']
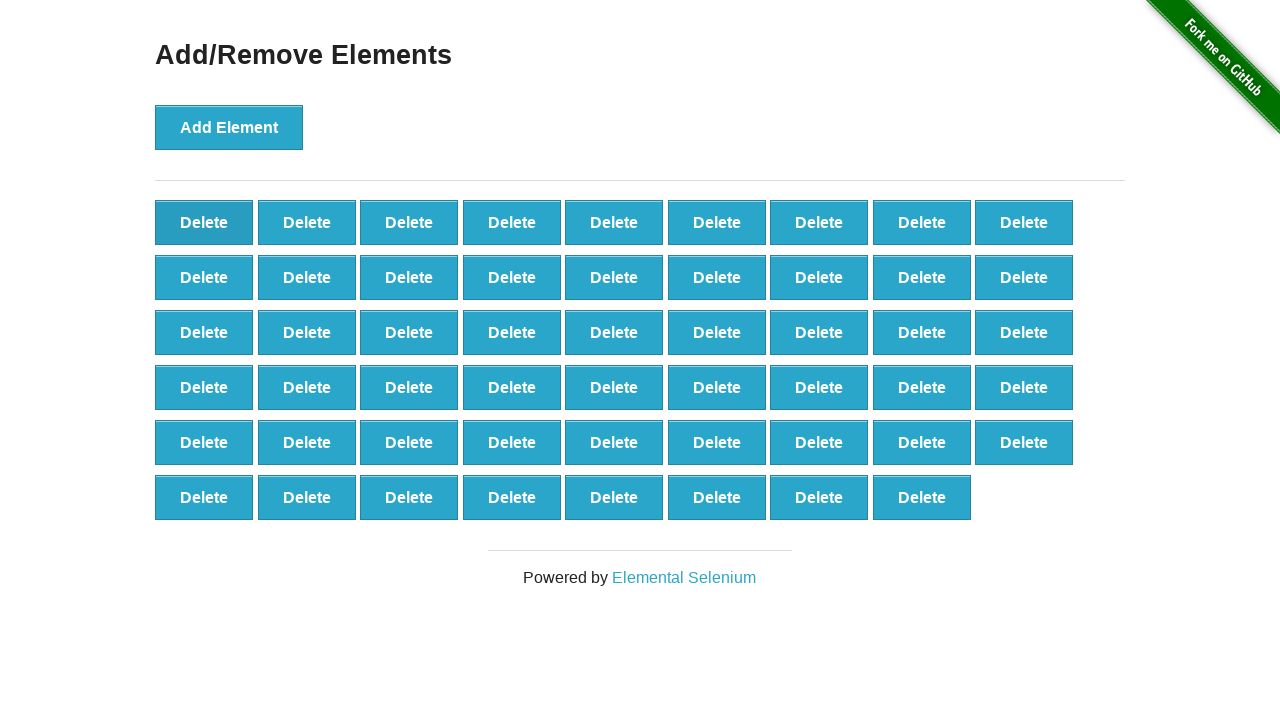

Clicked Delete button (iteration 48/50) at (204, 222) on xpath=//button[text()='Delete']
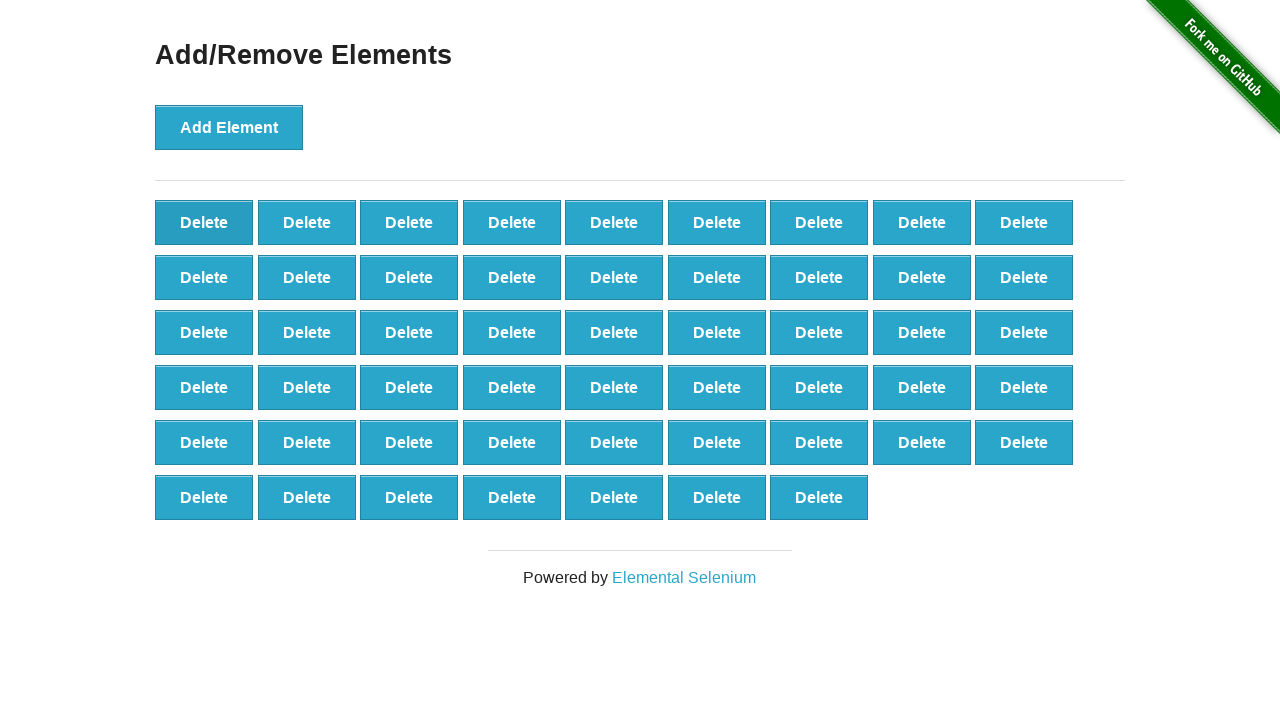

Clicked Delete button (iteration 49/50) at (204, 222) on xpath=//button[text()='Delete']
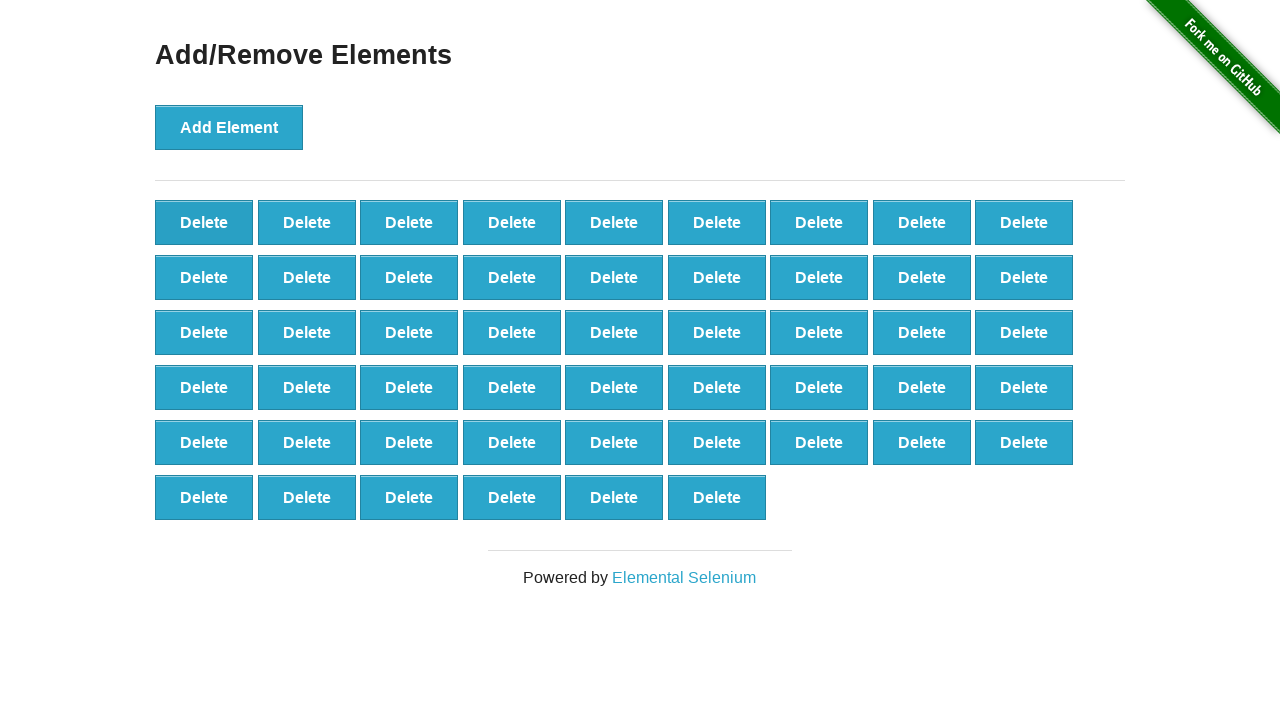

Clicked Delete button (iteration 50/50) at (204, 222) on xpath=//button[text()='Delete']
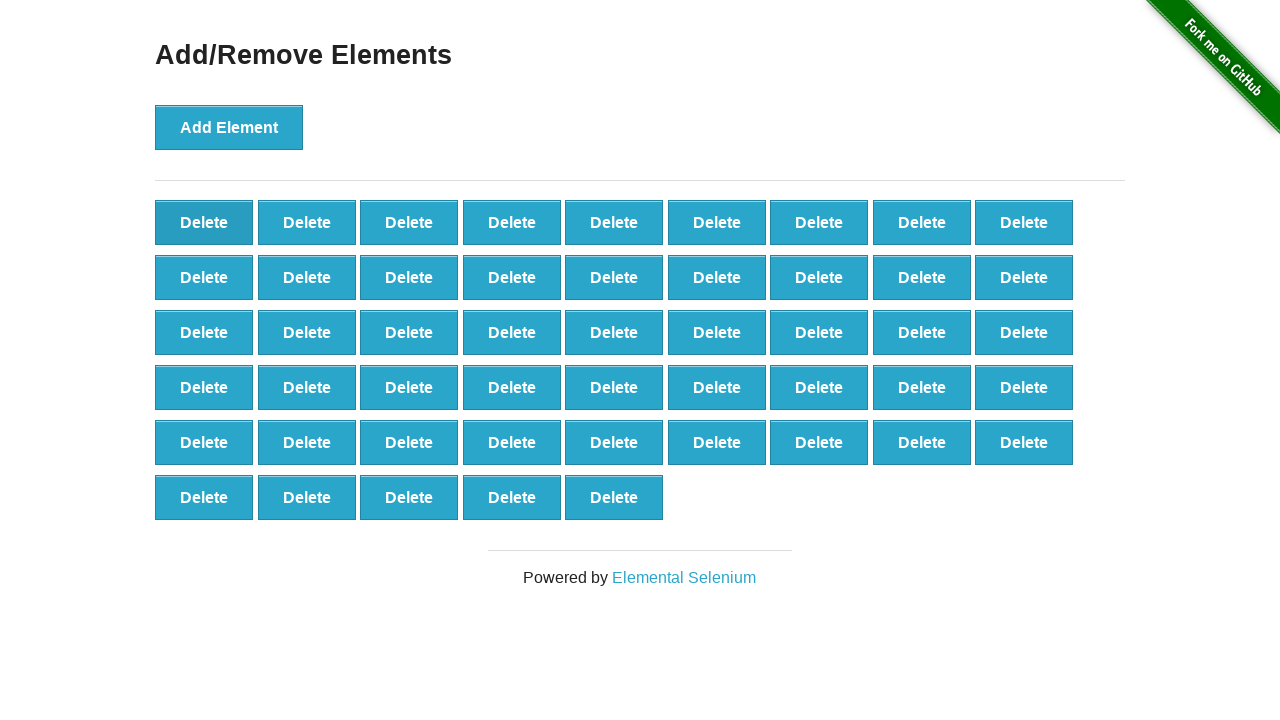

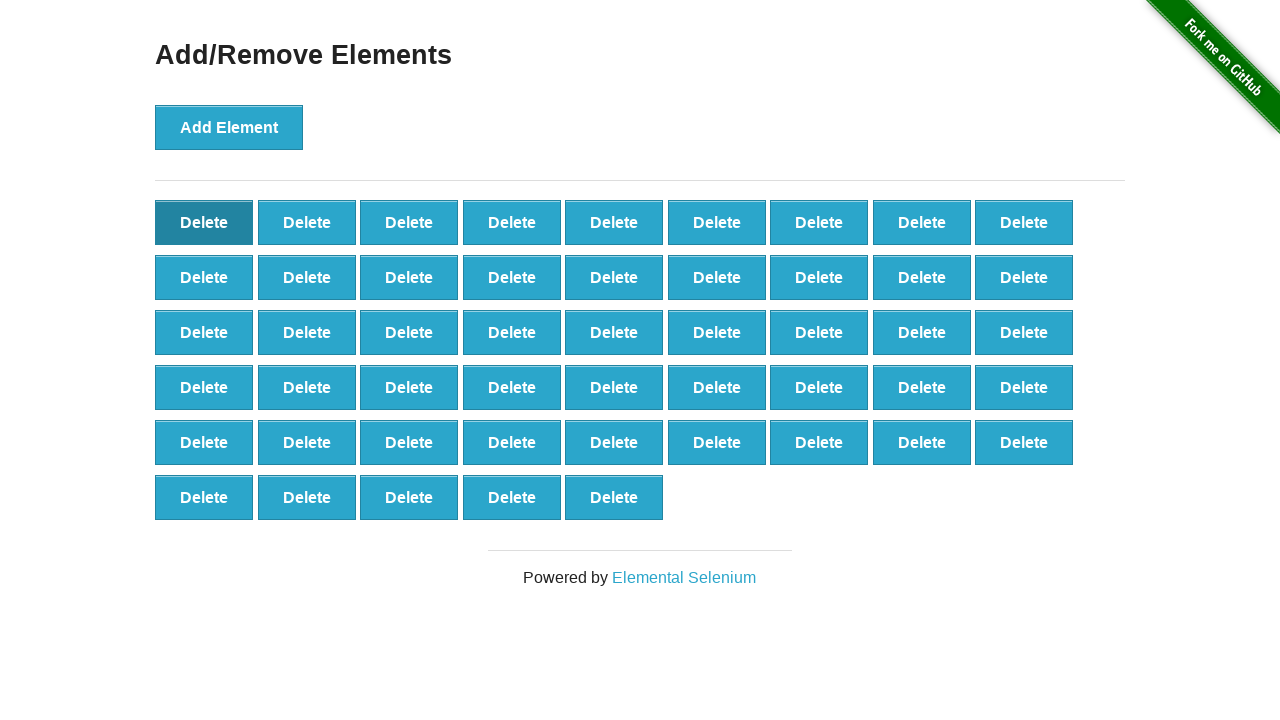